Tests a Todo page by navigating to it, adding 101 todo items, and then deleting all odd-numbered items by accepting confirmation dialogs.

Starting URL: https://material.playwrightvn.com/

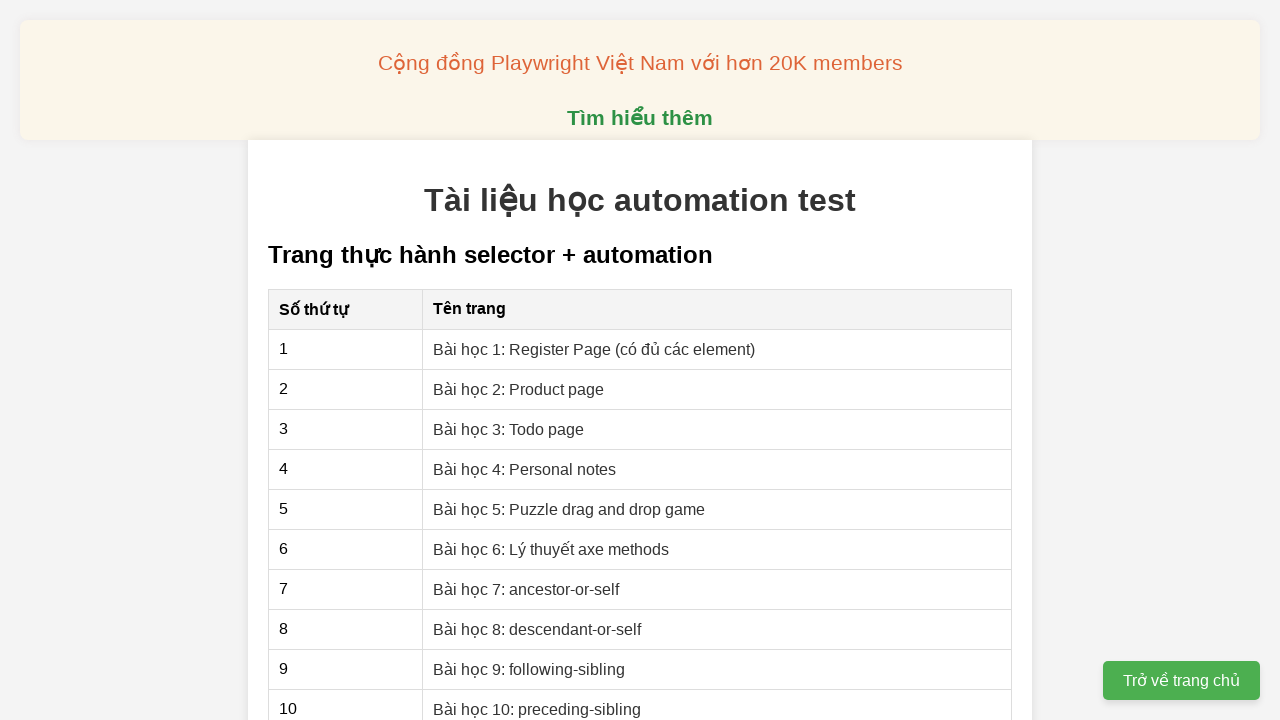

Clicked link to navigate to Todo page at (509, 429) on internal:role=link[name="Bài học 3: Todo page"i]
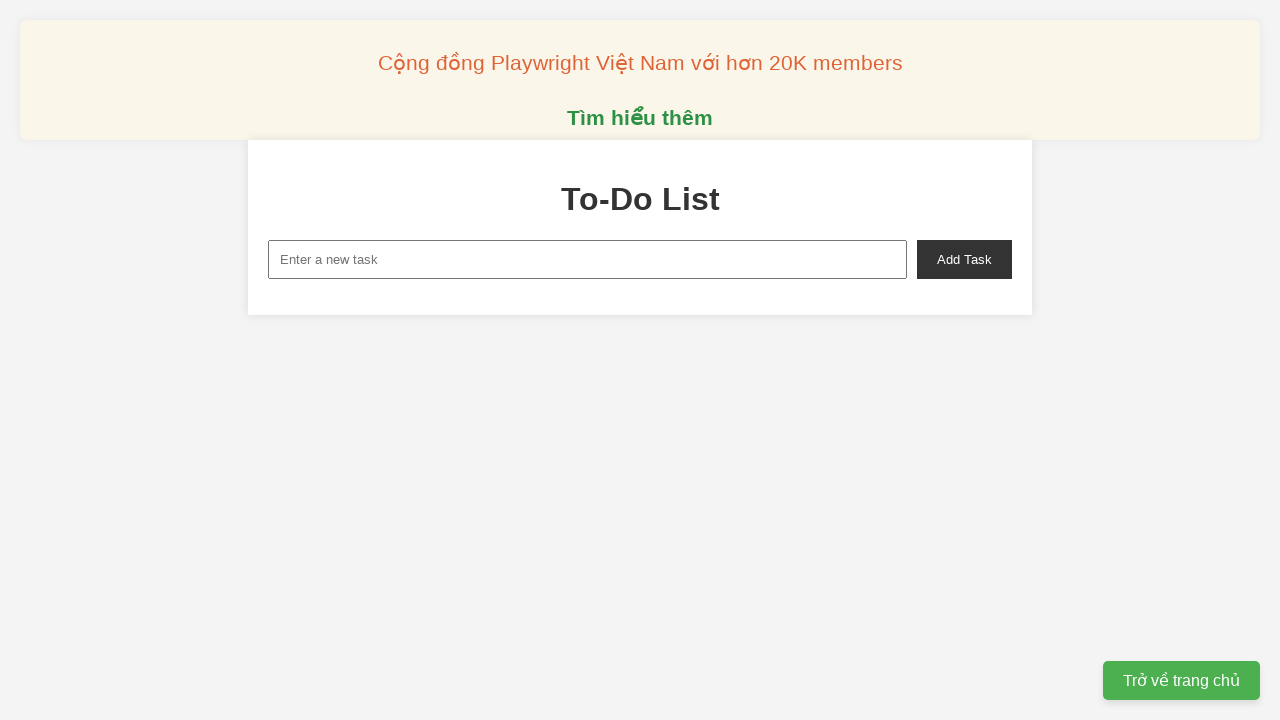

Configured dialog handler to accept all confirmation dialogs
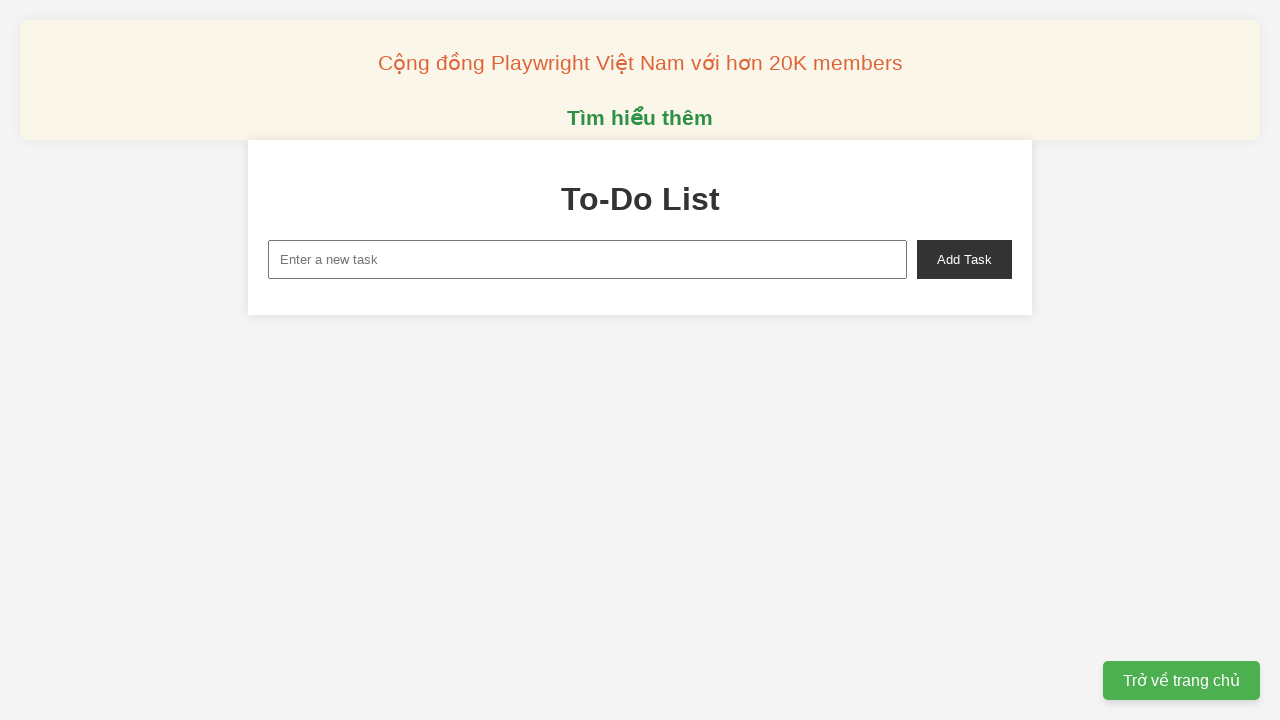

Filled todo input field with 'Todo 0' on xpath=//input[@id="new-task"]
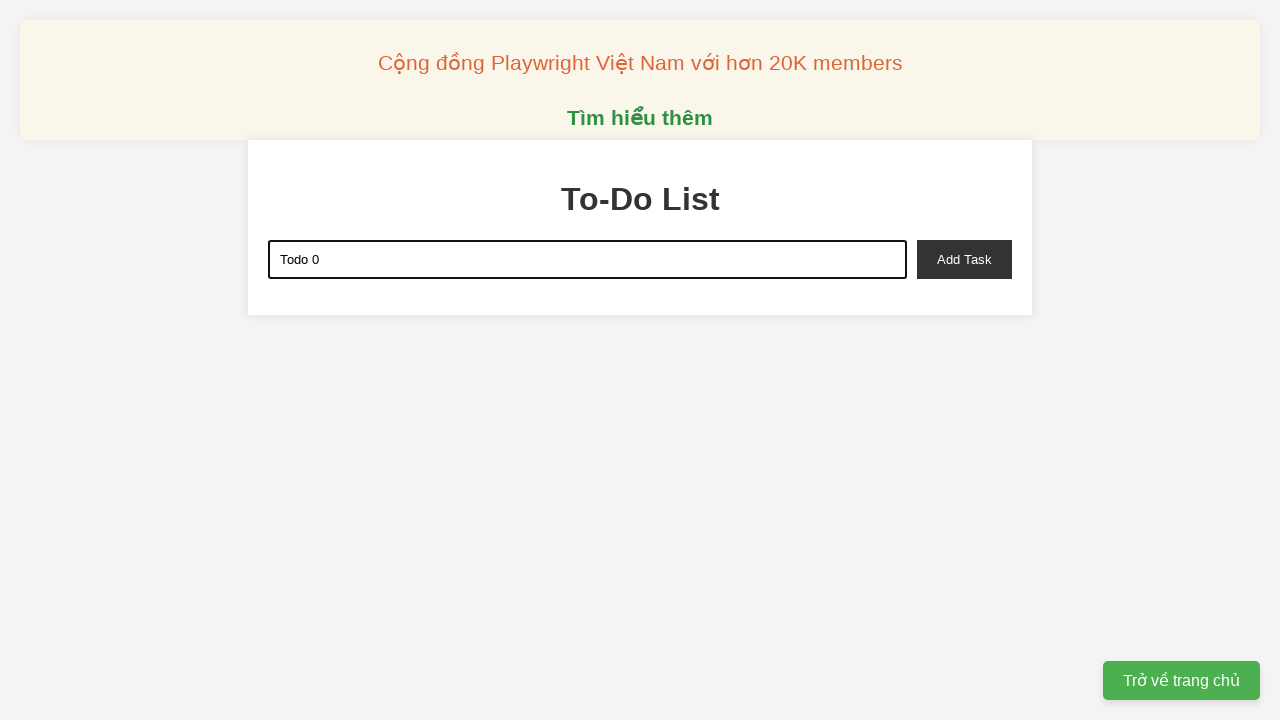

Clicked add task button to add 'Todo 0' at (964, 259) on xpath=//button[@id="add-task"]
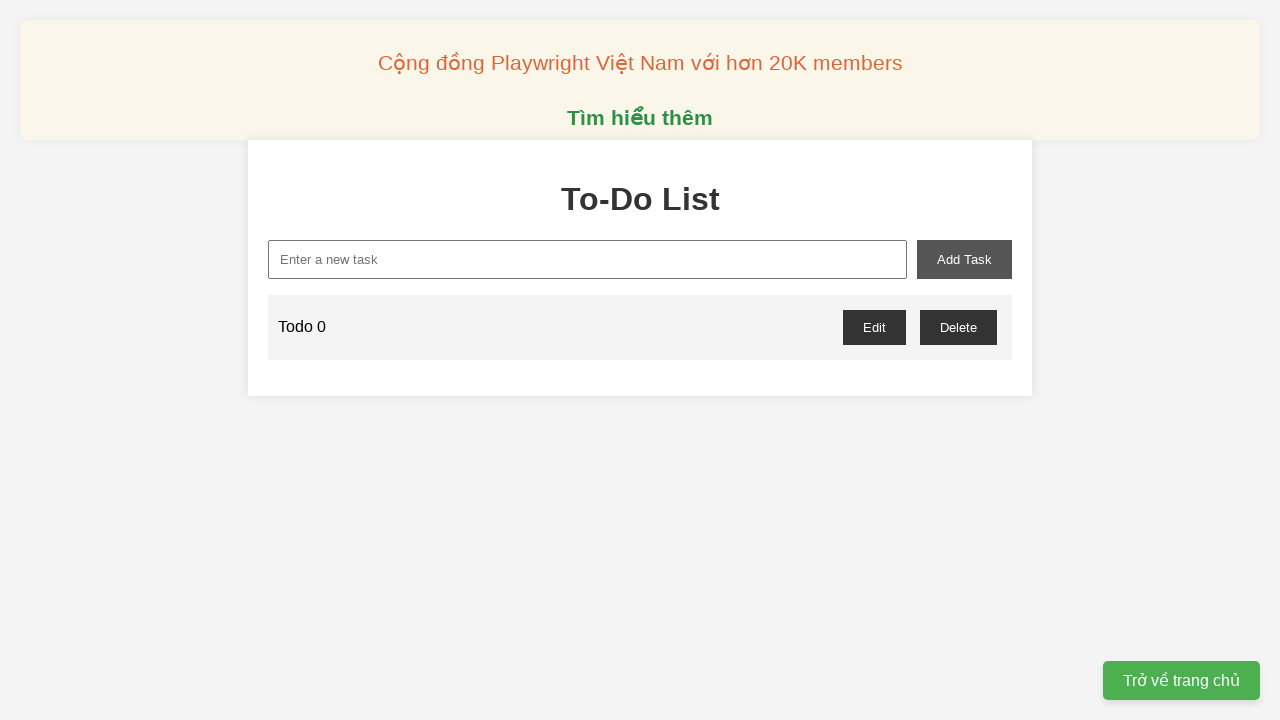

Filled todo input field with 'Todo 1' on xpath=//input[@id="new-task"]
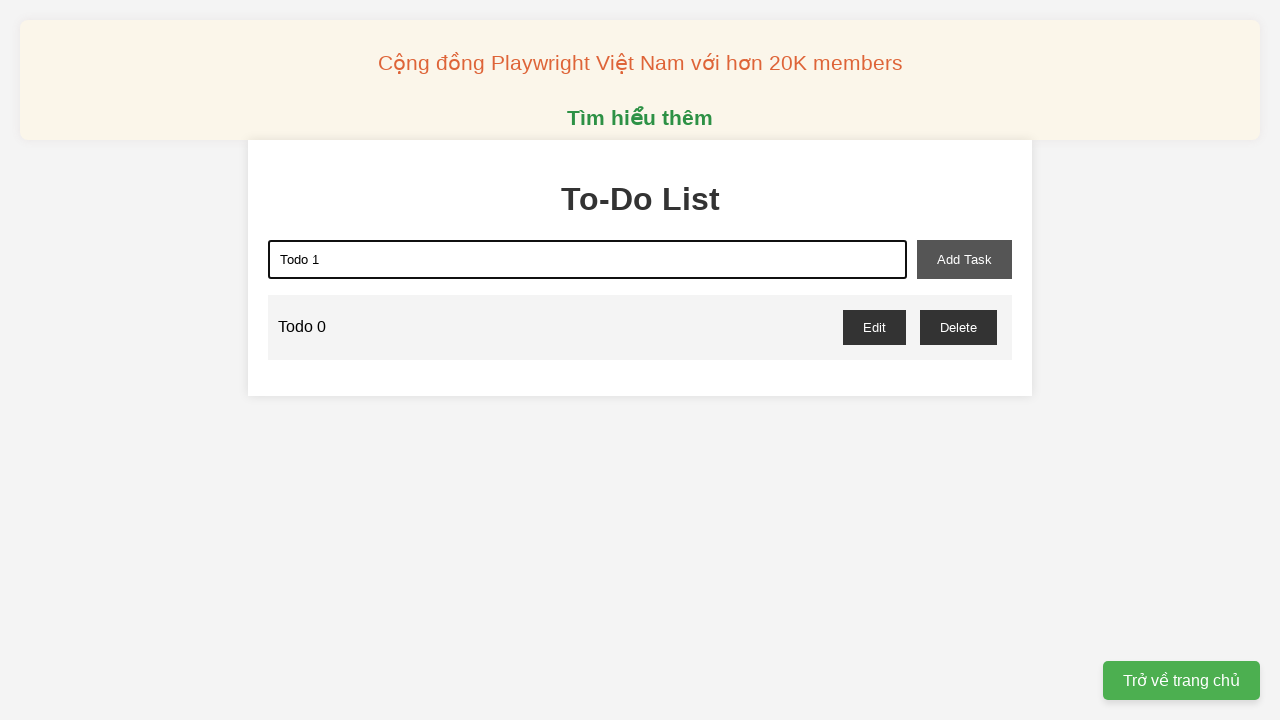

Clicked add task button to add 'Todo 1' at (964, 259) on xpath=//button[@id="add-task"]
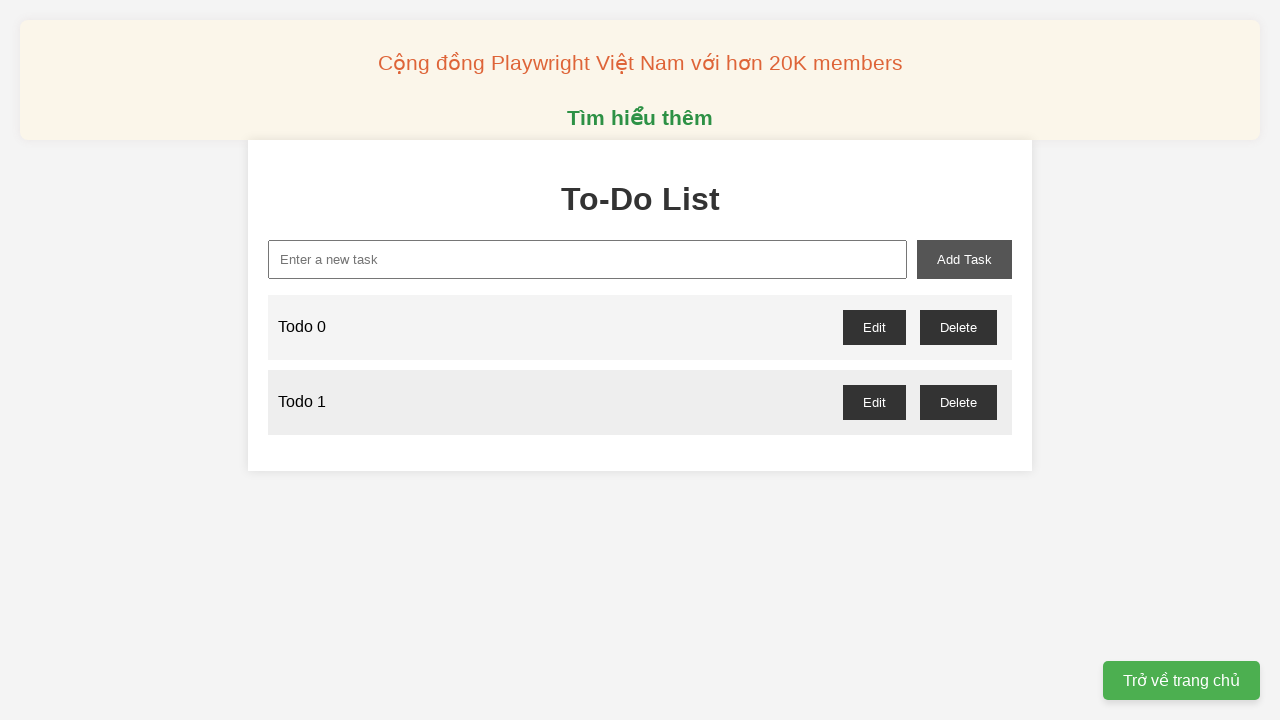

Filled todo input field with 'Todo 2' on xpath=//input[@id="new-task"]
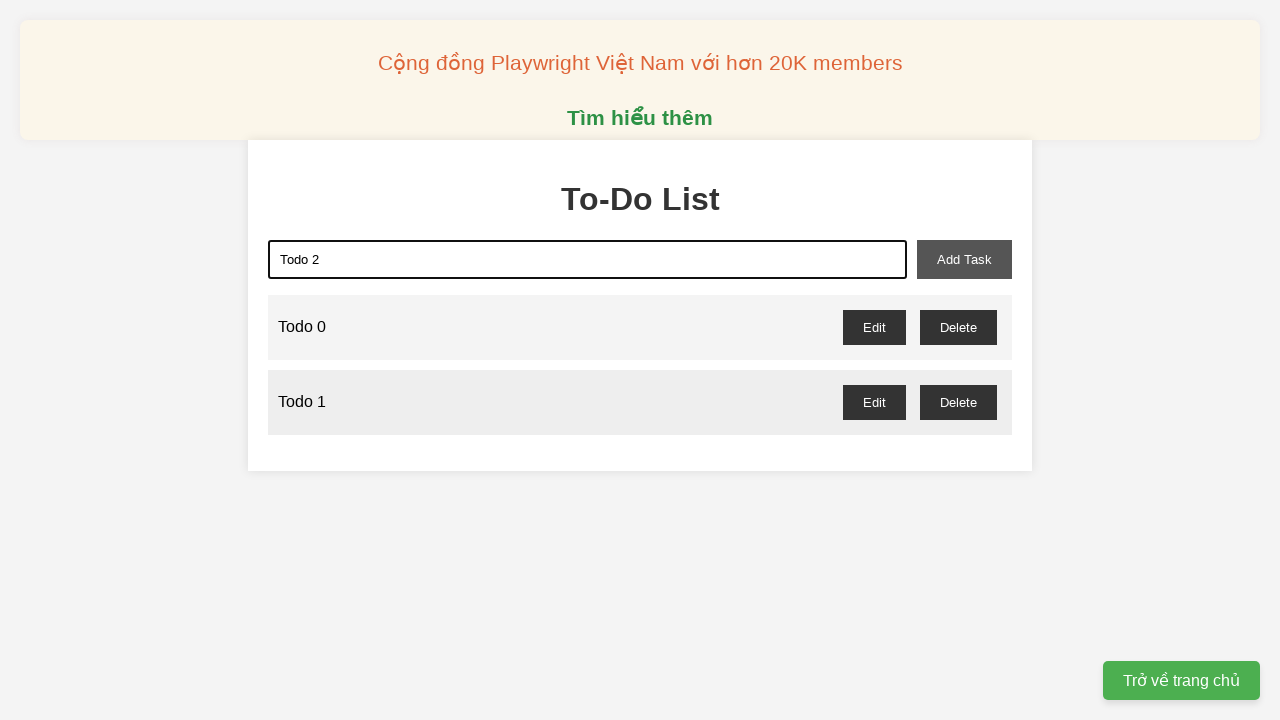

Clicked add task button to add 'Todo 2' at (964, 259) on xpath=//button[@id="add-task"]
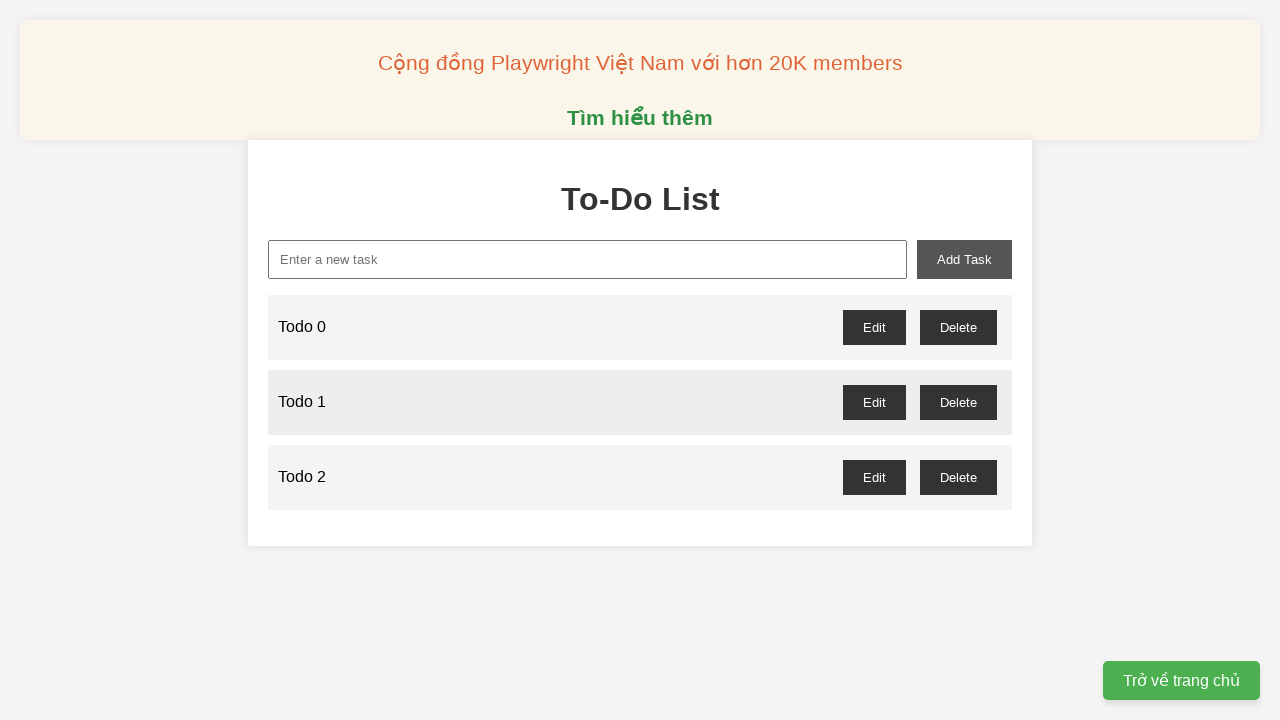

Filled todo input field with 'Todo 3' on xpath=//input[@id="new-task"]
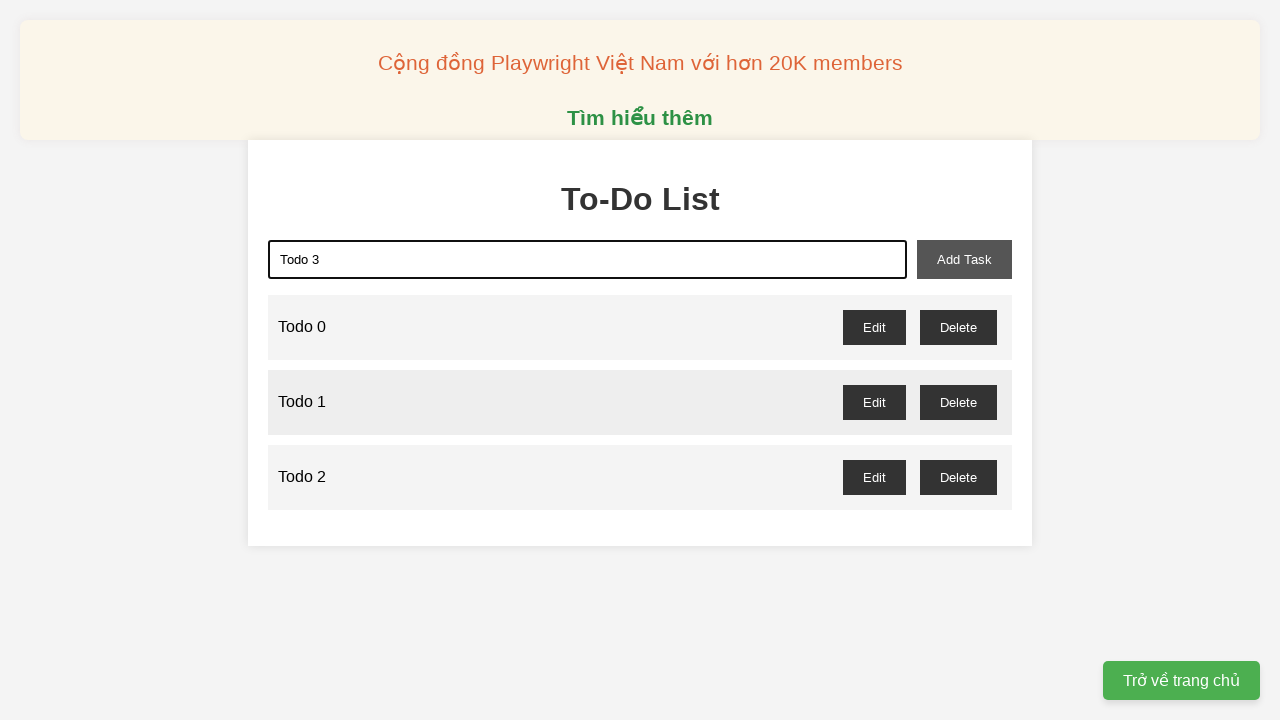

Clicked add task button to add 'Todo 3' at (964, 259) on xpath=//button[@id="add-task"]
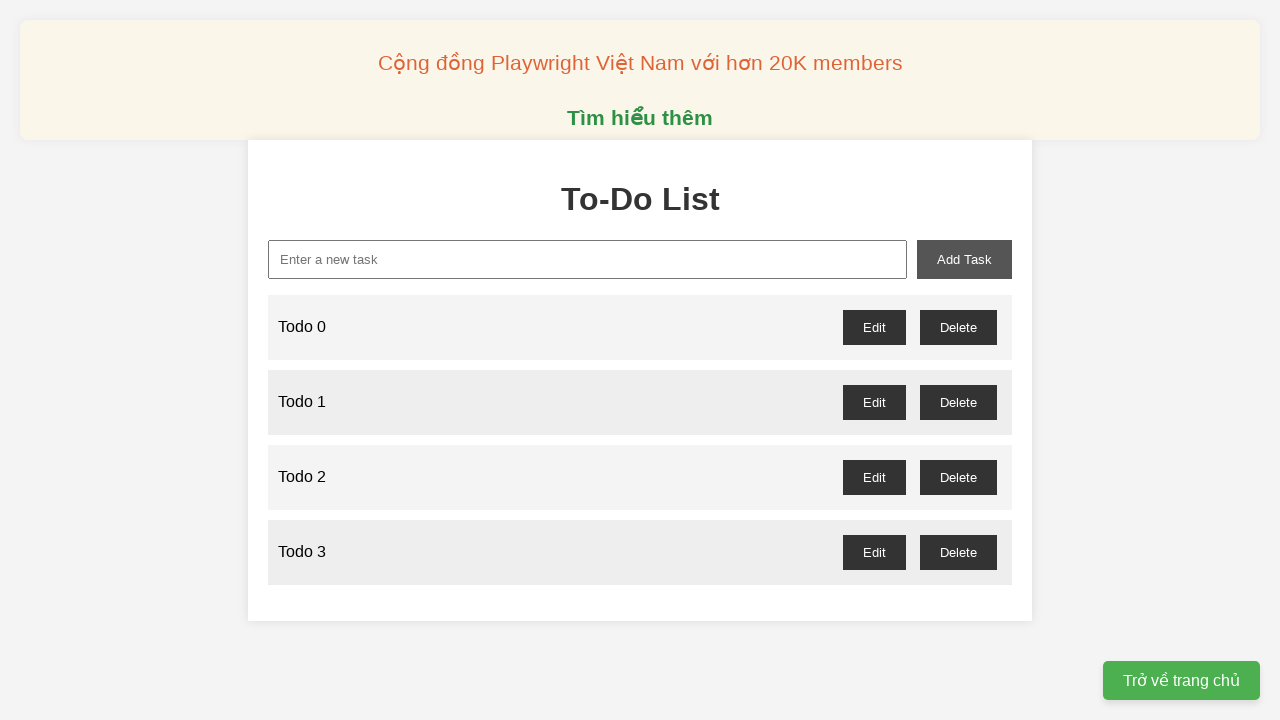

Filled todo input field with 'Todo 4' on xpath=//input[@id="new-task"]
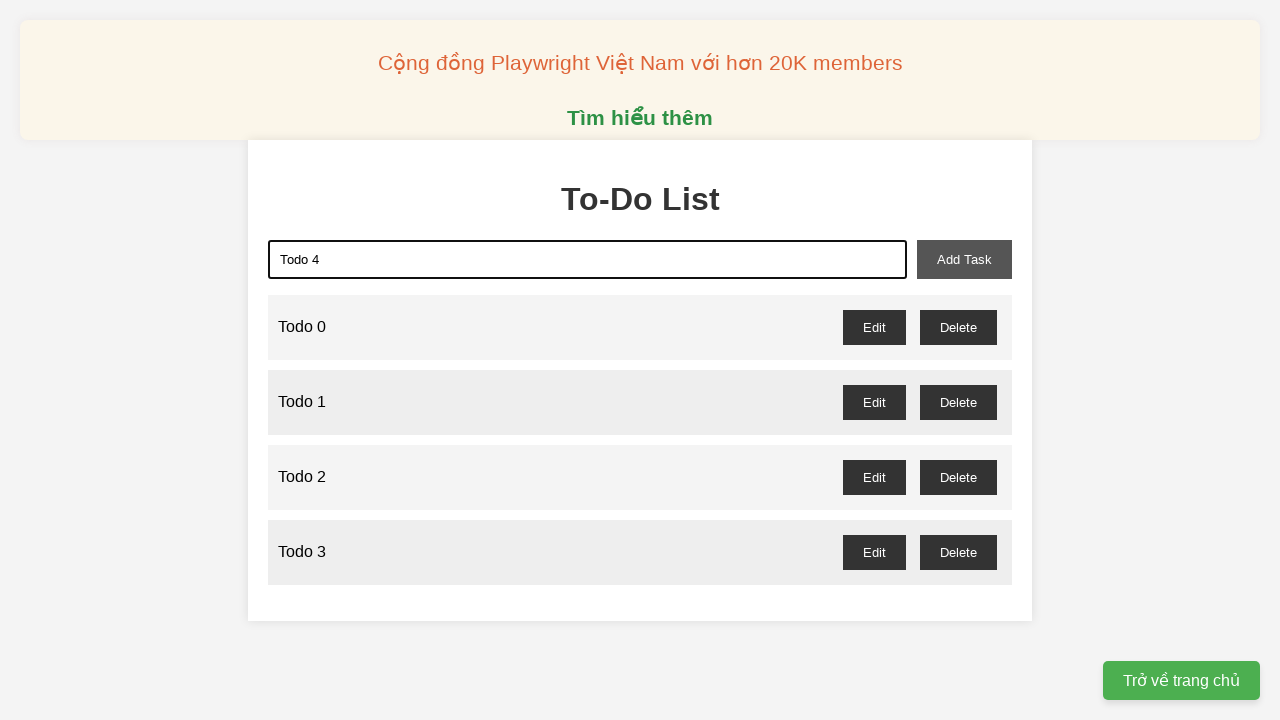

Clicked add task button to add 'Todo 4' at (964, 259) on xpath=//button[@id="add-task"]
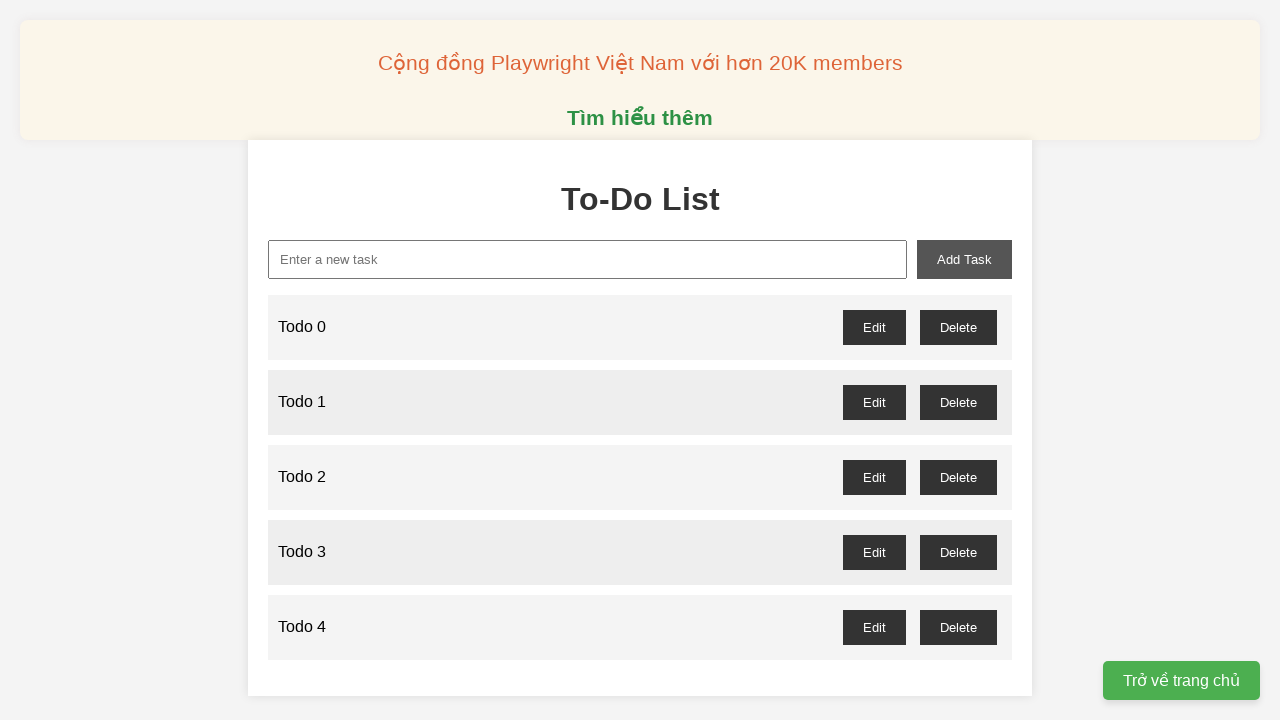

Filled todo input field with 'Todo 5' on xpath=//input[@id="new-task"]
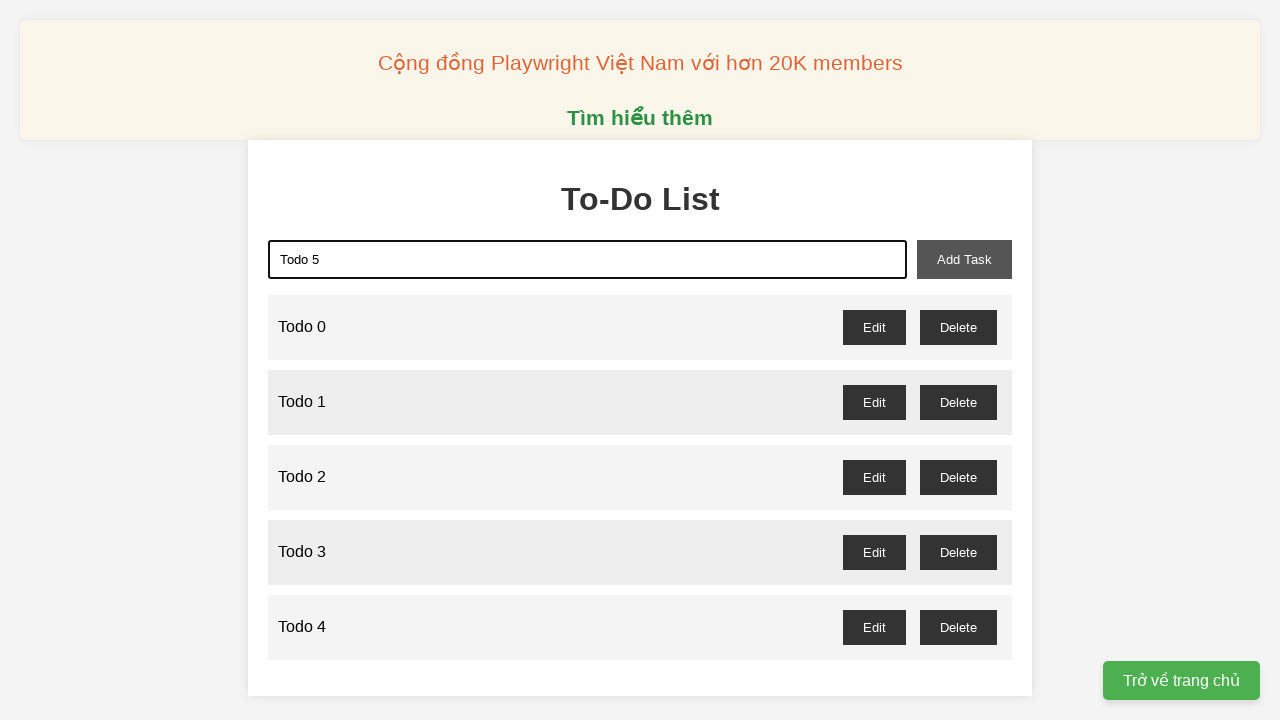

Clicked add task button to add 'Todo 5' at (964, 259) on xpath=//button[@id="add-task"]
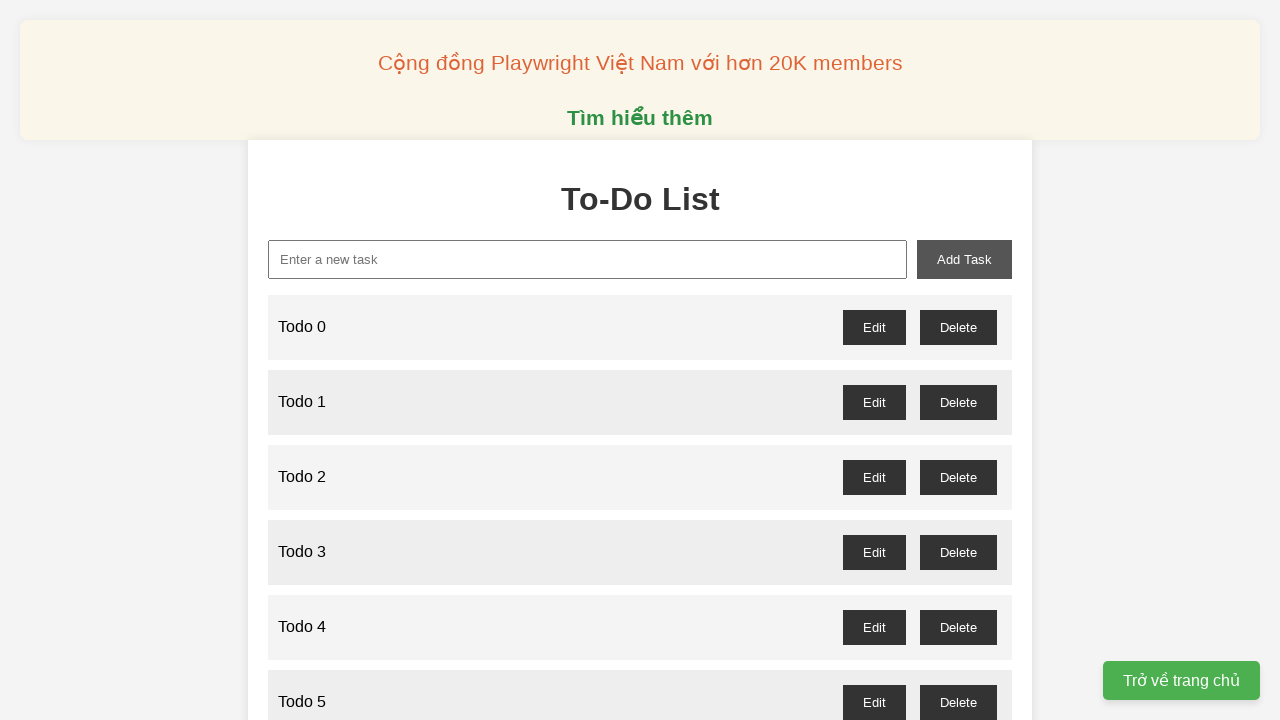

Filled todo input field with 'Todo 6' on xpath=//input[@id="new-task"]
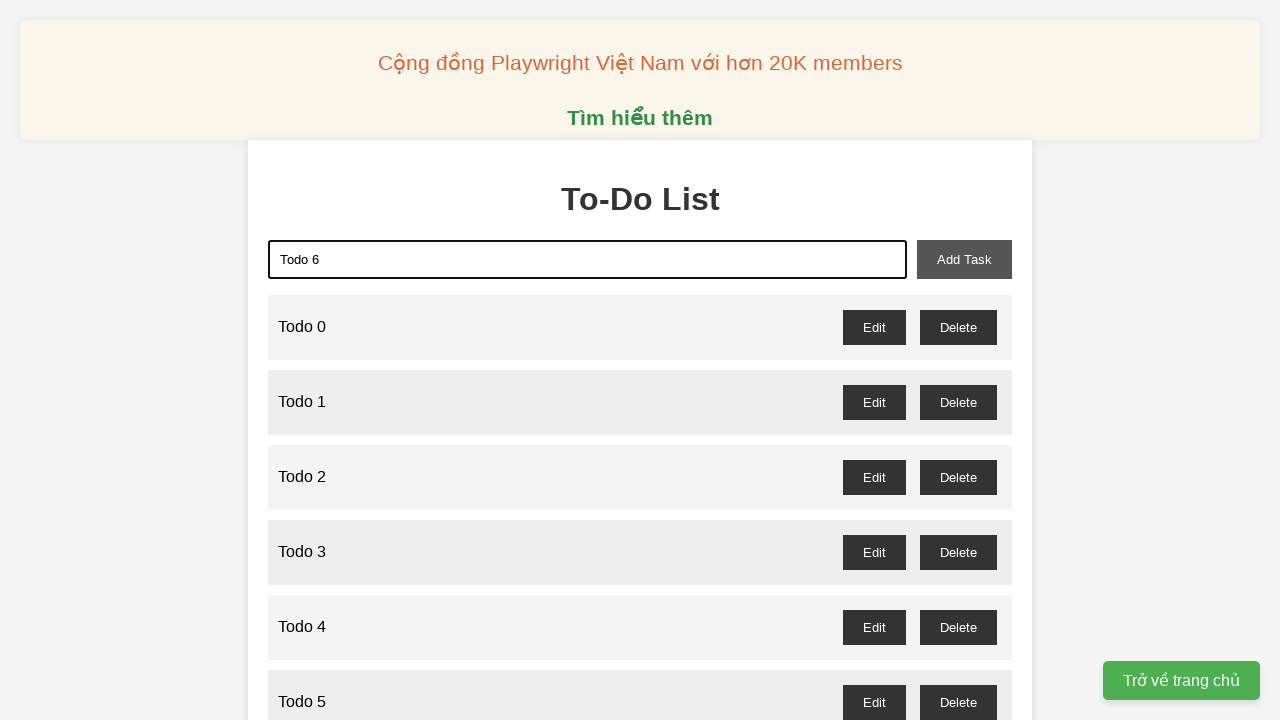

Clicked add task button to add 'Todo 6' at (964, 259) on xpath=//button[@id="add-task"]
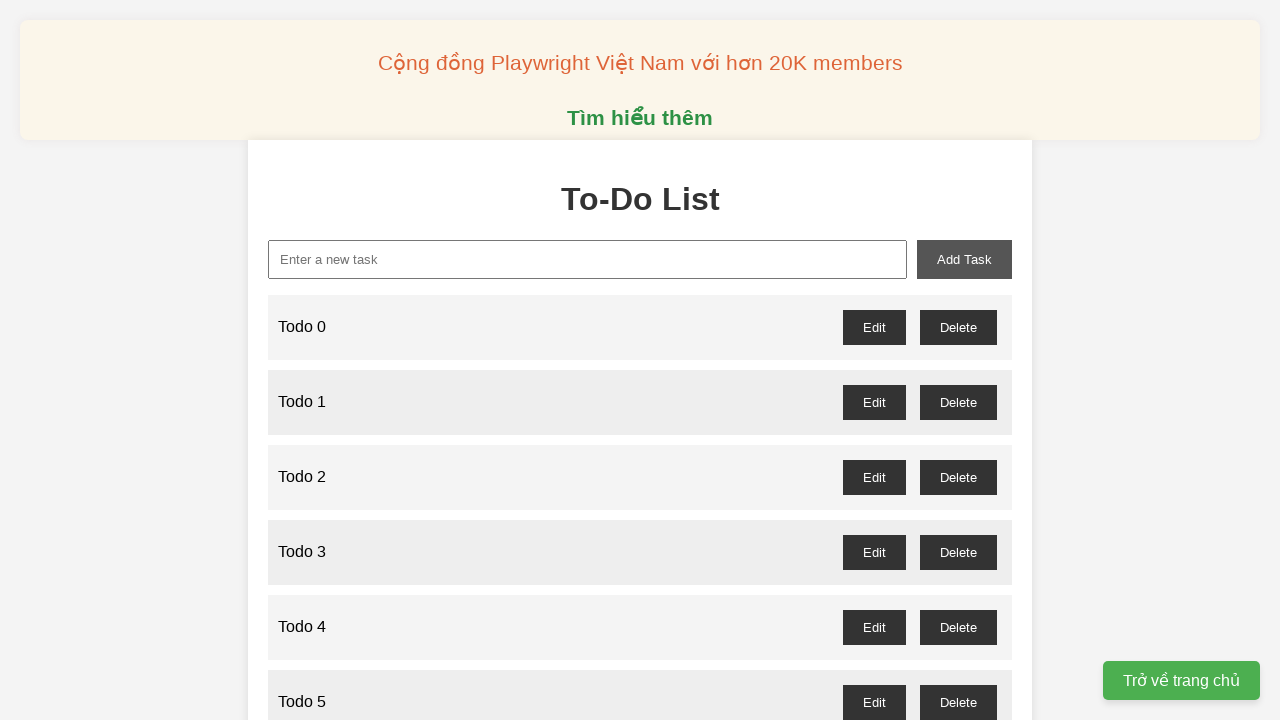

Filled todo input field with 'Todo 7' on xpath=//input[@id="new-task"]
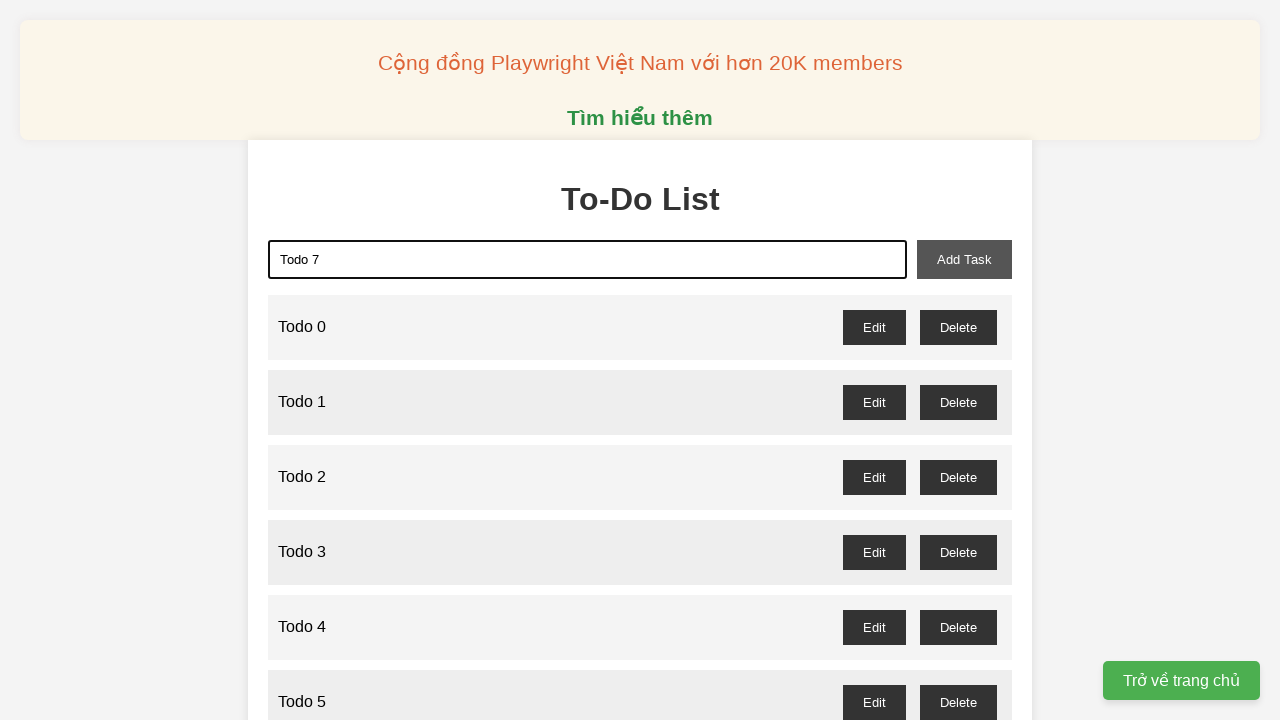

Clicked add task button to add 'Todo 7' at (964, 259) on xpath=//button[@id="add-task"]
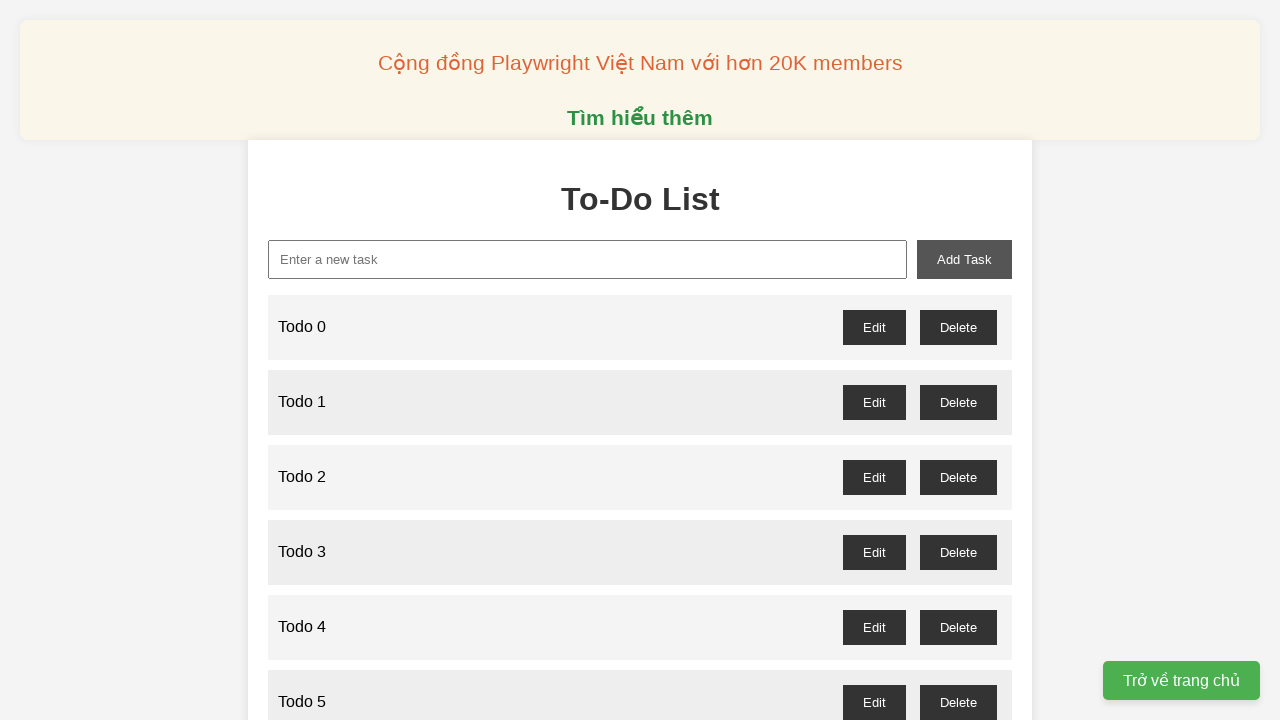

Filled todo input field with 'Todo 8' on xpath=//input[@id="new-task"]
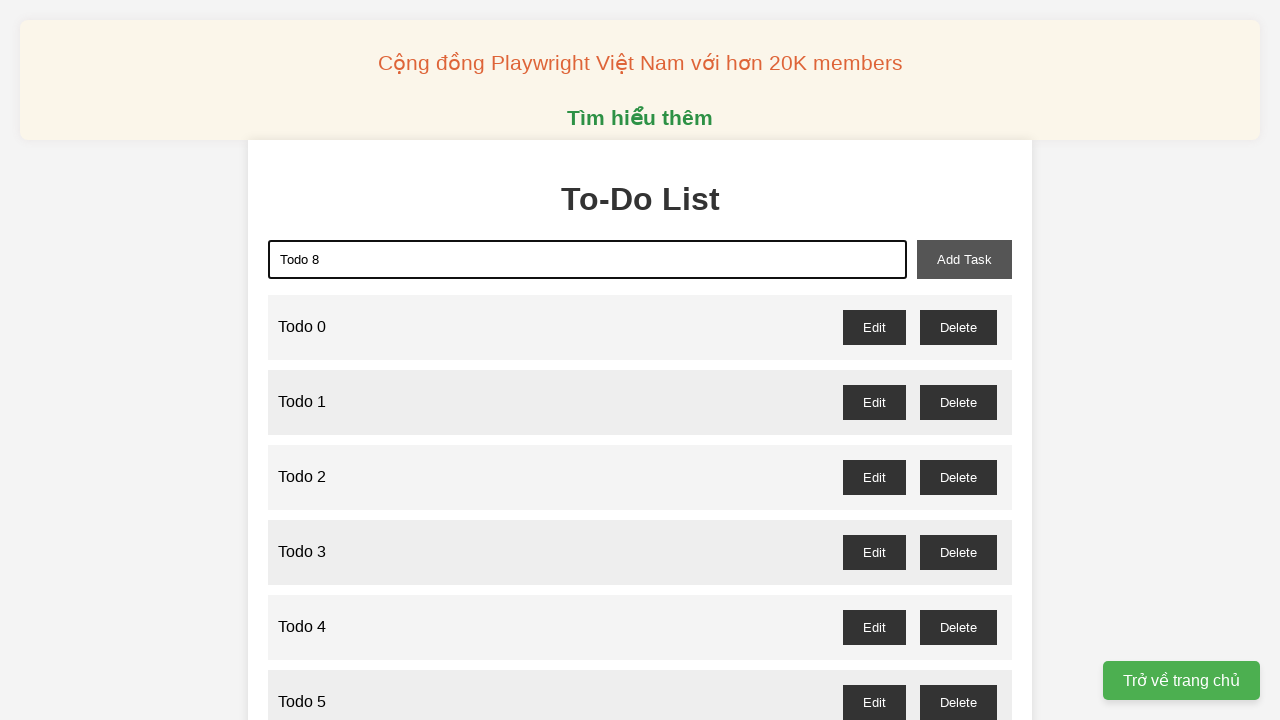

Clicked add task button to add 'Todo 8' at (964, 259) on xpath=//button[@id="add-task"]
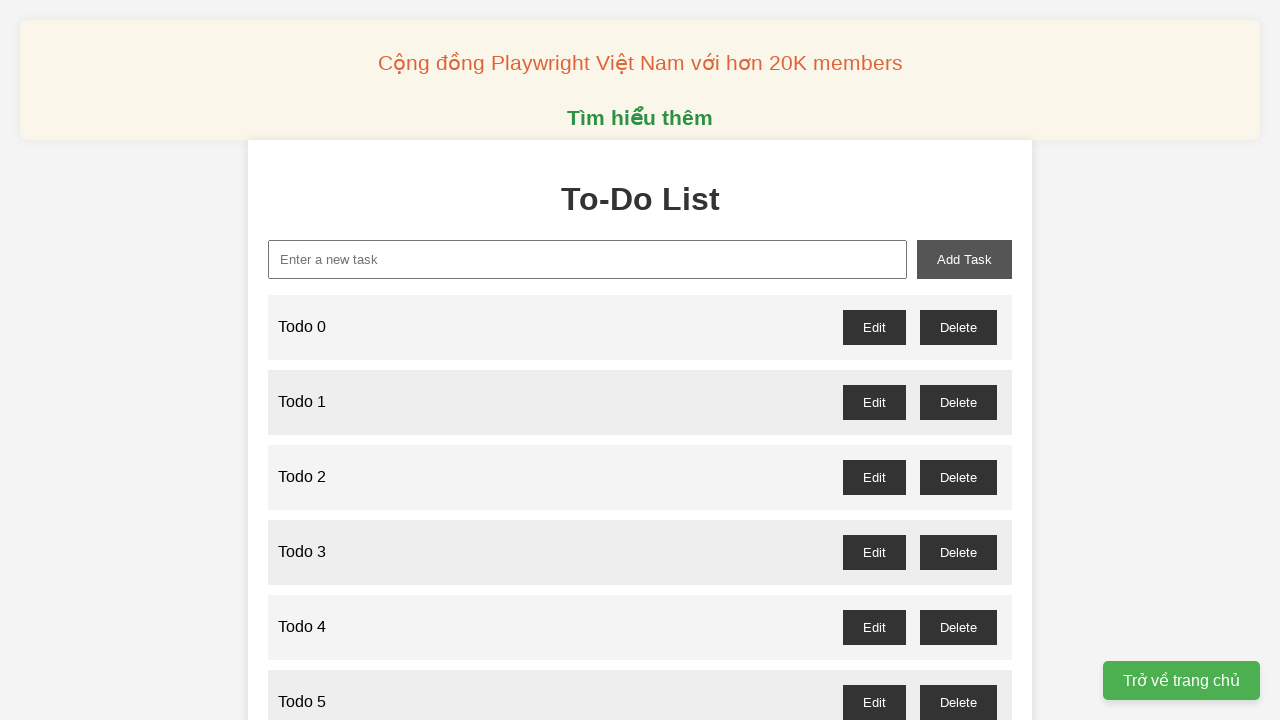

Filled todo input field with 'Todo 9' on xpath=//input[@id="new-task"]
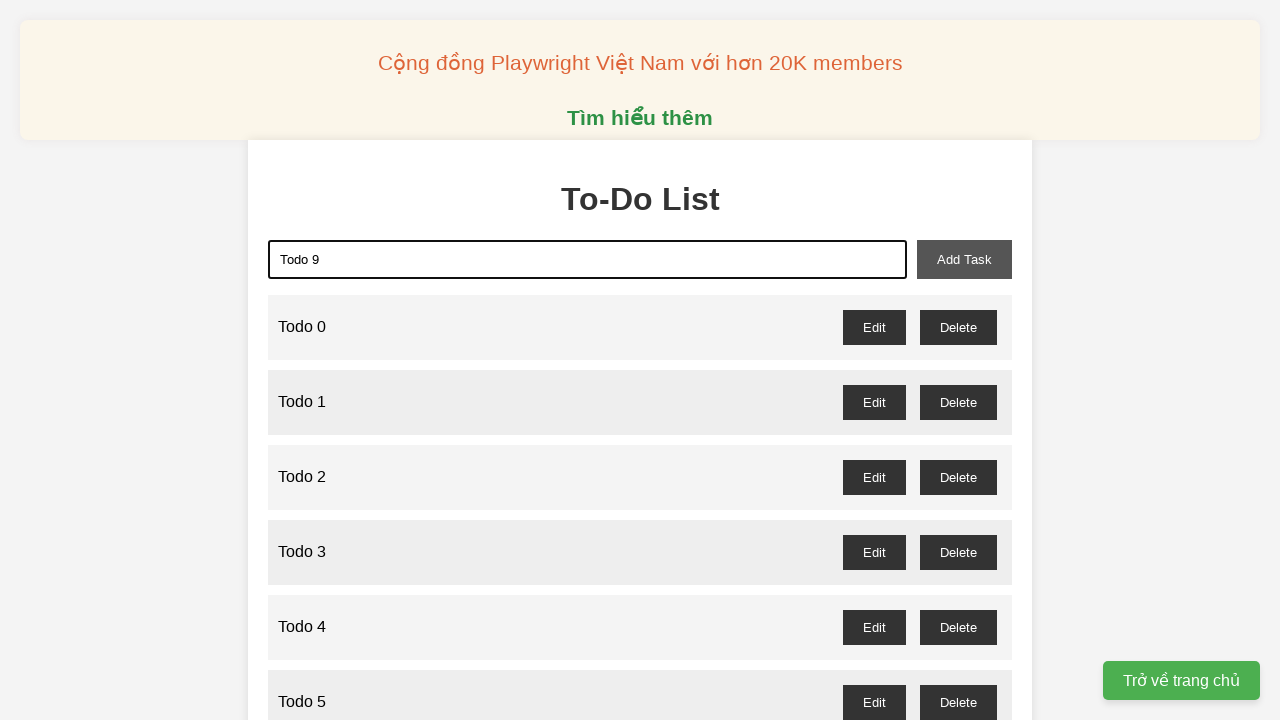

Clicked add task button to add 'Todo 9' at (964, 259) on xpath=//button[@id="add-task"]
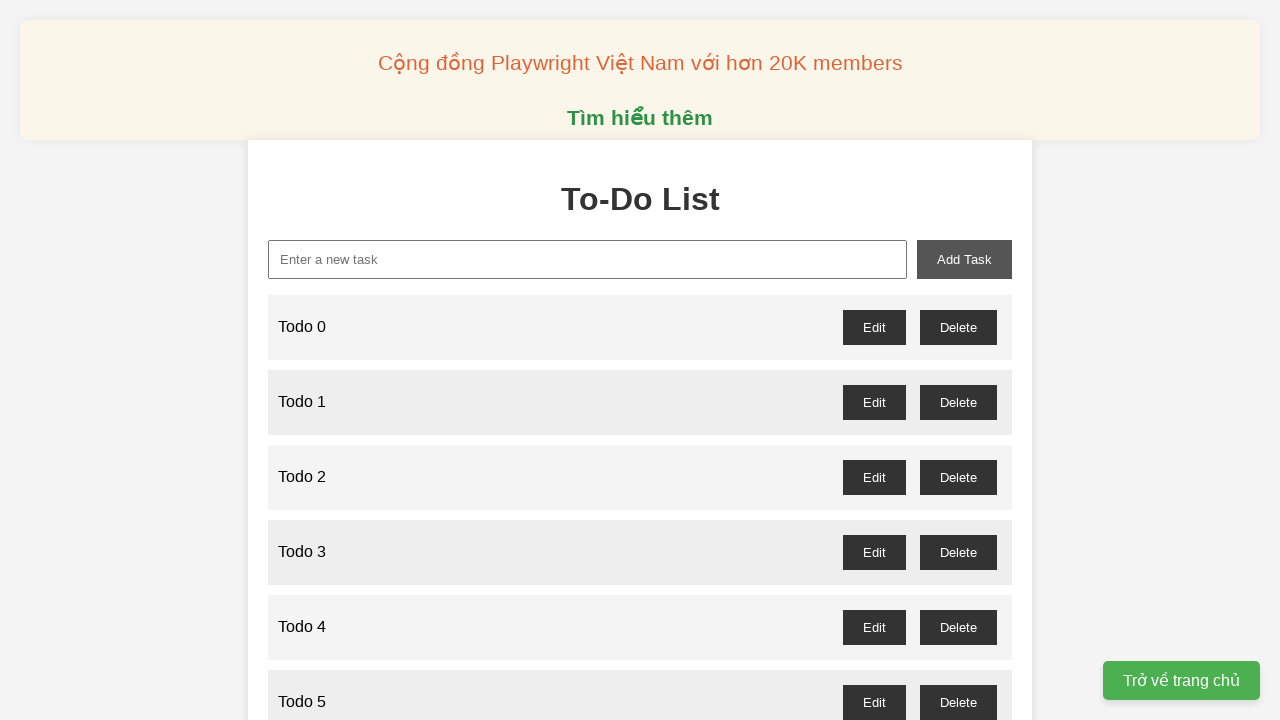

Filled todo input field with 'Todo 10' on xpath=//input[@id="new-task"]
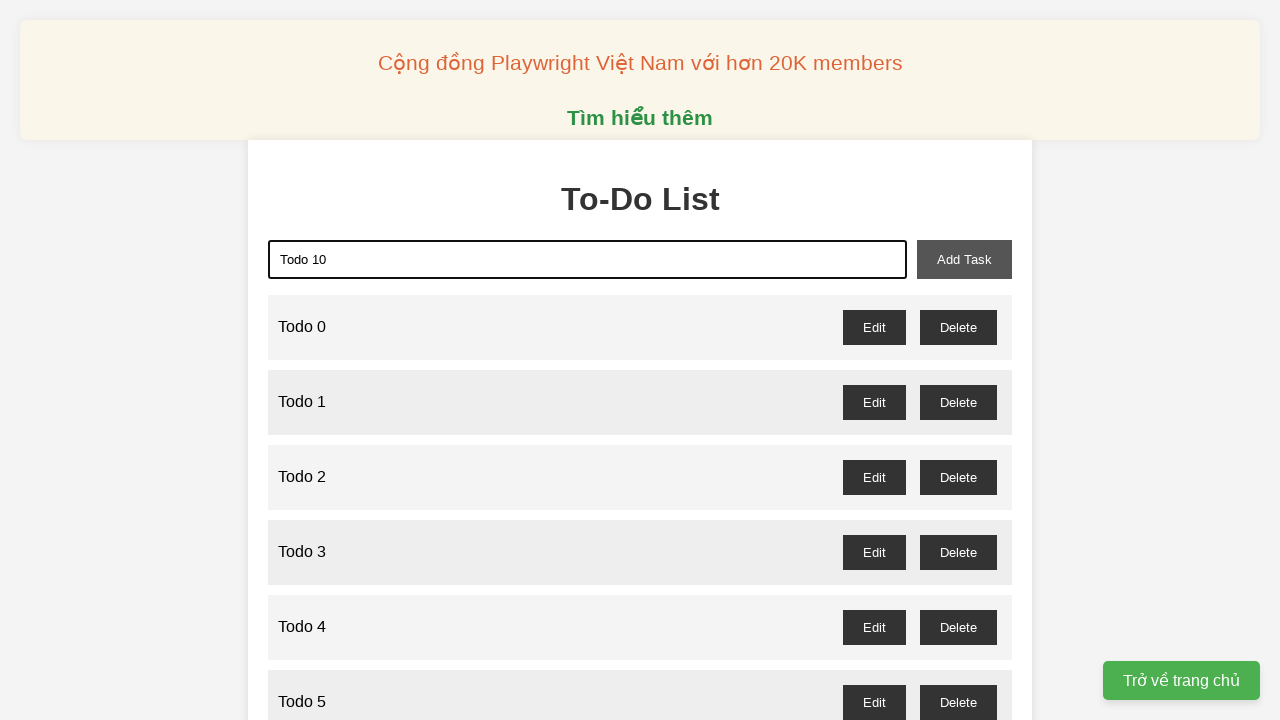

Clicked add task button to add 'Todo 10' at (964, 259) on xpath=//button[@id="add-task"]
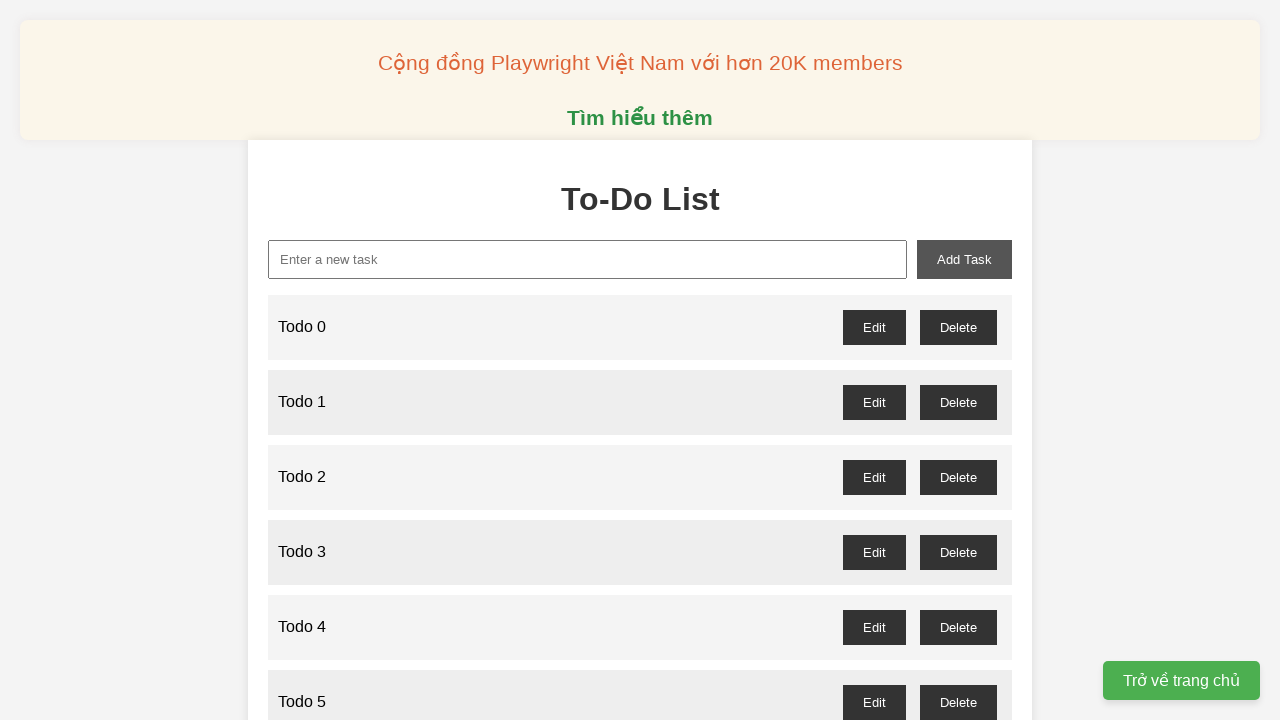

Filled todo input field with 'Todo 11' on xpath=//input[@id="new-task"]
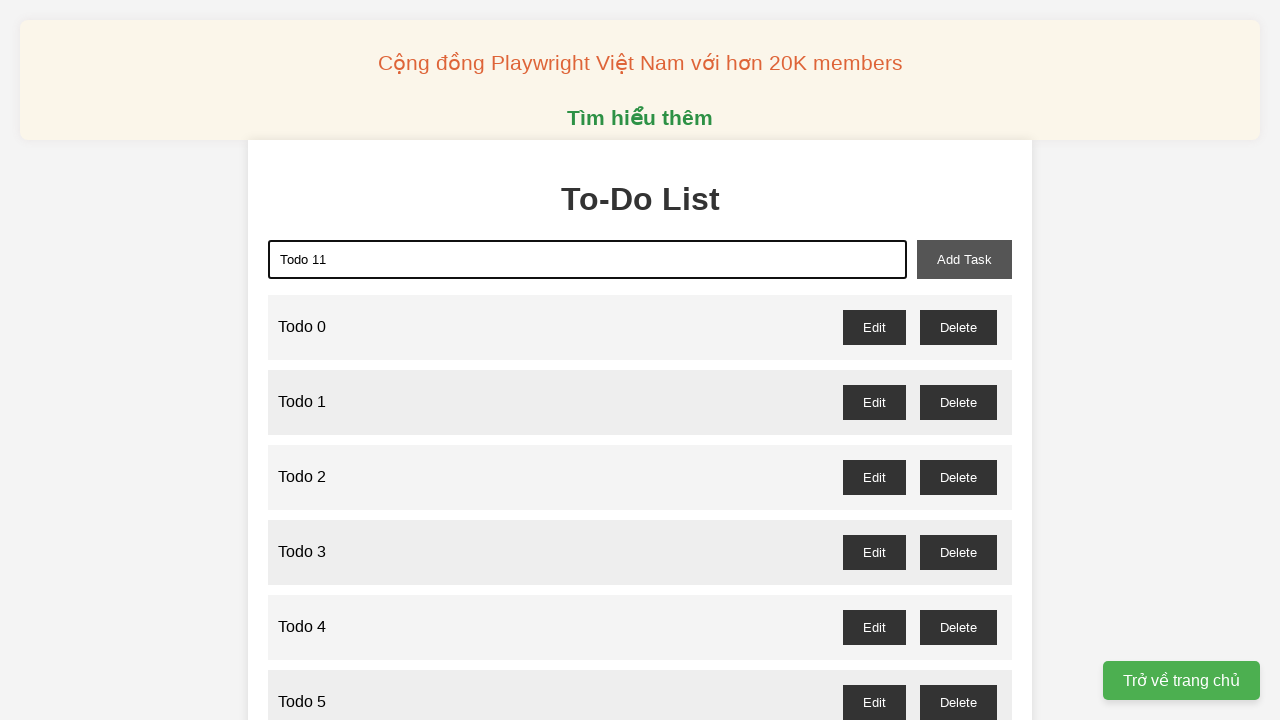

Clicked add task button to add 'Todo 11' at (964, 259) on xpath=//button[@id="add-task"]
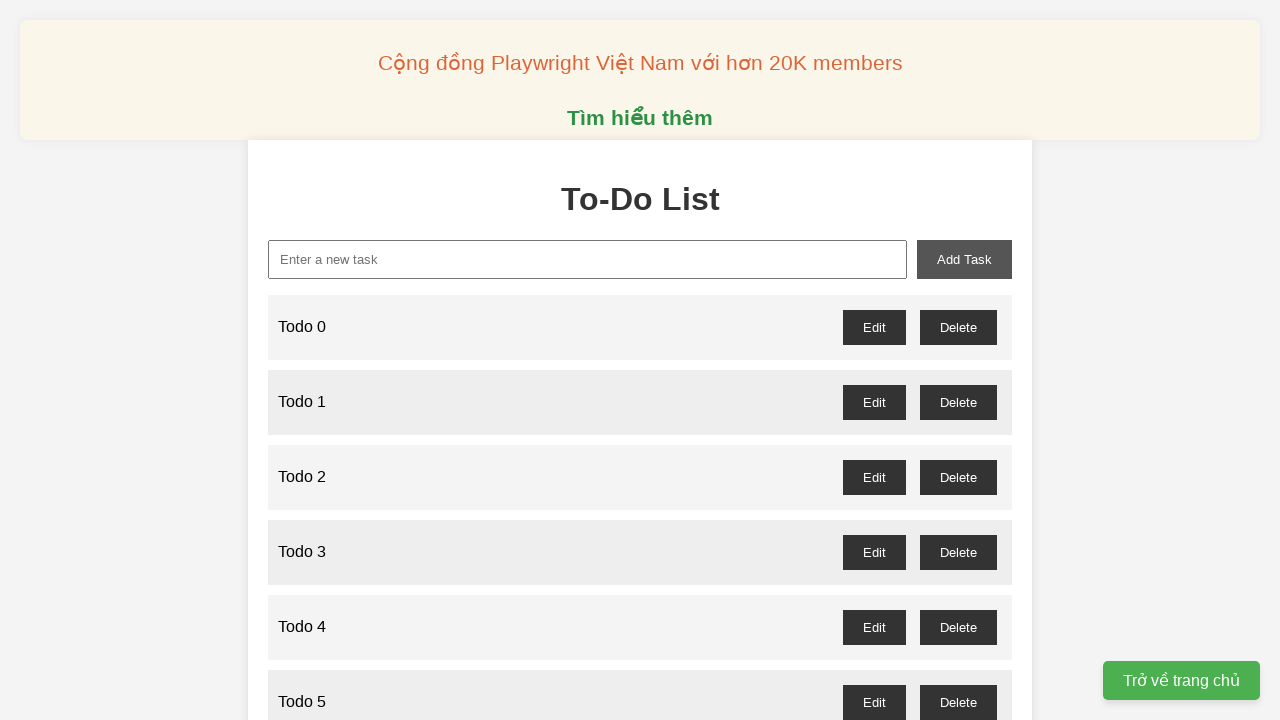

Filled todo input field with 'Todo 12' on xpath=//input[@id="new-task"]
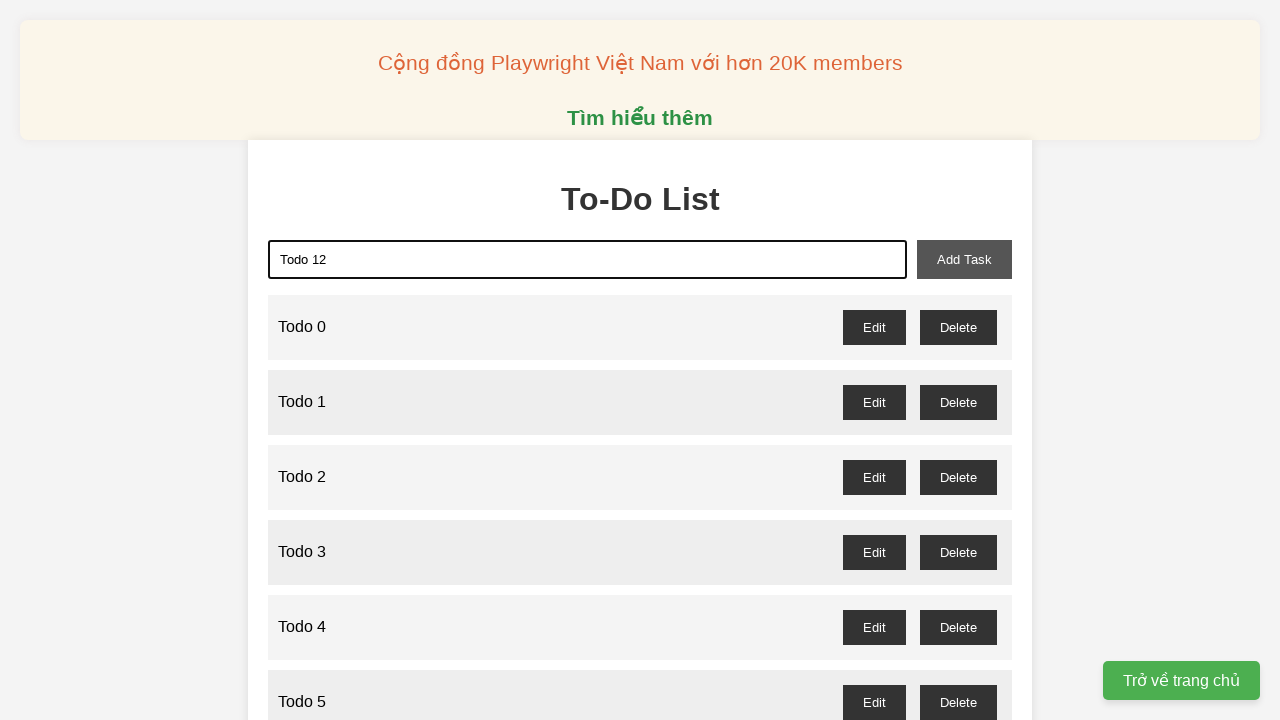

Clicked add task button to add 'Todo 12' at (964, 259) on xpath=//button[@id="add-task"]
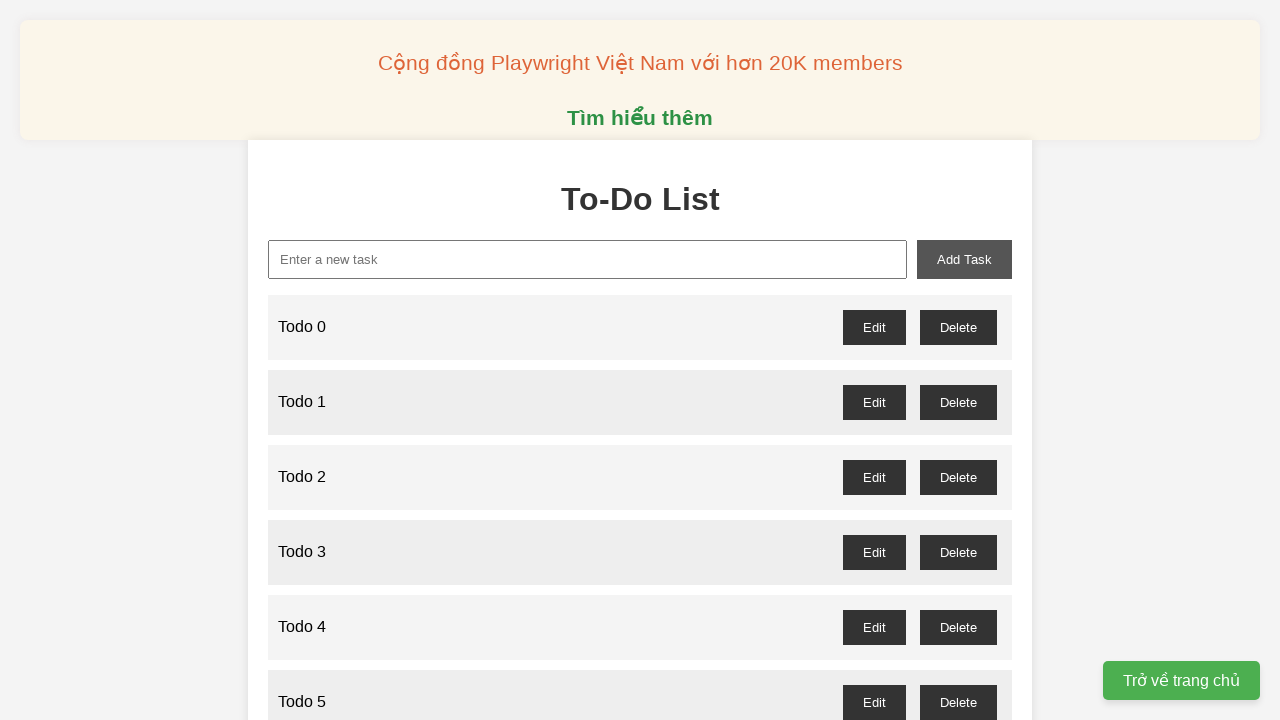

Filled todo input field with 'Todo 13' on xpath=//input[@id="new-task"]
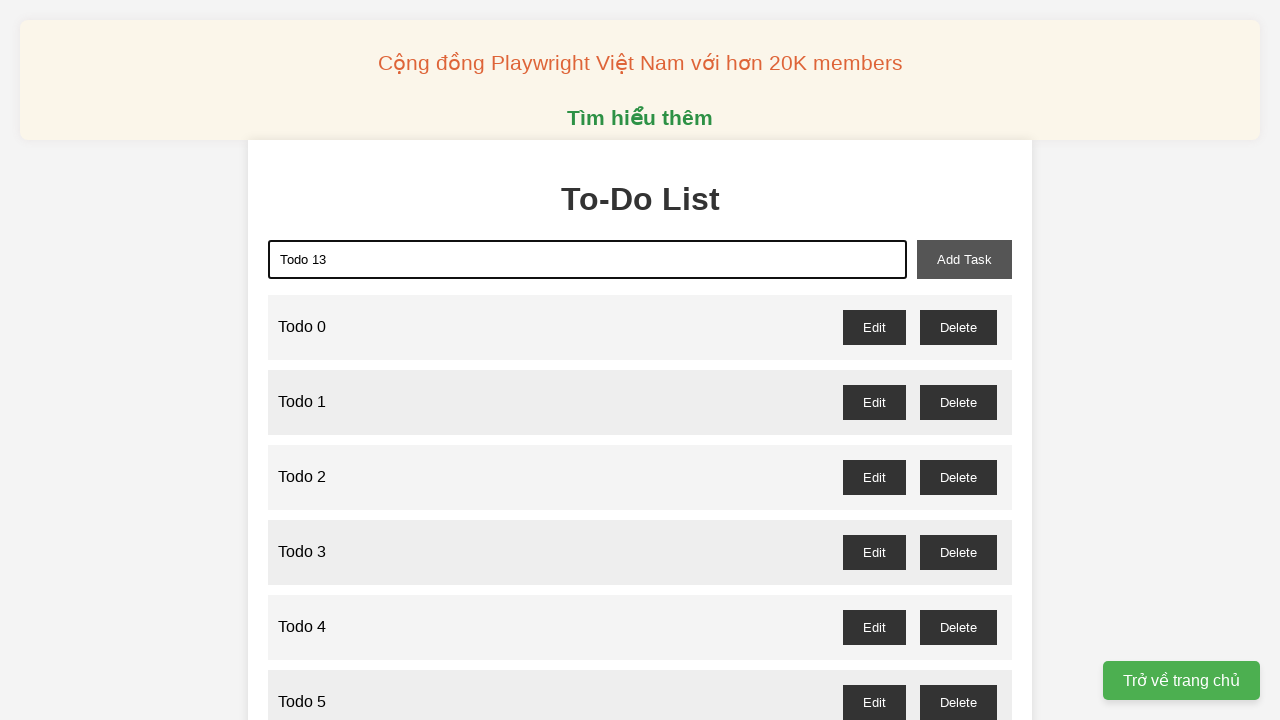

Clicked add task button to add 'Todo 13' at (964, 259) on xpath=//button[@id="add-task"]
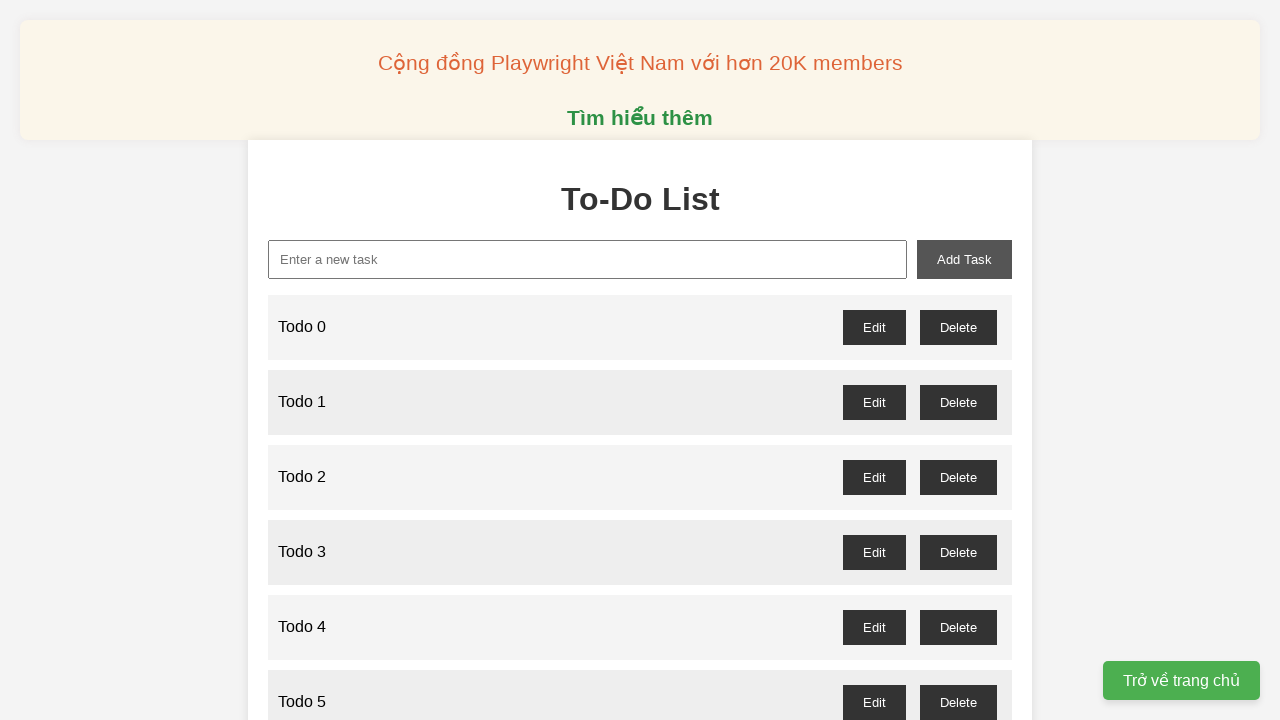

Filled todo input field with 'Todo 14' on xpath=//input[@id="new-task"]
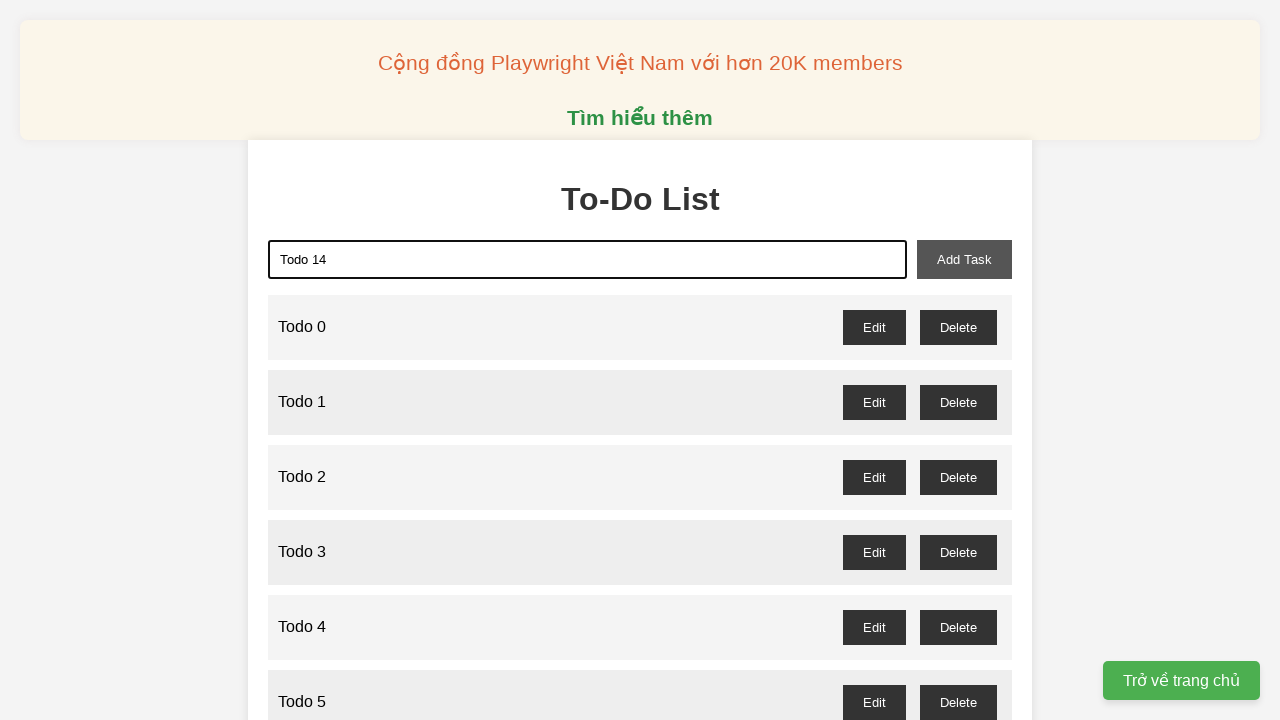

Clicked add task button to add 'Todo 14' at (964, 259) on xpath=//button[@id="add-task"]
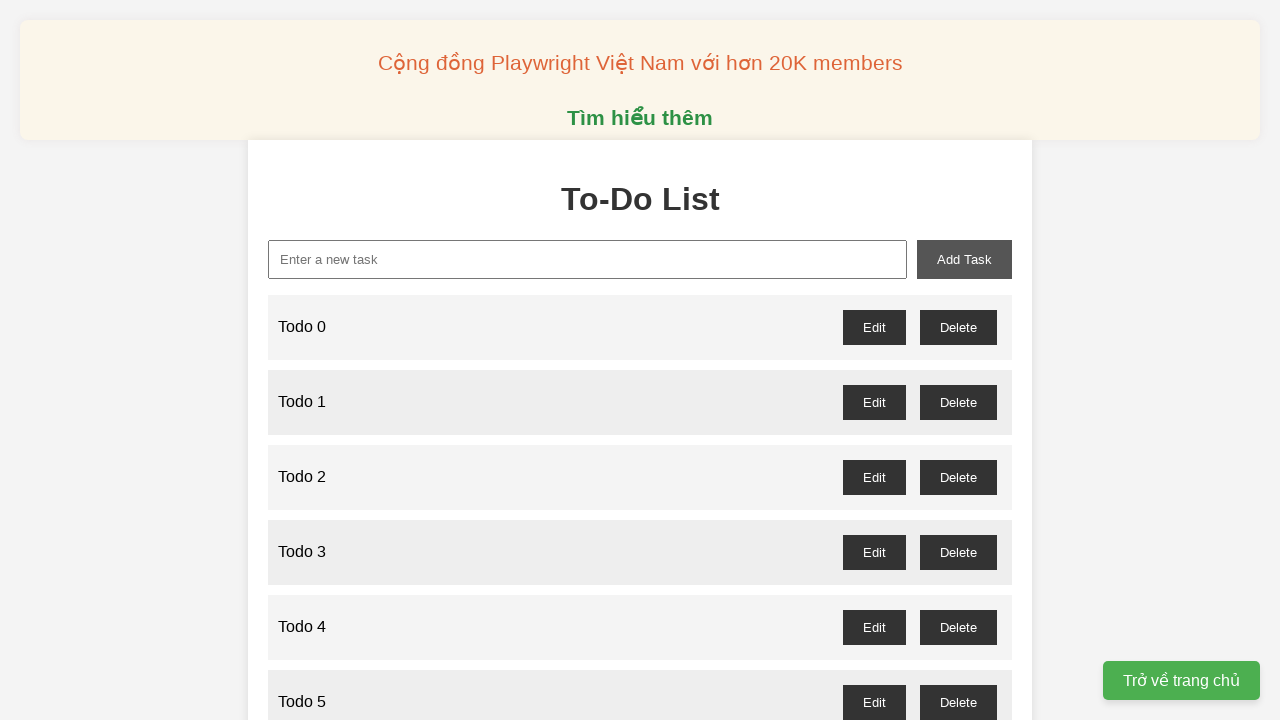

Filled todo input field with 'Todo 15' on xpath=//input[@id="new-task"]
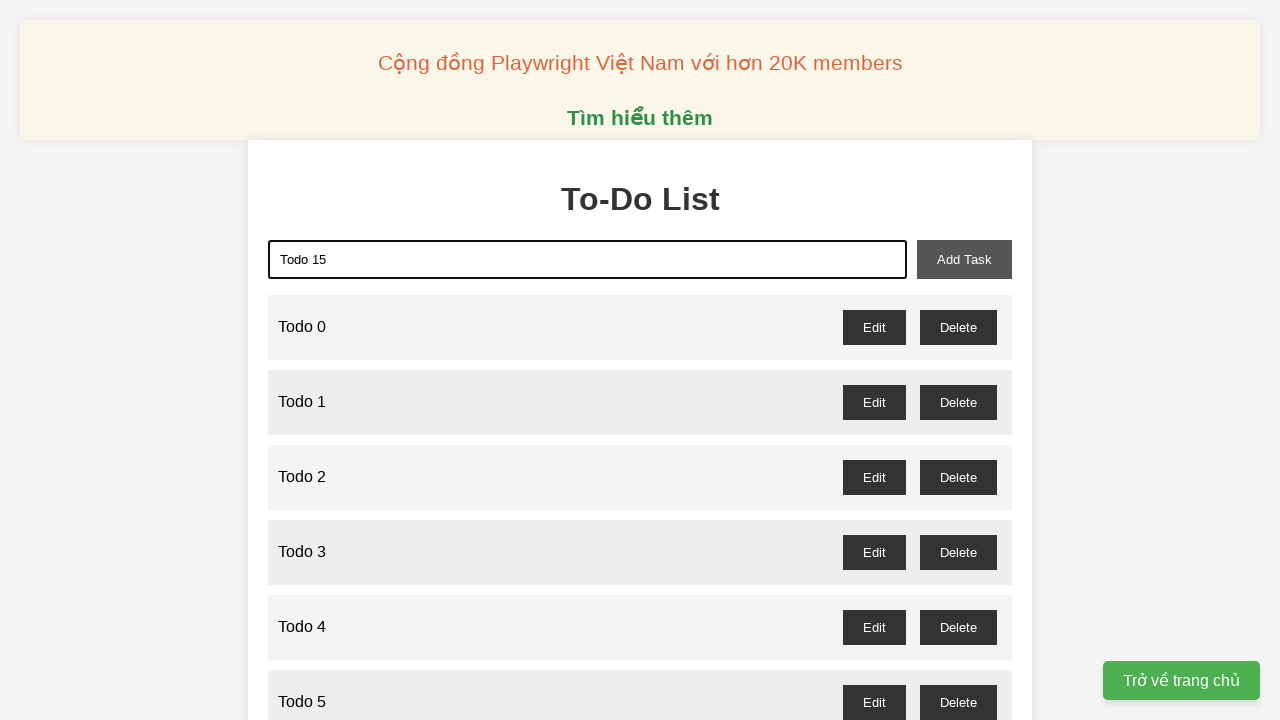

Clicked add task button to add 'Todo 15' at (964, 259) on xpath=//button[@id="add-task"]
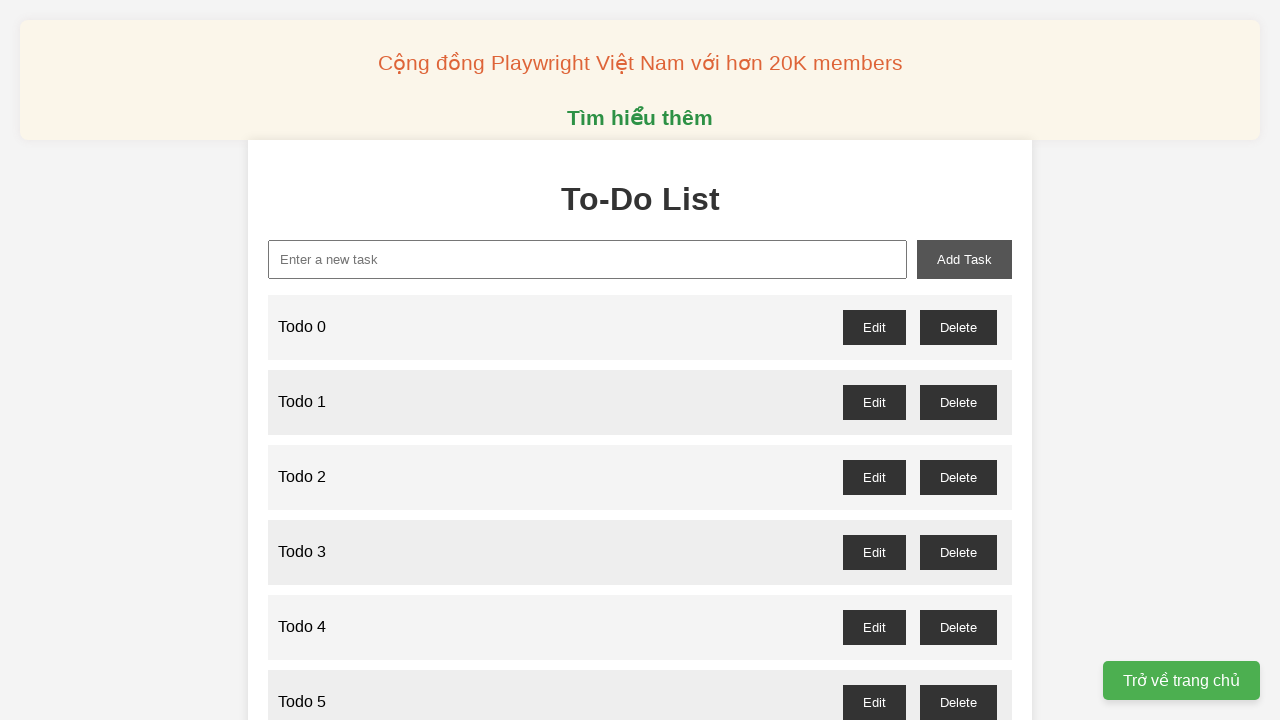

Filled todo input field with 'Todo 16' on xpath=//input[@id="new-task"]
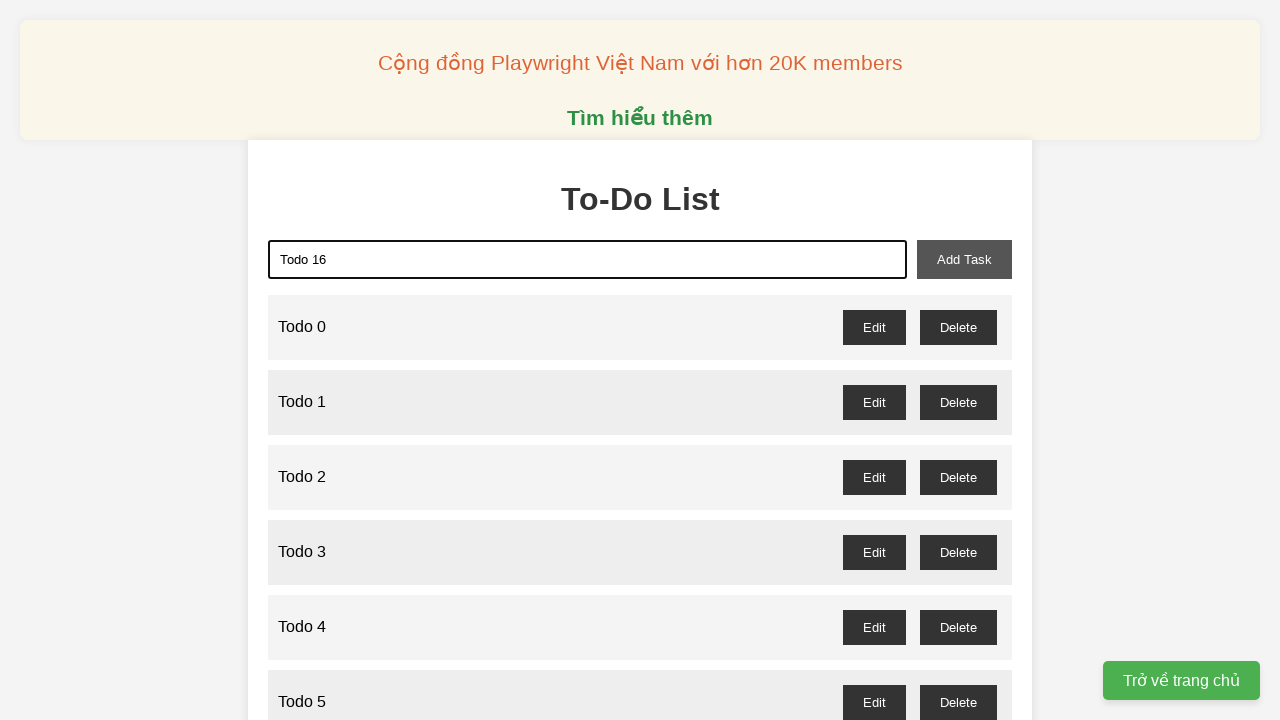

Clicked add task button to add 'Todo 16' at (964, 259) on xpath=//button[@id="add-task"]
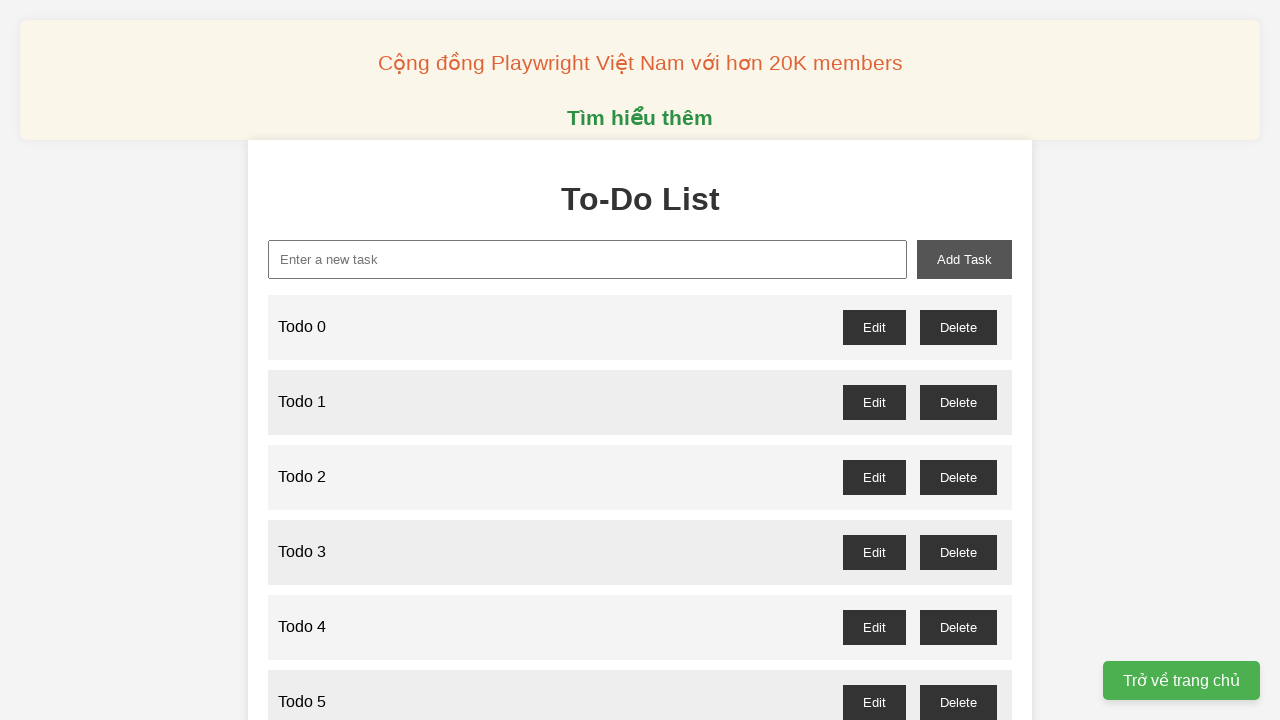

Filled todo input field with 'Todo 17' on xpath=//input[@id="new-task"]
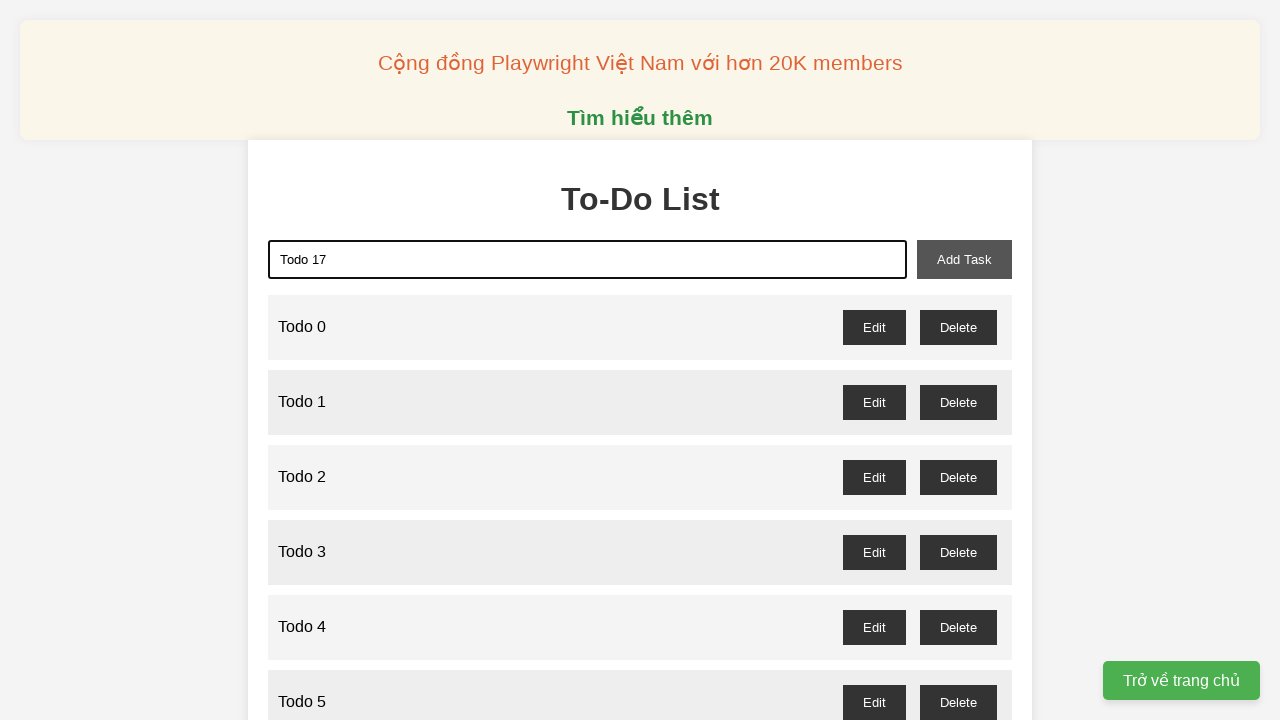

Clicked add task button to add 'Todo 17' at (964, 259) on xpath=//button[@id="add-task"]
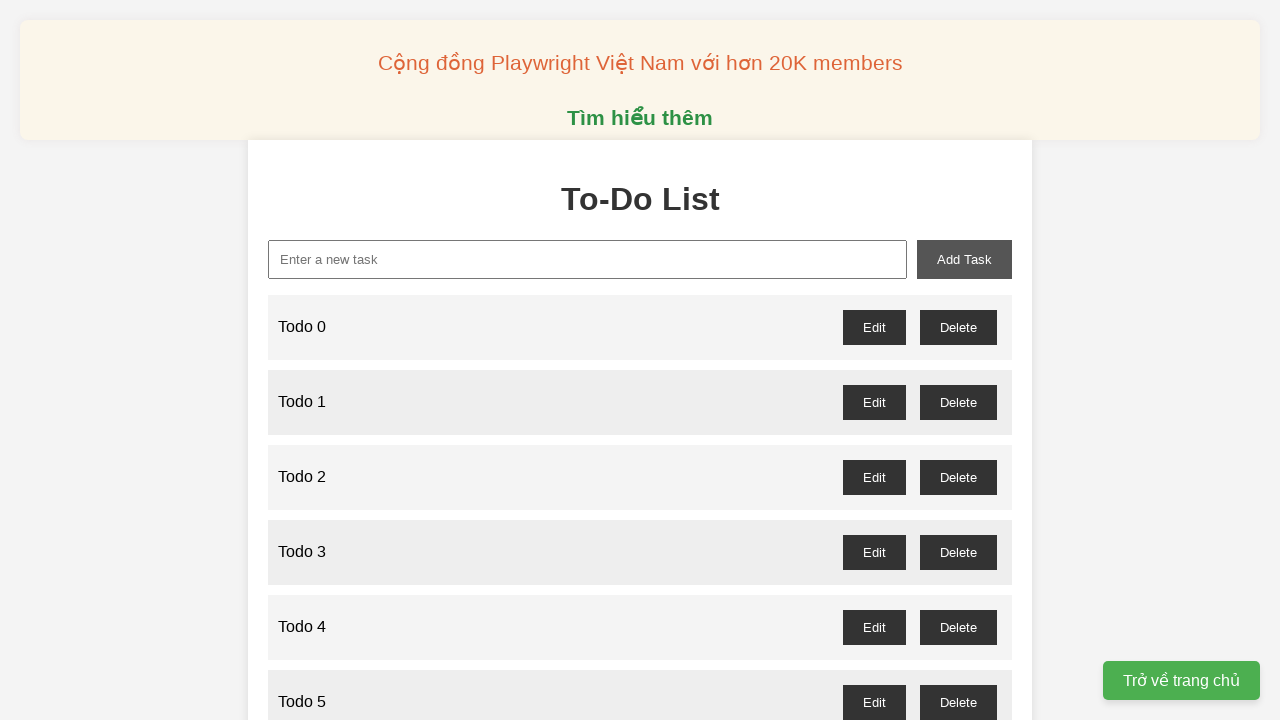

Filled todo input field with 'Todo 18' on xpath=//input[@id="new-task"]
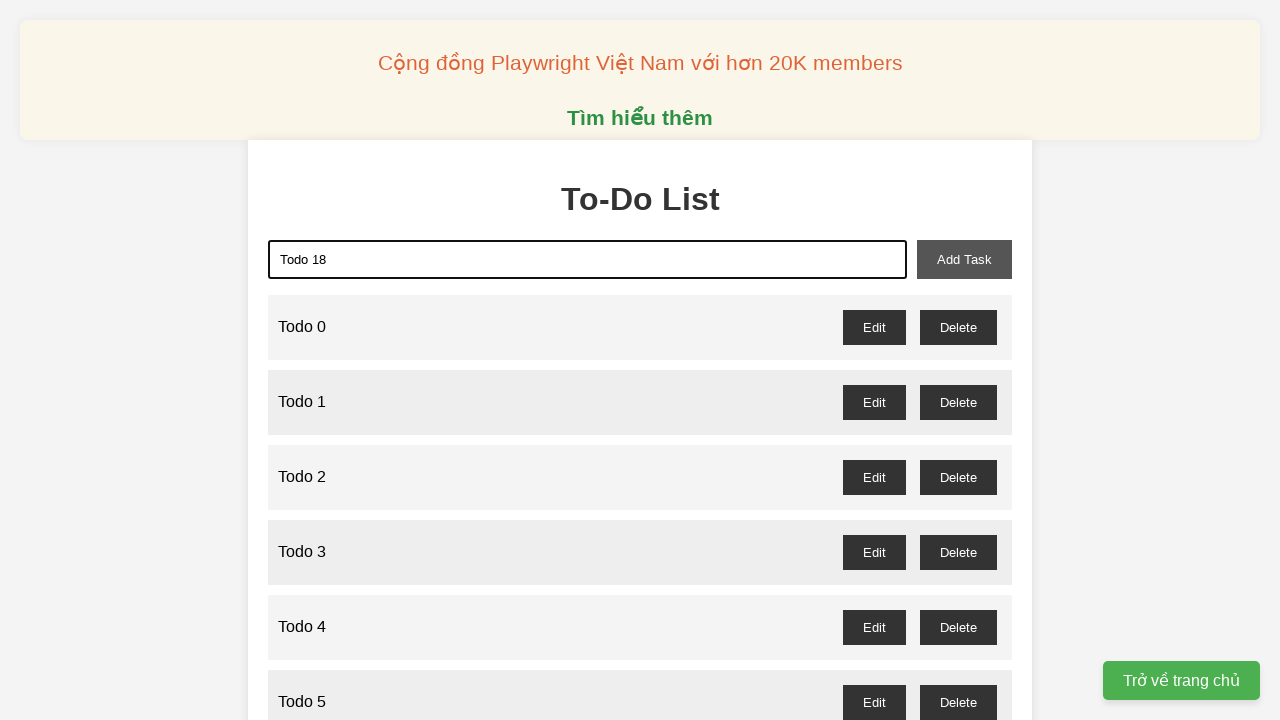

Clicked add task button to add 'Todo 18' at (964, 259) on xpath=//button[@id="add-task"]
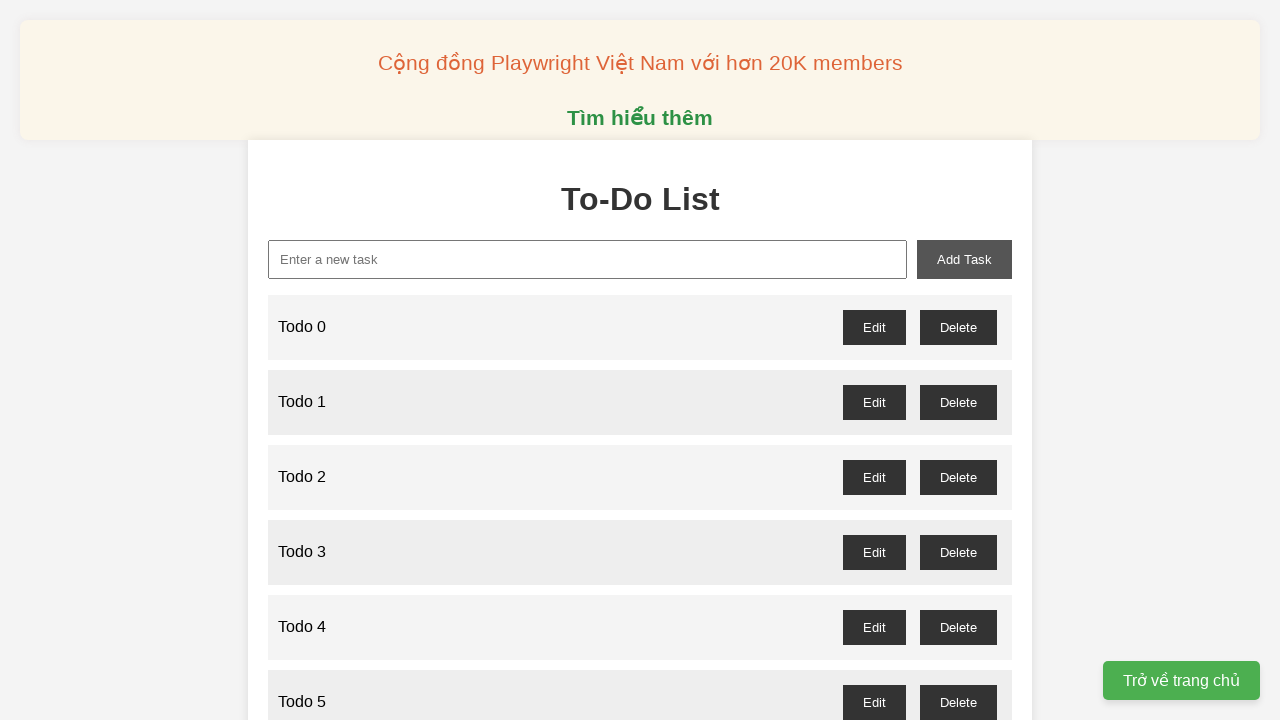

Filled todo input field with 'Todo 19' on xpath=//input[@id="new-task"]
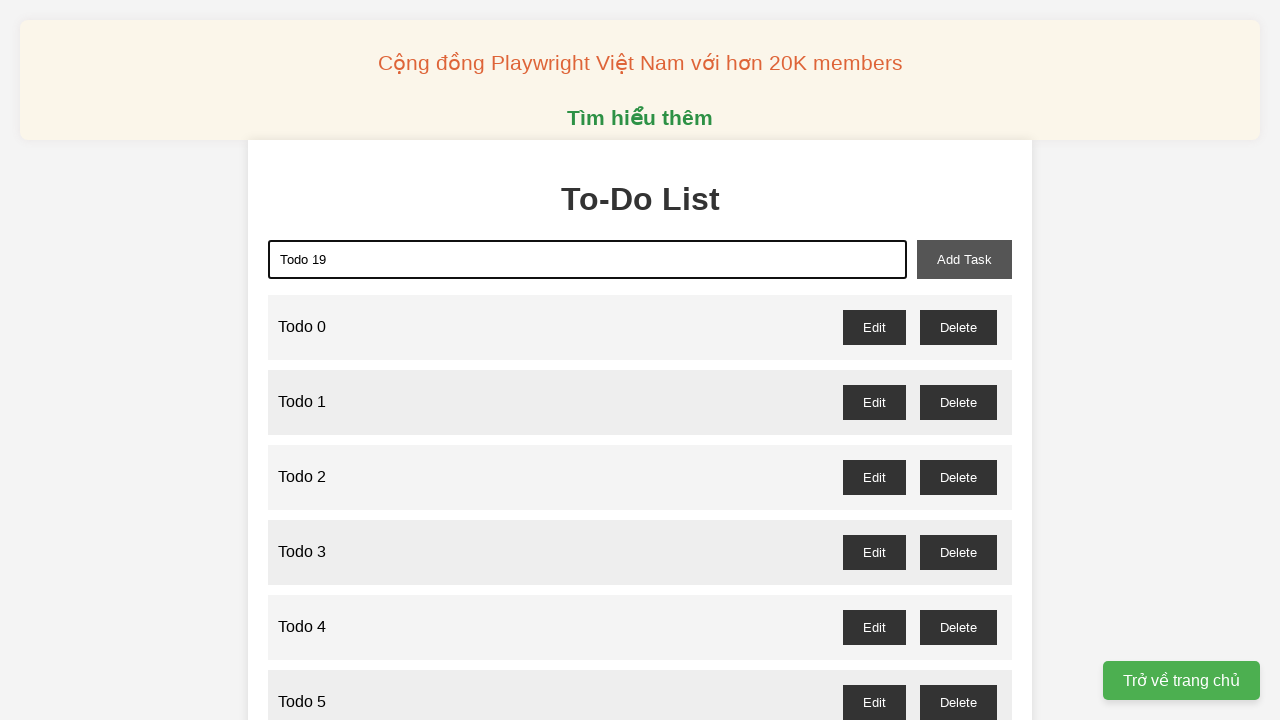

Clicked add task button to add 'Todo 19' at (964, 259) on xpath=//button[@id="add-task"]
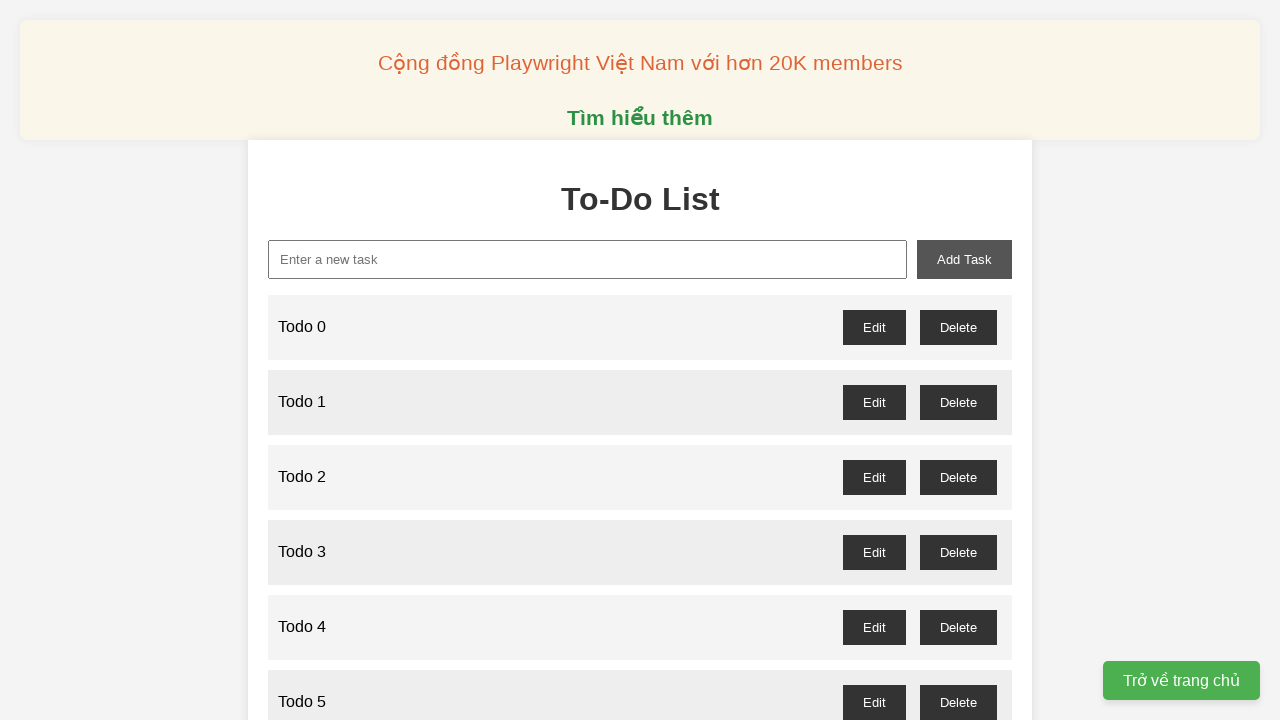

Filled todo input field with 'Todo 20' on xpath=//input[@id="new-task"]
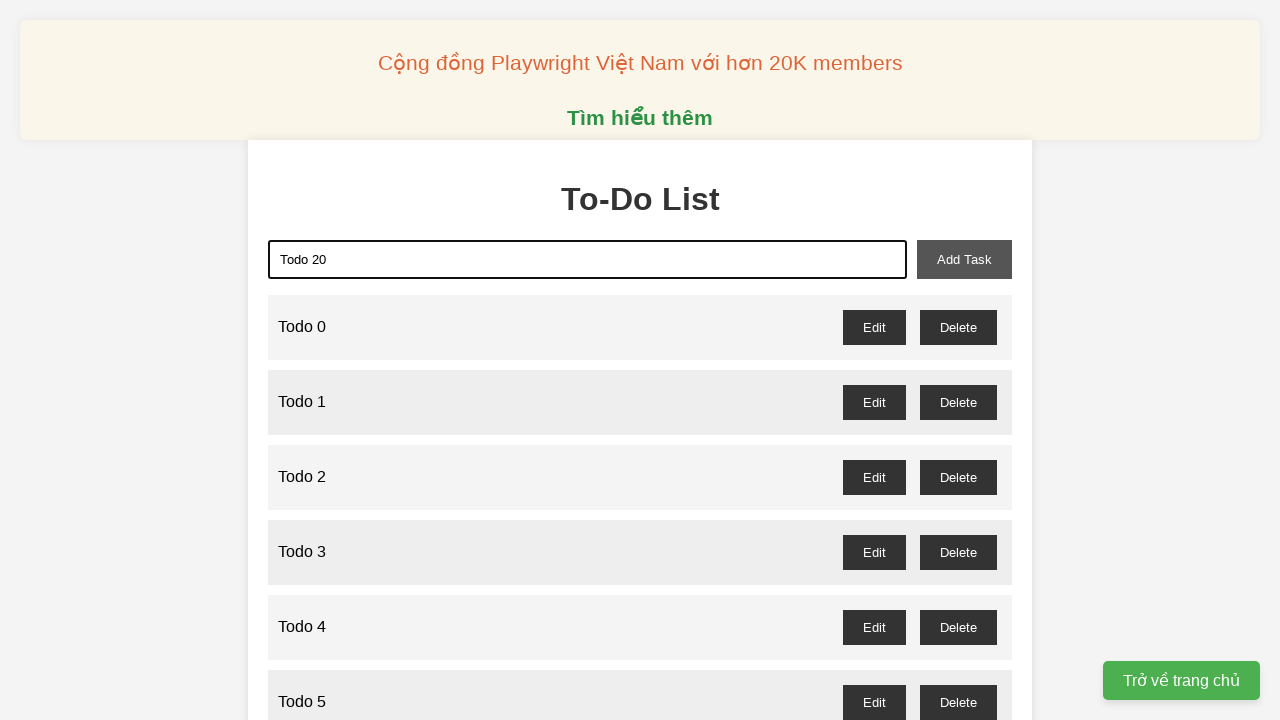

Clicked add task button to add 'Todo 20' at (964, 259) on xpath=//button[@id="add-task"]
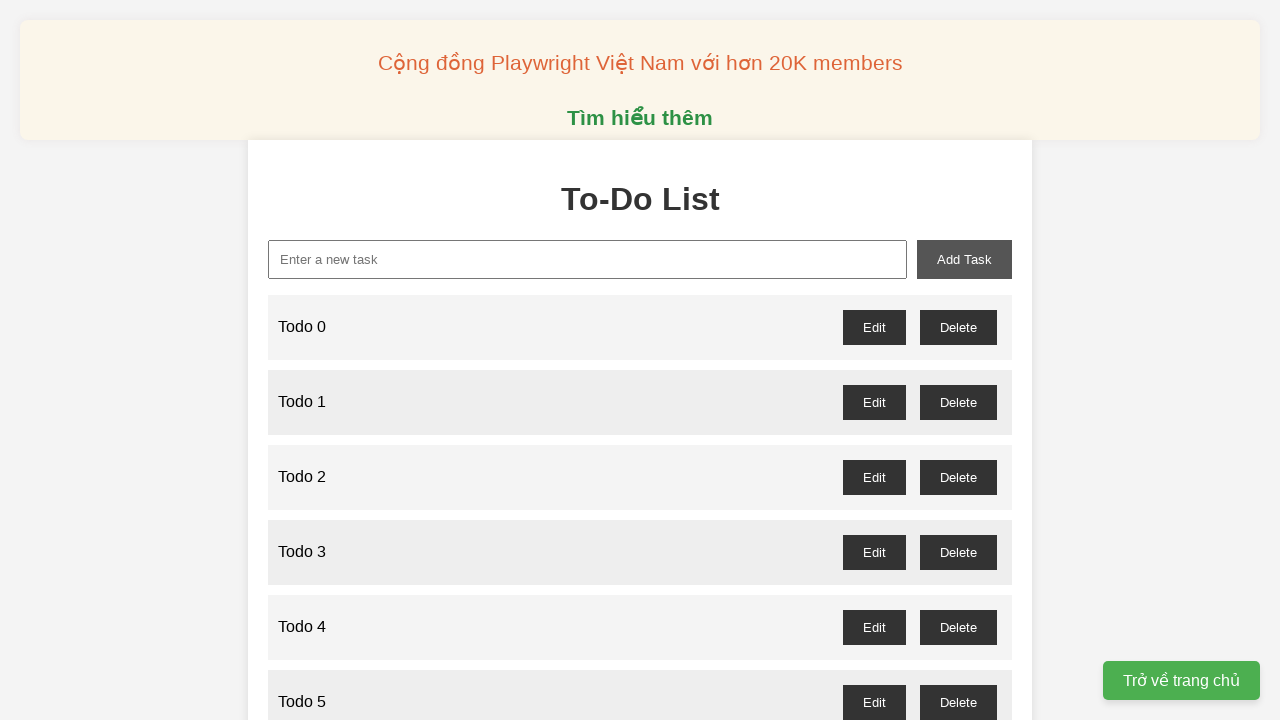

Filled todo input field with 'Todo 21' on xpath=//input[@id="new-task"]
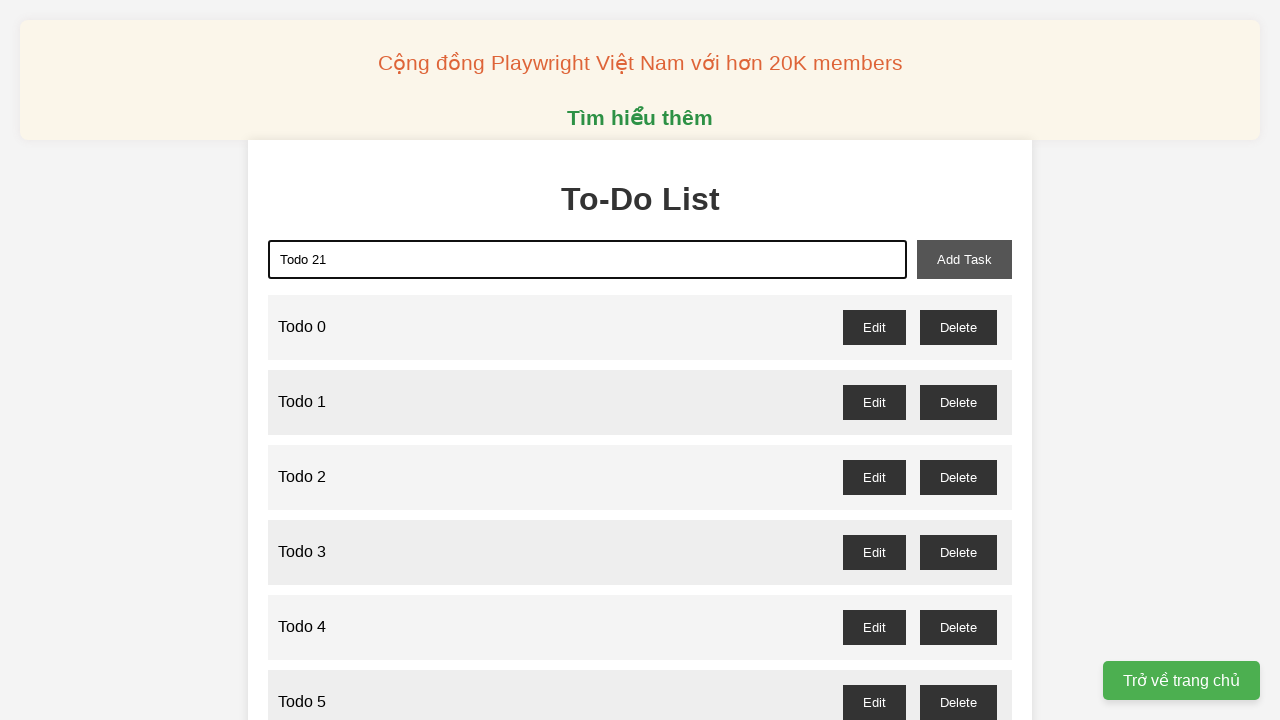

Clicked add task button to add 'Todo 21' at (964, 259) on xpath=//button[@id="add-task"]
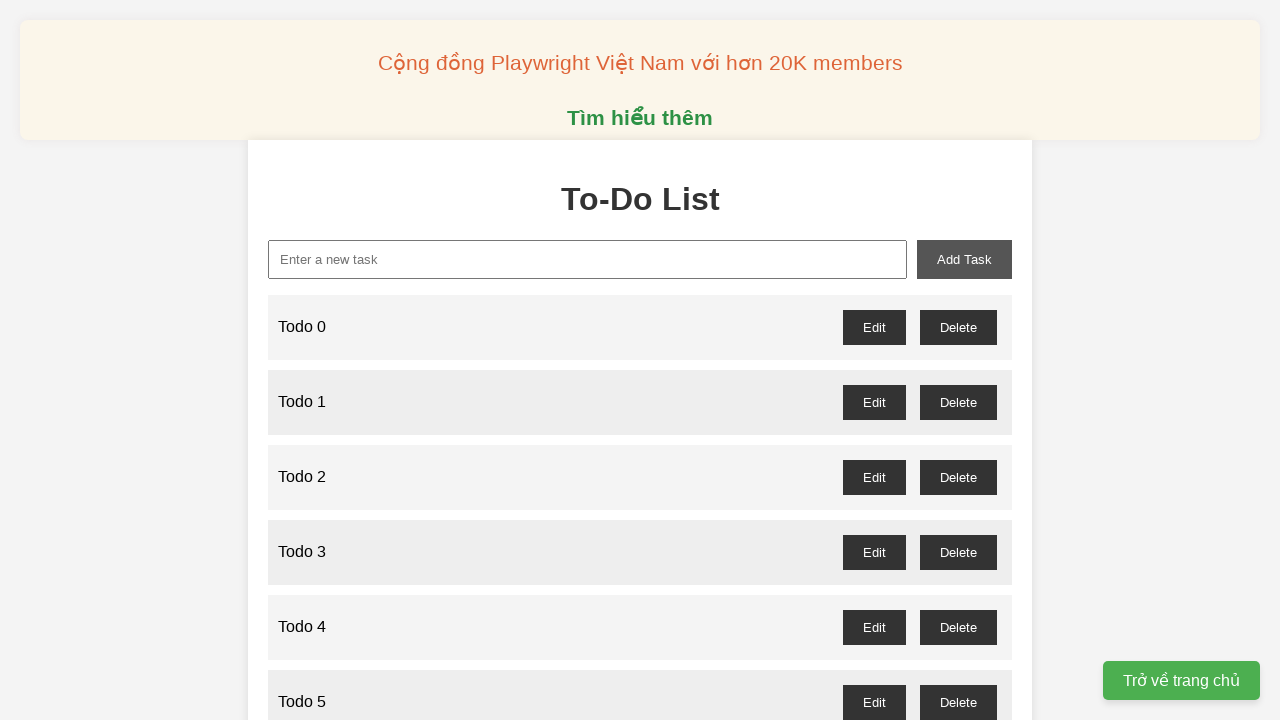

Filled todo input field with 'Todo 22' on xpath=//input[@id="new-task"]
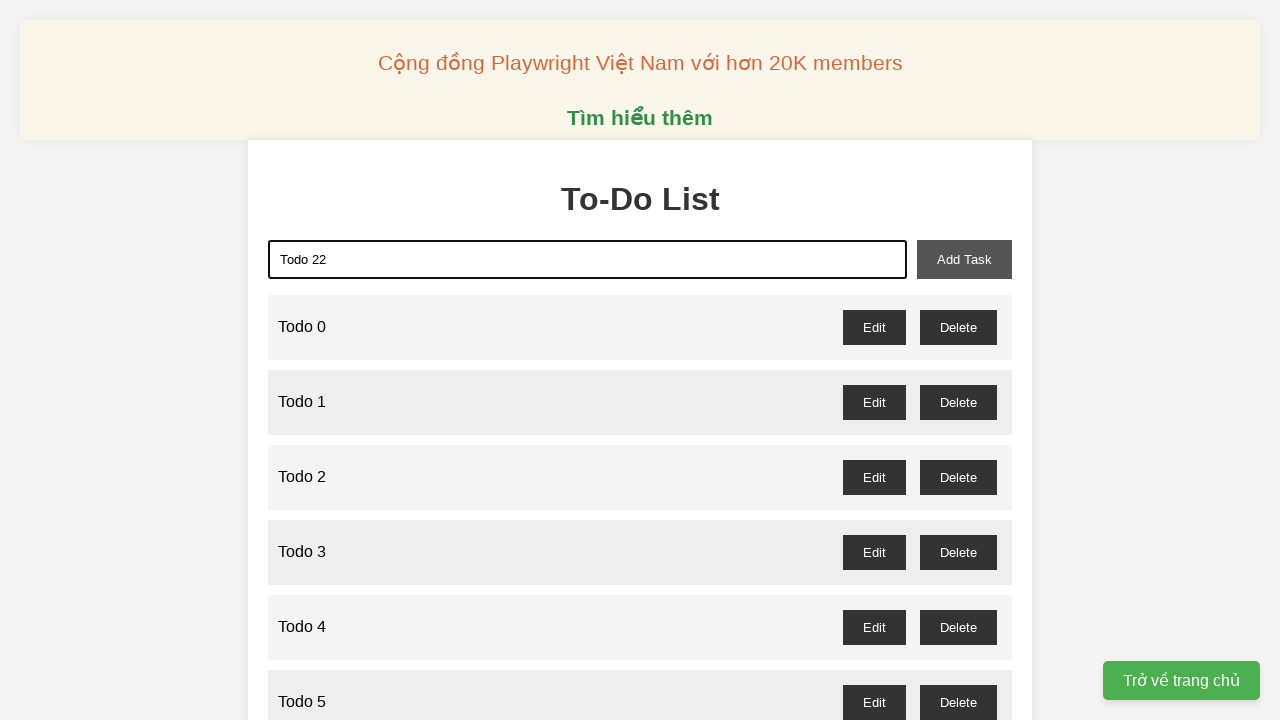

Clicked add task button to add 'Todo 22' at (964, 259) on xpath=//button[@id="add-task"]
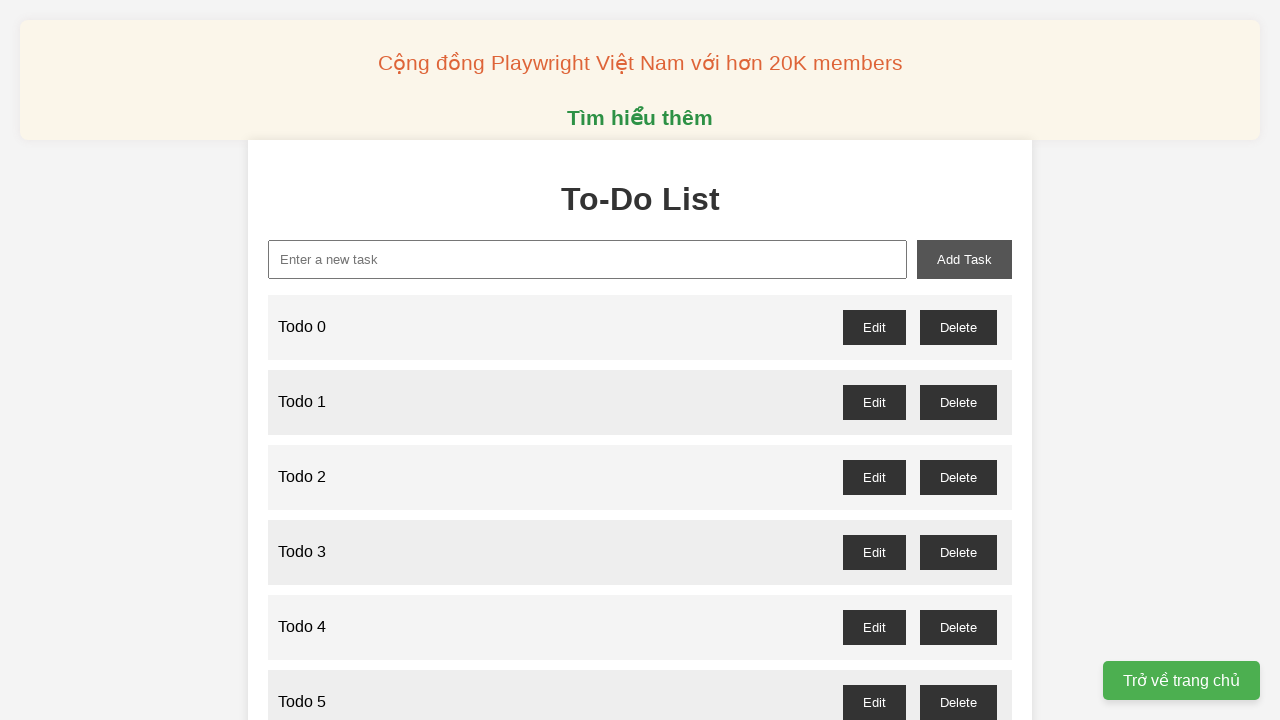

Filled todo input field with 'Todo 23' on xpath=//input[@id="new-task"]
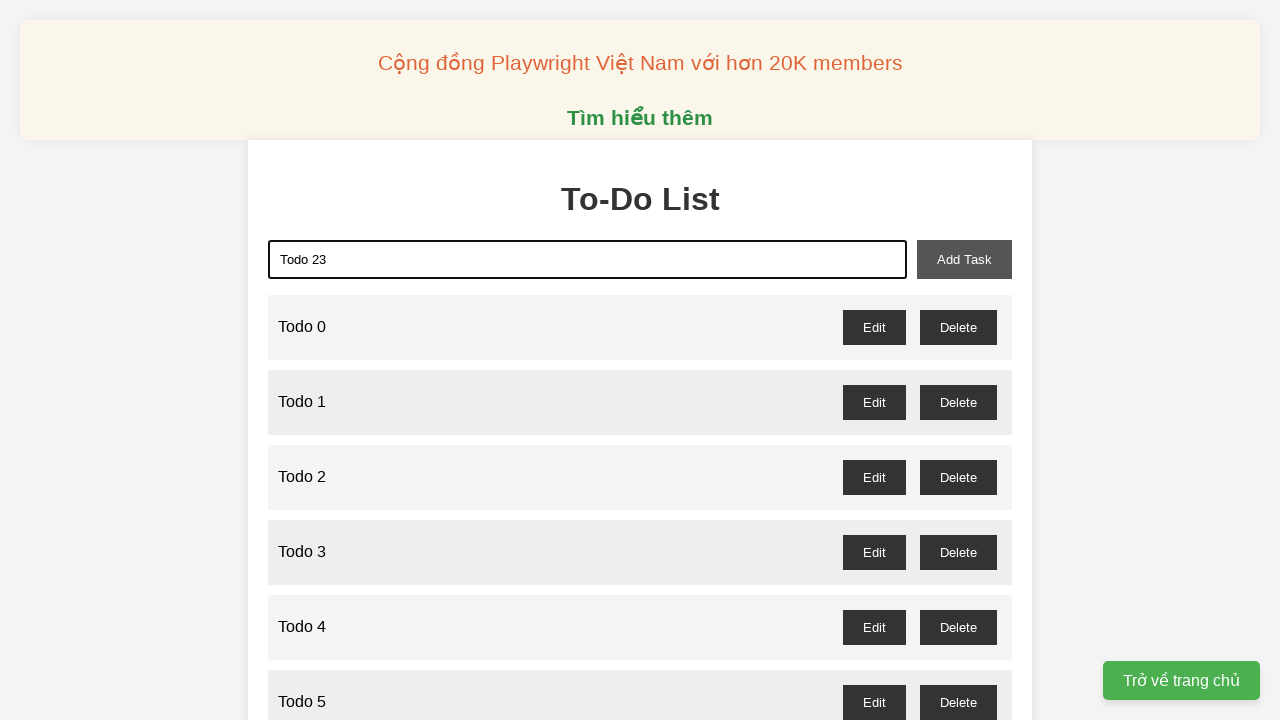

Clicked add task button to add 'Todo 23' at (964, 259) on xpath=//button[@id="add-task"]
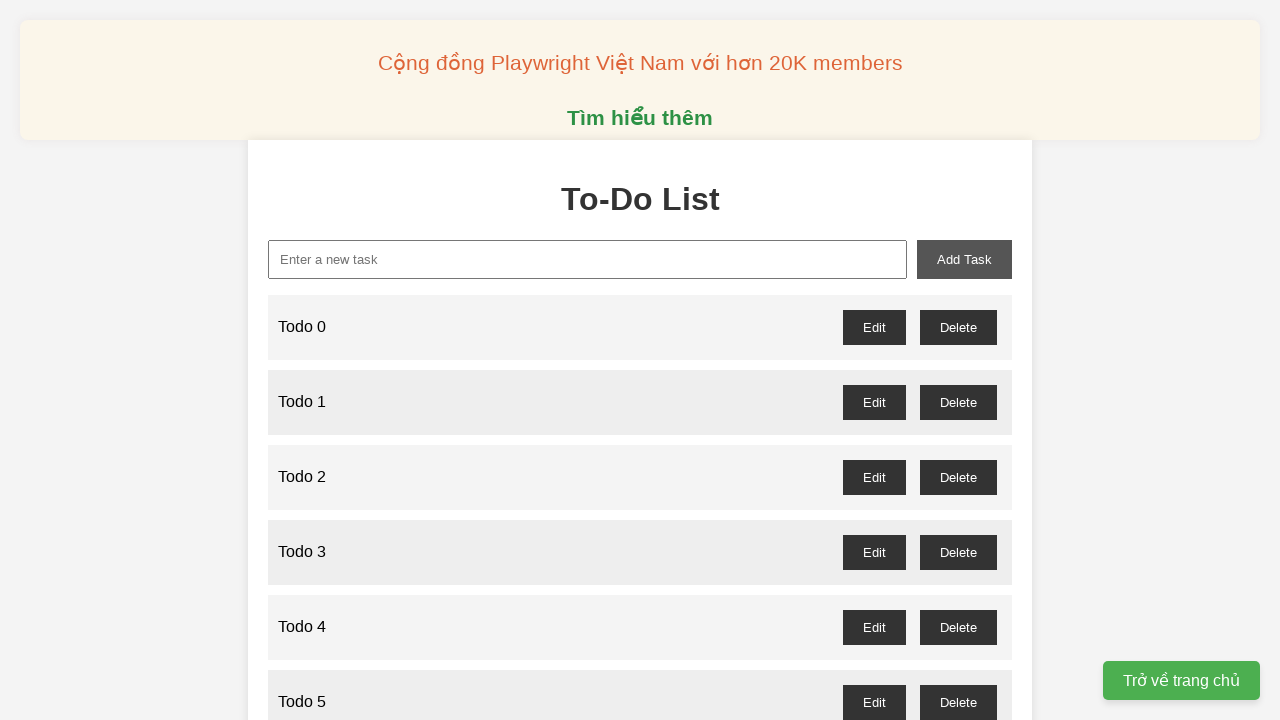

Filled todo input field with 'Todo 24' on xpath=//input[@id="new-task"]
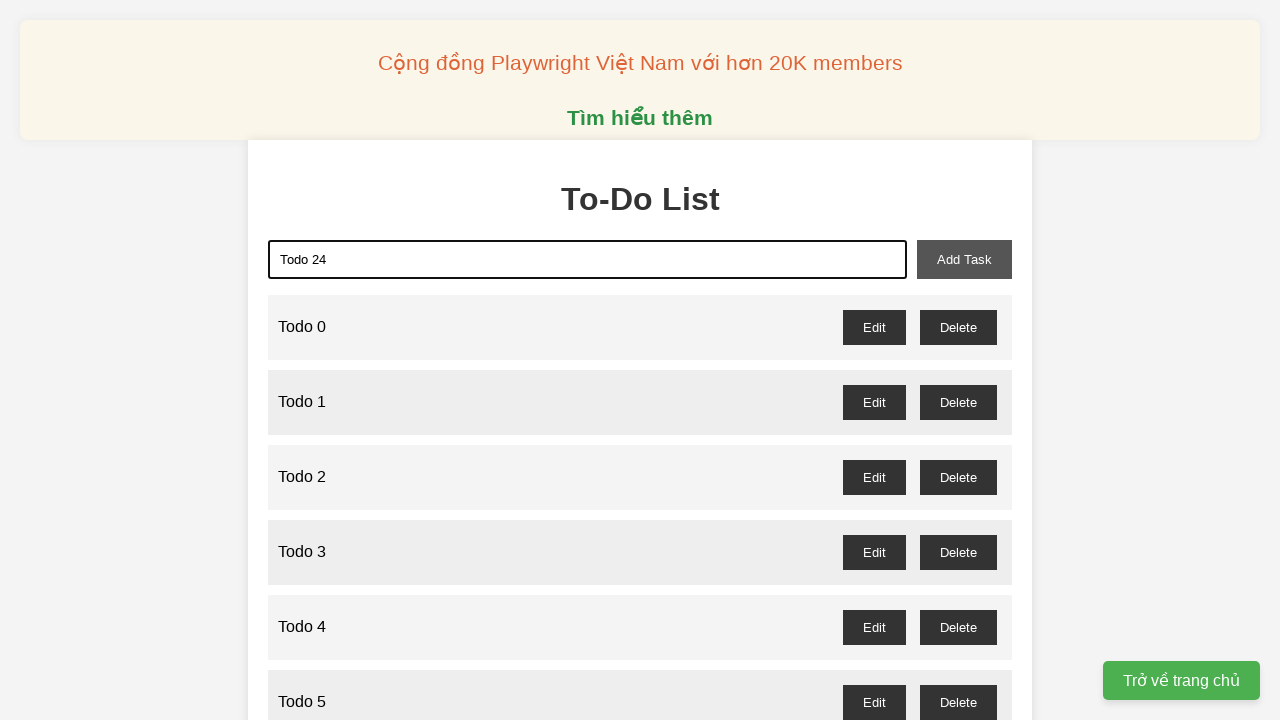

Clicked add task button to add 'Todo 24' at (964, 259) on xpath=//button[@id="add-task"]
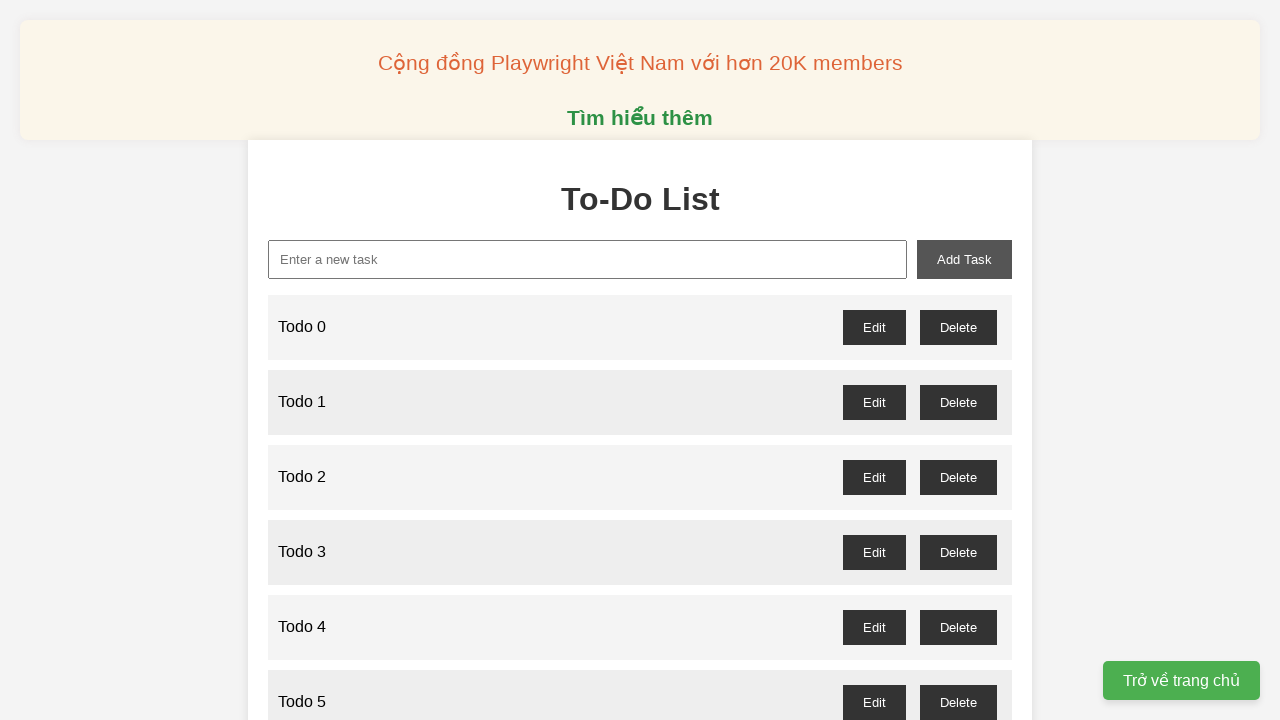

Filled todo input field with 'Todo 25' on xpath=//input[@id="new-task"]
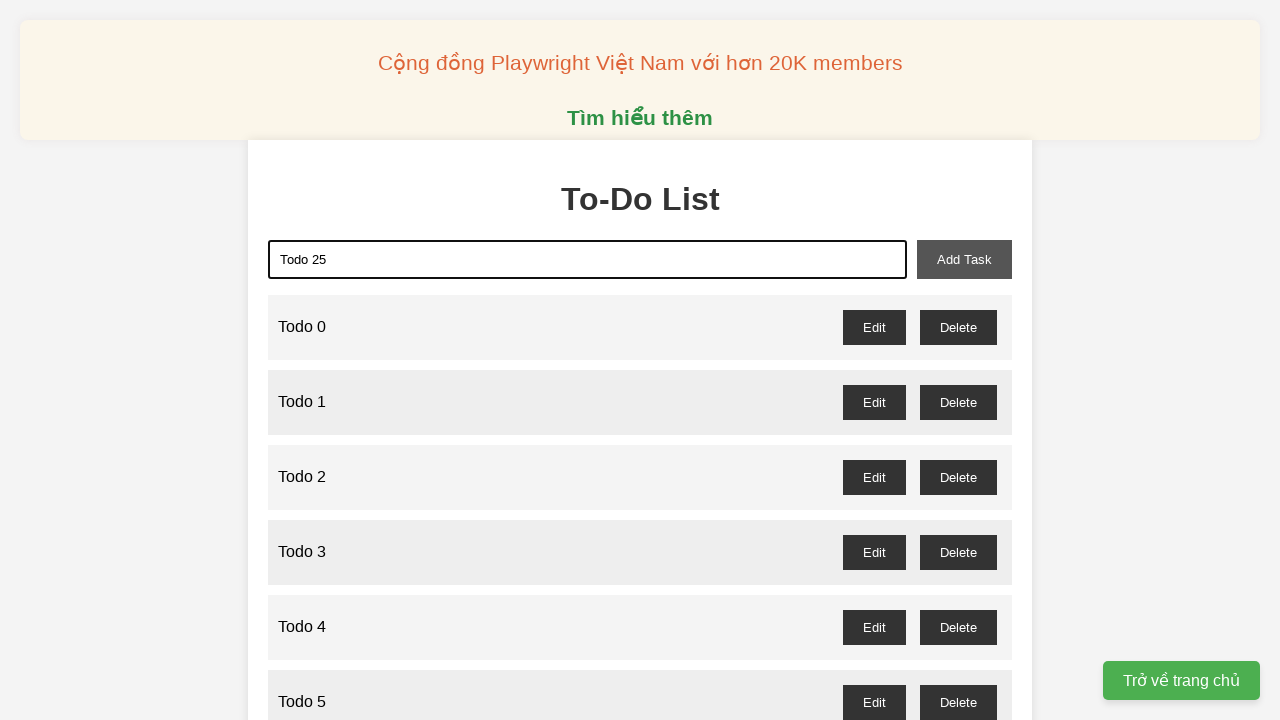

Clicked add task button to add 'Todo 25' at (964, 259) on xpath=//button[@id="add-task"]
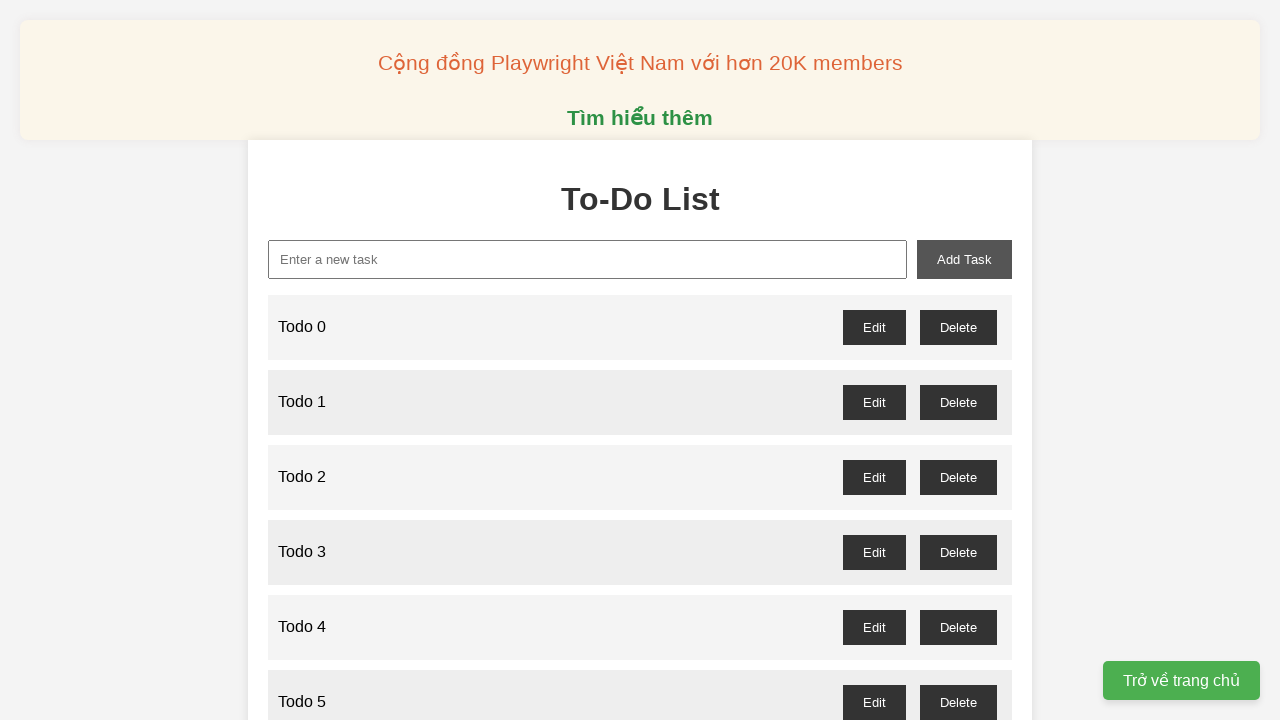

Filled todo input field with 'Todo 26' on xpath=//input[@id="new-task"]
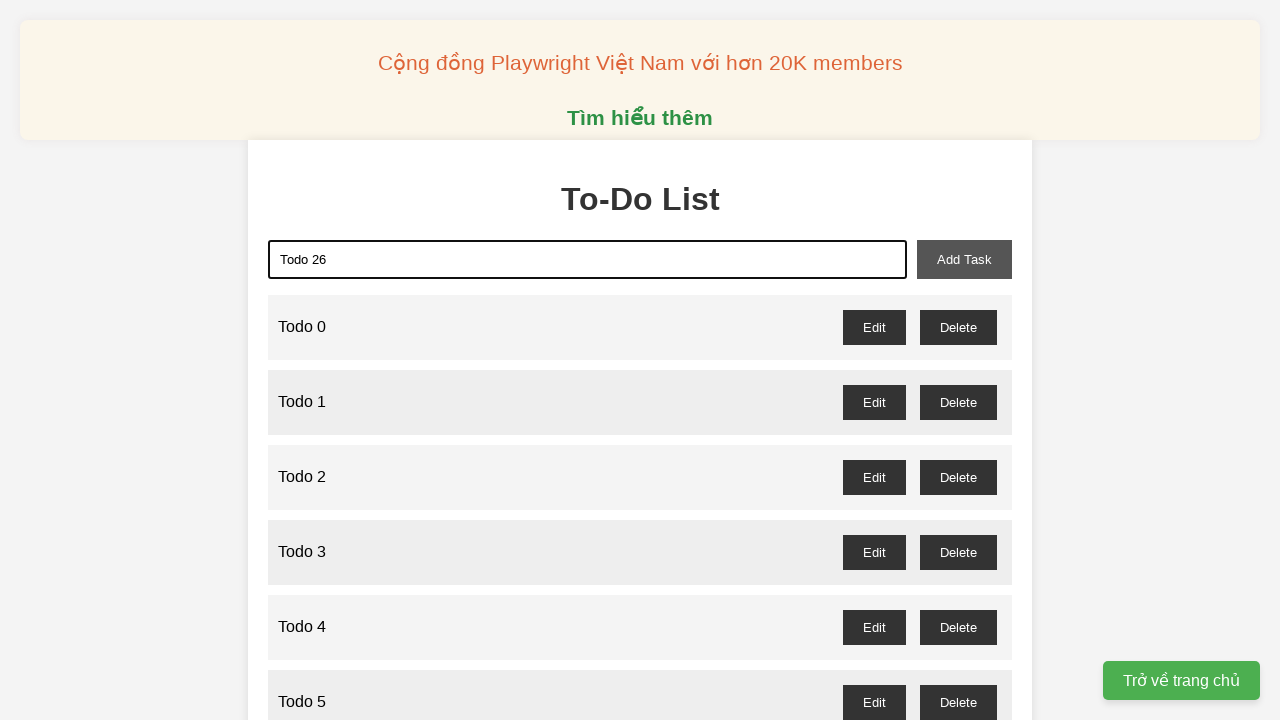

Clicked add task button to add 'Todo 26' at (964, 259) on xpath=//button[@id="add-task"]
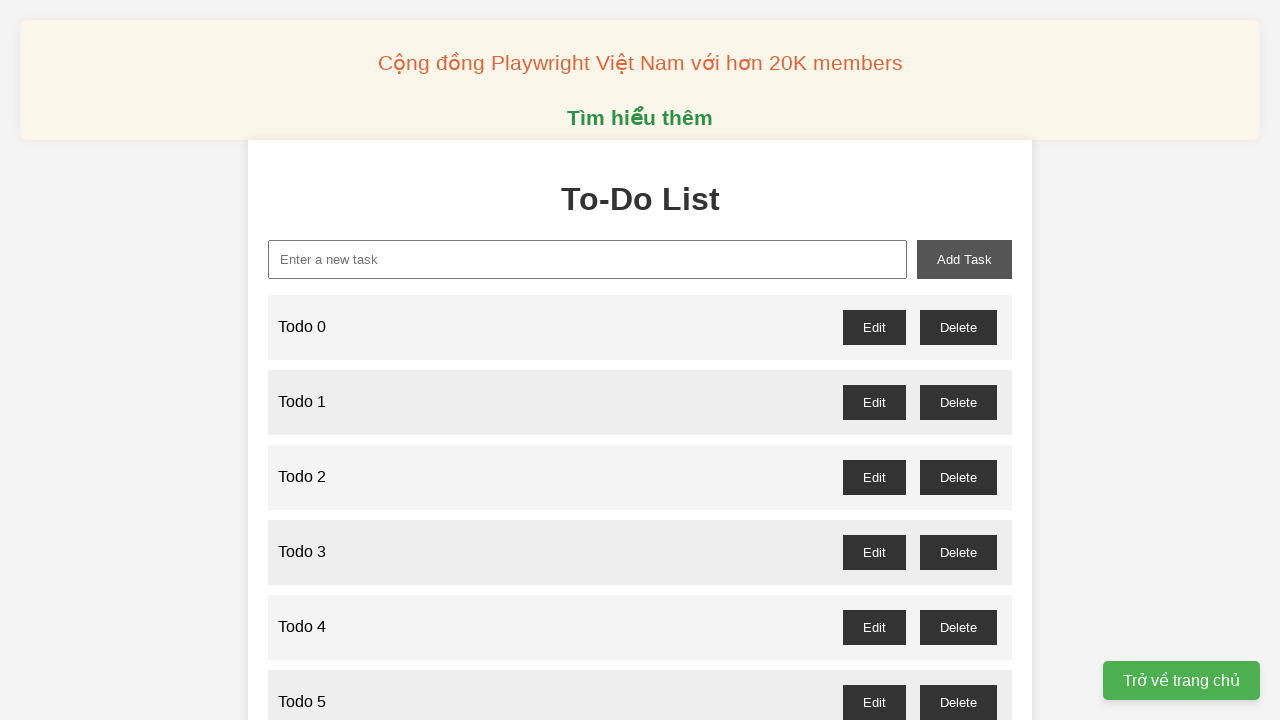

Filled todo input field with 'Todo 27' on xpath=//input[@id="new-task"]
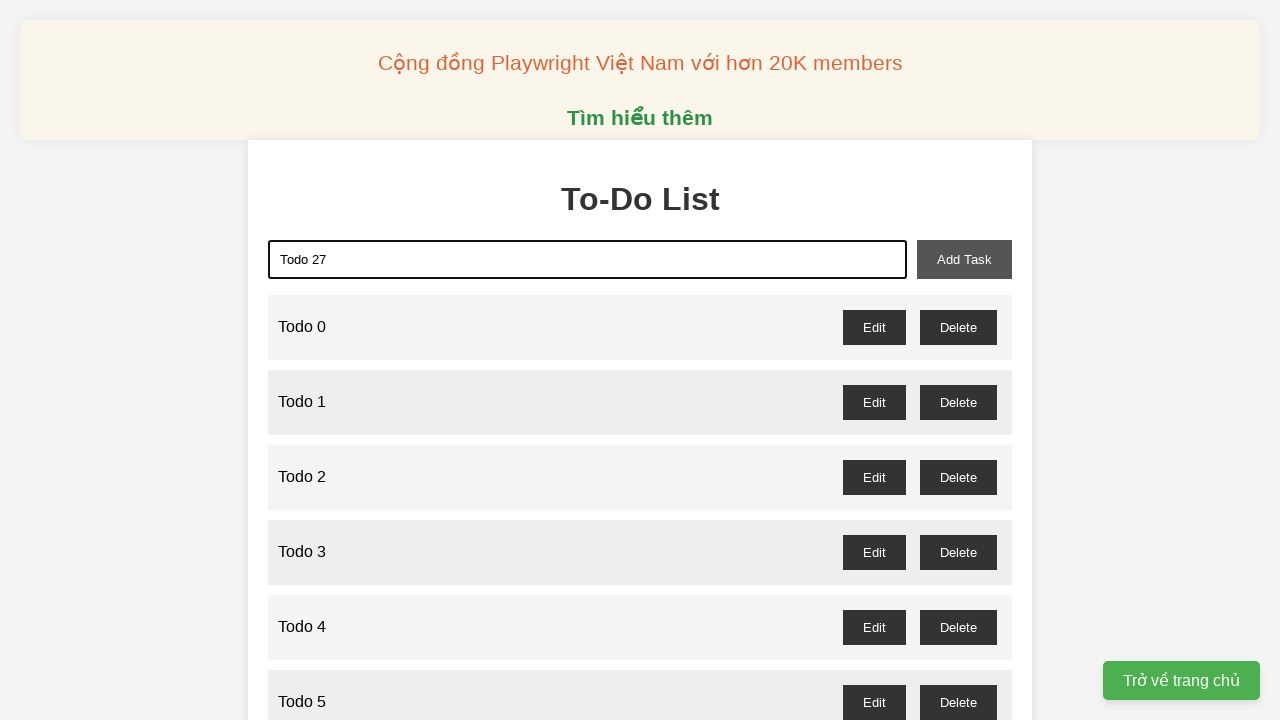

Clicked add task button to add 'Todo 27' at (964, 259) on xpath=//button[@id="add-task"]
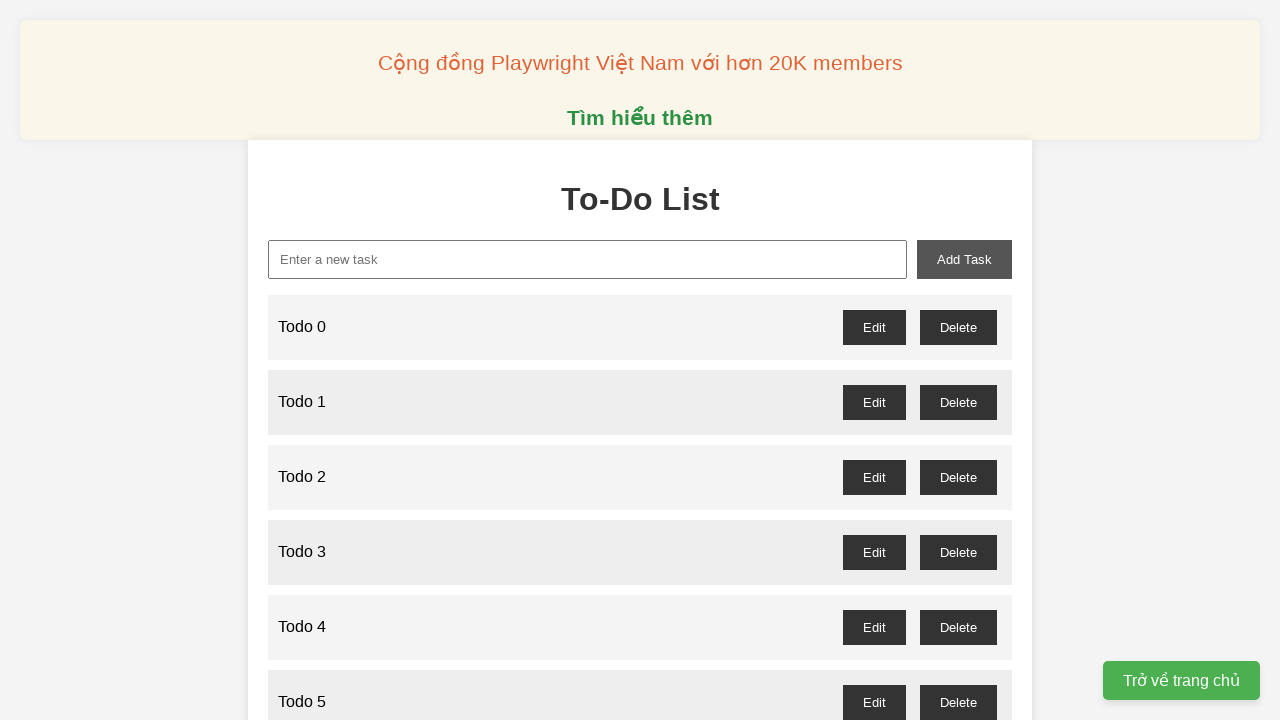

Filled todo input field with 'Todo 28' on xpath=//input[@id="new-task"]
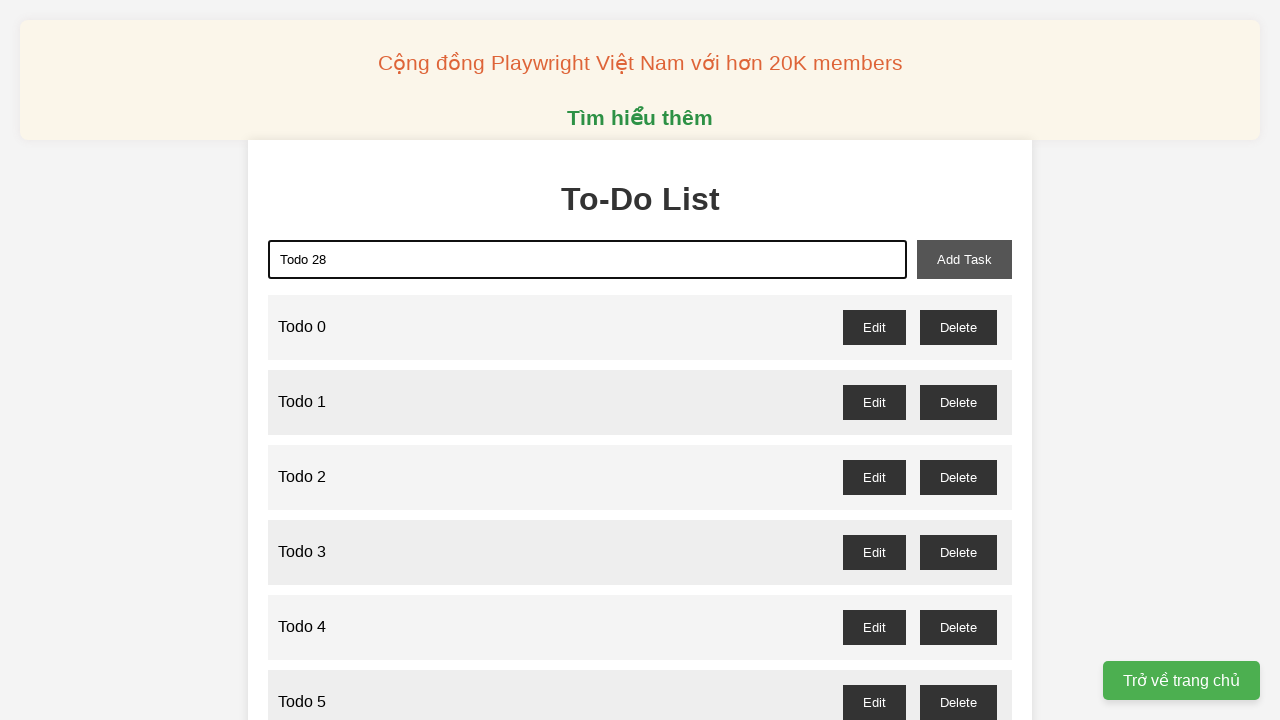

Clicked add task button to add 'Todo 28' at (964, 259) on xpath=//button[@id="add-task"]
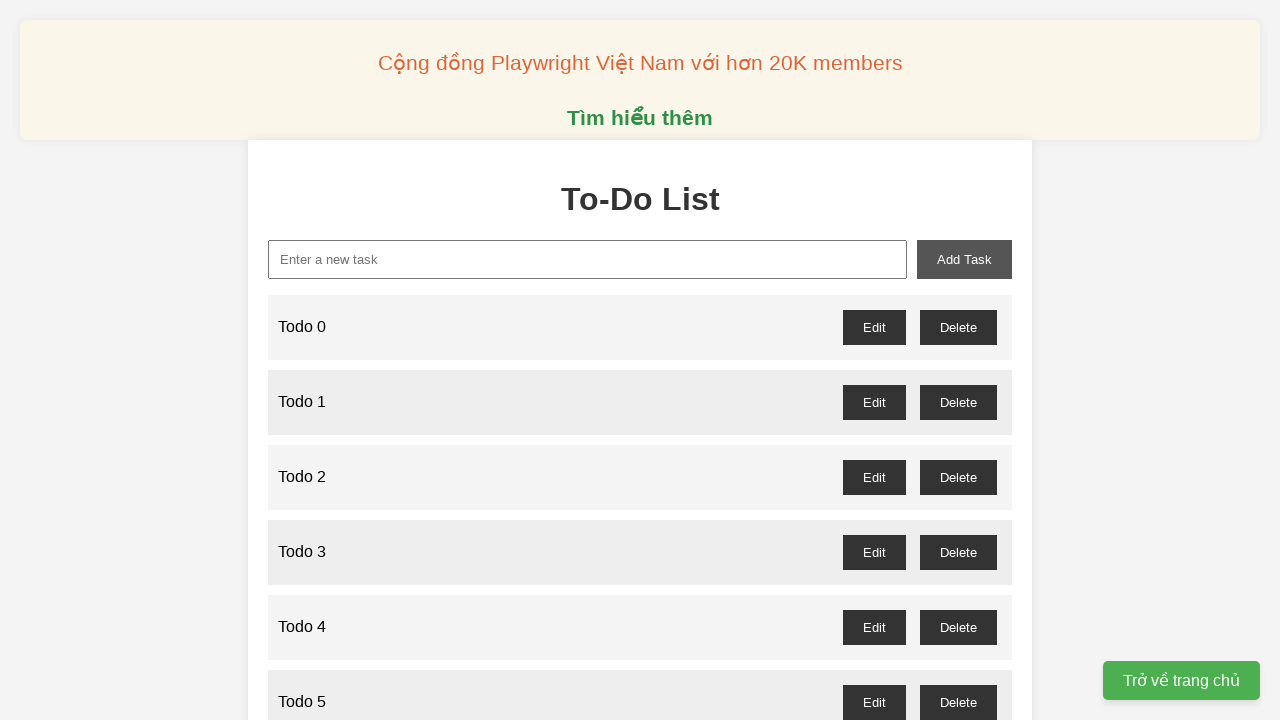

Filled todo input field with 'Todo 29' on xpath=//input[@id="new-task"]
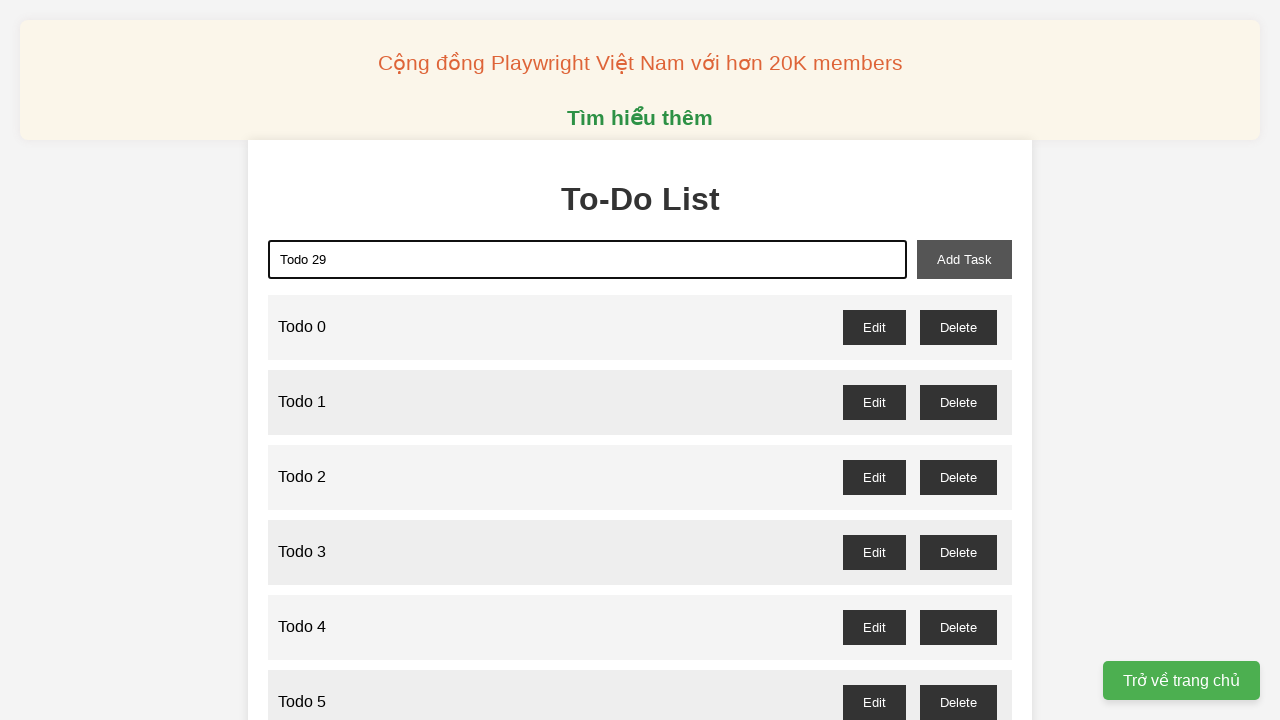

Clicked add task button to add 'Todo 29' at (964, 259) on xpath=//button[@id="add-task"]
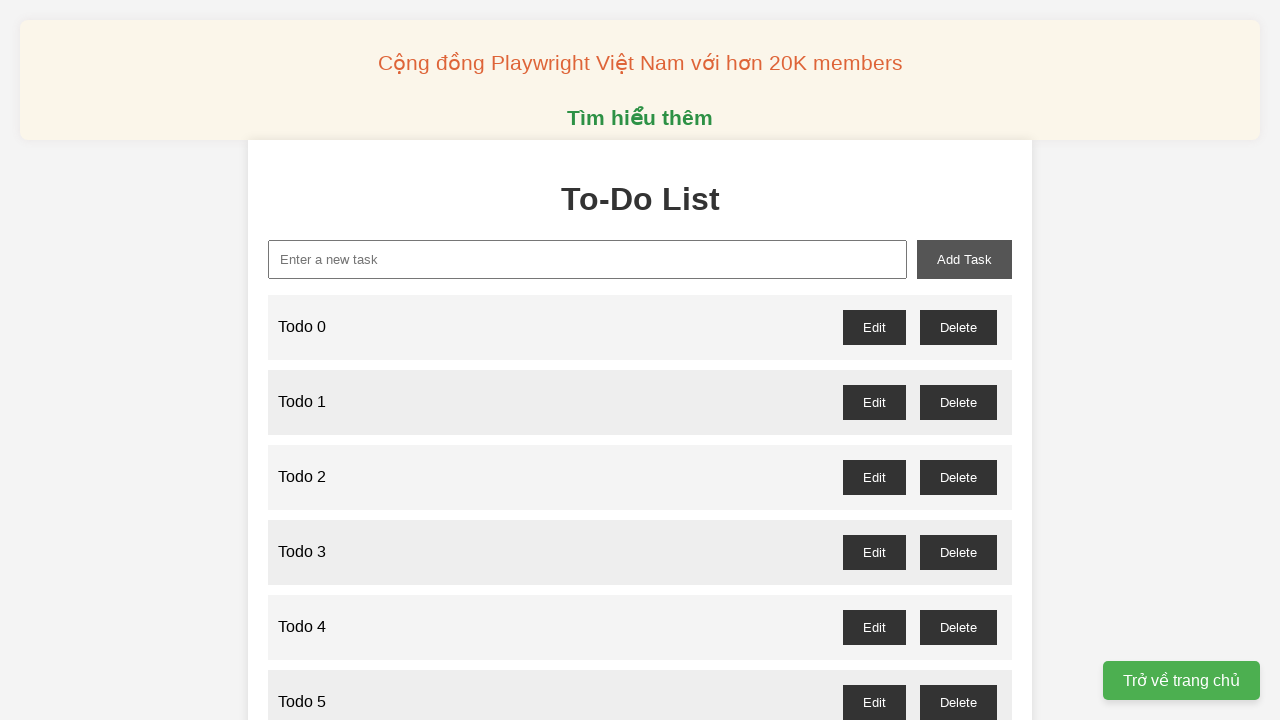

Filled todo input field with 'Todo 30' on xpath=//input[@id="new-task"]
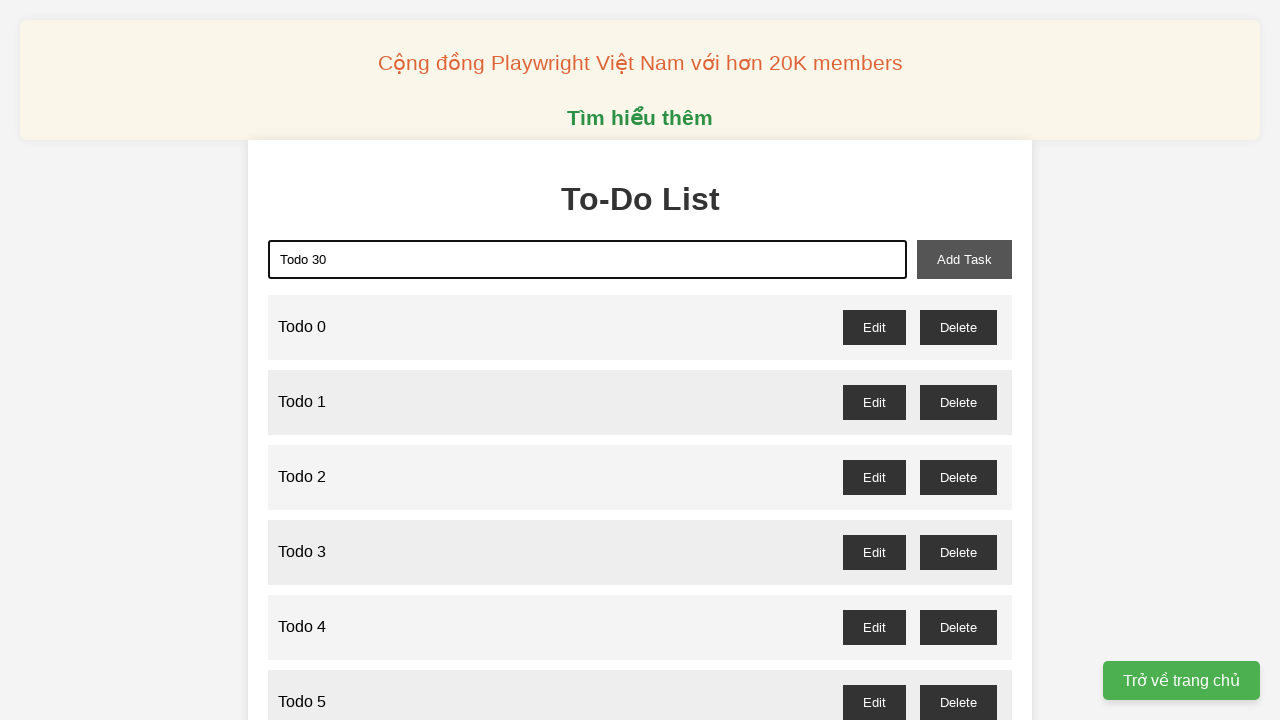

Clicked add task button to add 'Todo 30' at (964, 259) on xpath=//button[@id="add-task"]
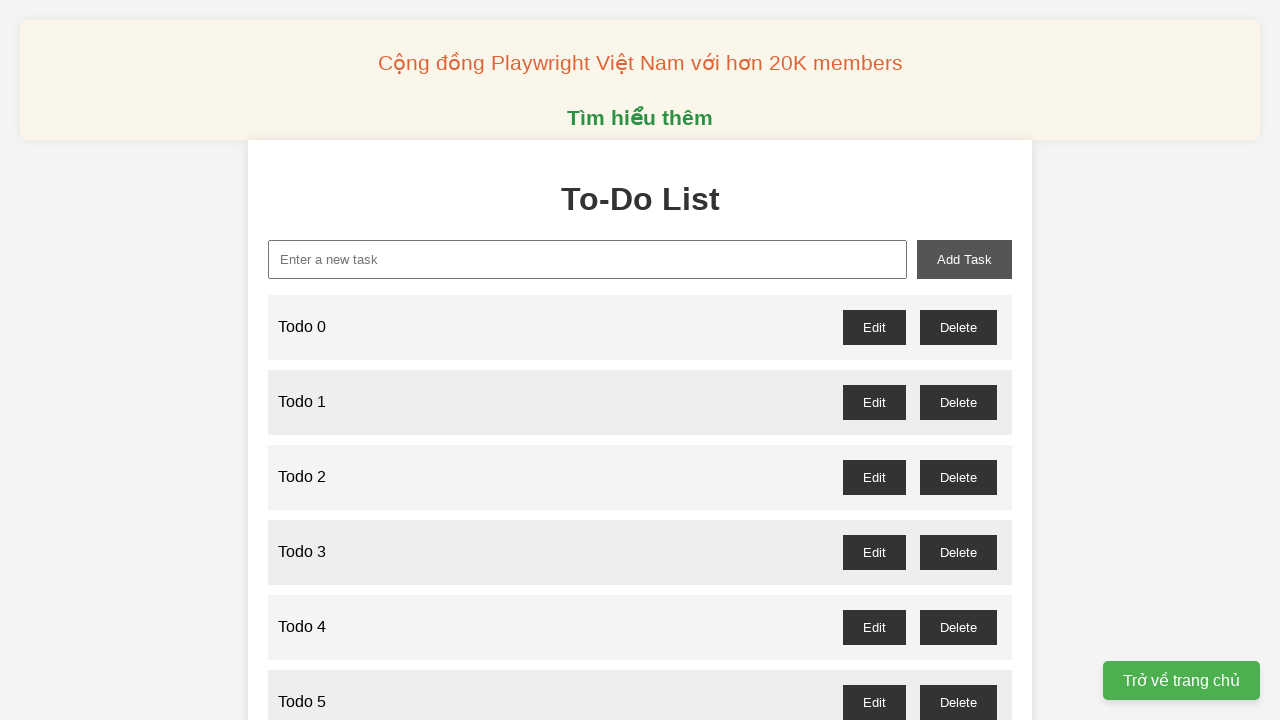

Filled todo input field with 'Todo 31' on xpath=//input[@id="new-task"]
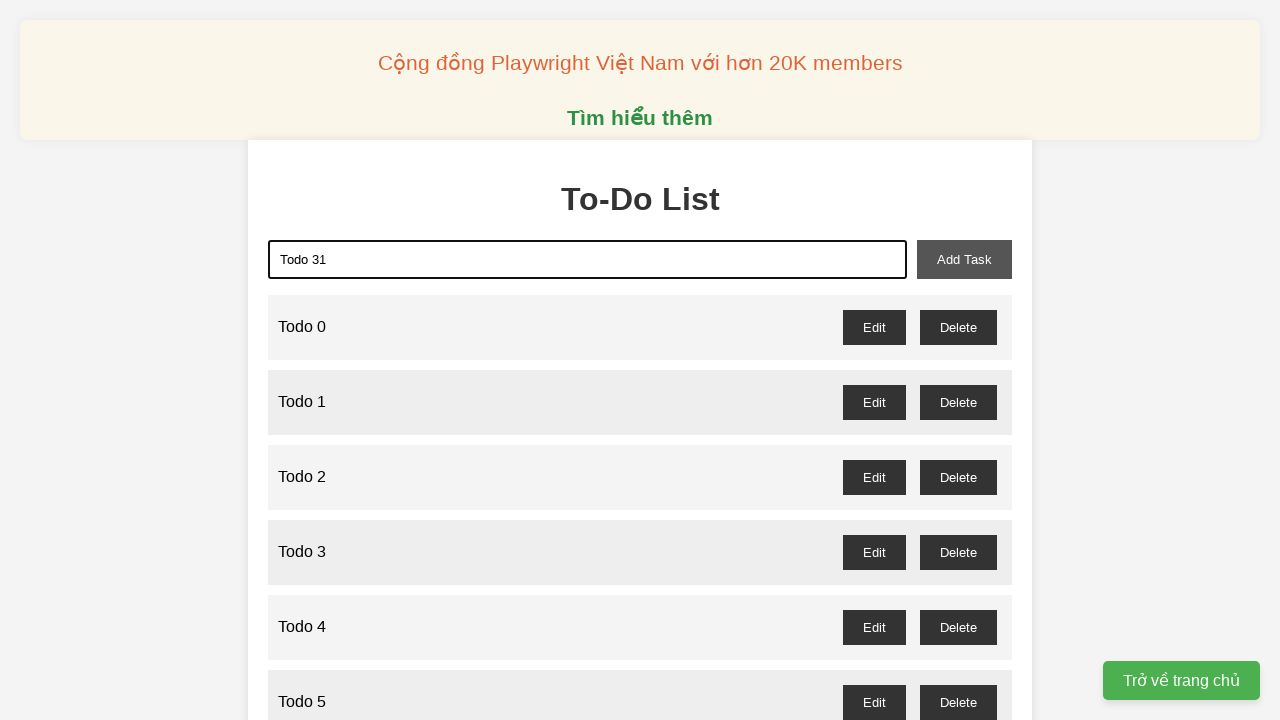

Clicked add task button to add 'Todo 31' at (964, 259) on xpath=//button[@id="add-task"]
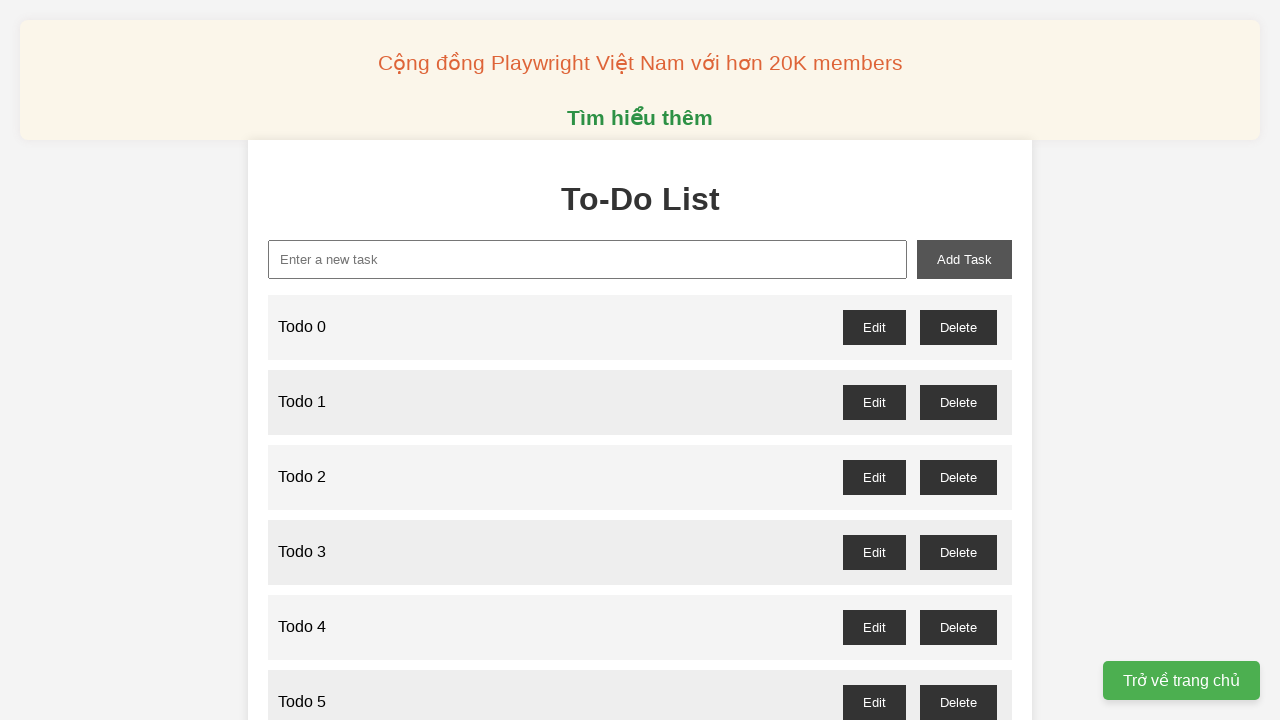

Filled todo input field with 'Todo 32' on xpath=//input[@id="new-task"]
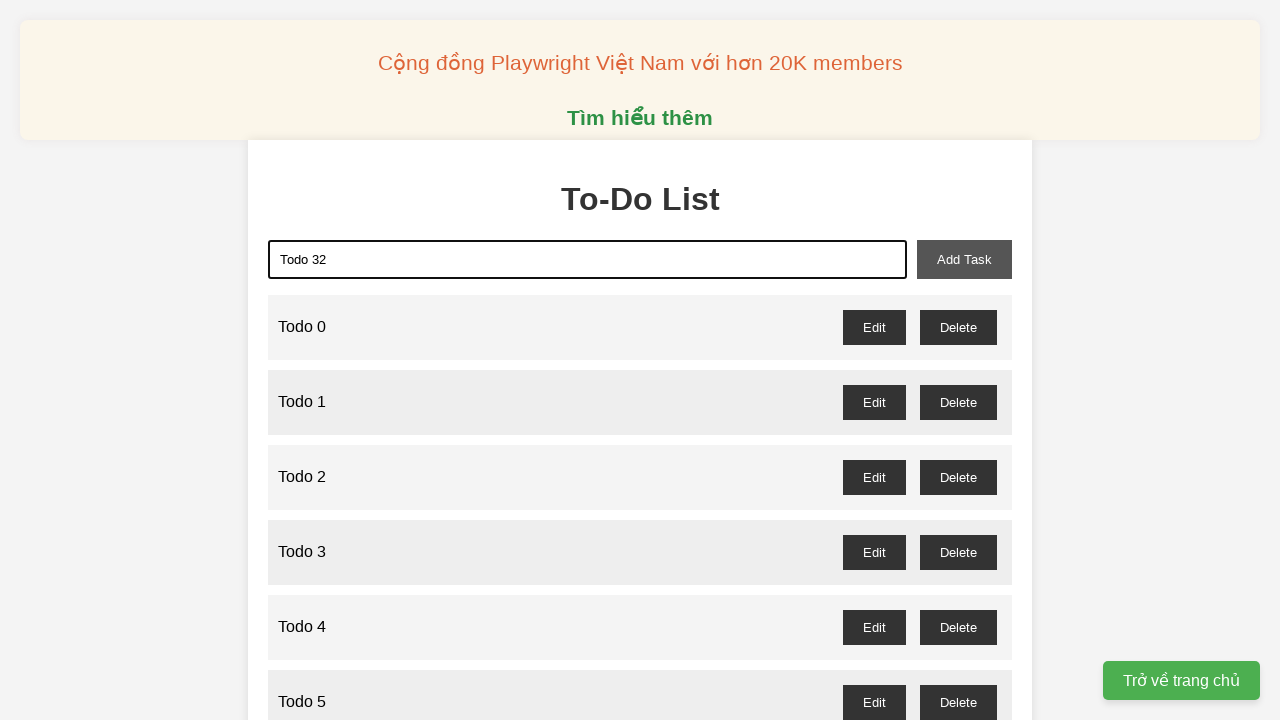

Clicked add task button to add 'Todo 32' at (964, 259) on xpath=//button[@id="add-task"]
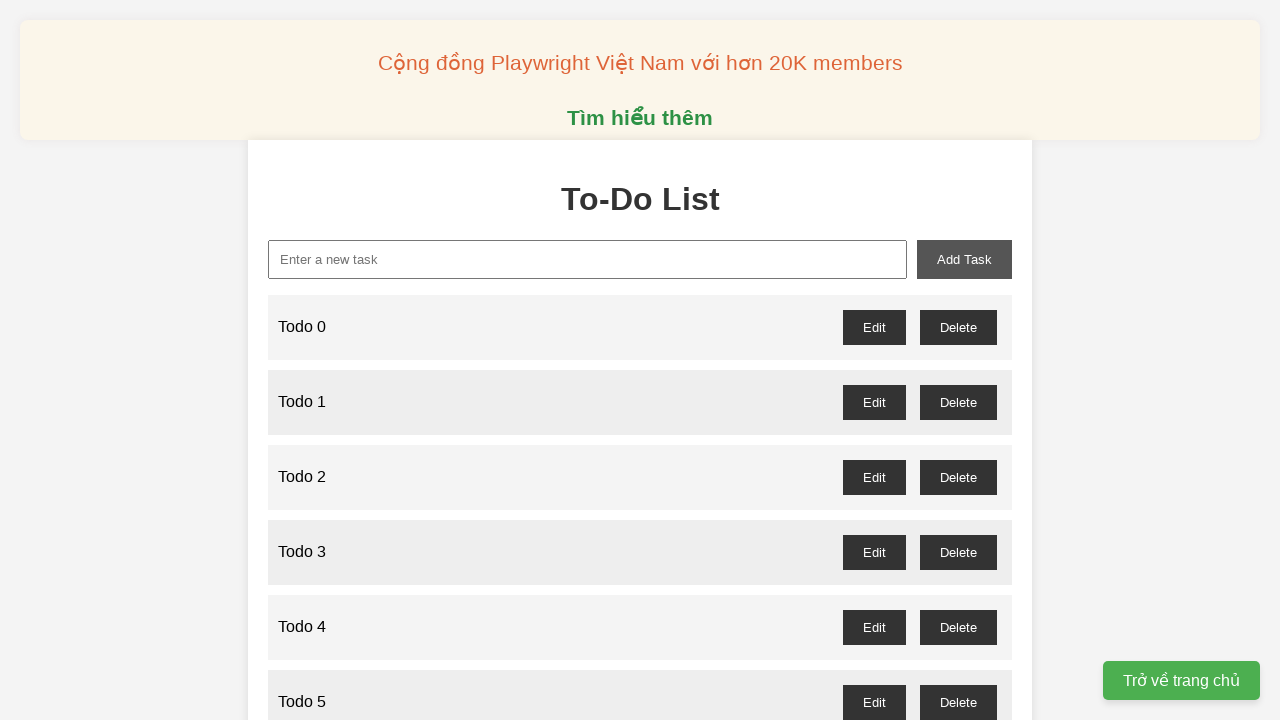

Filled todo input field with 'Todo 33' on xpath=//input[@id="new-task"]
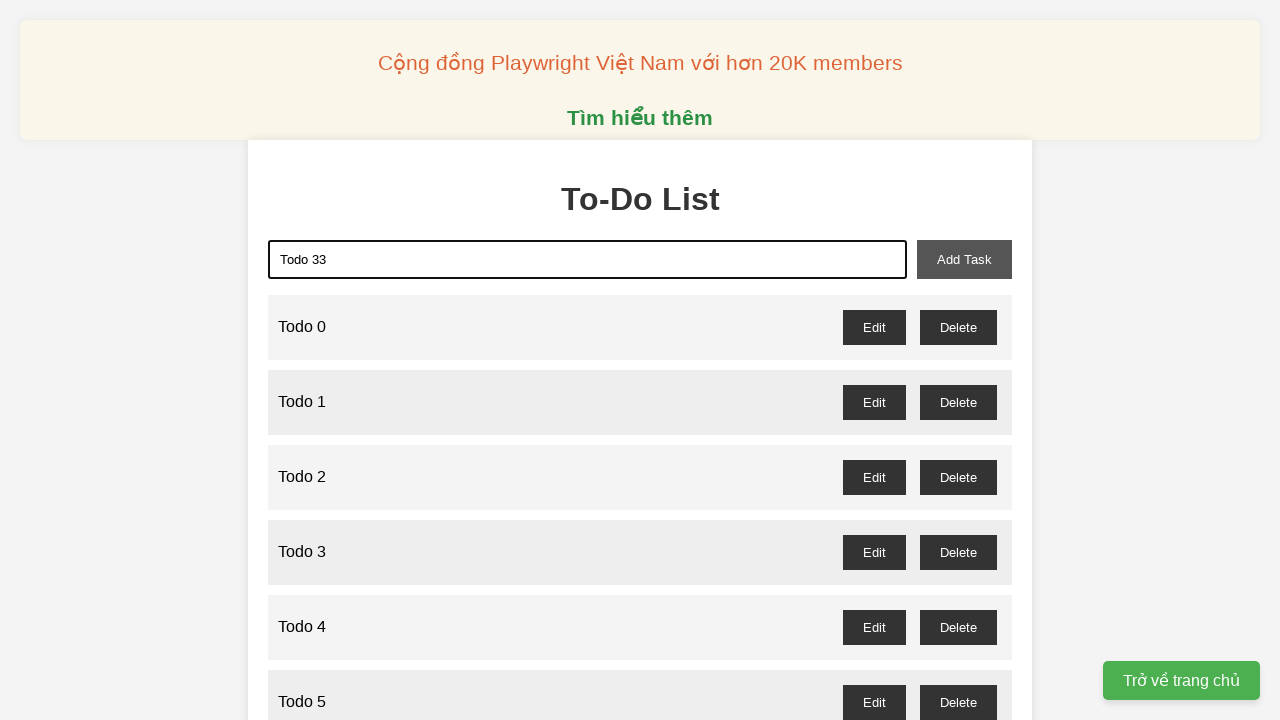

Clicked add task button to add 'Todo 33' at (964, 259) on xpath=//button[@id="add-task"]
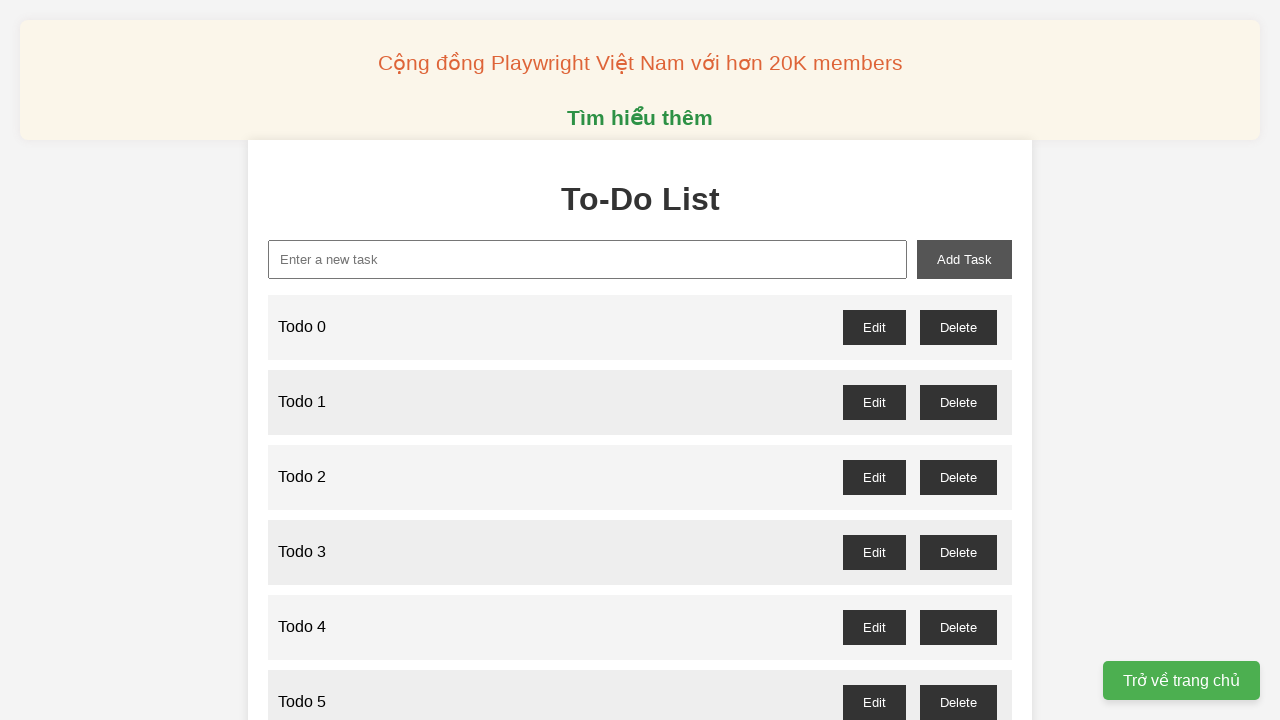

Filled todo input field with 'Todo 34' on xpath=//input[@id="new-task"]
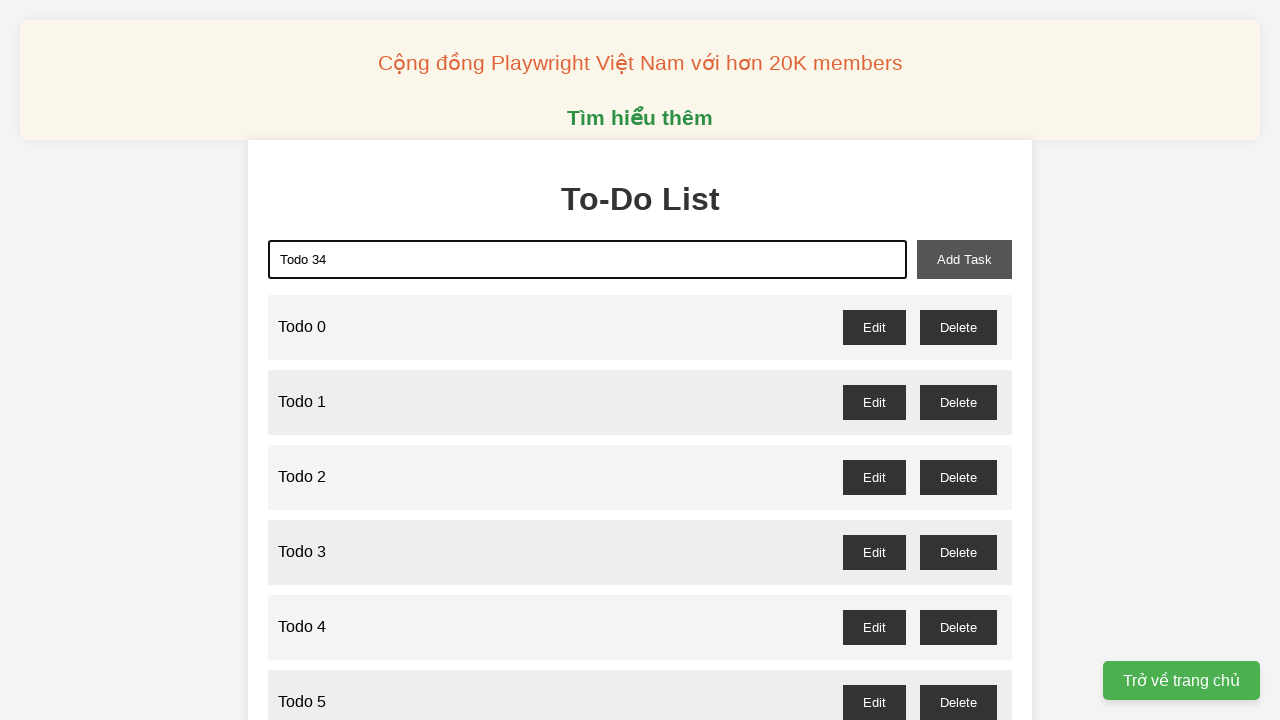

Clicked add task button to add 'Todo 34' at (964, 259) on xpath=//button[@id="add-task"]
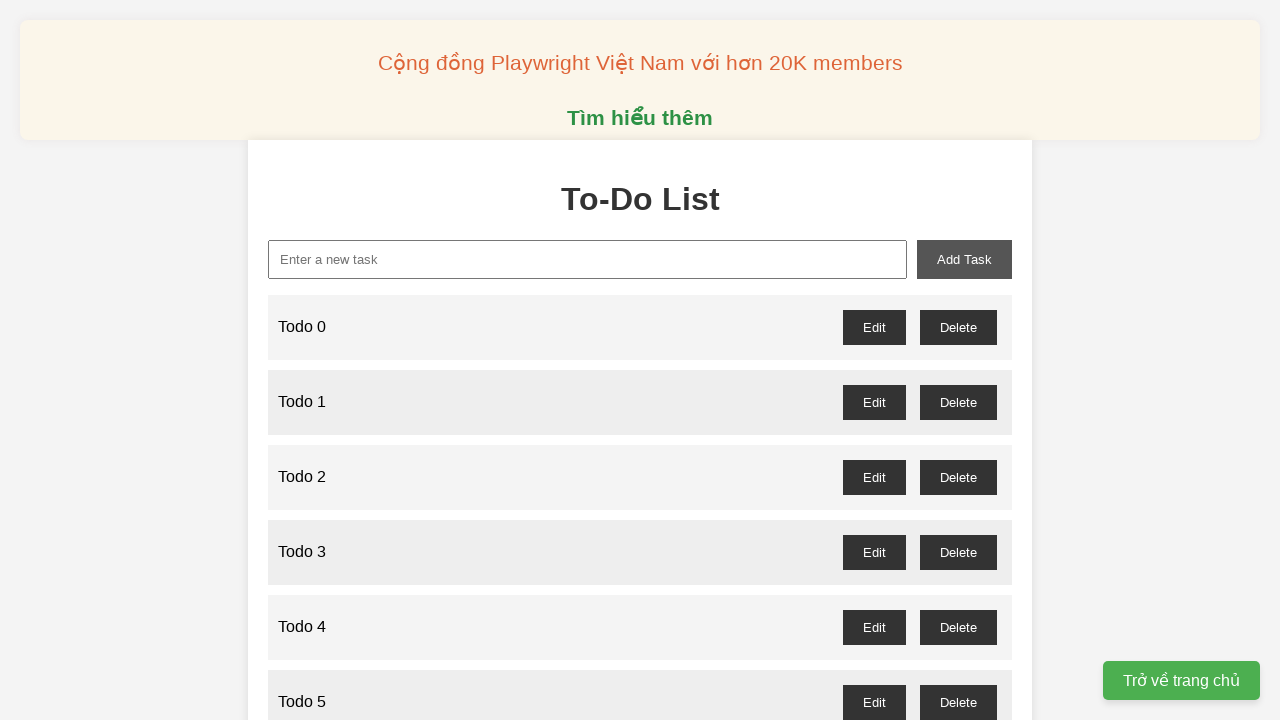

Filled todo input field with 'Todo 35' on xpath=//input[@id="new-task"]
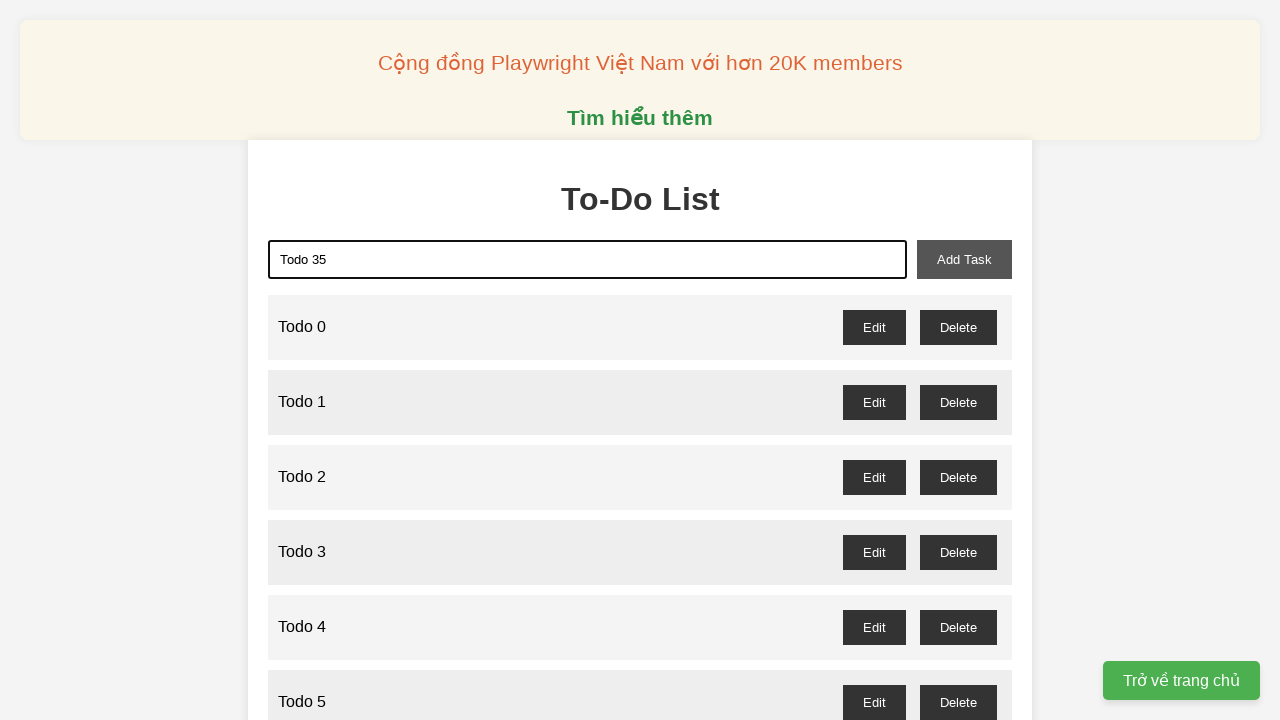

Clicked add task button to add 'Todo 35' at (964, 259) on xpath=//button[@id="add-task"]
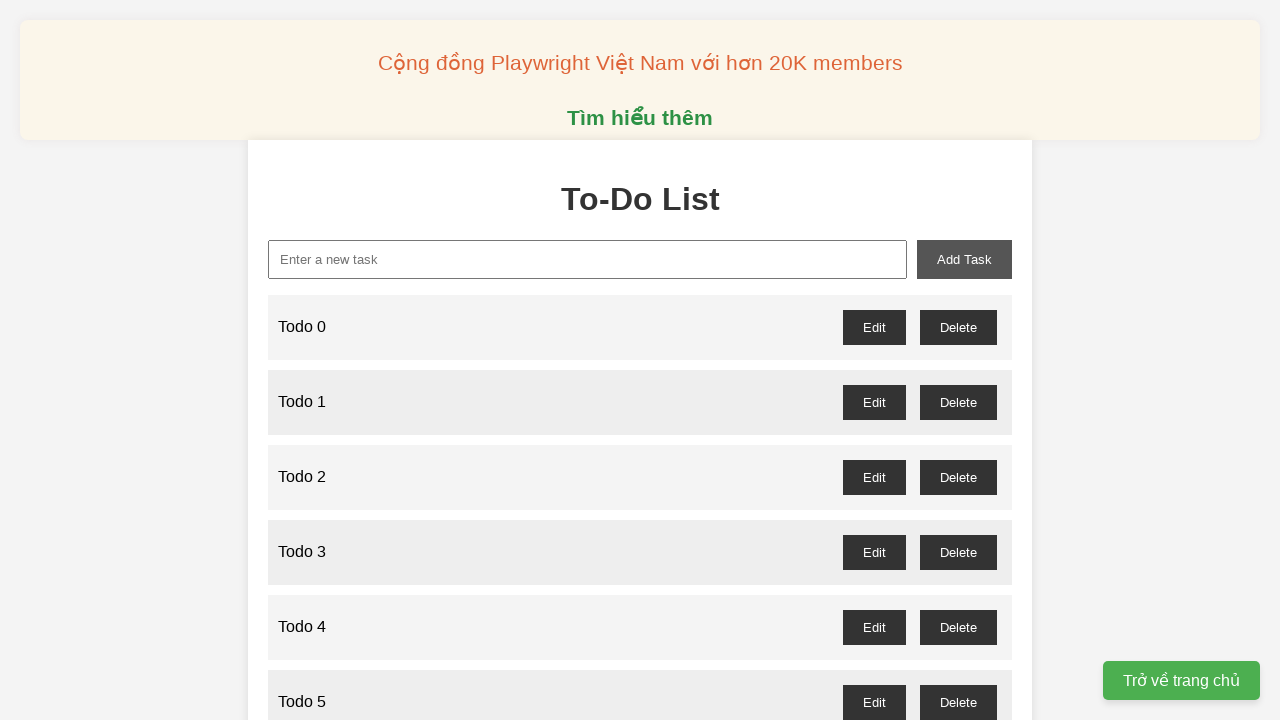

Filled todo input field with 'Todo 36' on xpath=//input[@id="new-task"]
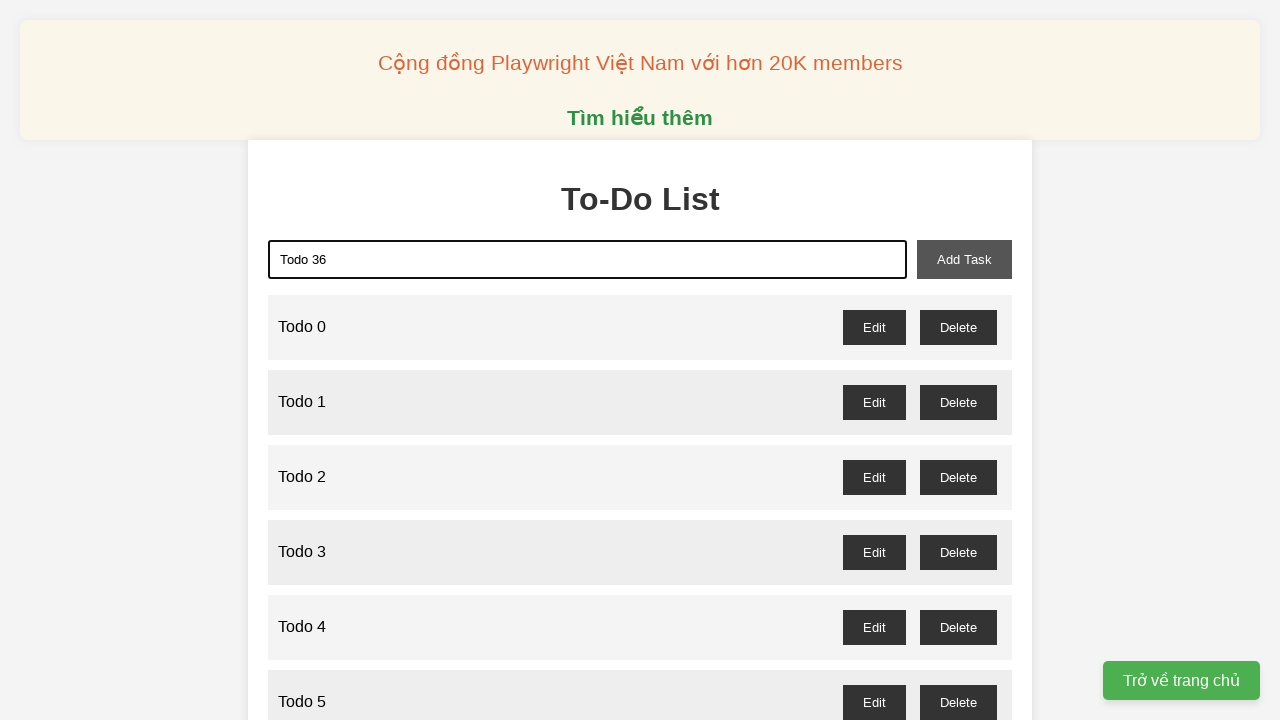

Clicked add task button to add 'Todo 36' at (964, 259) on xpath=//button[@id="add-task"]
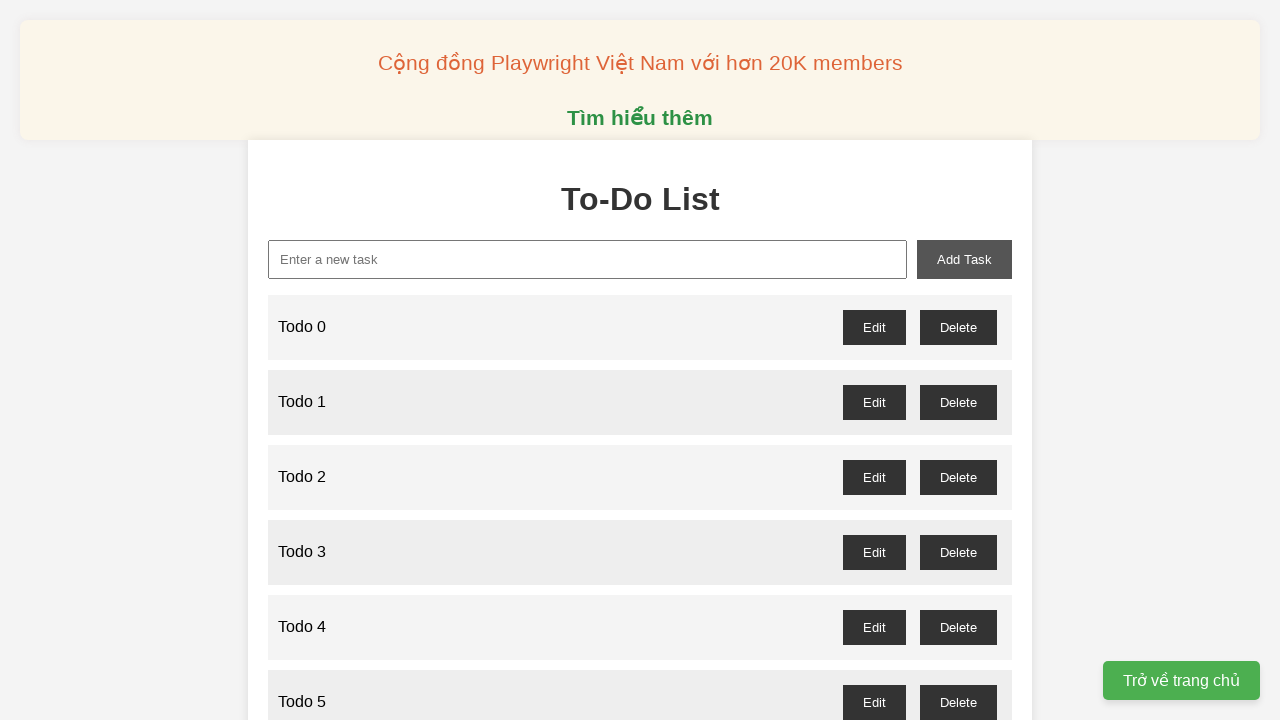

Filled todo input field with 'Todo 37' on xpath=//input[@id="new-task"]
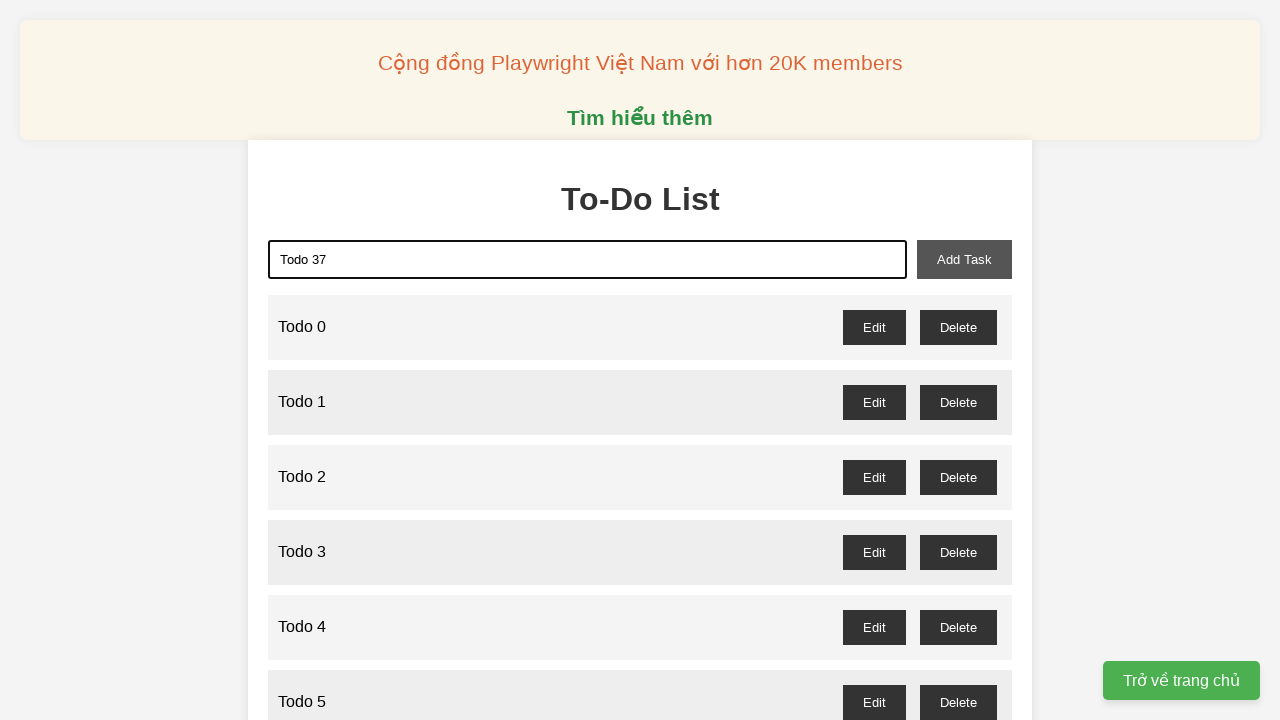

Clicked add task button to add 'Todo 37' at (964, 259) on xpath=//button[@id="add-task"]
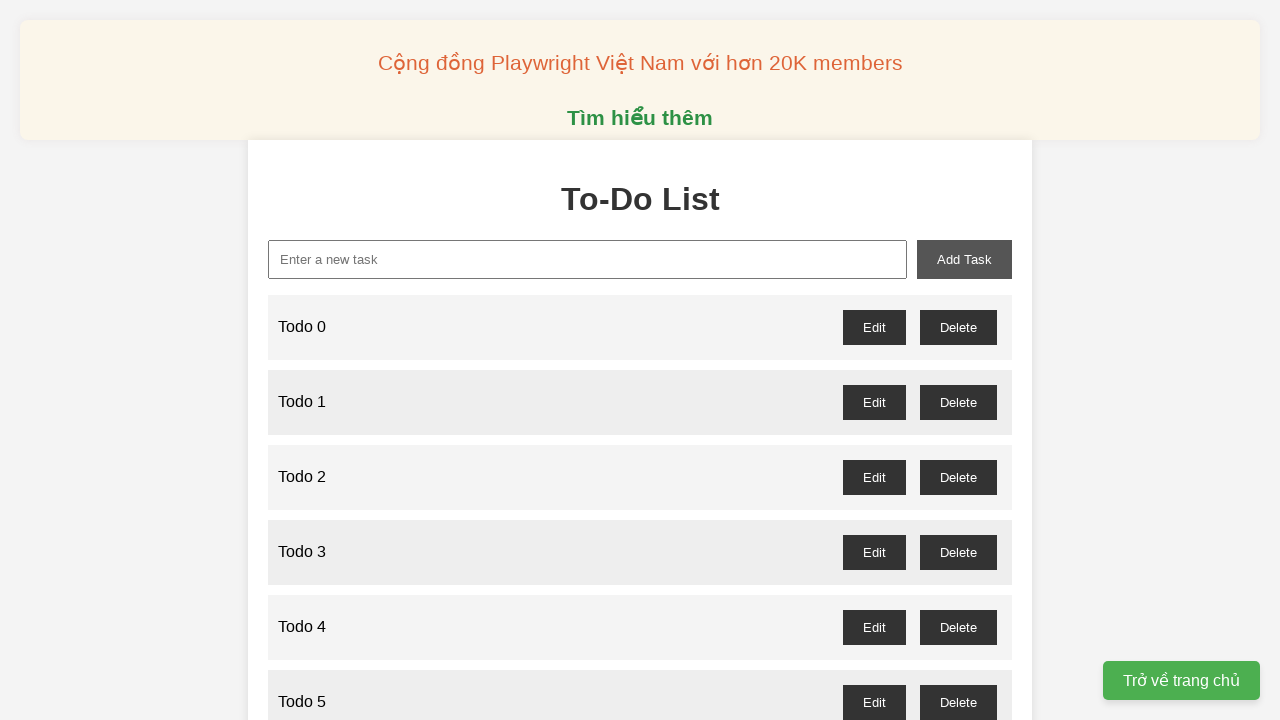

Filled todo input field with 'Todo 38' on xpath=//input[@id="new-task"]
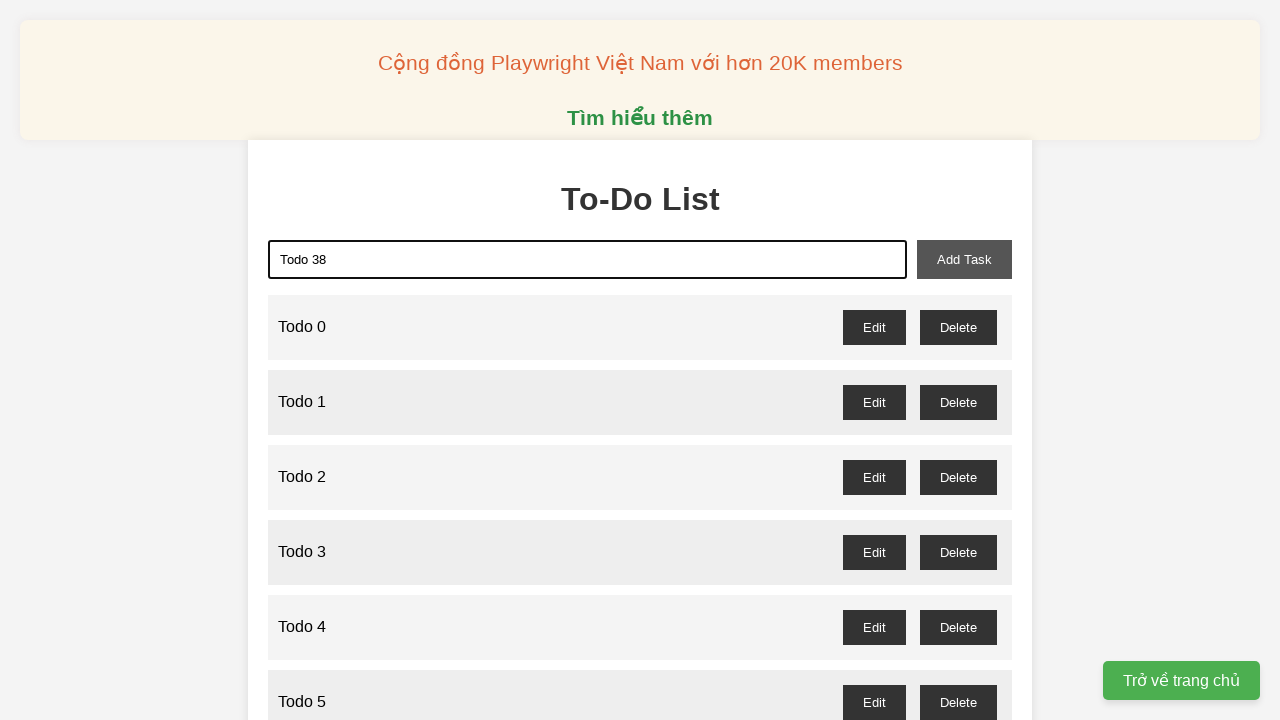

Clicked add task button to add 'Todo 38' at (964, 259) on xpath=//button[@id="add-task"]
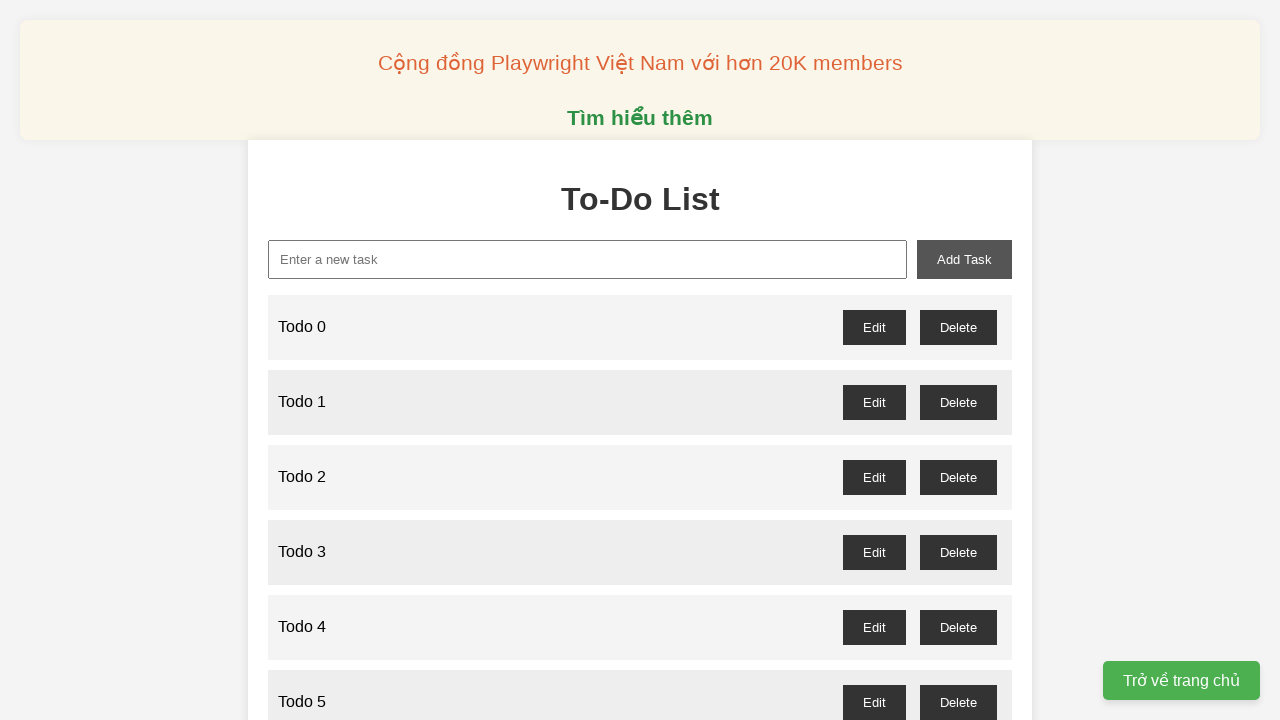

Filled todo input field with 'Todo 39' on xpath=//input[@id="new-task"]
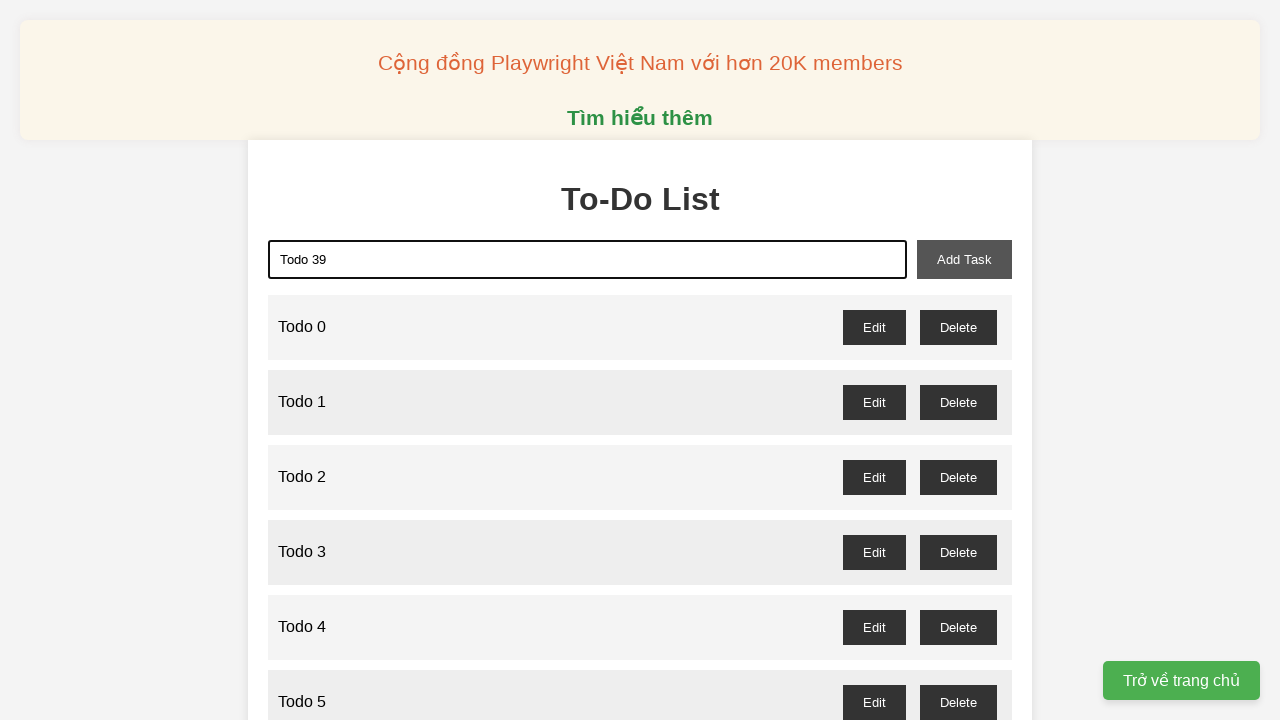

Clicked add task button to add 'Todo 39' at (964, 259) on xpath=//button[@id="add-task"]
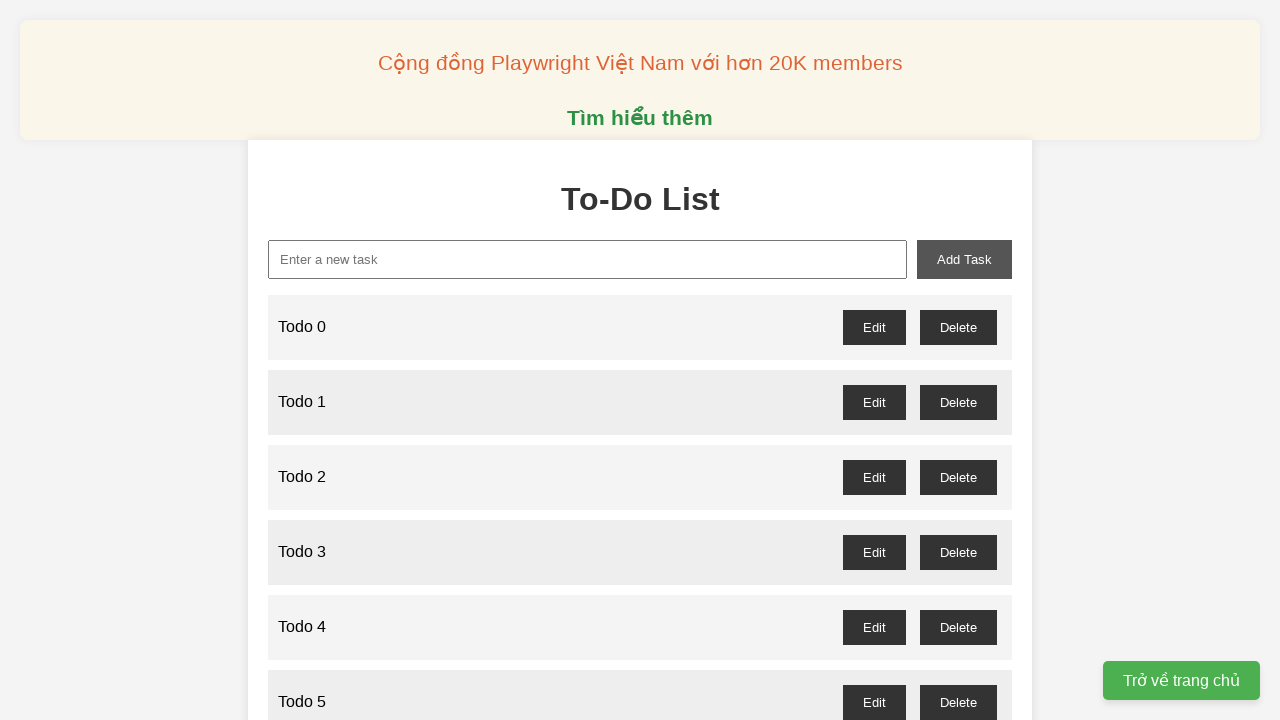

Filled todo input field with 'Todo 40' on xpath=//input[@id="new-task"]
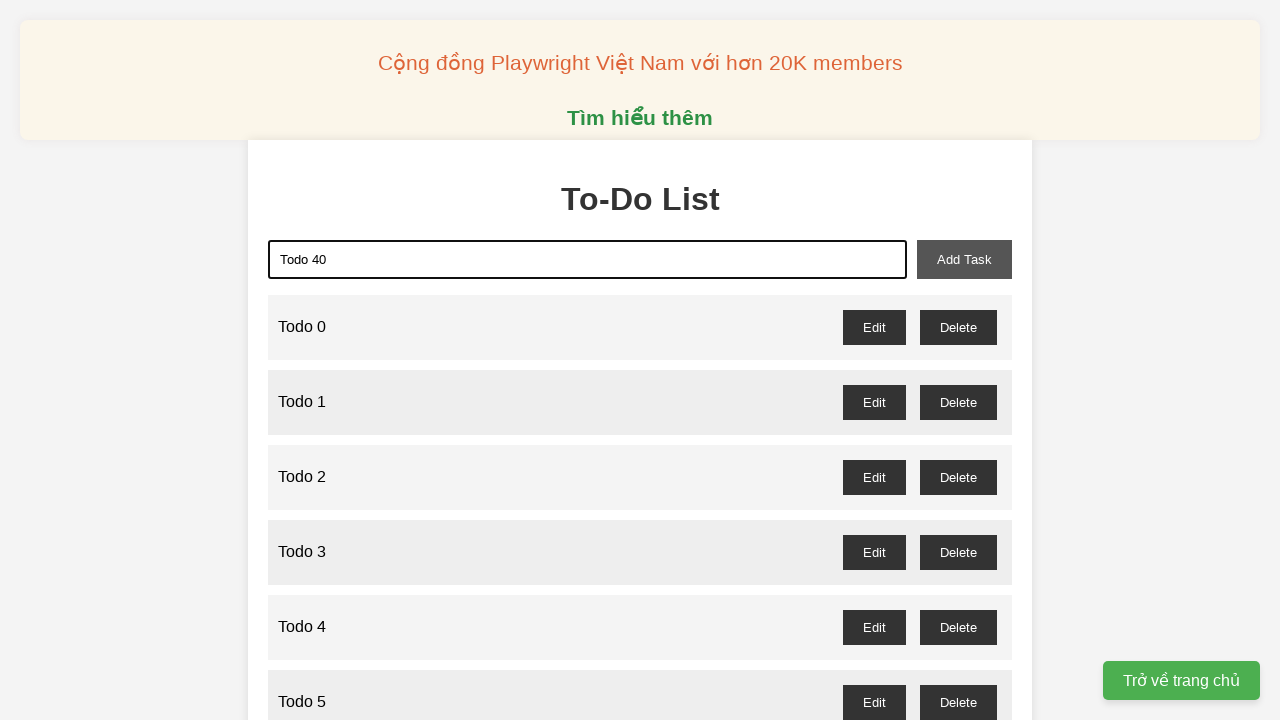

Clicked add task button to add 'Todo 40' at (964, 259) on xpath=//button[@id="add-task"]
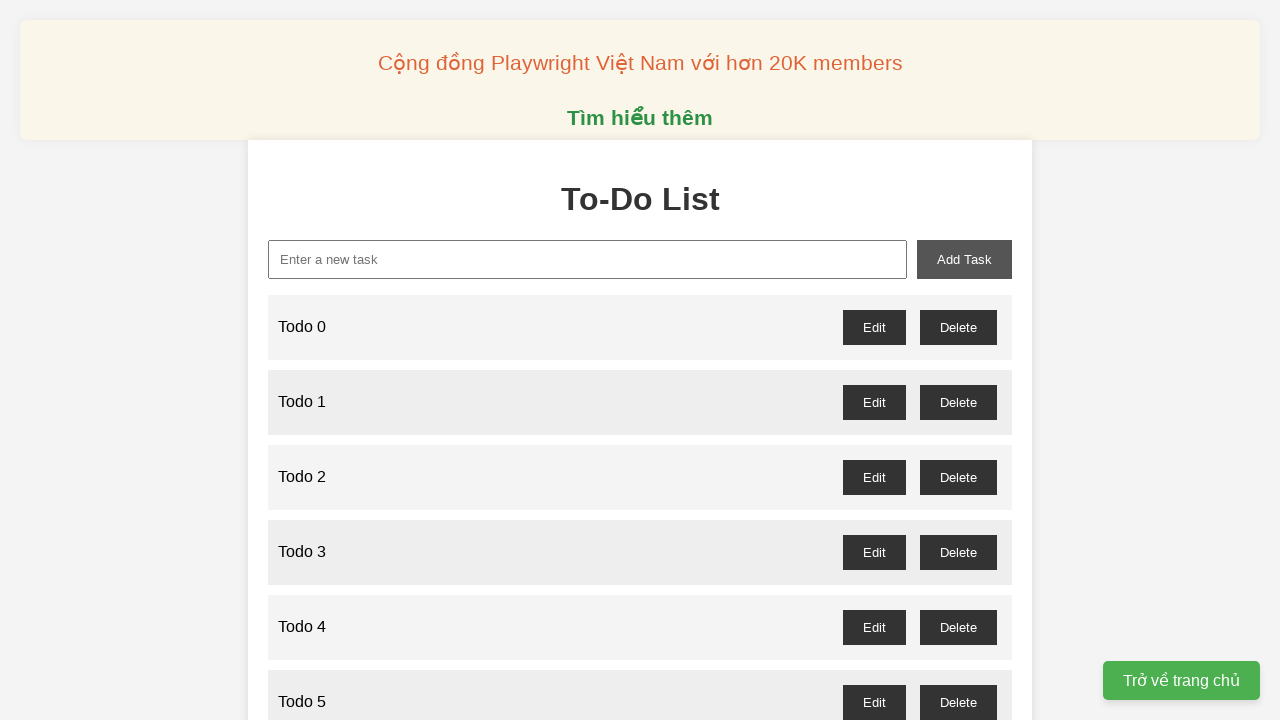

Filled todo input field with 'Todo 41' on xpath=//input[@id="new-task"]
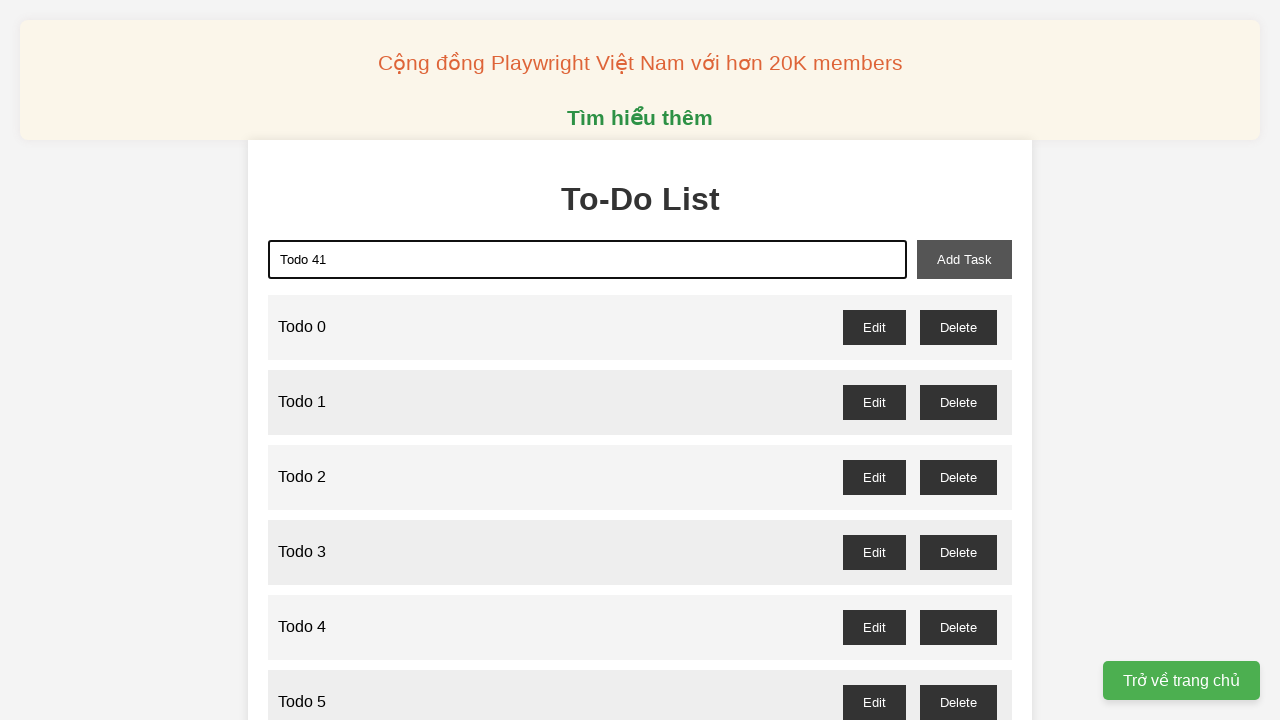

Clicked add task button to add 'Todo 41' at (964, 259) on xpath=//button[@id="add-task"]
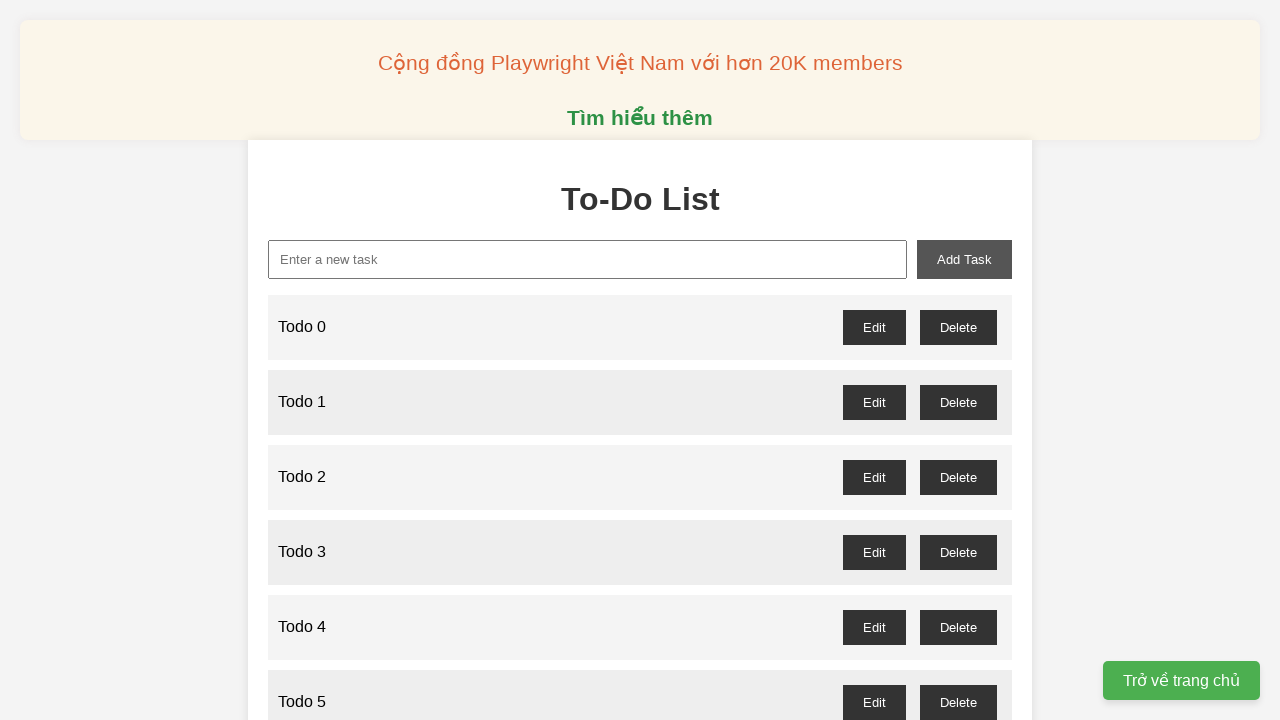

Filled todo input field with 'Todo 42' on xpath=//input[@id="new-task"]
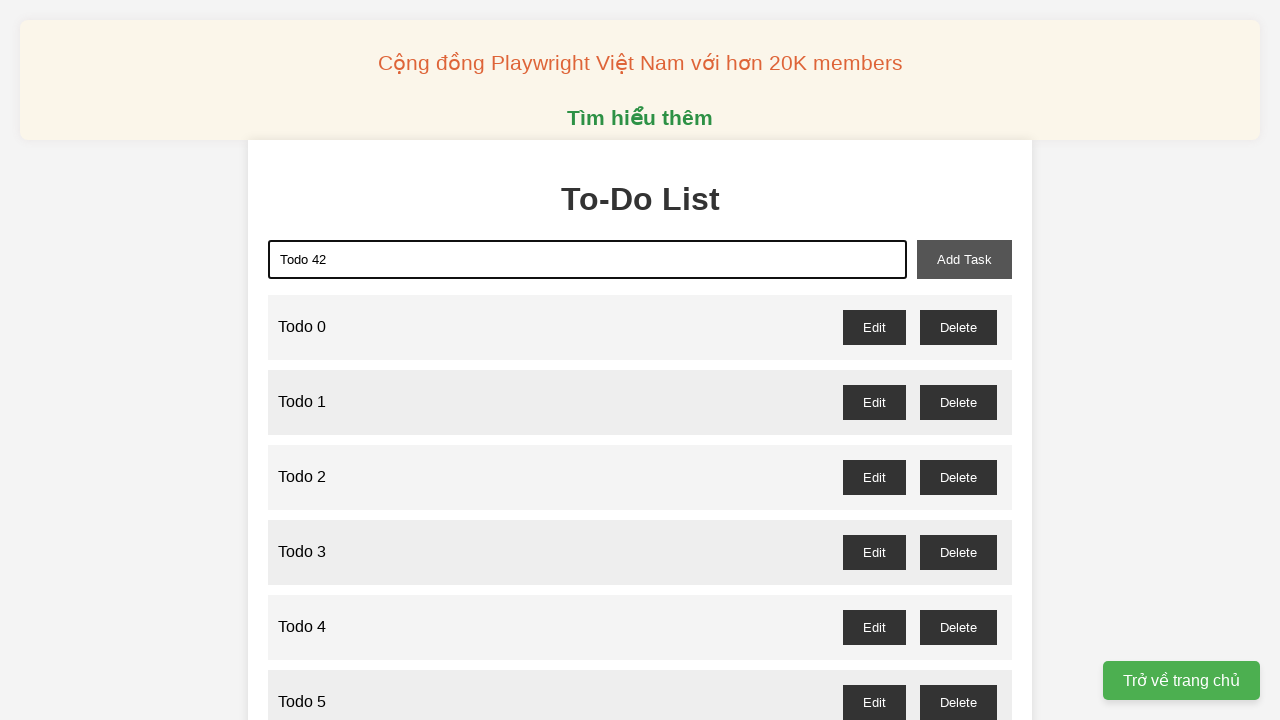

Clicked add task button to add 'Todo 42' at (964, 259) on xpath=//button[@id="add-task"]
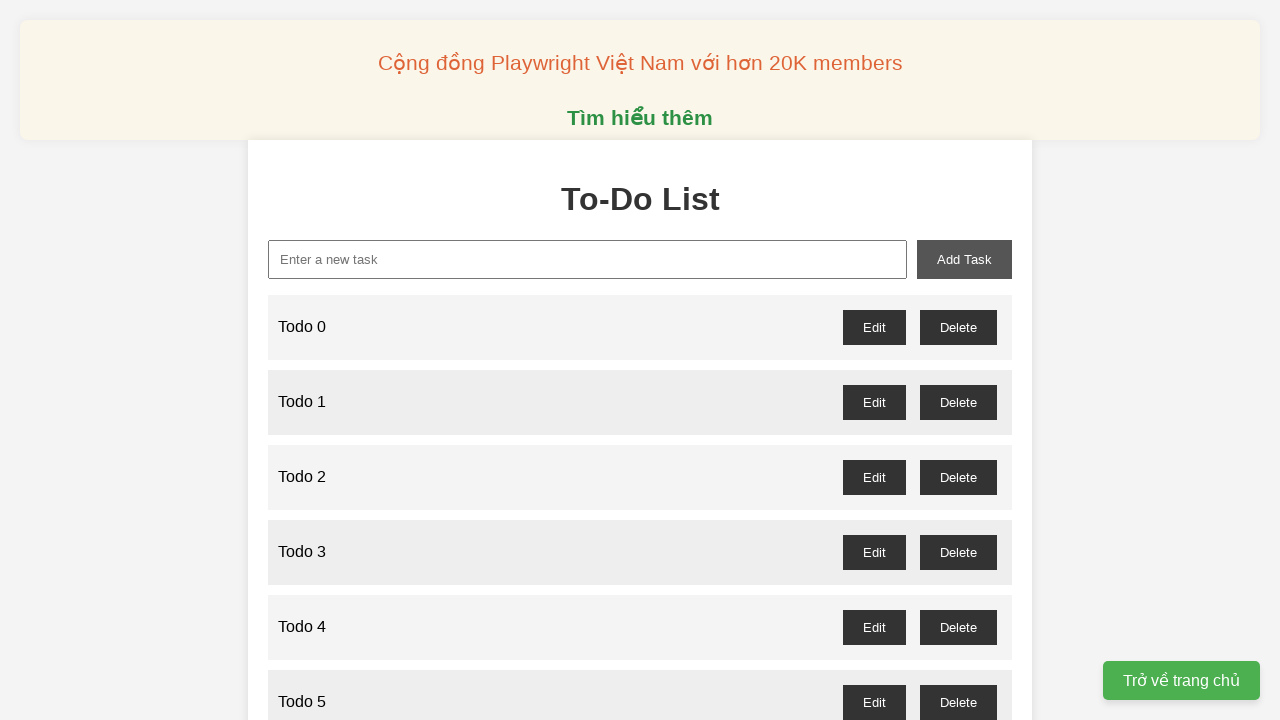

Filled todo input field with 'Todo 43' on xpath=//input[@id="new-task"]
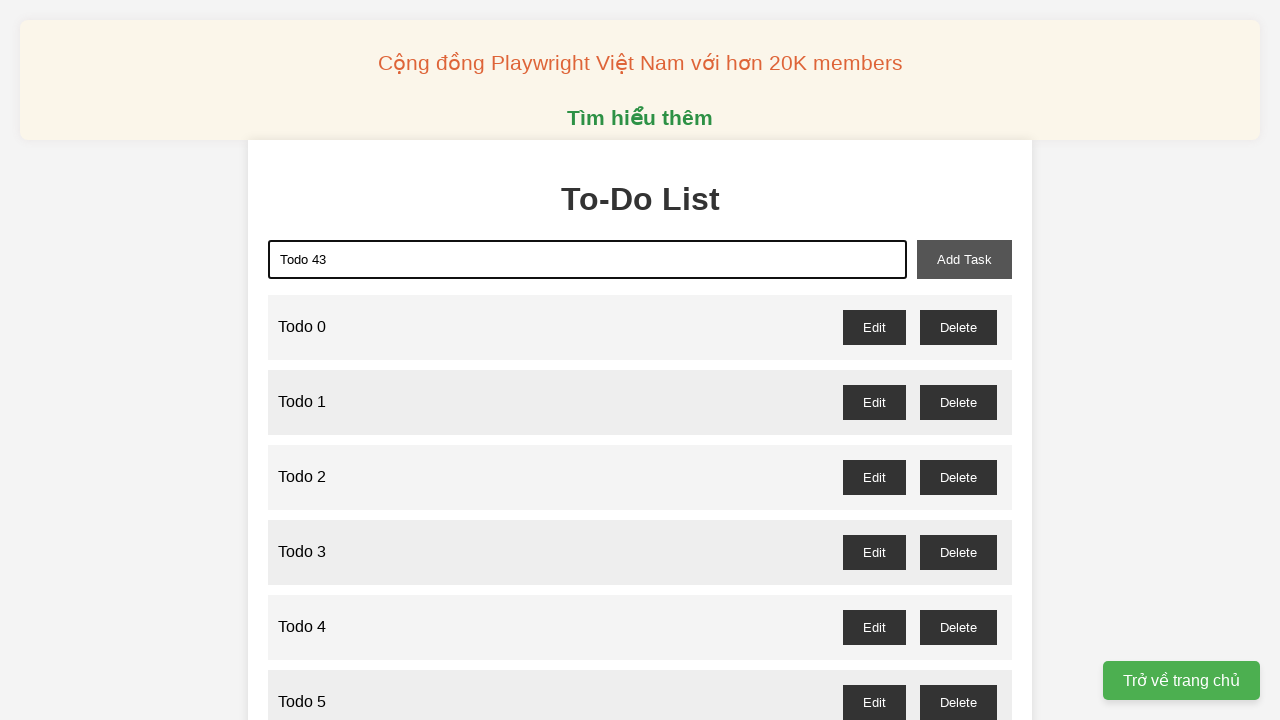

Clicked add task button to add 'Todo 43' at (964, 259) on xpath=//button[@id="add-task"]
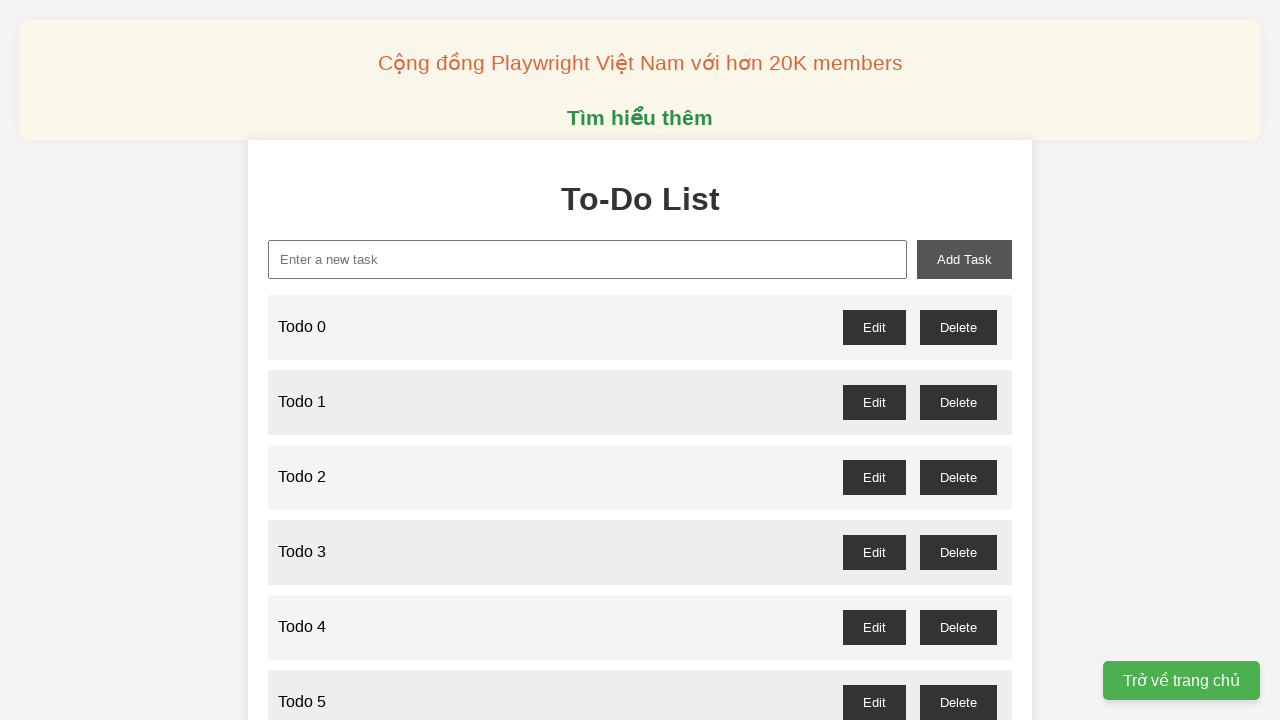

Filled todo input field with 'Todo 44' on xpath=//input[@id="new-task"]
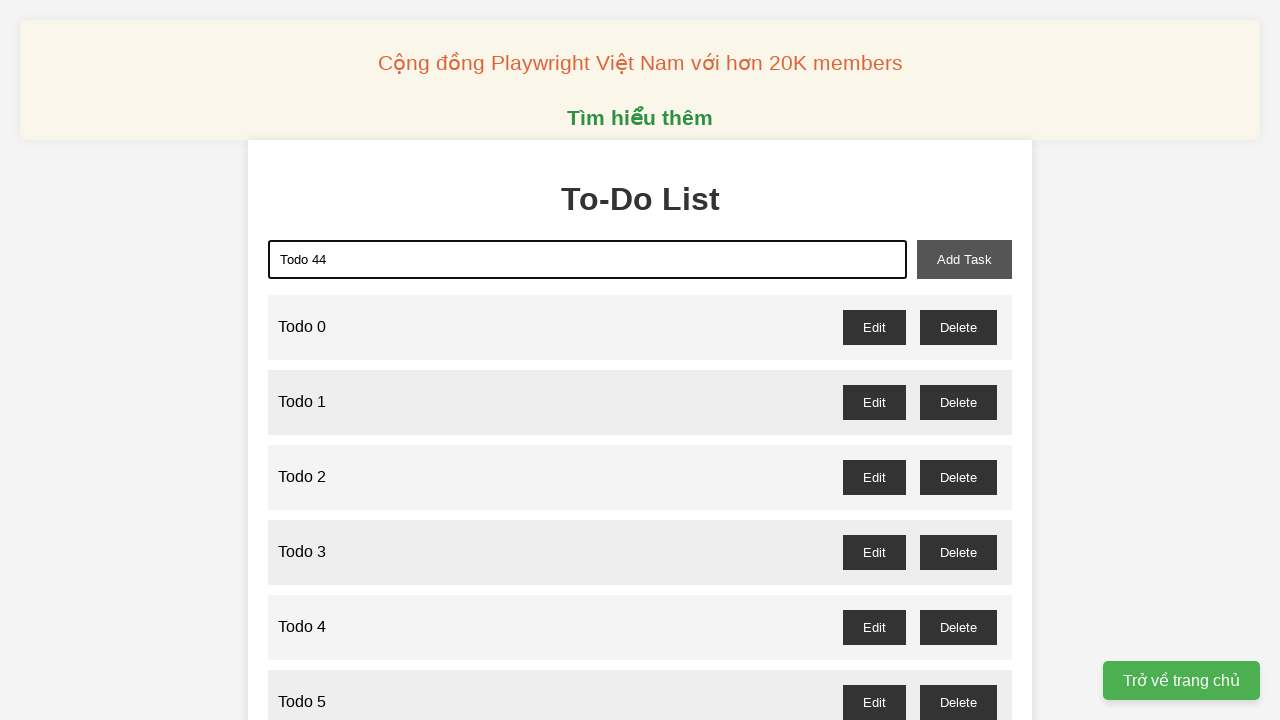

Clicked add task button to add 'Todo 44' at (964, 259) on xpath=//button[@id="add-task"]
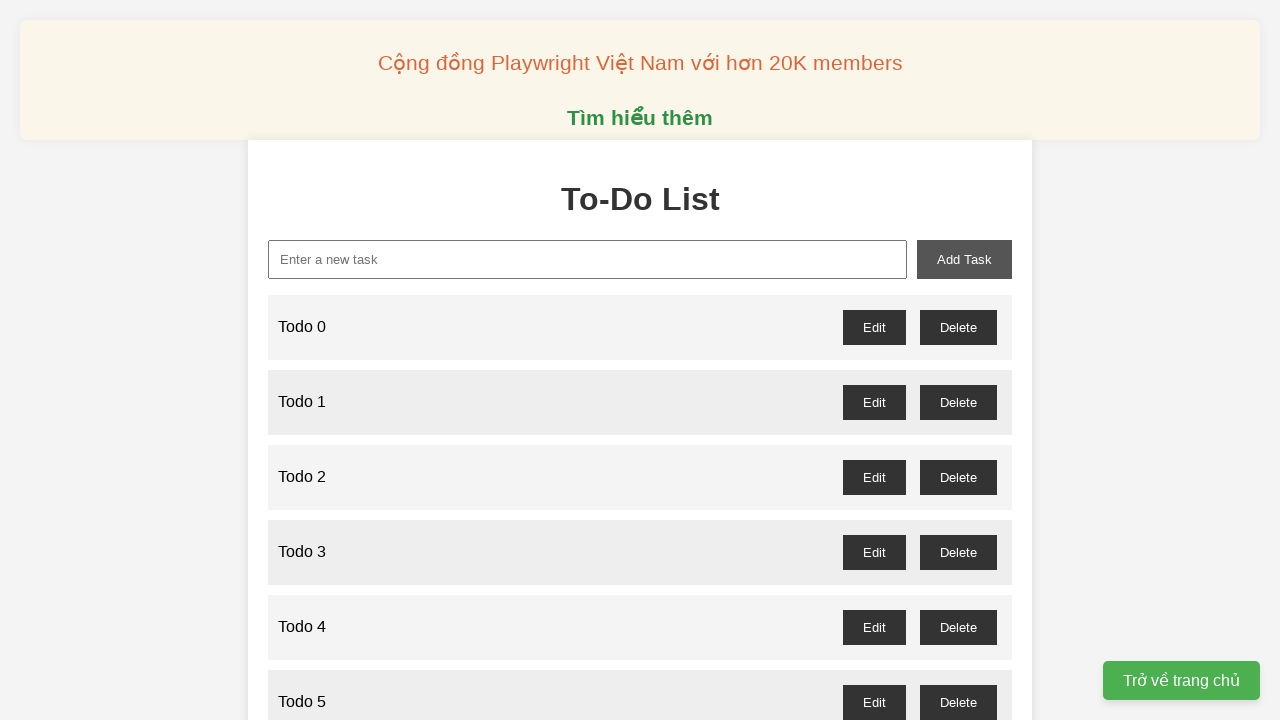

Filled todo input field with 'Todo 45' on xpath=//input[@id="new-task"]
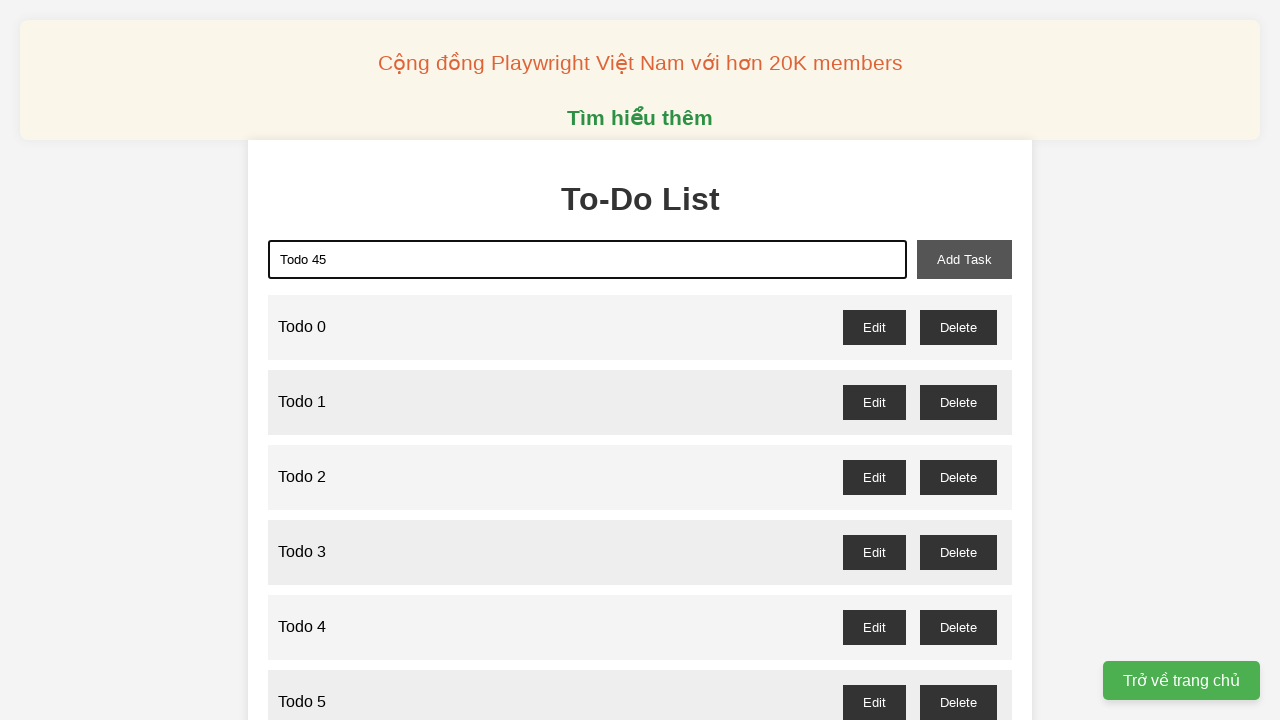

Clicked add task button to add 'Todo 45' at (964, 259) on xpath=//button[@id="add-task"]
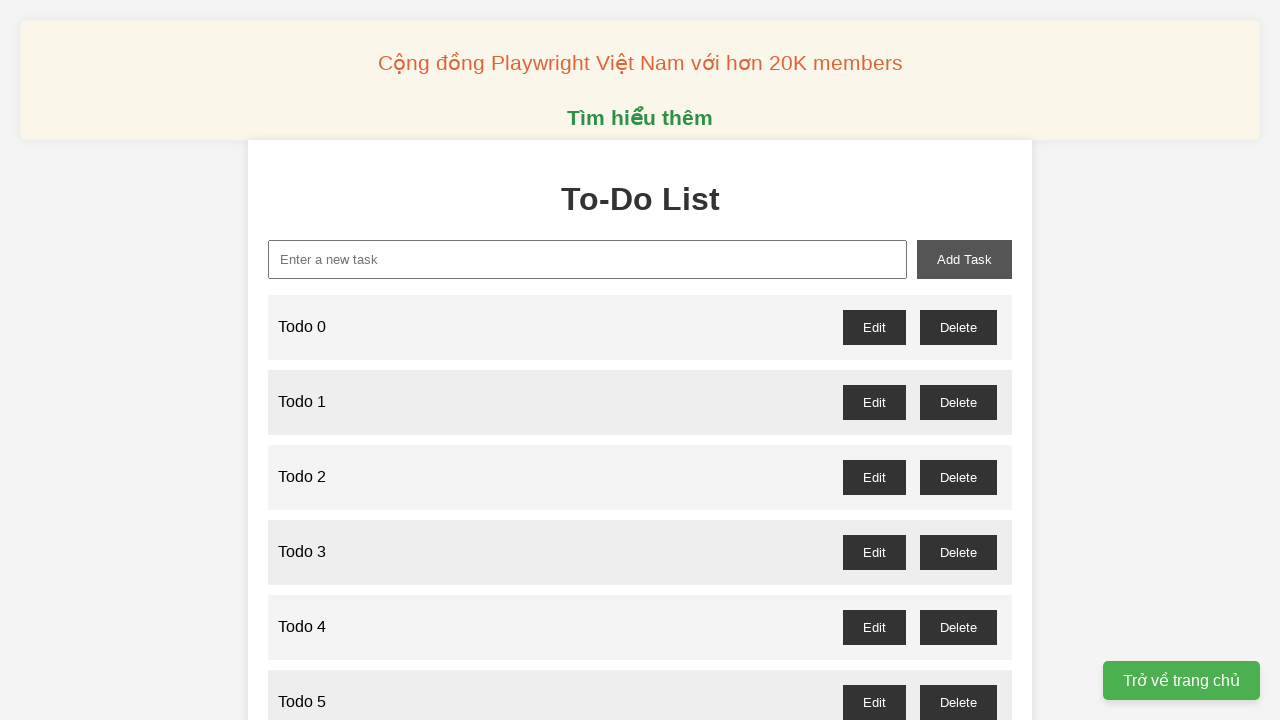

Filled todo input field with 'Todo 46' on xpath=//input[@id="new-task"]
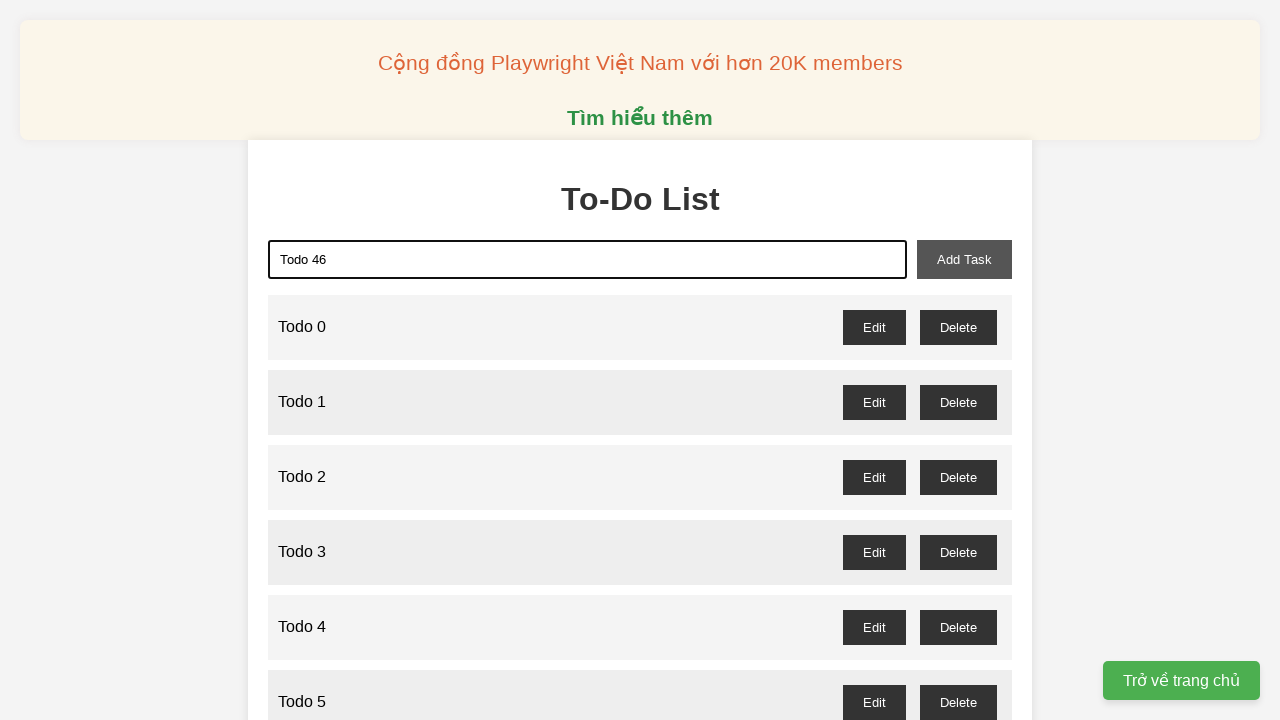

Clicked add task button to add 'Todo 46' at (964, 259) on xpath=//button[@id="add-task"]
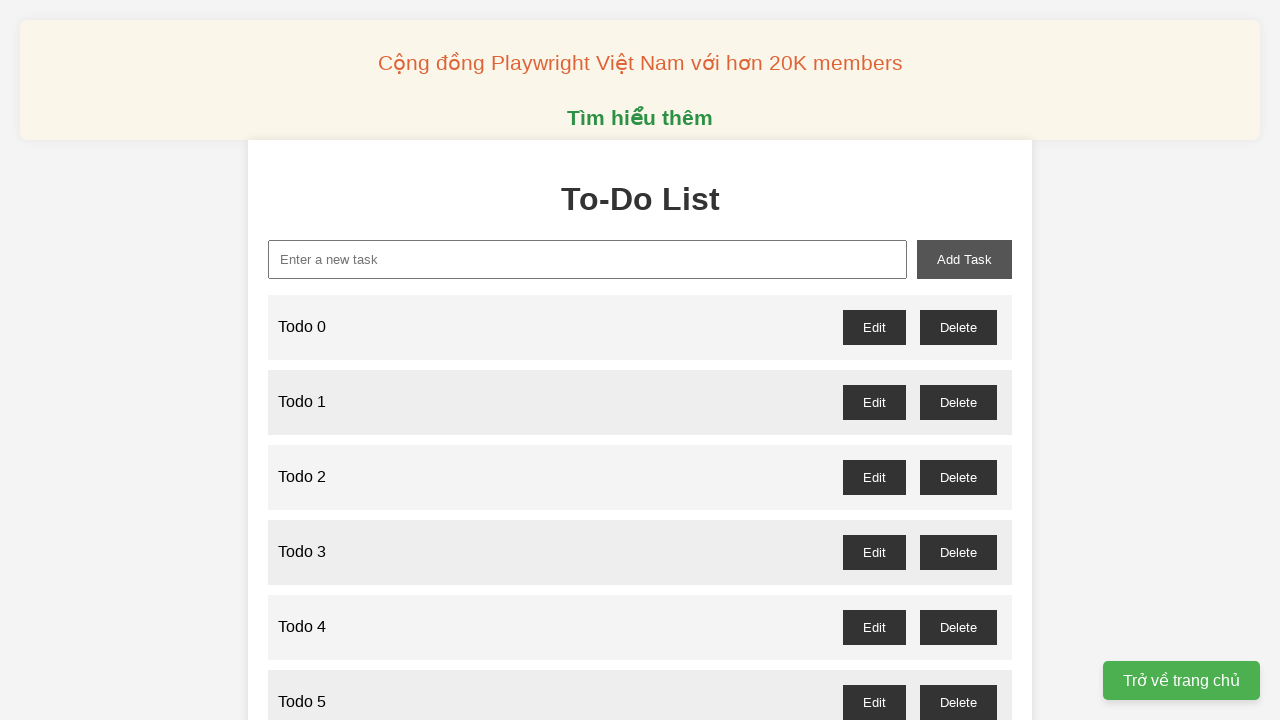

Filled todo input field with 'Todo 47' on xpath=//input[@id="new-task"]
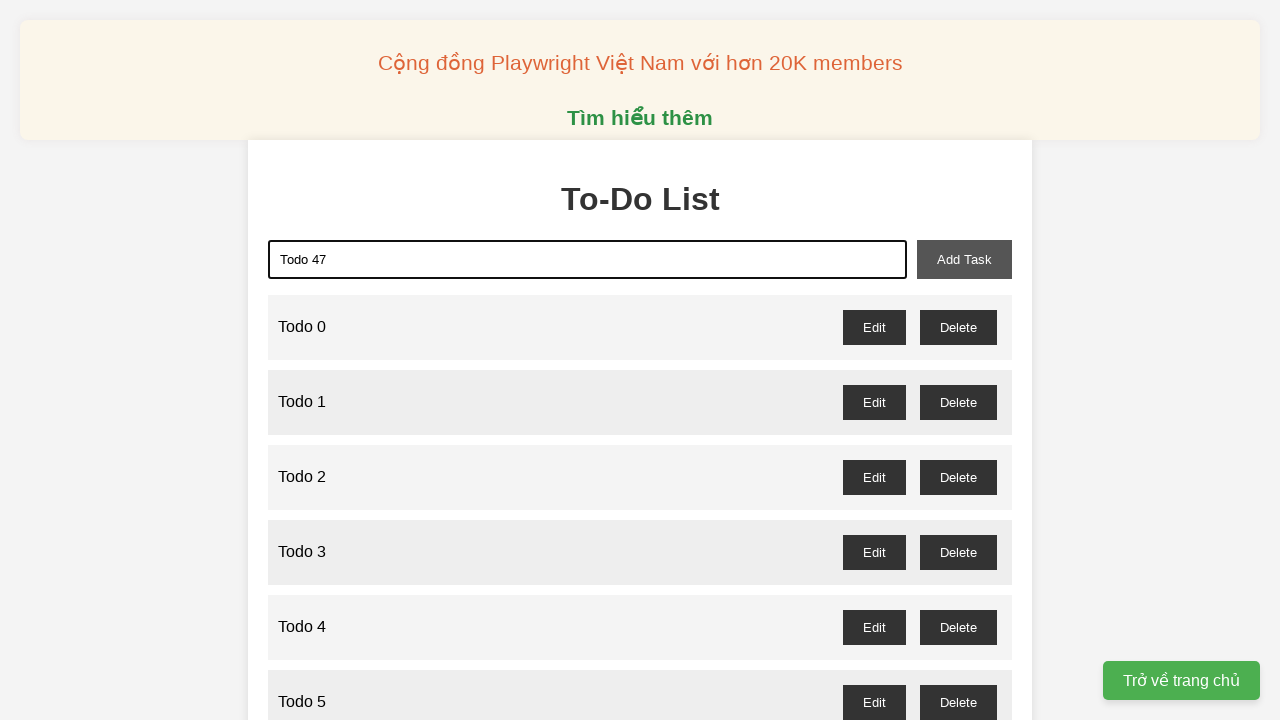

Clicked add task button to add 'Todo 47' at (964, 259) on xpath=//button[@id="add-task"]
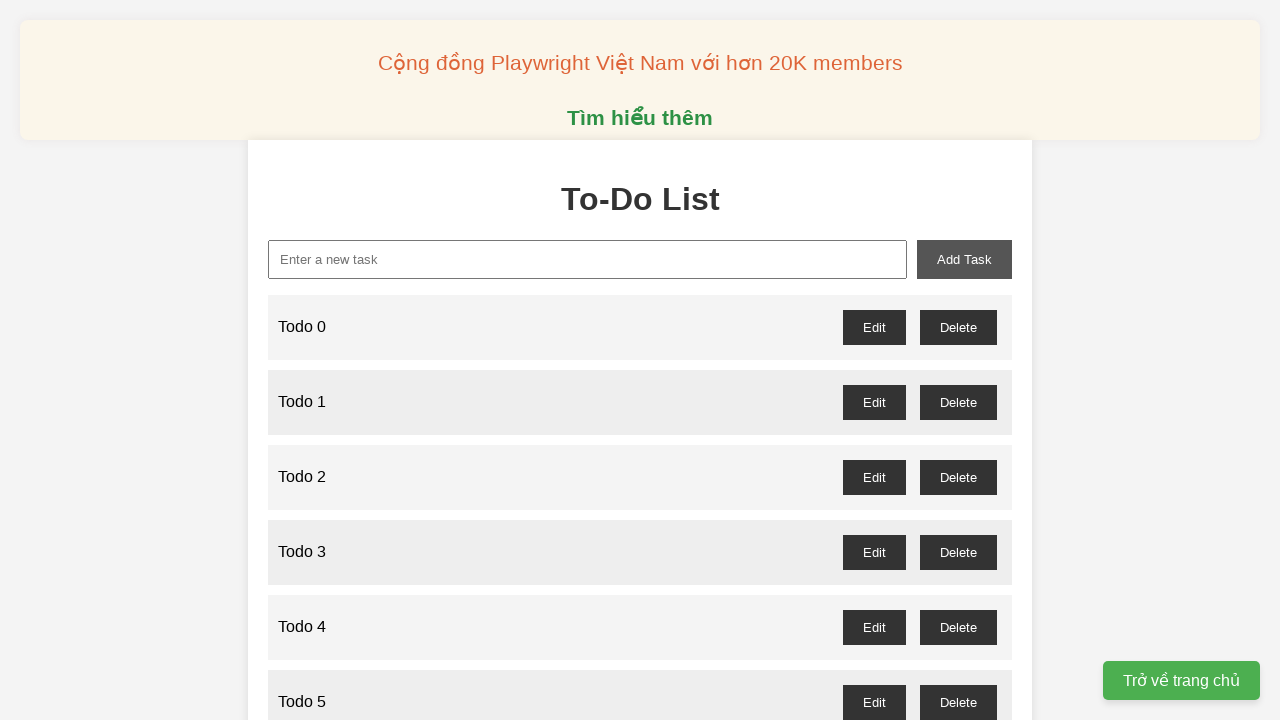

Filled todo input field with 'Todo 48' on xpath=//input[@id="new-task"]
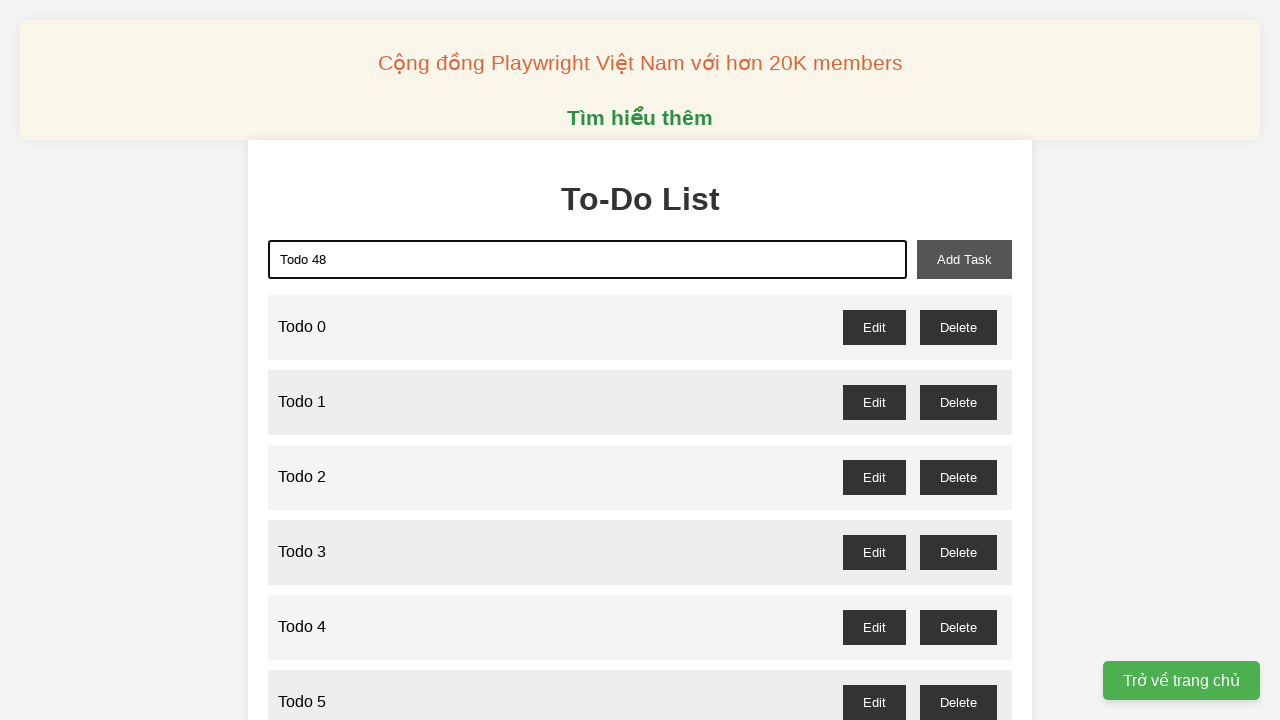

Clicked add task button to add 'Todo 48' at (964, 259) on xpath=//button[@id="add-task"]
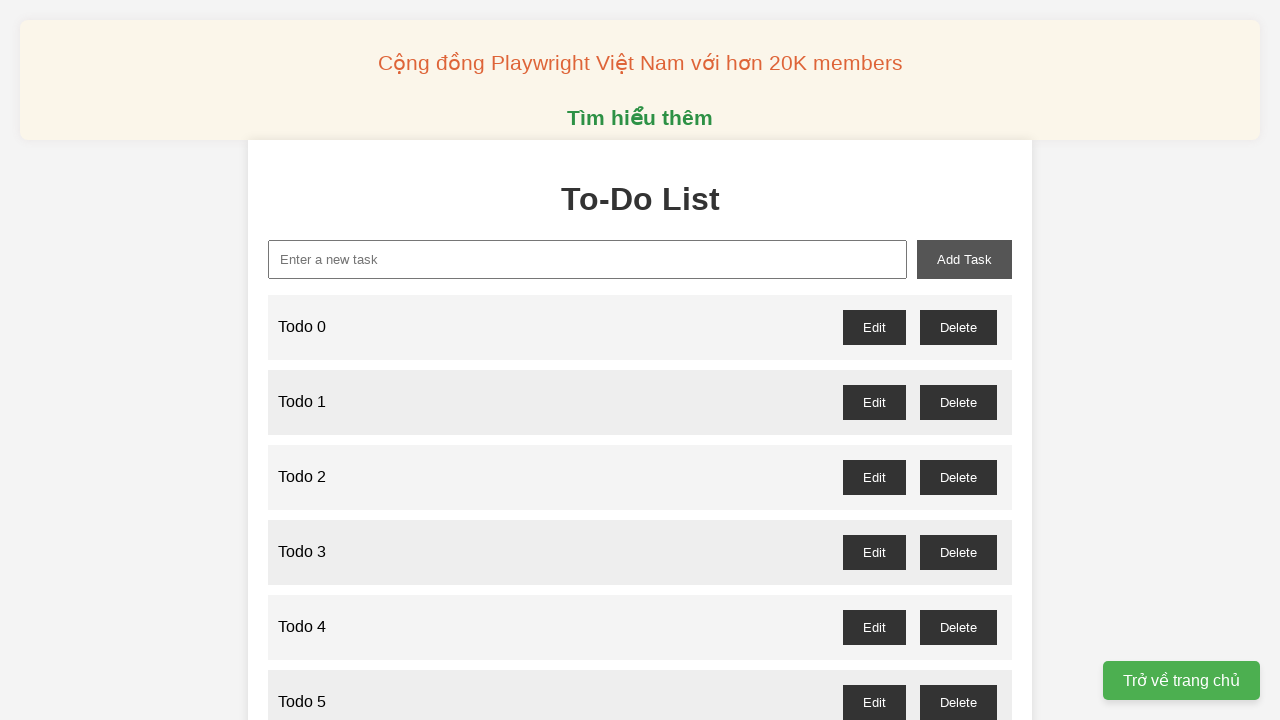

Filled todo input field with 'Todo 49' on xpath=//input[@id="new-task"]
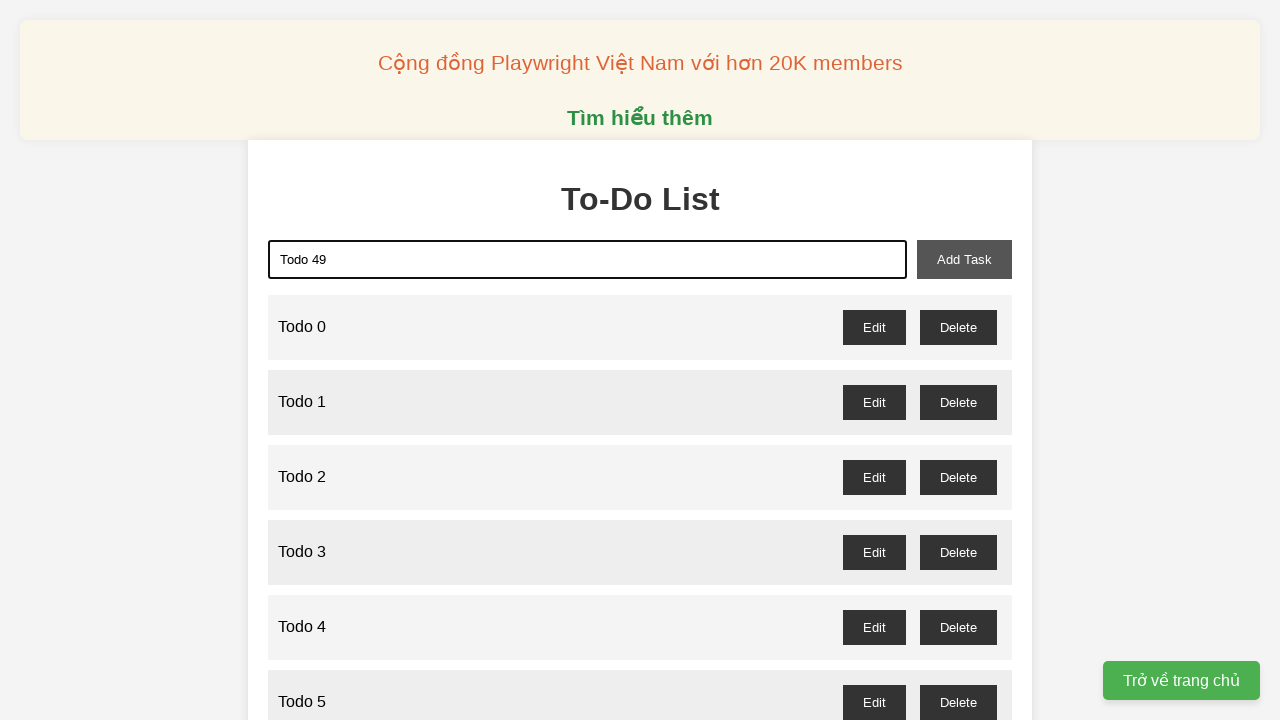

Clicked add task button to add 'Todo 49' at (964, 259) on xpath=//button[@id="add-task"]
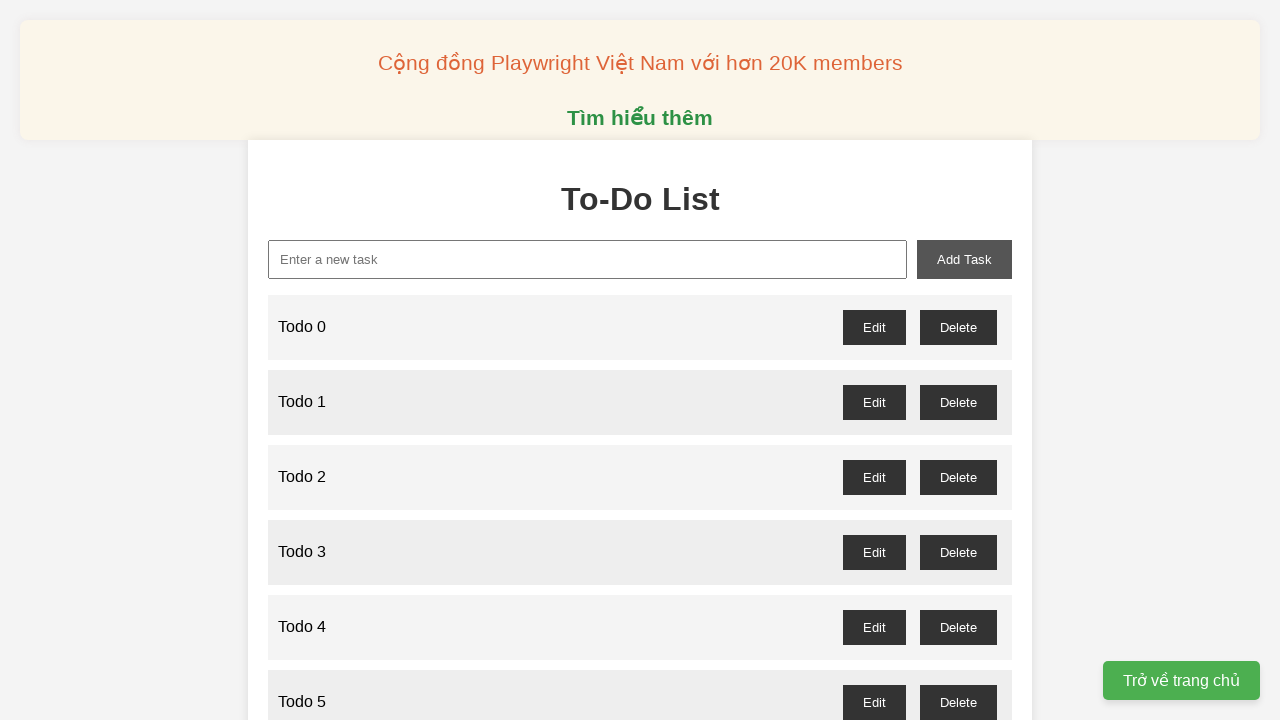

Filled todo input field with 'Todo 50' on xpath=//input[@id="new-task"]
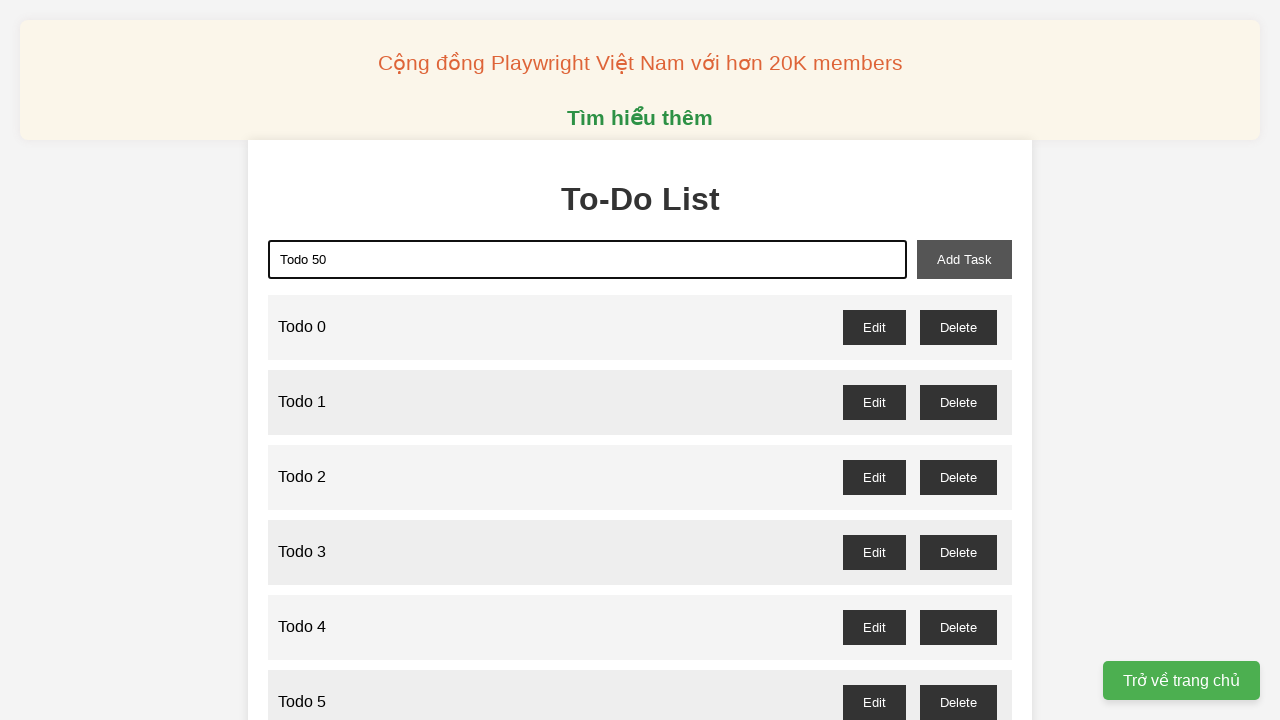

Clicked add task button to add 'Todo 50' at (964, 259) on xpath=//button[@id="add-task"]
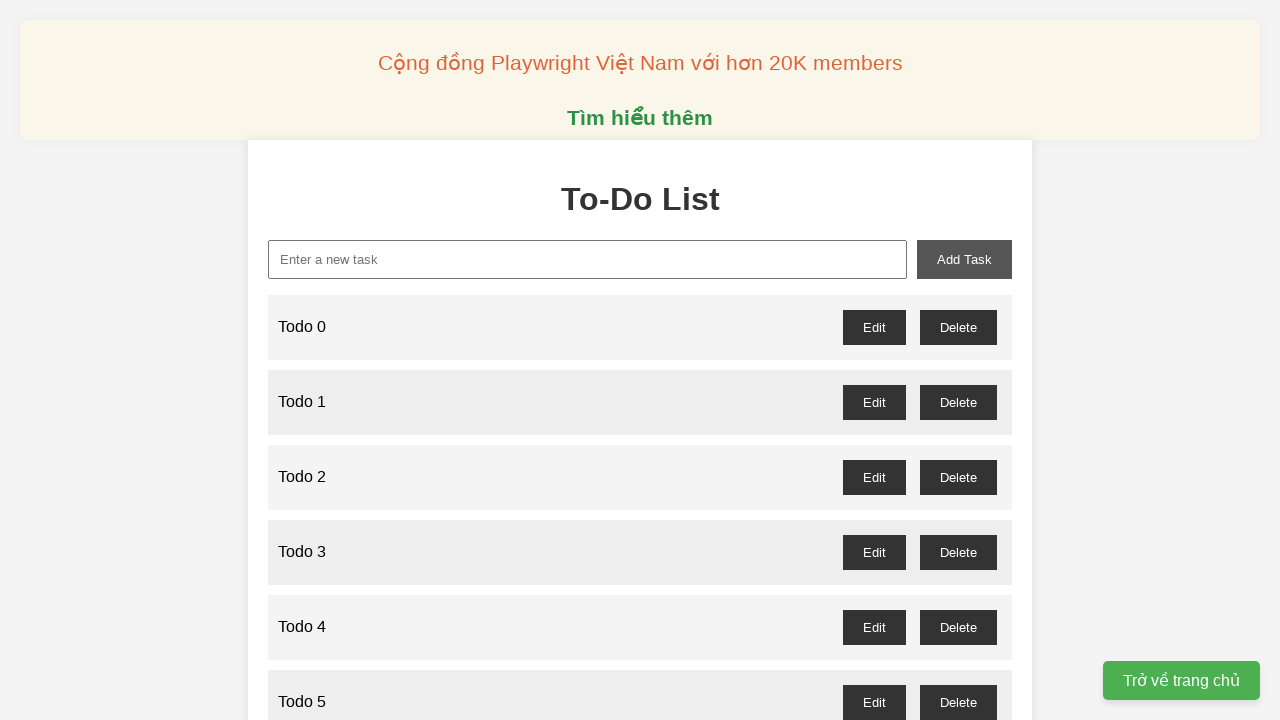

Filled todo input field with 'Todo 51' on xpath=//input[@id="new-task"]
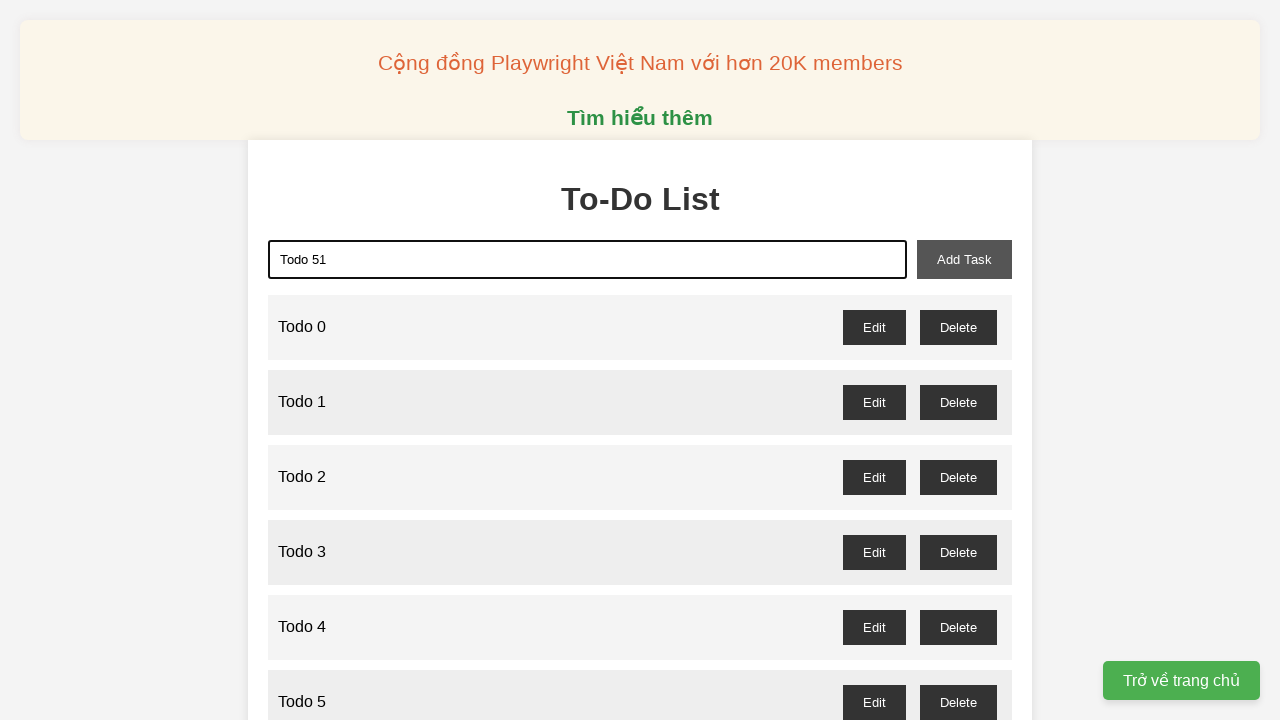

Clicked add task button to add 'Todo 51' at (964, 259) on xpath=//button[@id="add-task"]
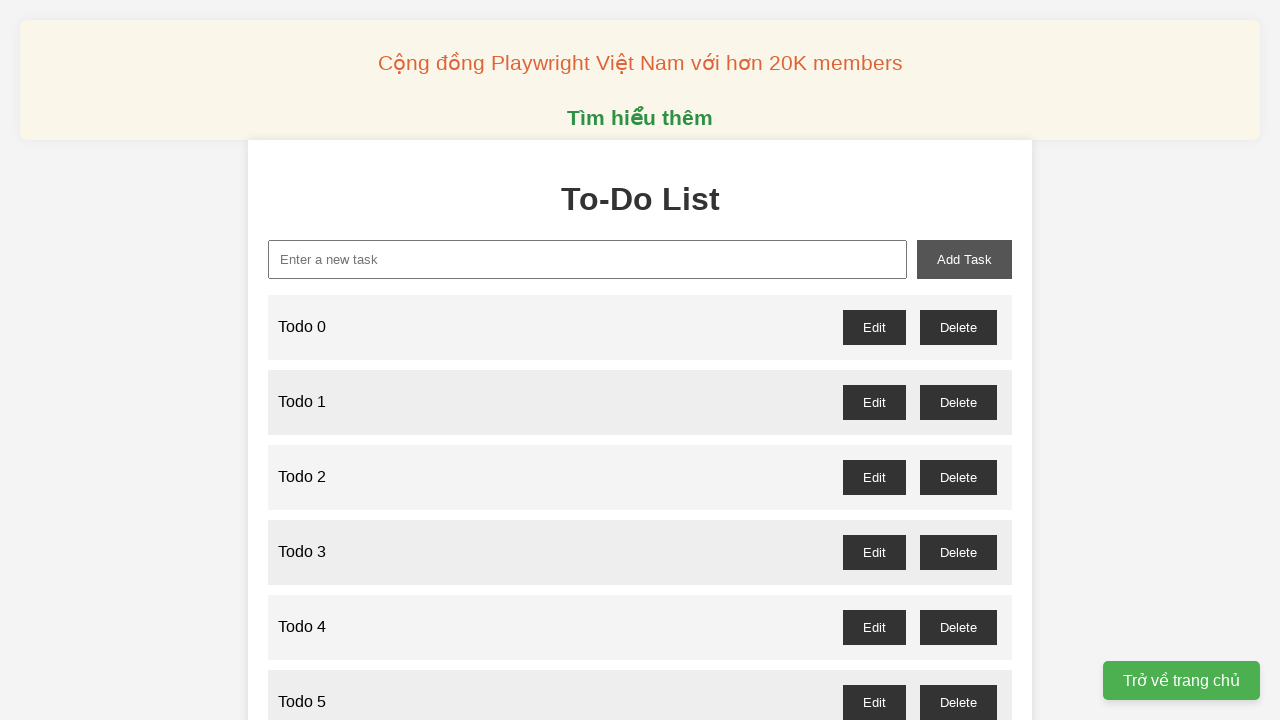

Filled todo input field with 'Todo 52' on xpath=//input[@id="new-task"]
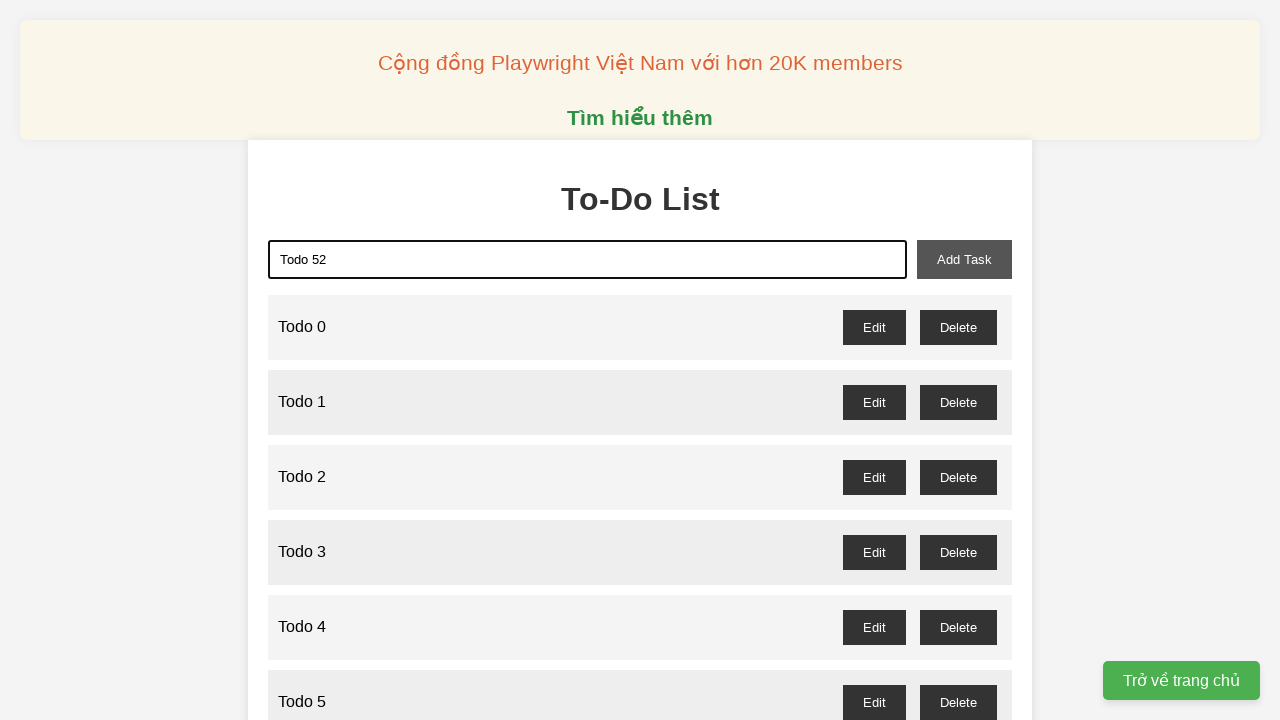

Clicked add task button to add 'Todo 52' at (964, 259) on xpath=//button[@id="add-task"]
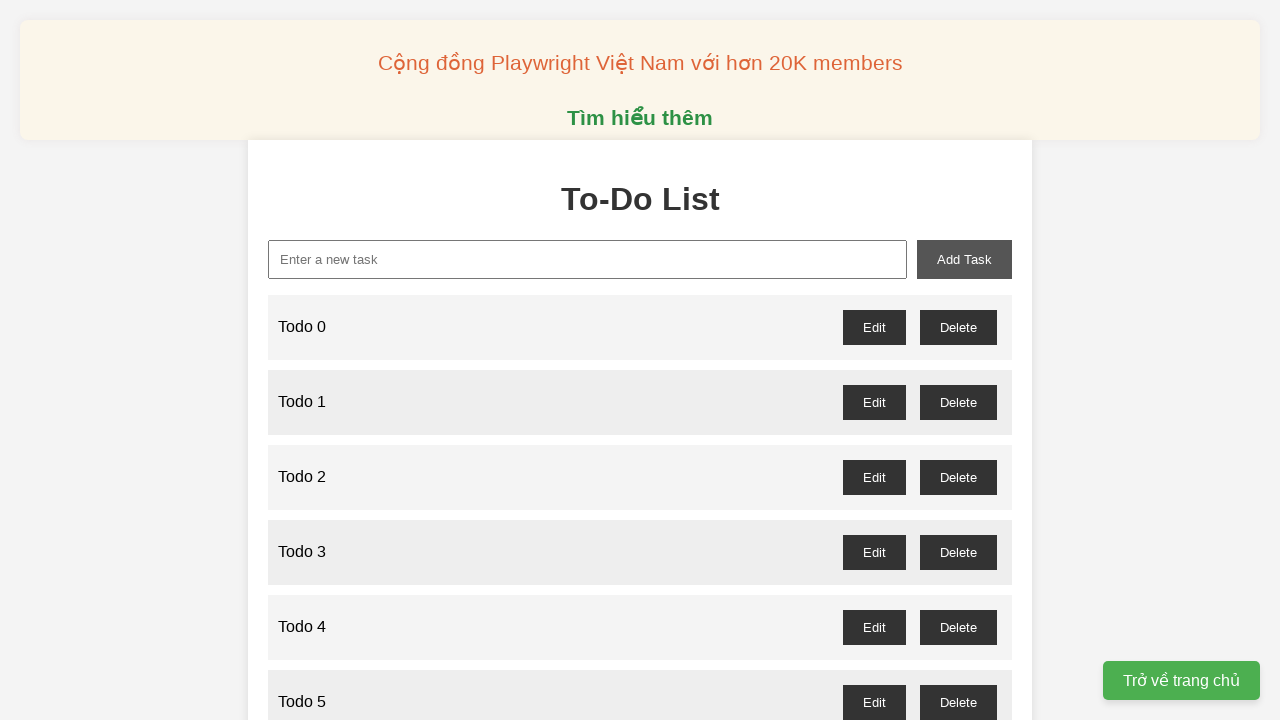

Filled todo input field with 'Todo 53' on xpath=//input[@id="new-task"]
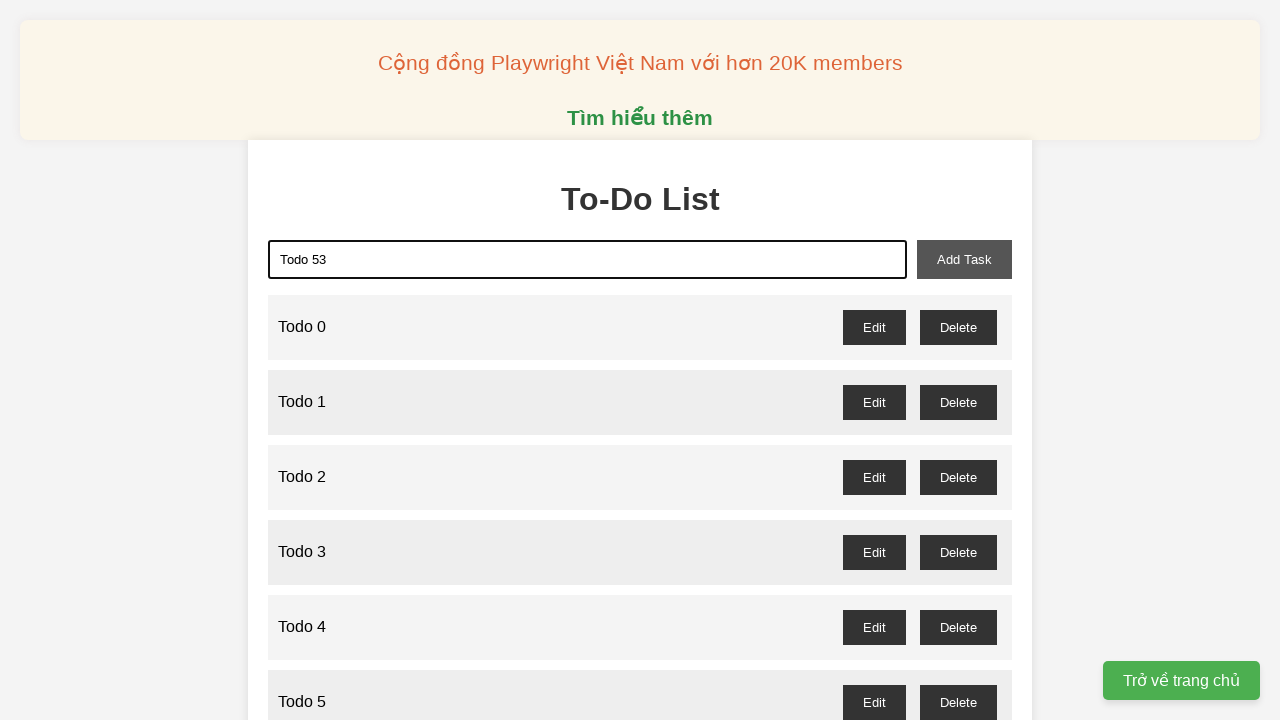

Clicked add task button to add 'Todo 53' at (964, 259) on xpath=//button[@id="add-task"]
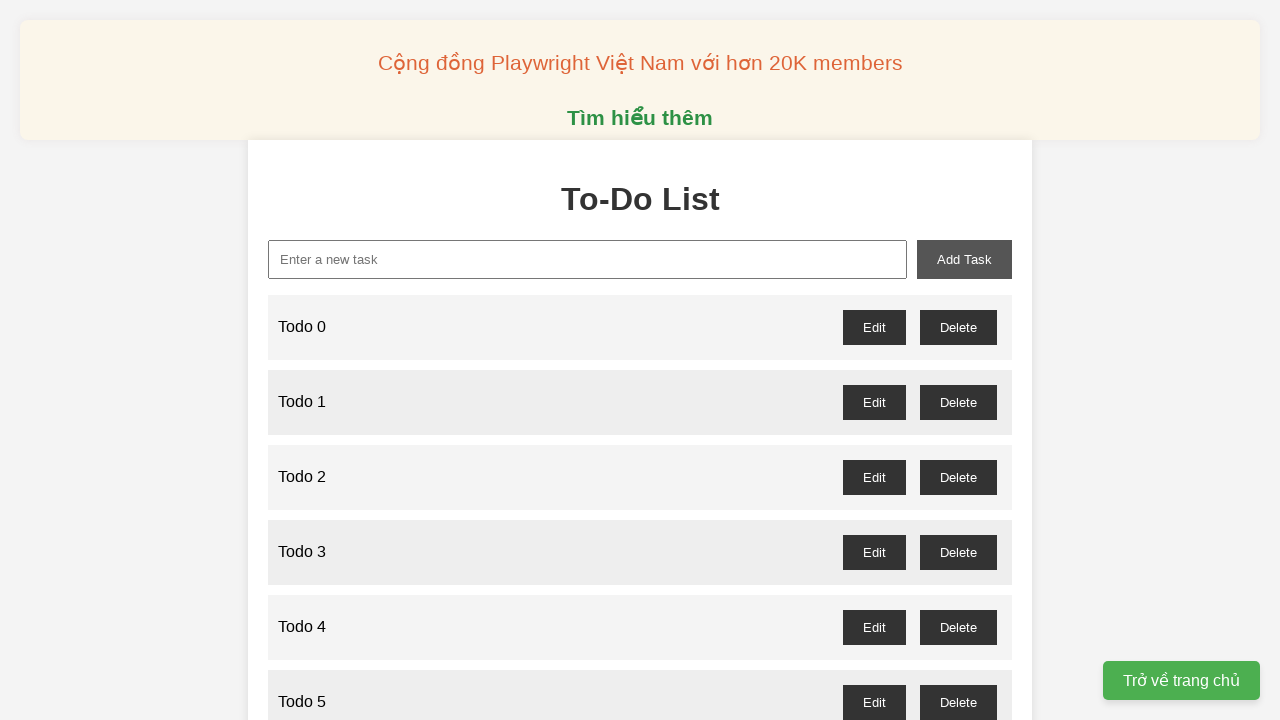

Filled todo input field with 'Todo 54' on xpath=//input[@id="new-task"]
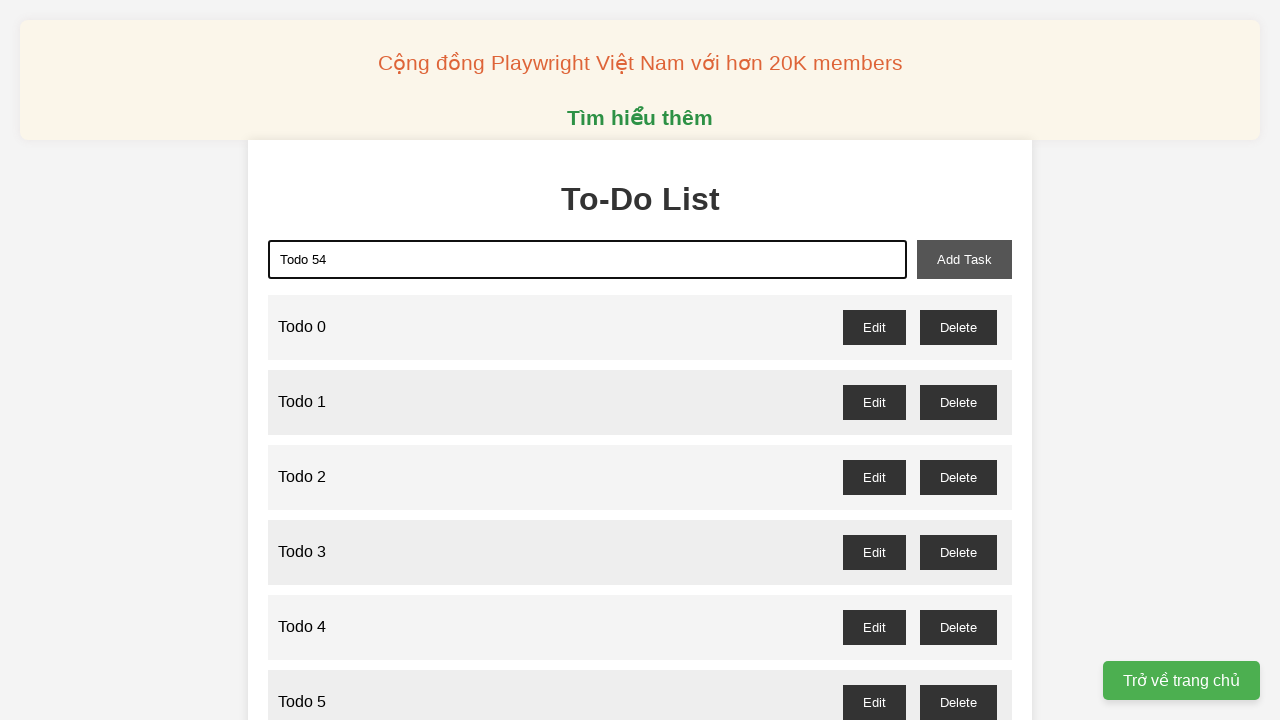

Clicked add task button to add 'Todo 54' at (964, 259) on xpath=//button[@id="add-task"]
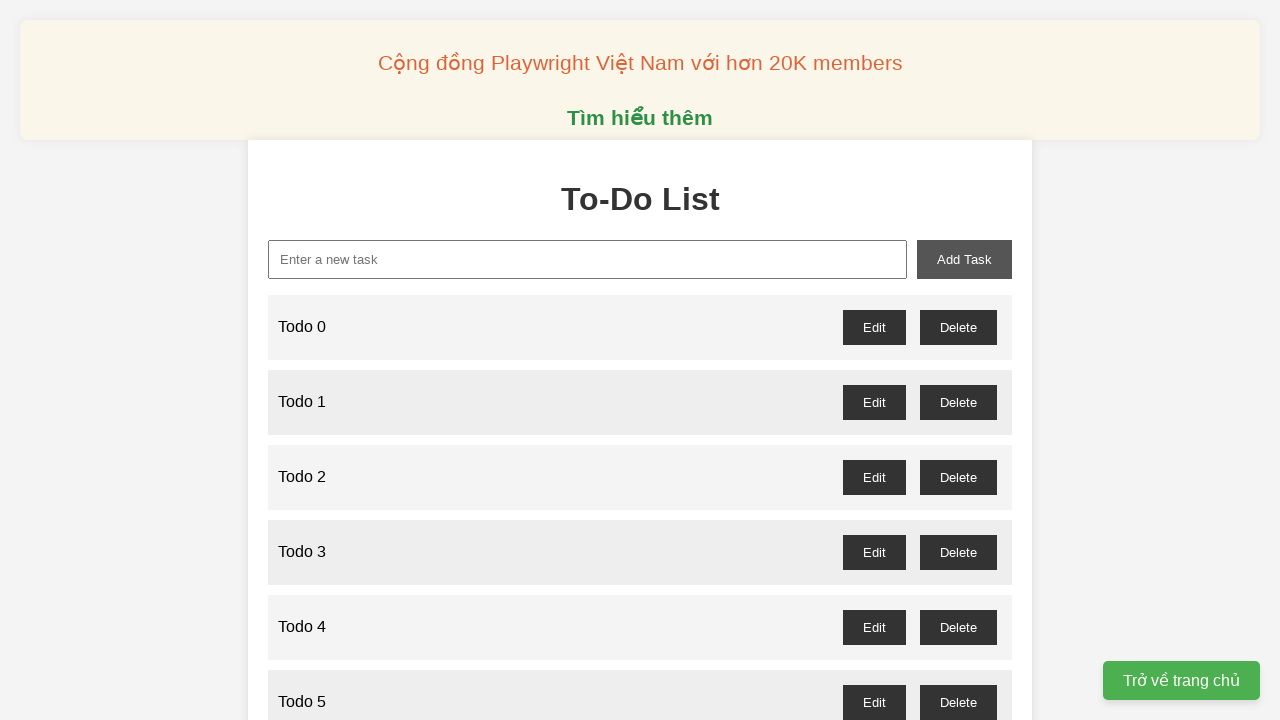

Filled todo input field with 'Todo 55' on xpath=//input[@id="new-task"]
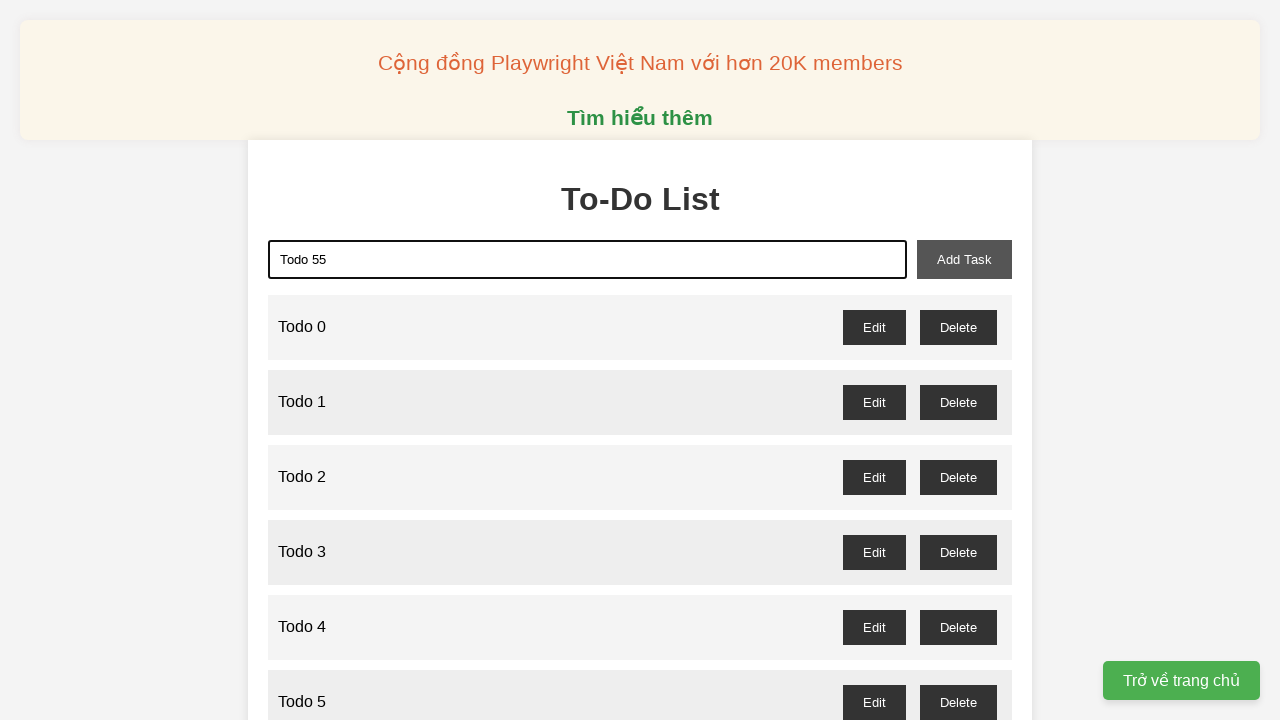

Clicked add task button to add 'Todo 55' at (964, 259) on xpath=//button[@id="add-task"]
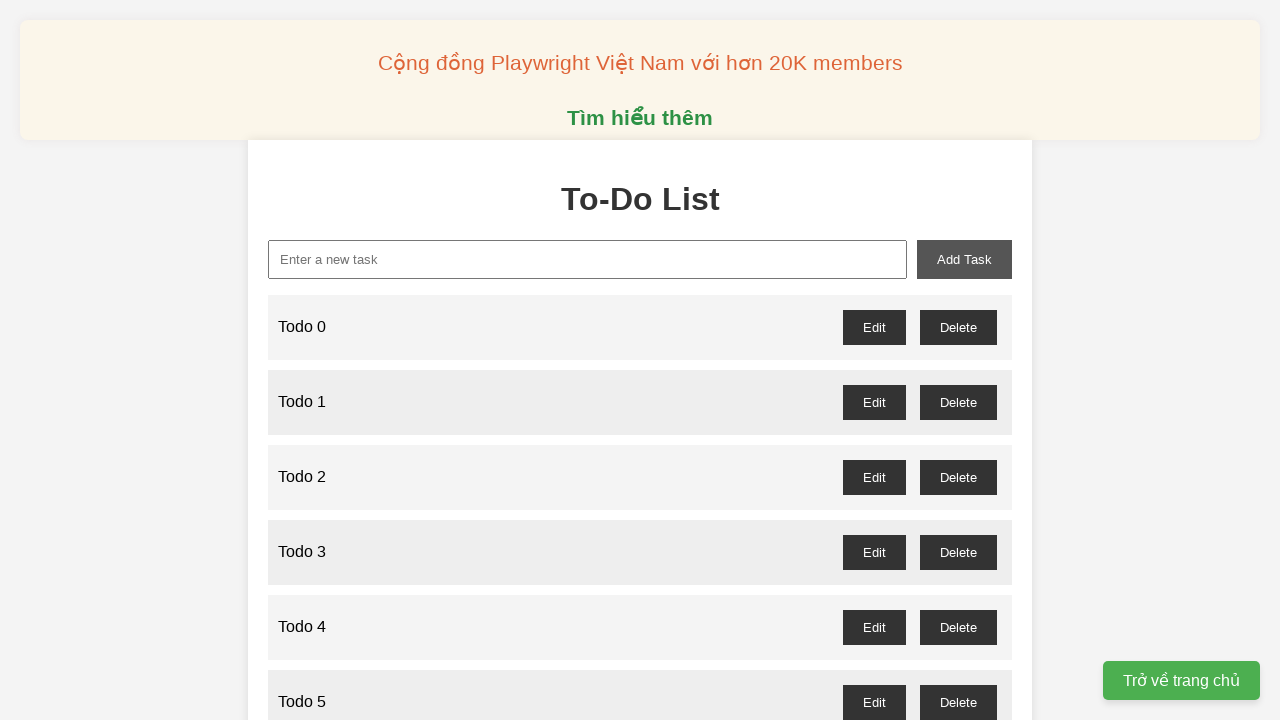

Filled todo input field with 'Todo 56' on xpath=//input[@id="new-task"]
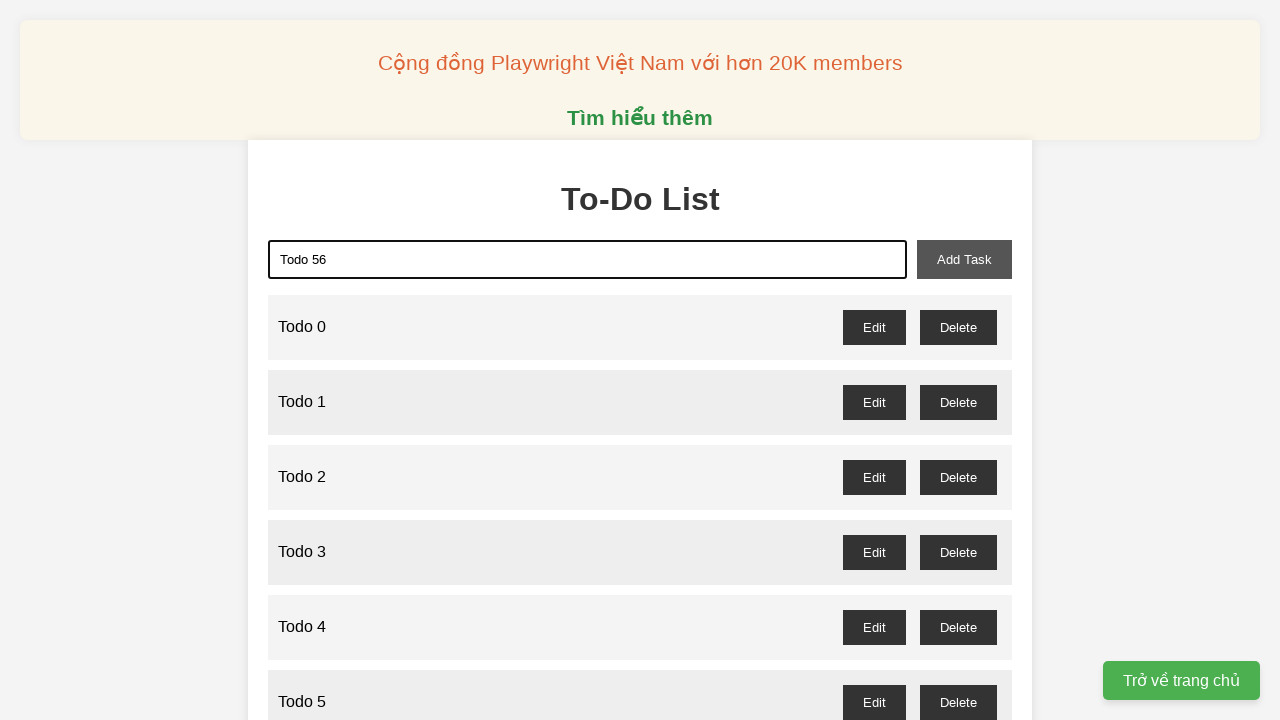

Clicked add task button to add 'Todo 56' at (964, 259) on xpath=//button[@id="add-task"]
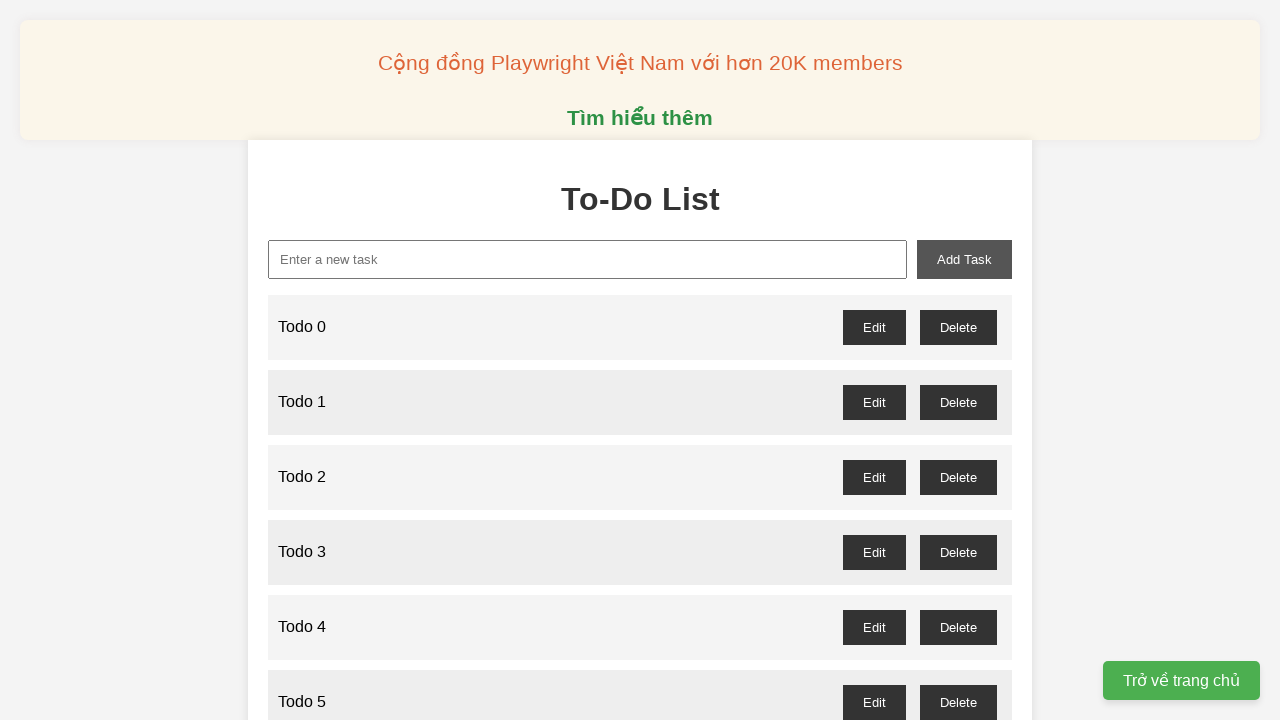

Filled todo input field with 'Todo 57' on xpath=//input[@id="new-task"]
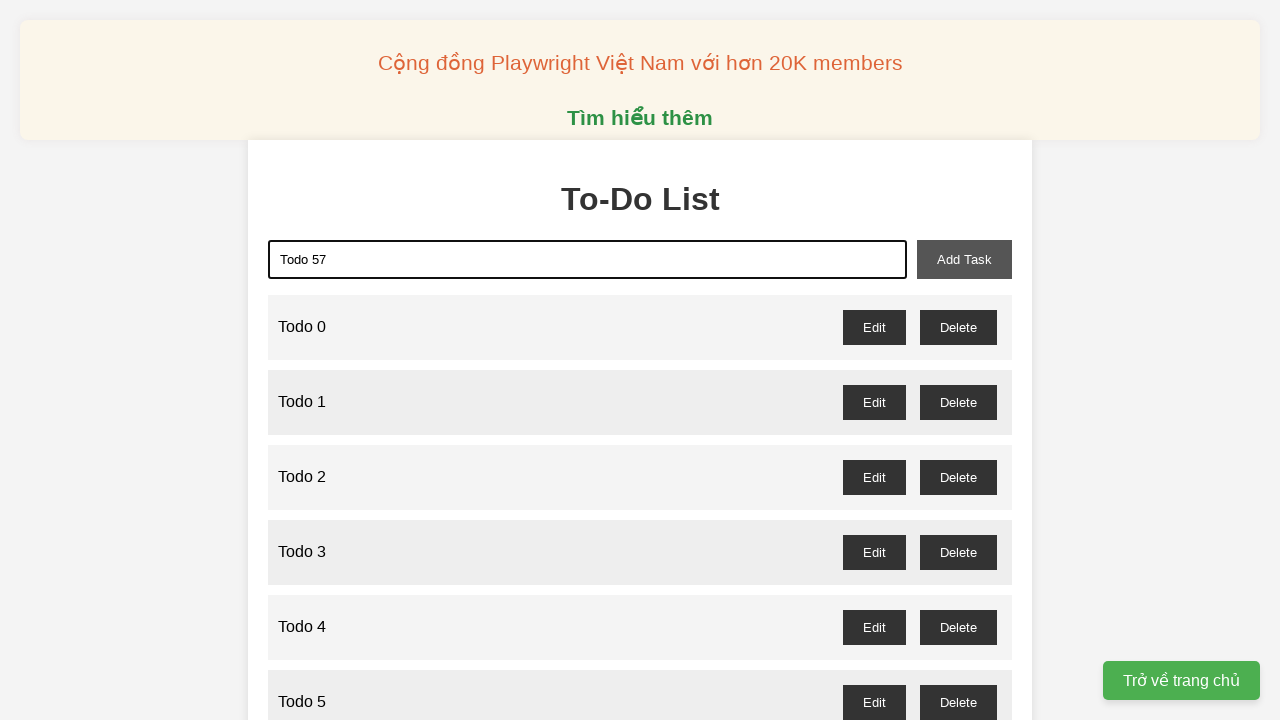

Clicked add task button to add 'Todo 57' at (964, 259) on xpath=//button[@id="add-task"]
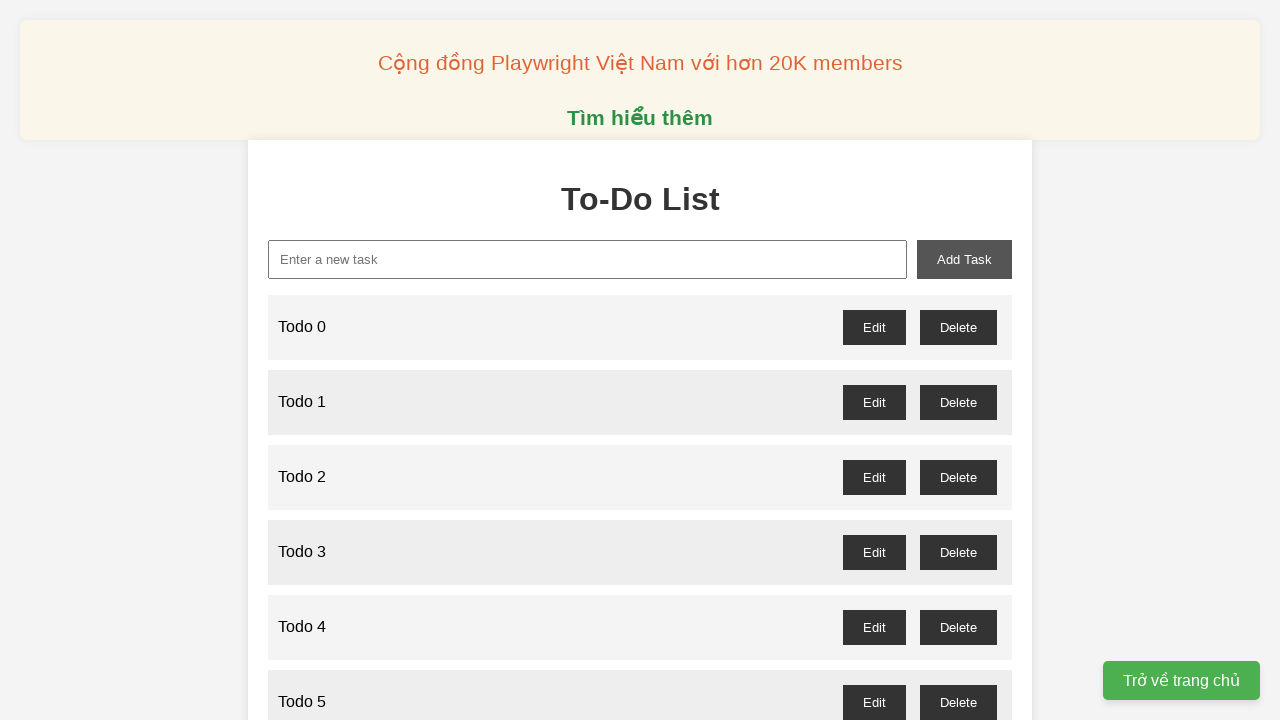

Filled todo input field with 'Todo 58' on xpath=//input[@id="new-task"]
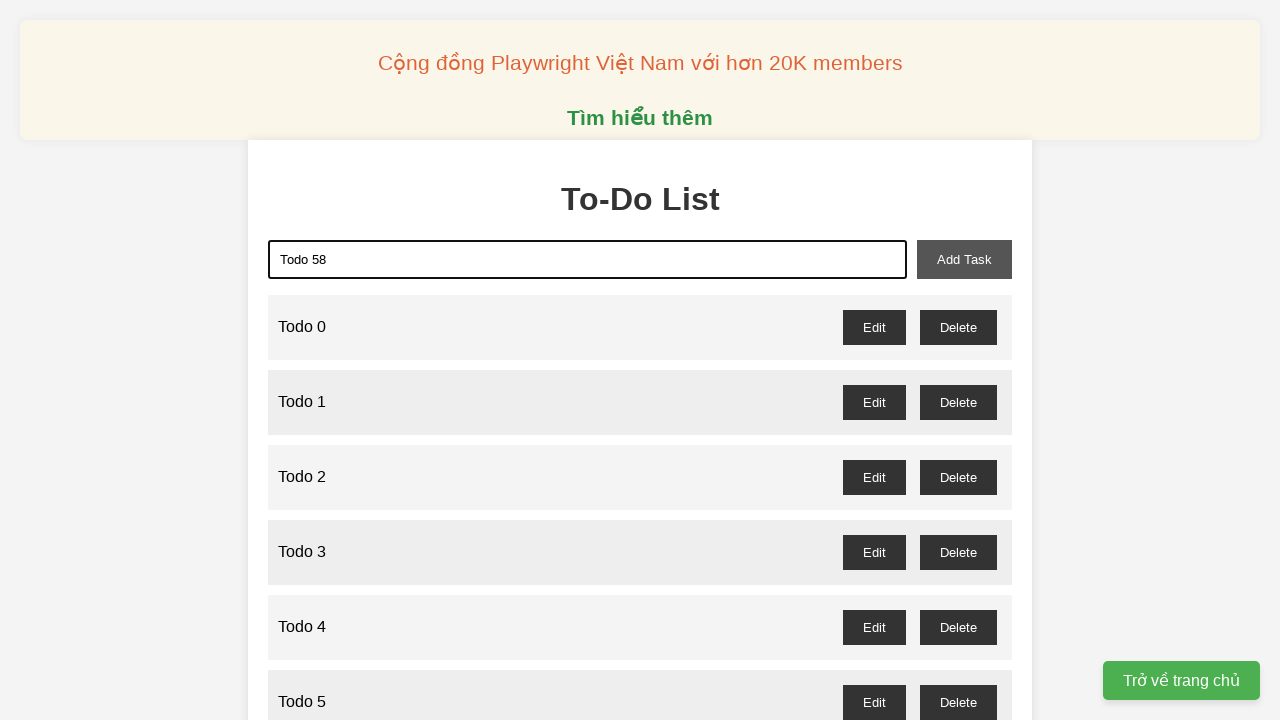

Clicked add task button to add 'Todo 58' at (964, 259) on xpath=//button[@id="add-task"]
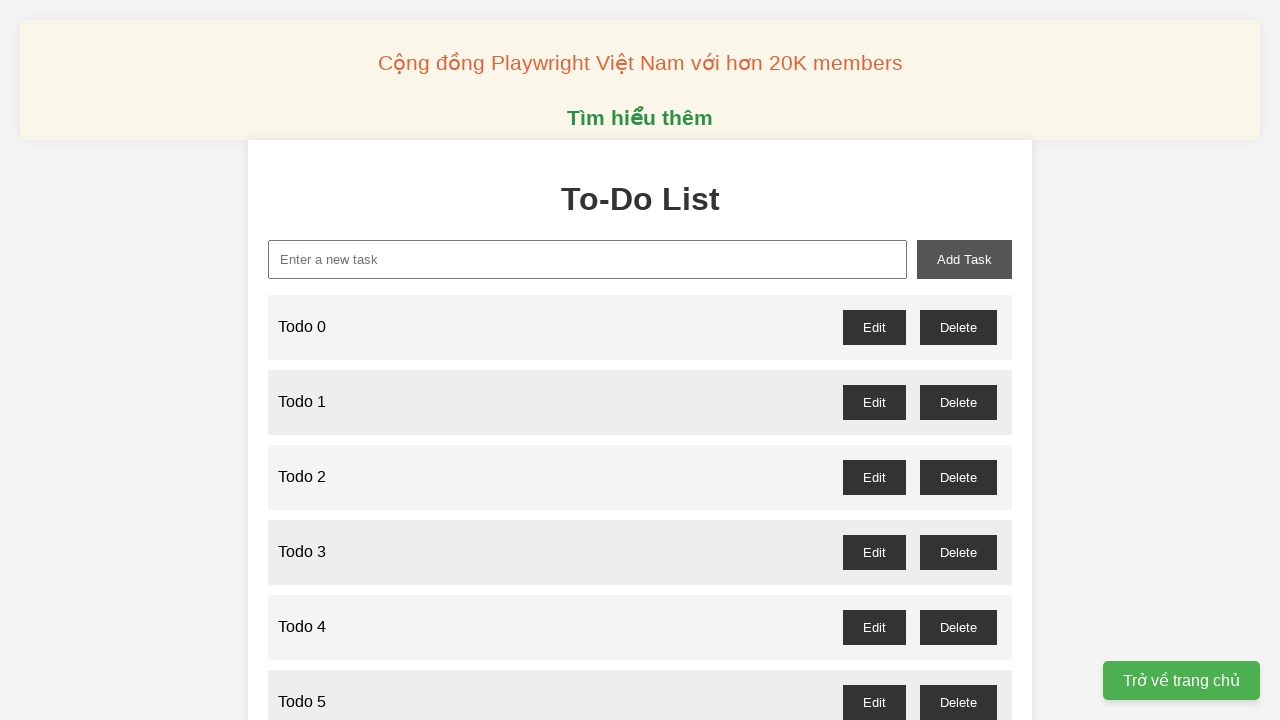

Filled todo input field with 'Todo 59' on xpath=//input[@id="new-task"]
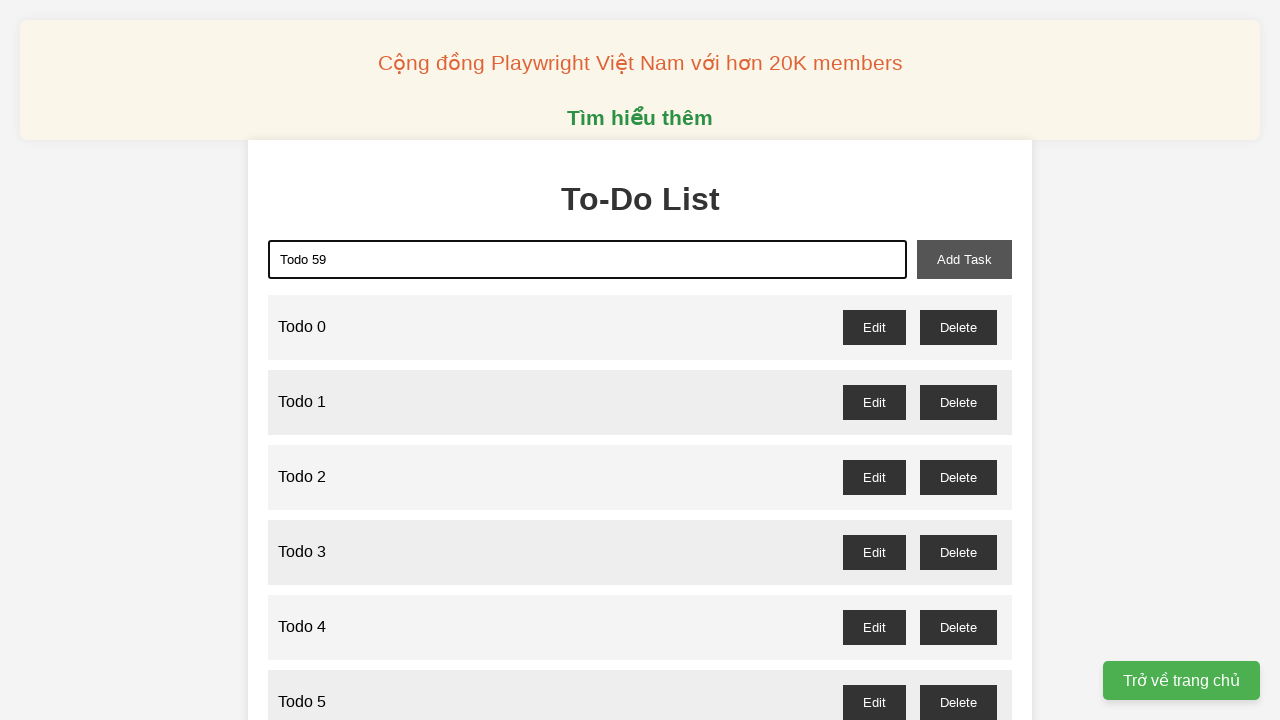

Clicked add task button to add 'Todo 59' at (964, 259) on xpath=//button[@id="add-task"]
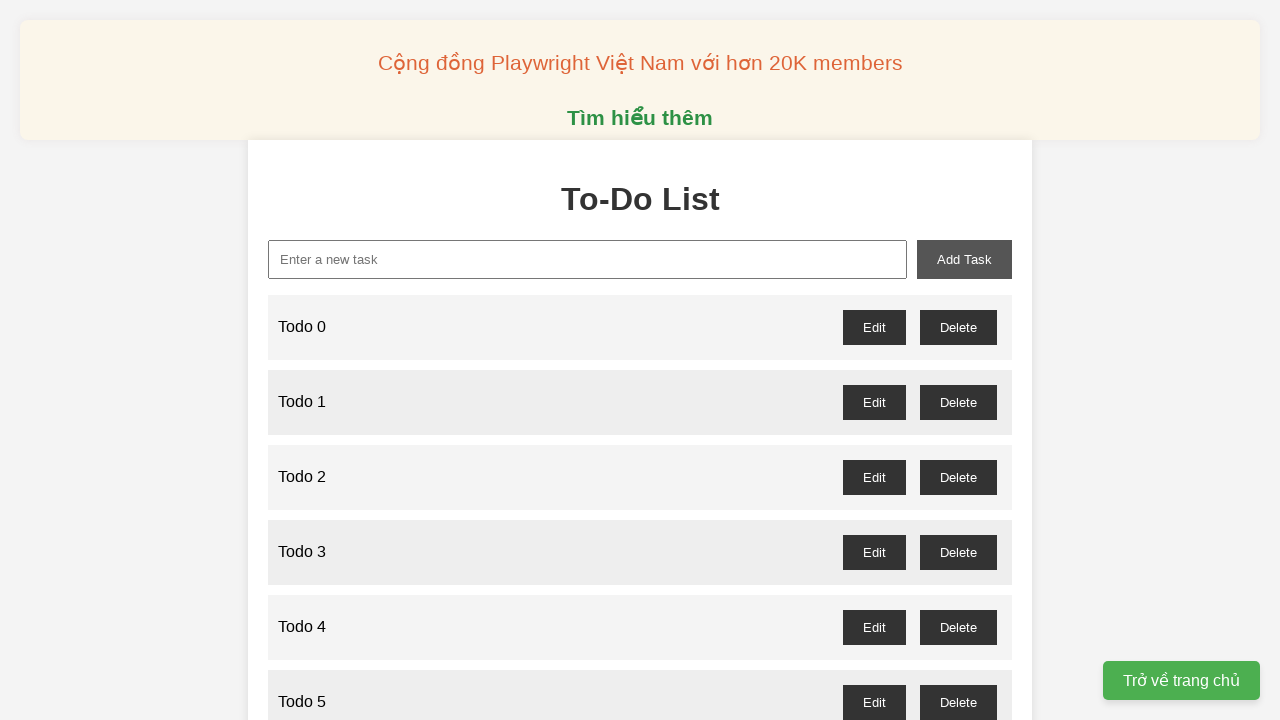

Filled todo input field with 'Todo 60' on xpath=//input[@id="new-task"]
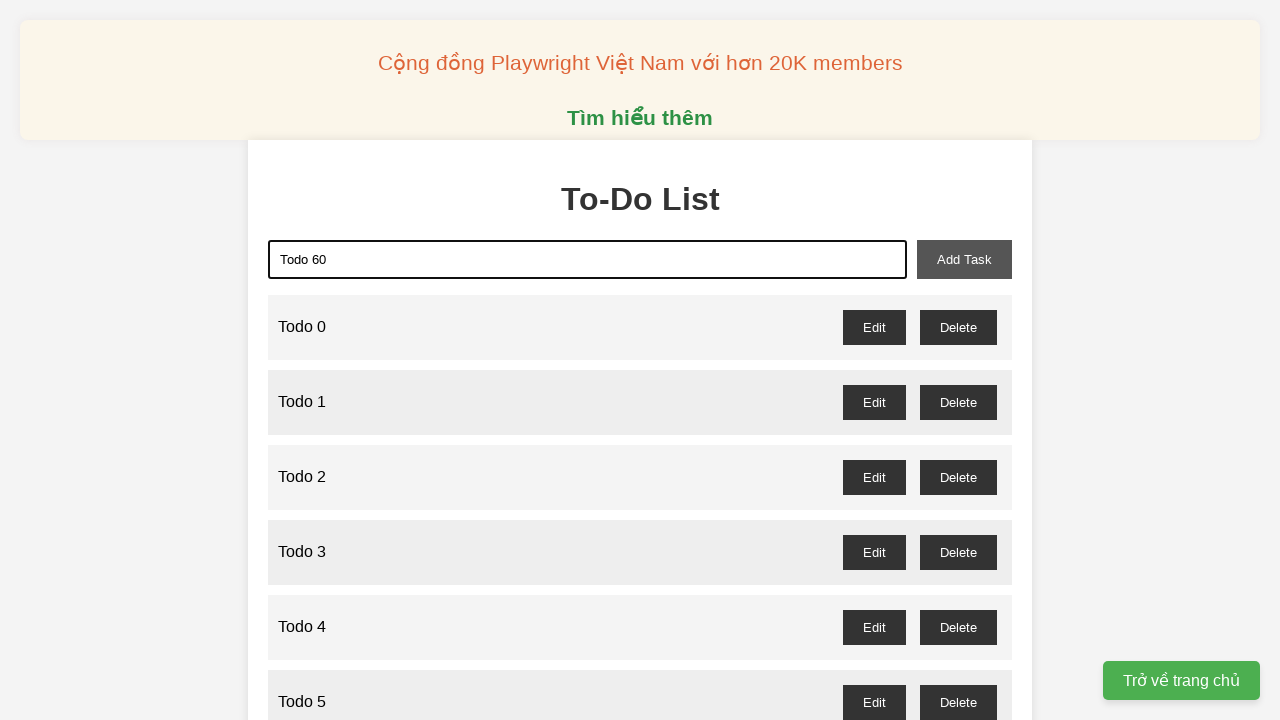

Clicked add task button to add 'Todo 60' at (964, 259) on xpath=//button[@id="add-task"]
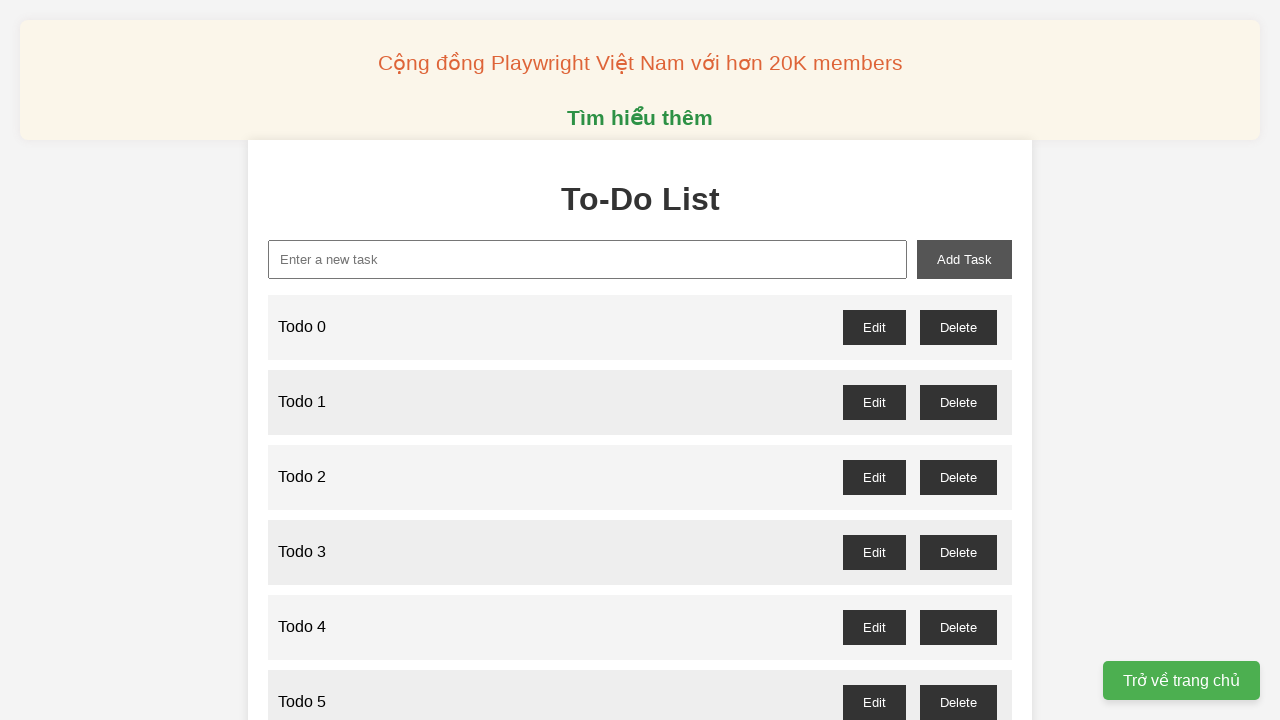

Filled todo input field with 'Todo 61' on xpath=//input[@id="new-task"]
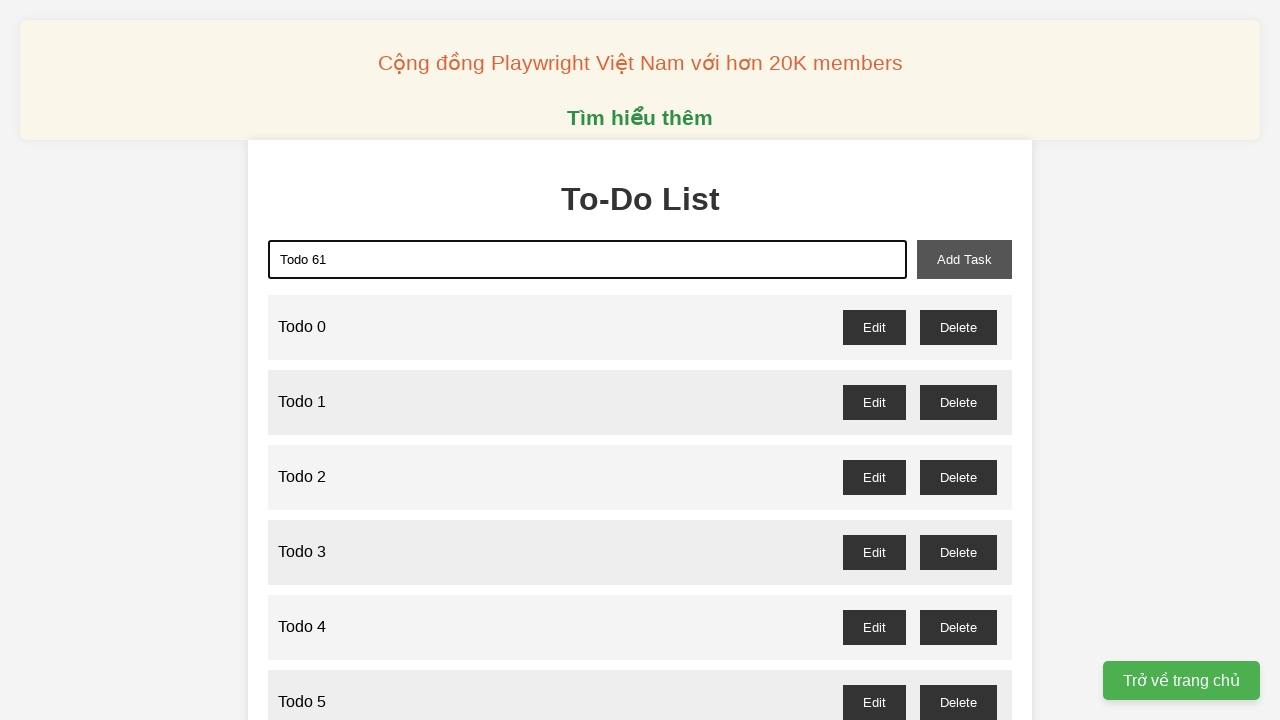

Clicked add task button to add 'Todo 61' at (964, 259) on xpath=//button[@id="add-task"]
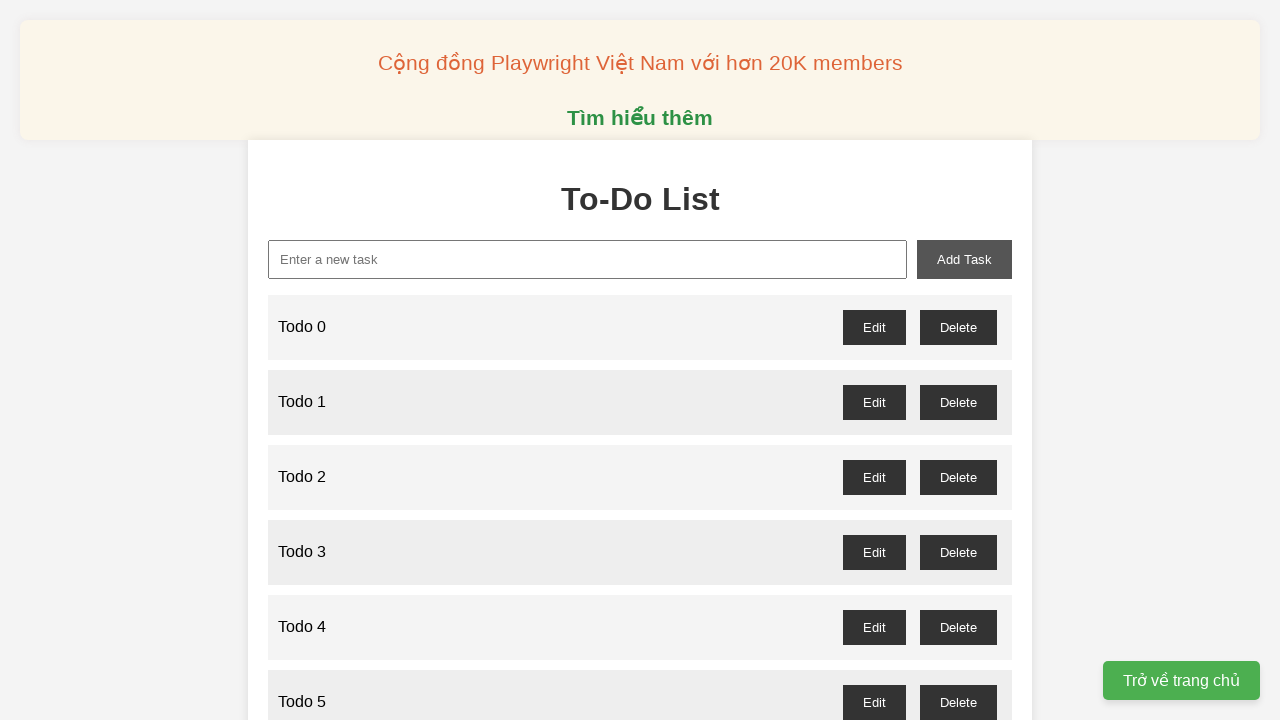

Filled todo input field with 'Todo 62' on xpath=//input[@id="new-task"]
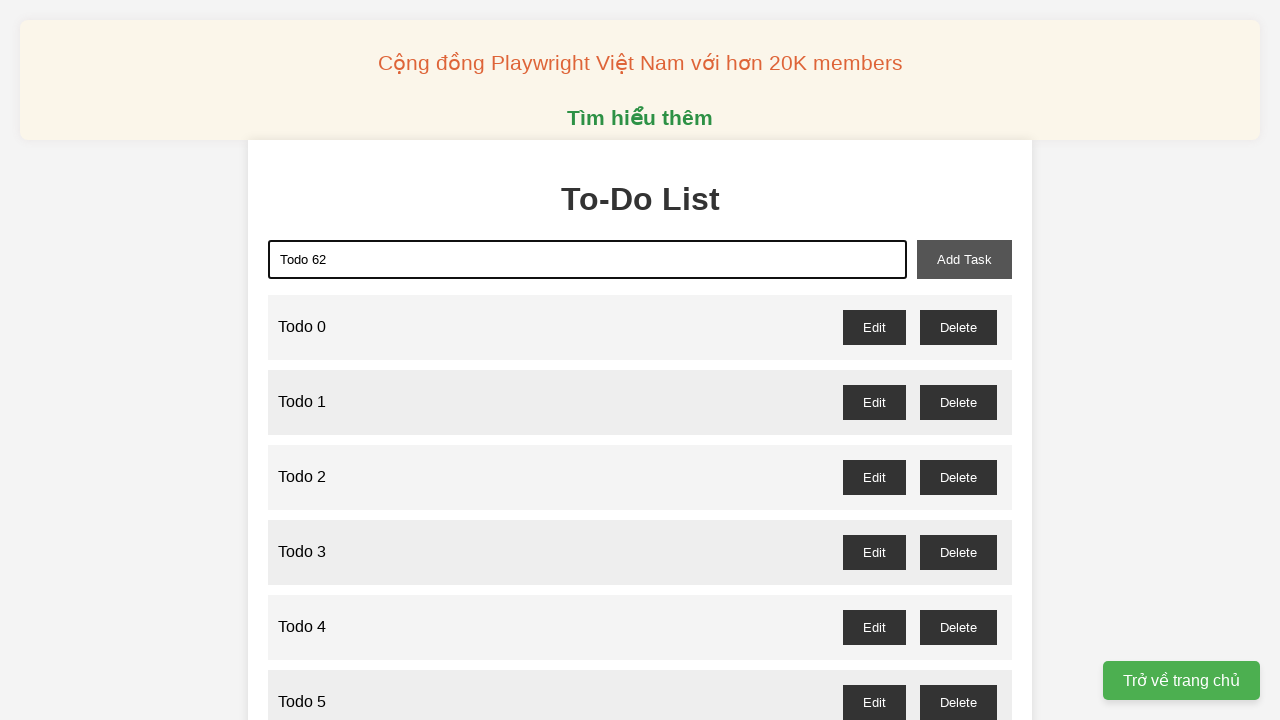

Clicked add task button to add 'Todo 62' at (964, 259) on xpath=//button[@id="add-task"]
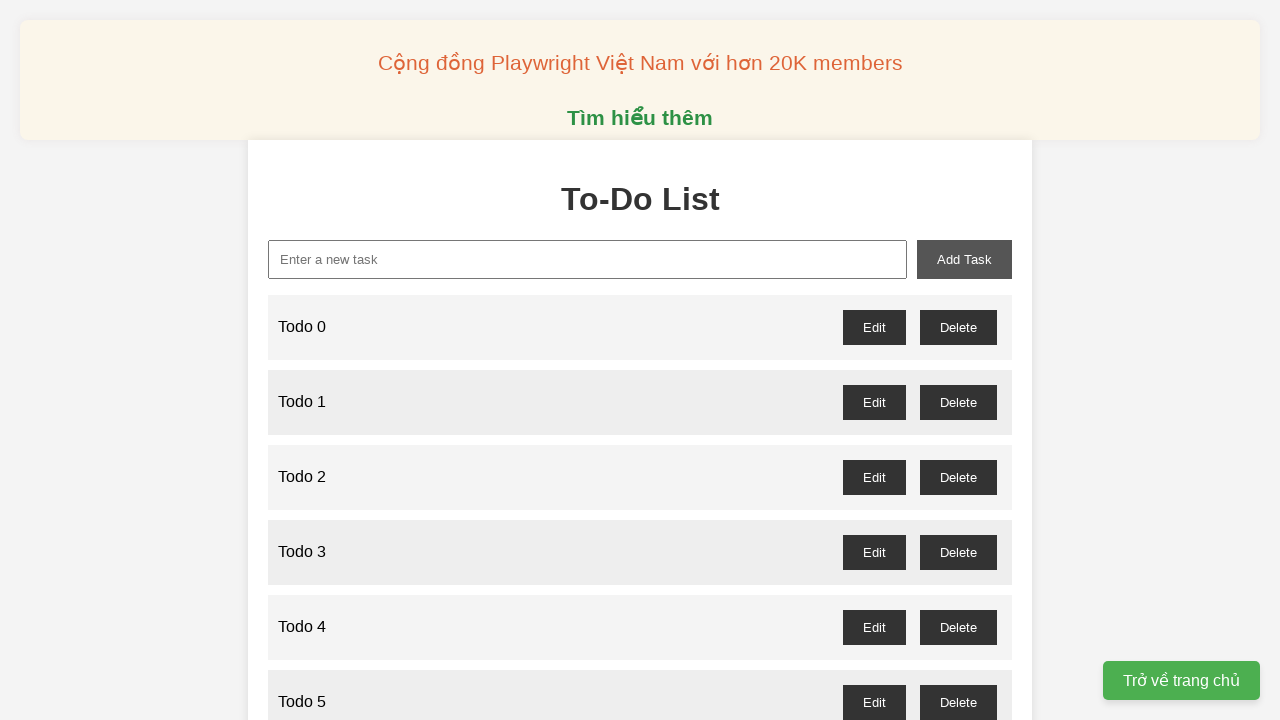

Filled todo input field with 'Todo 63' on xpath=//input[@id="new-task"]
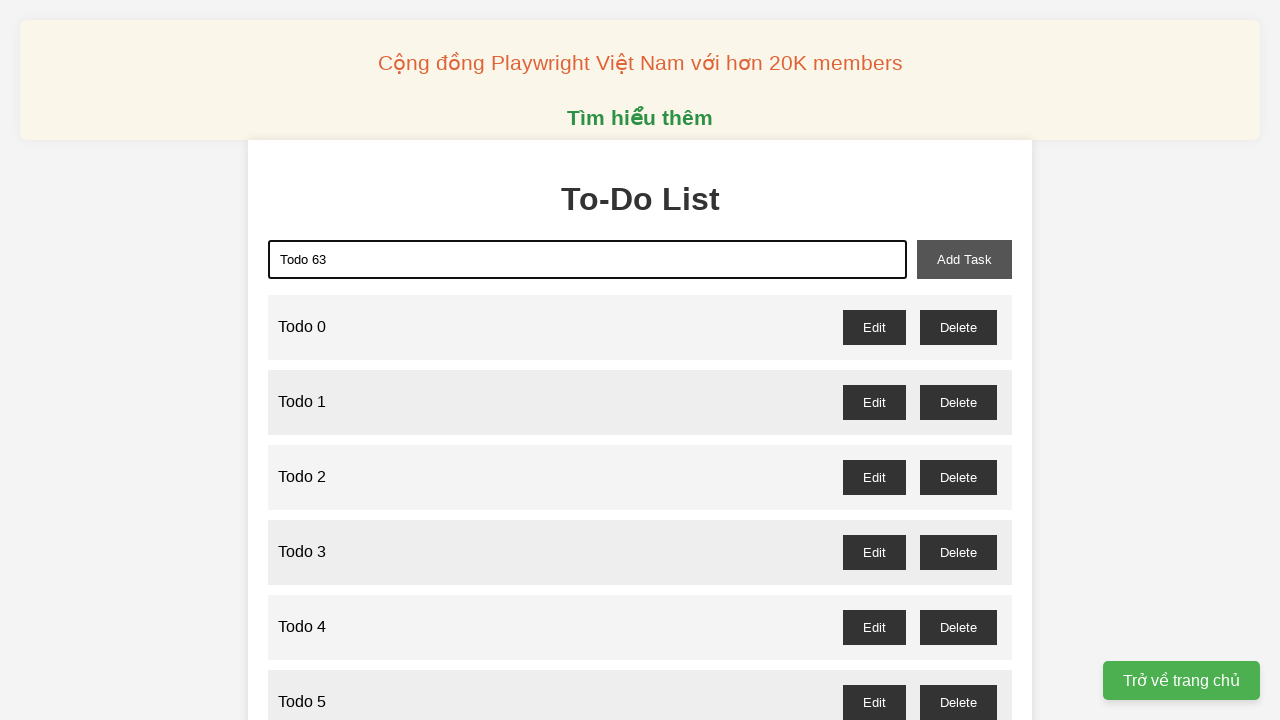

Clicked add task button to add 'Todo 63' at (964, 259) on xpath=//button[@id="add-task"]
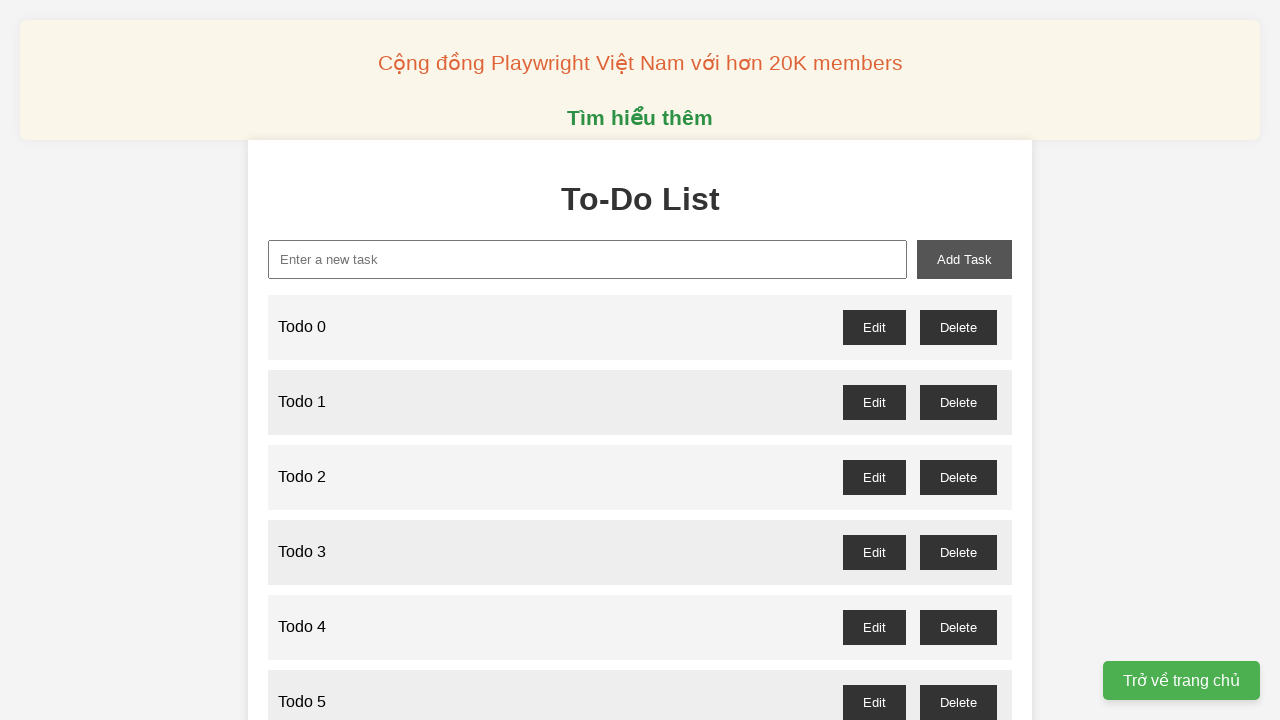

Filled todo input field with 'Todo 64' on xpath=//input[@id="new-task"]
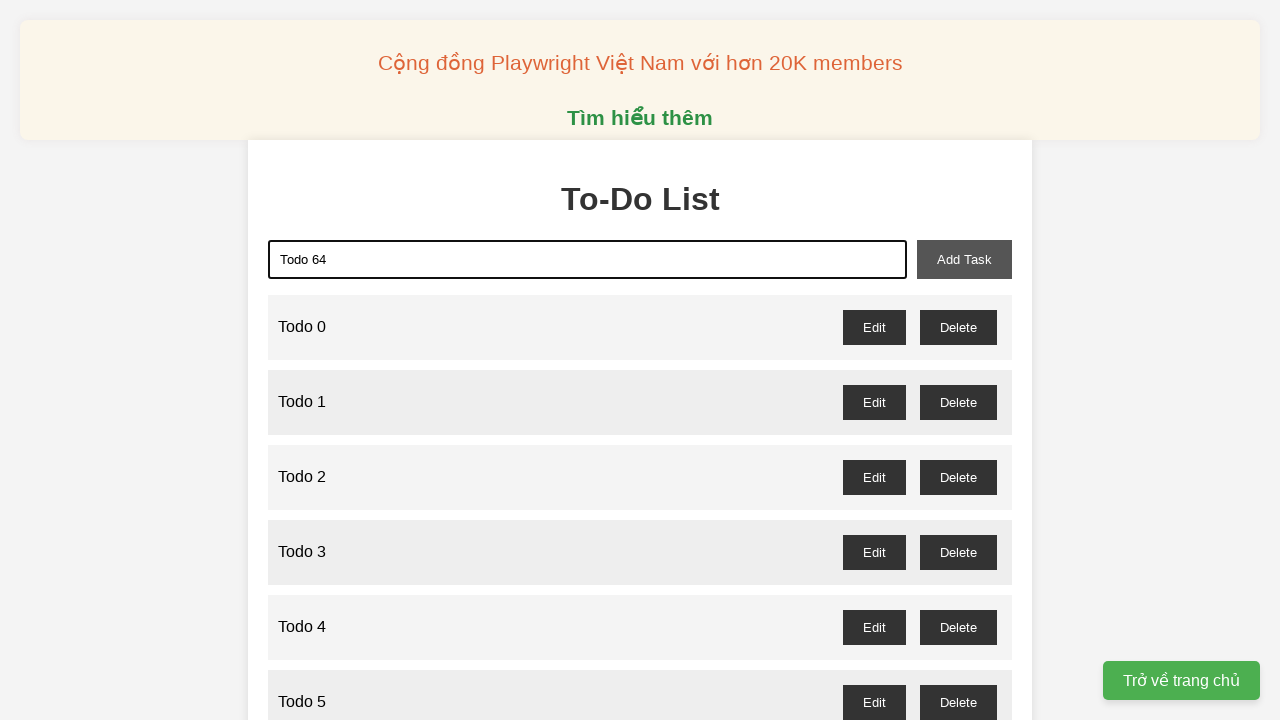

Clicked add task button to add 'Todo 64' at (964, 259) on xpath=//button[@id="add-task"]
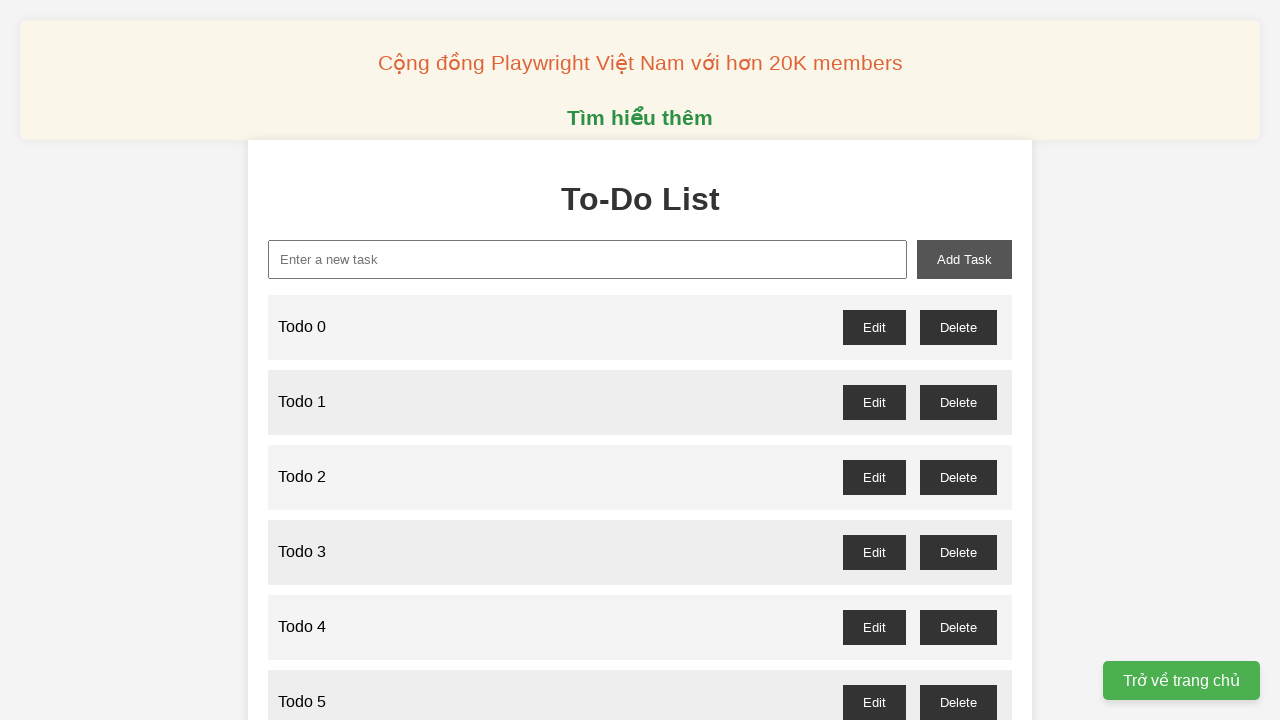

Filled todo input field with 'Todo 65' on xpath=//input[@id="new-task"]
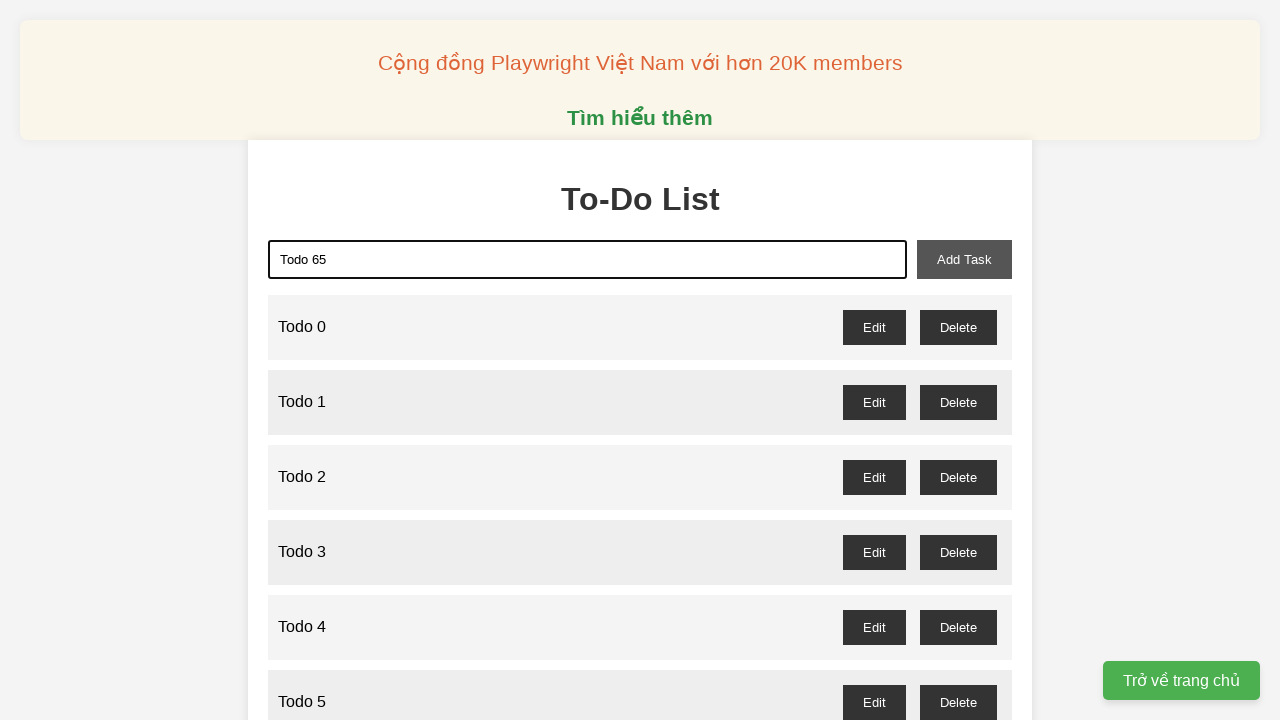

Clicked add task button to add 'Todo 65' at (964, 259) on xpath=//button[@id="add-task"]
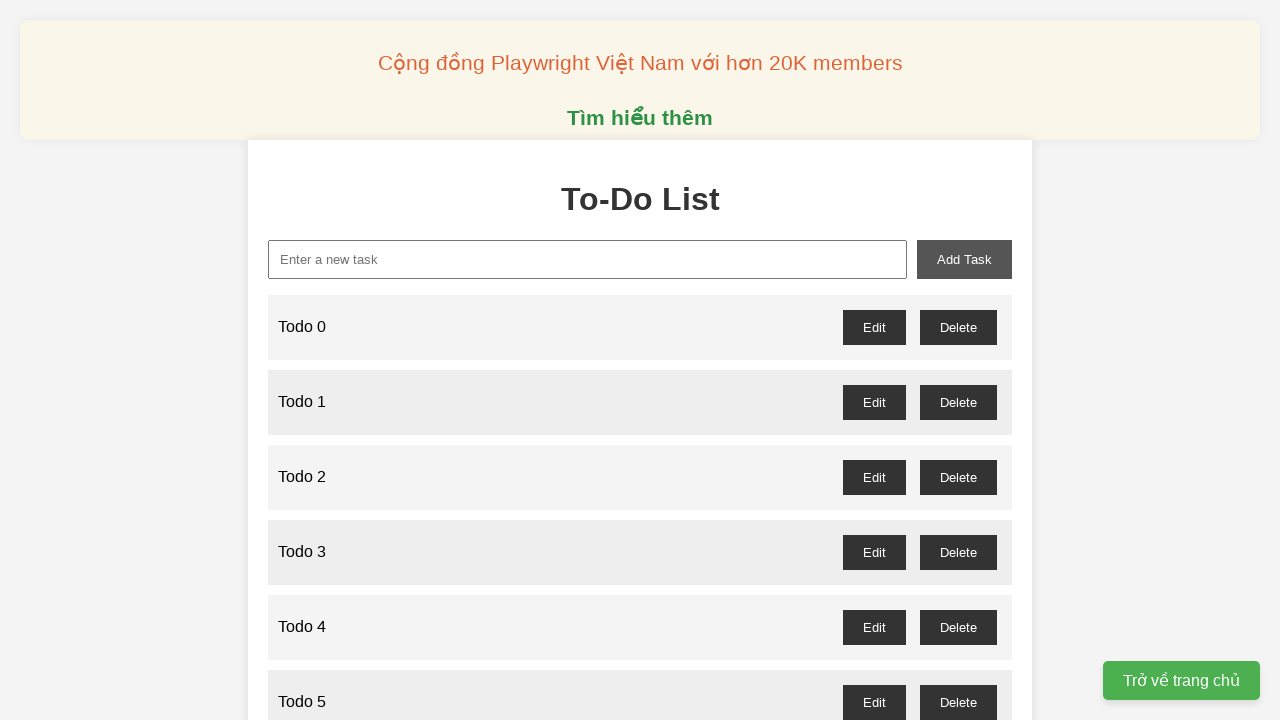

Filled todo input field with 'Todo 66' on xpath=//input[@id="new-task"]
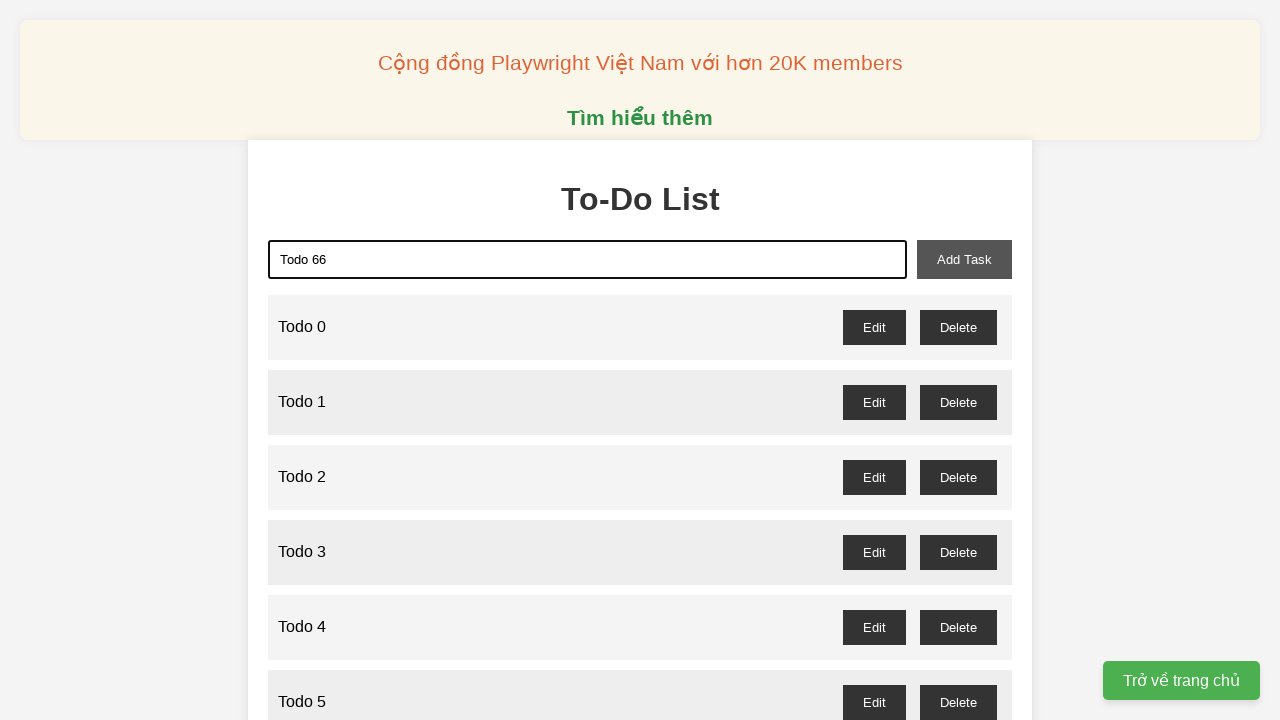

Clicked add task button to add 'Todo 66' at (964, 259) on xpath=//button[@id="add-task"]
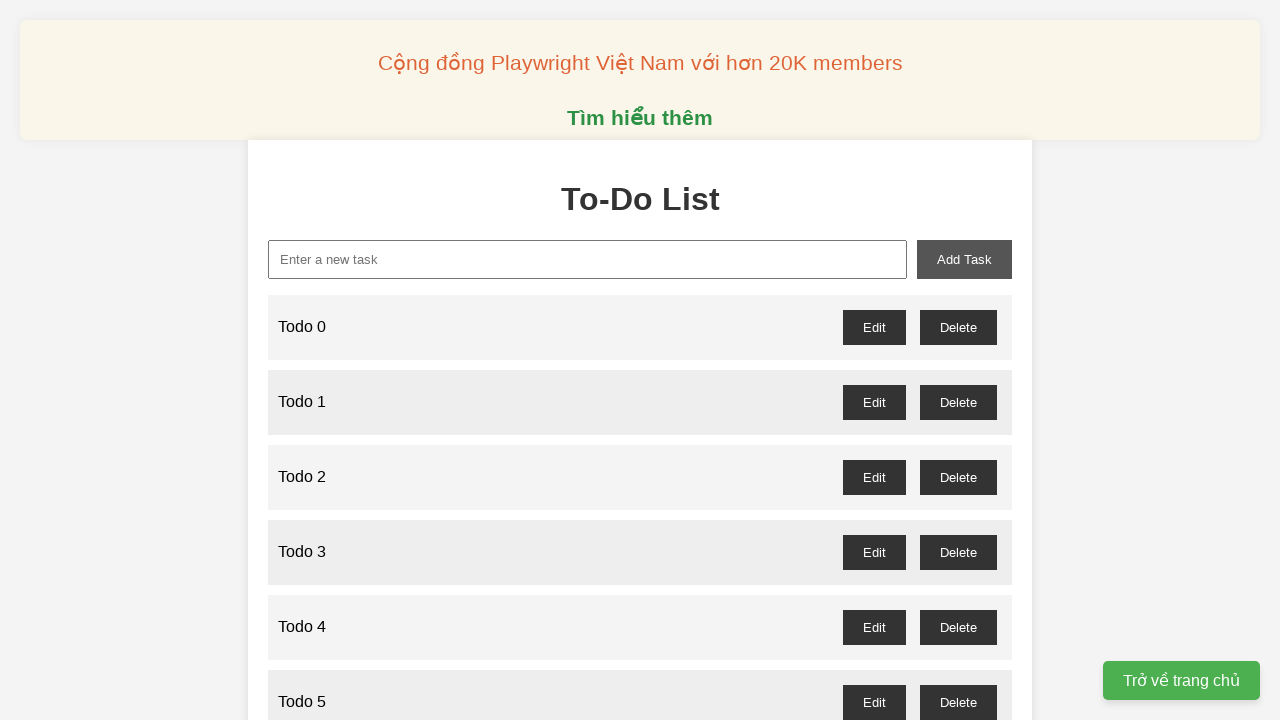

Filled todo input field with 'Todo 67' on xpath=//input[@id="new-task"]
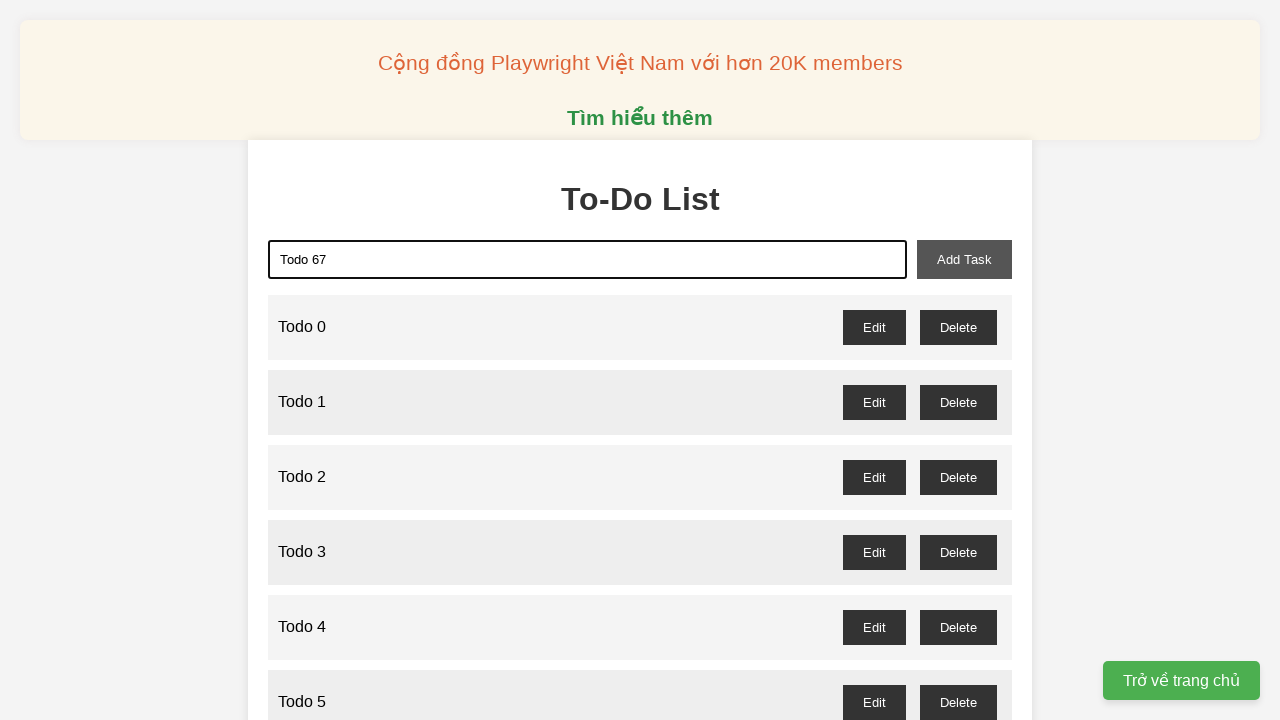

Clicked add task button to add 'Todo 67' at (964, 259) on xpath=//button[@id="add-task"]
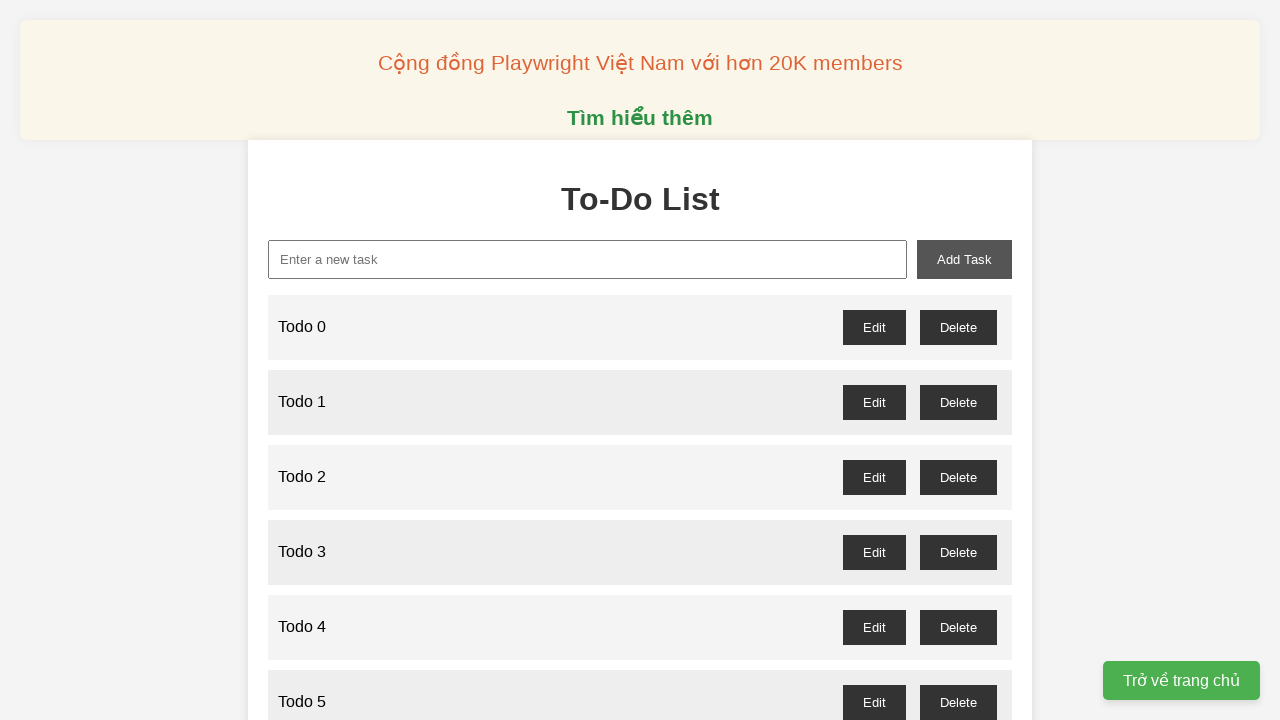

Filled todo input field with 'Todo 68' on xpath=//input[@id="new-task"]
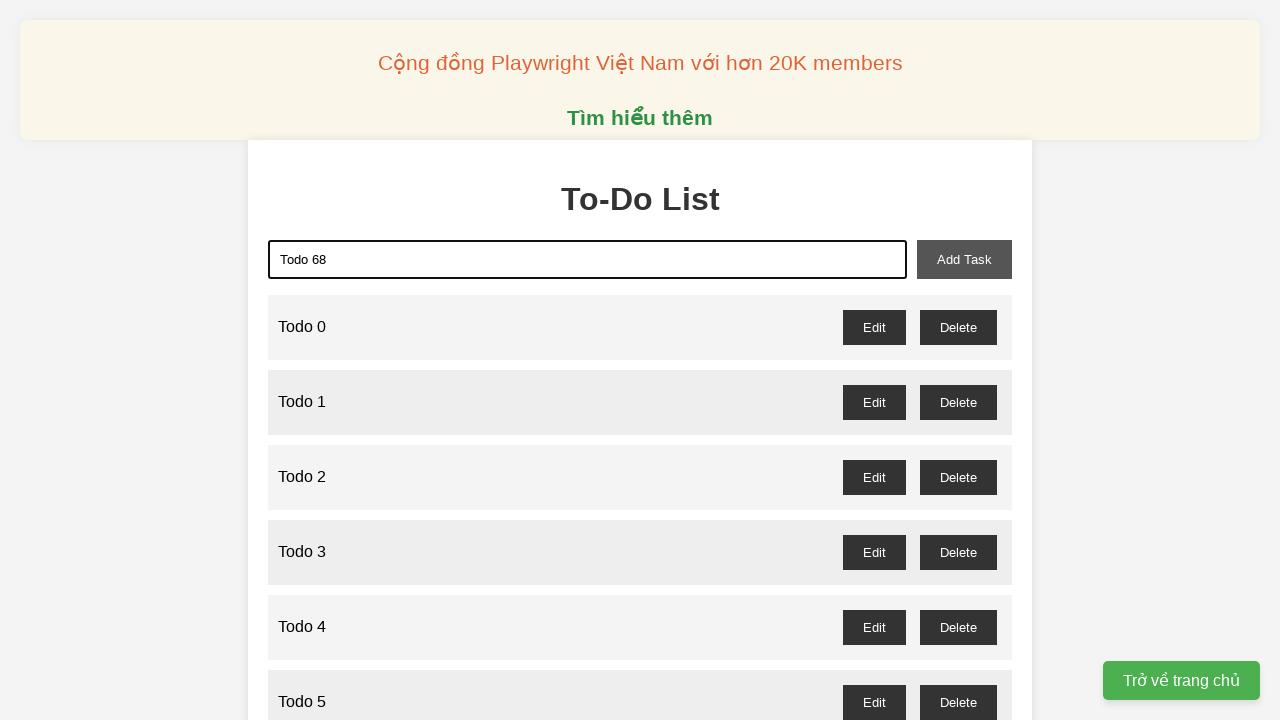

Clicked add task button to add 'Todo 68' at (964, 259) on xpath=//button[@id="add-task"]
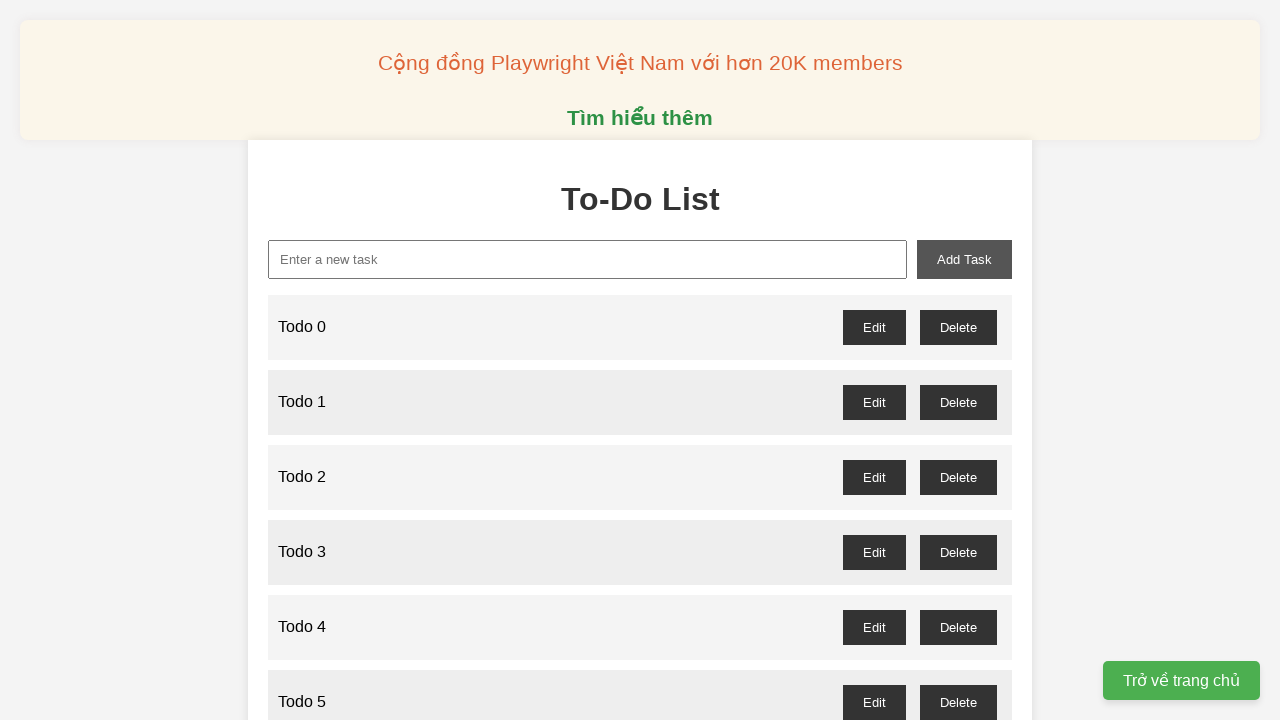

Filled todo input field with 'Todo 69' on xpath=//input[@id="new-task"]
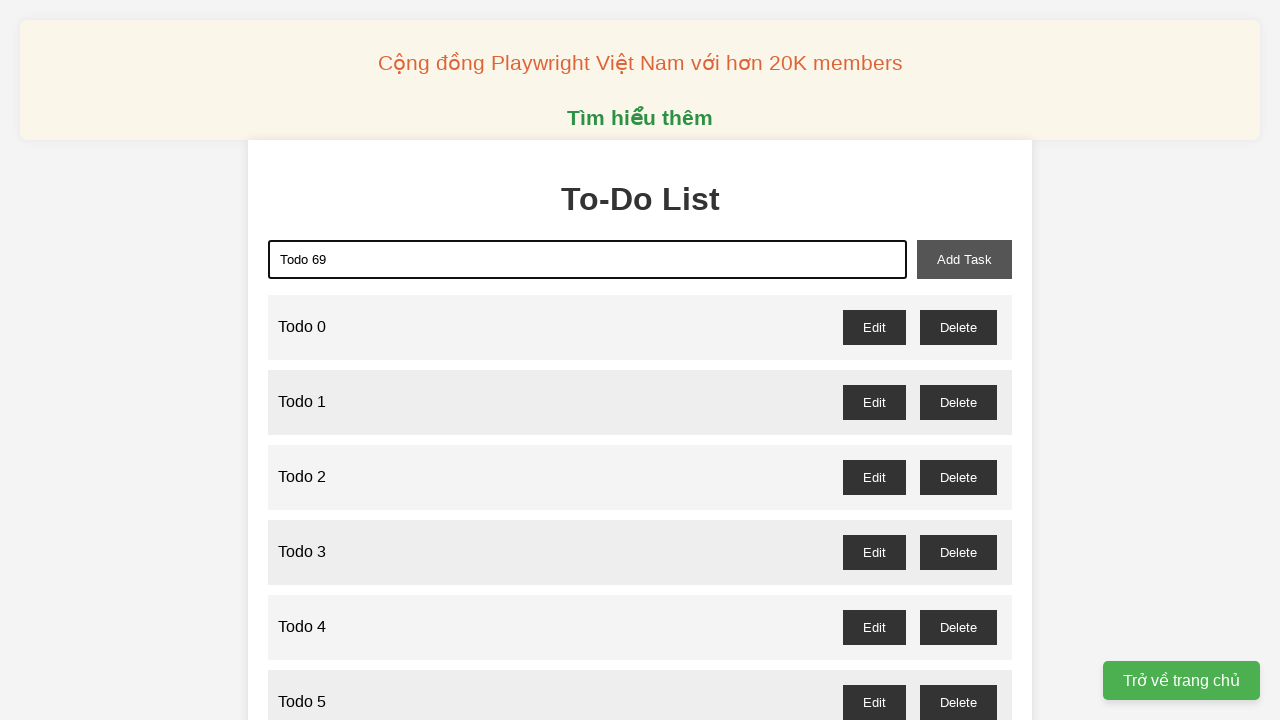

Clicked add task button to add 'Todo 69' at (964, 259) on xpath=//button[@id="add-task"]
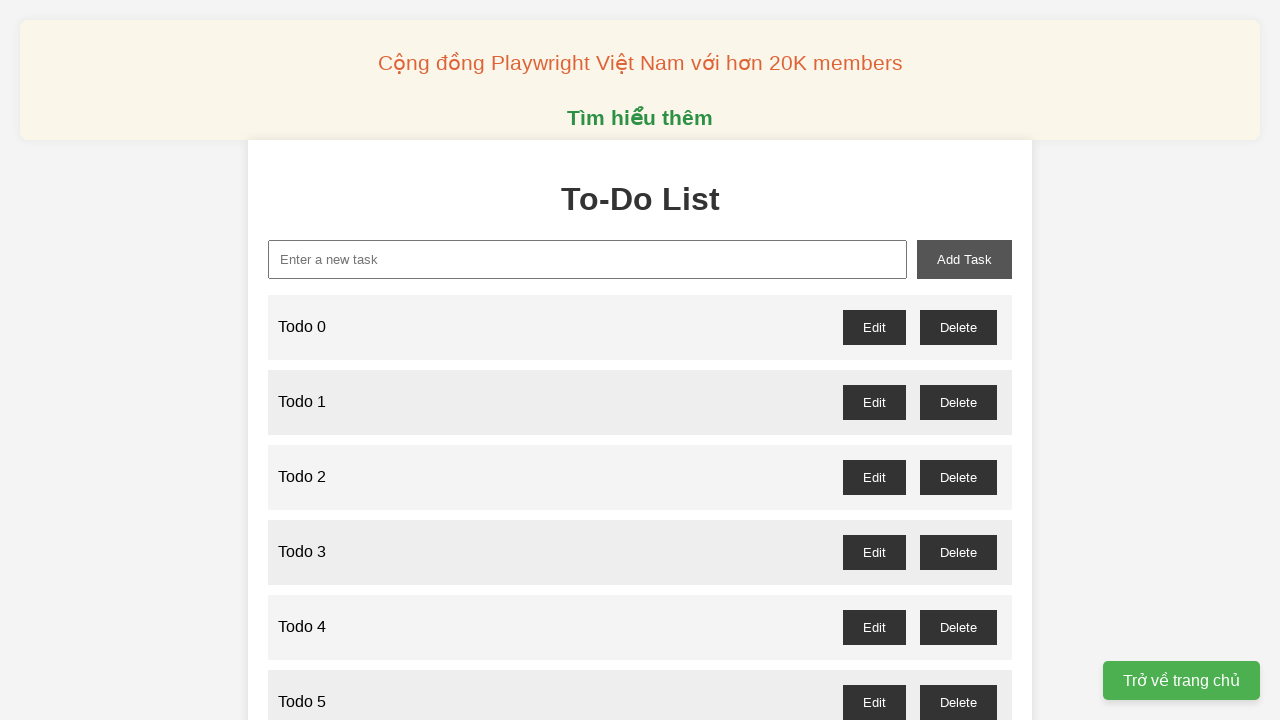

Filled todo input field with 'Todo 70' on xpath=//input[@id="new-task"]
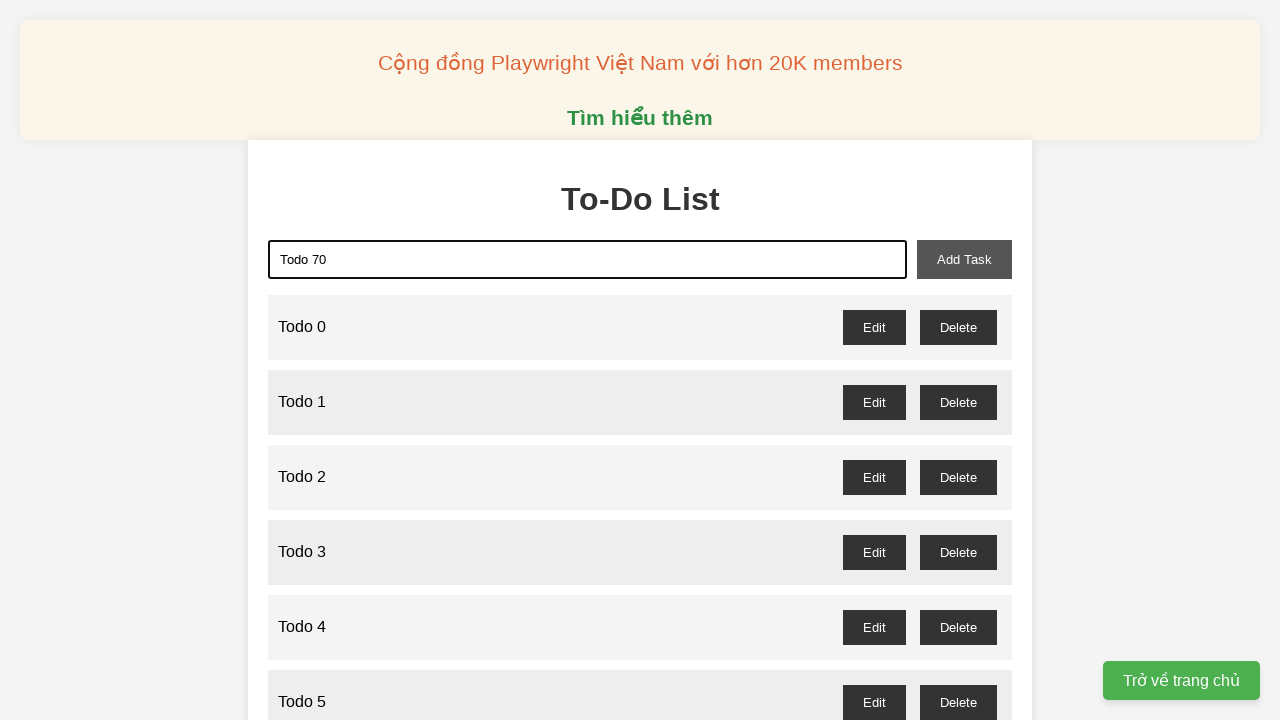

Clicked add task button to add 'Todo 70' at (964, 259) on xpath=//button[@id="add-task"]
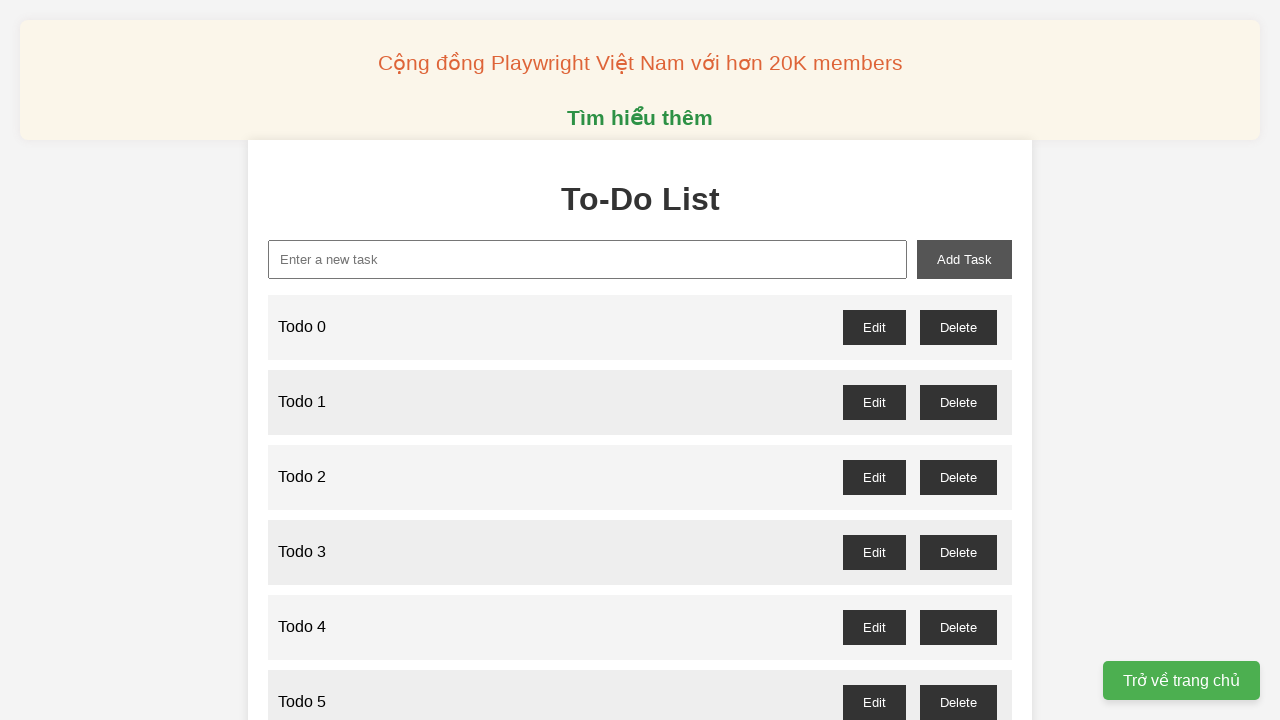

Filled todo input field with 'Todo 71' on xpath=//input[@id="new-task"]
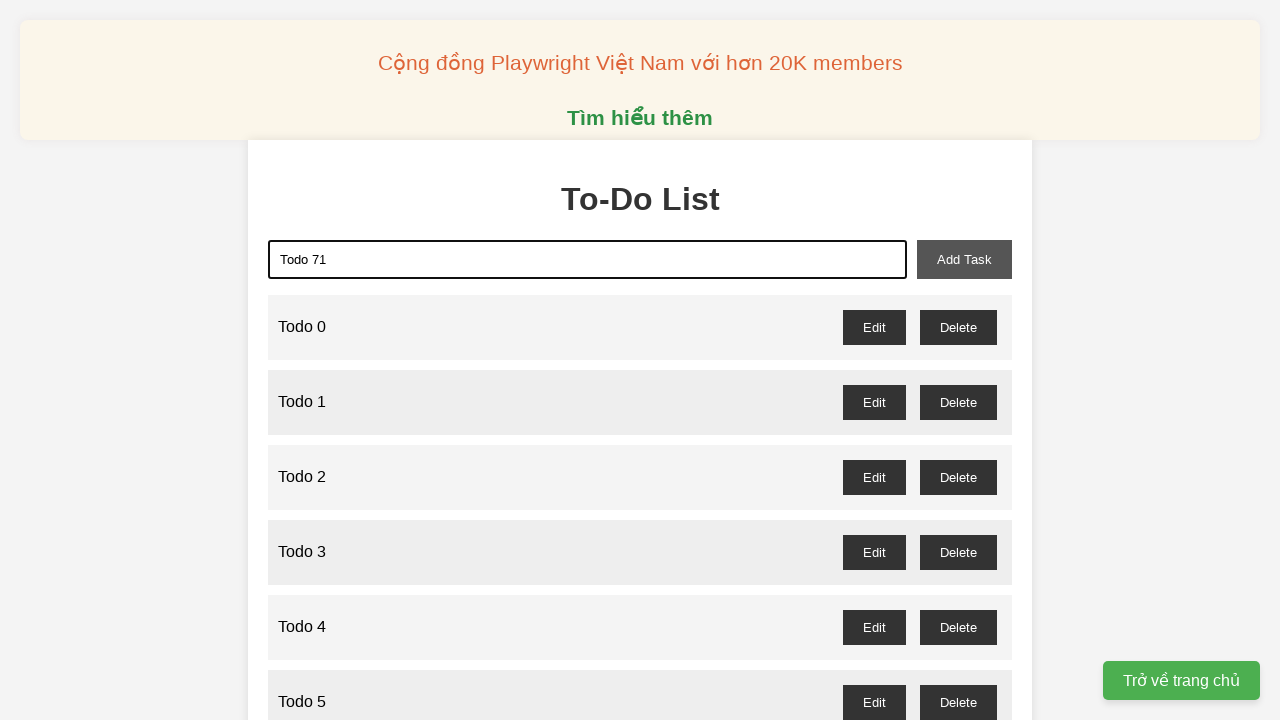

Clicked add task button to add 'Todo 71' at (964, 259) on xpath=//button[@id="add-task"]
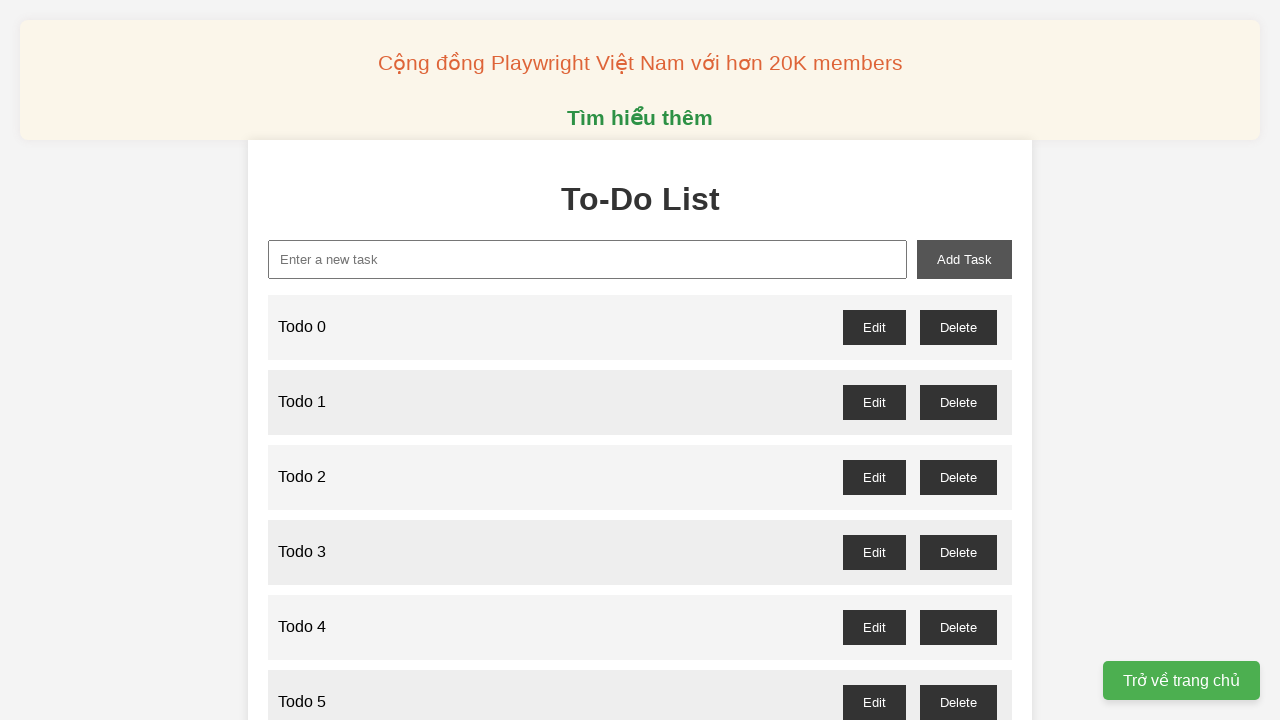

Filled todo input field with 'Todo 72' on xpath=//input[@id="new-task"]
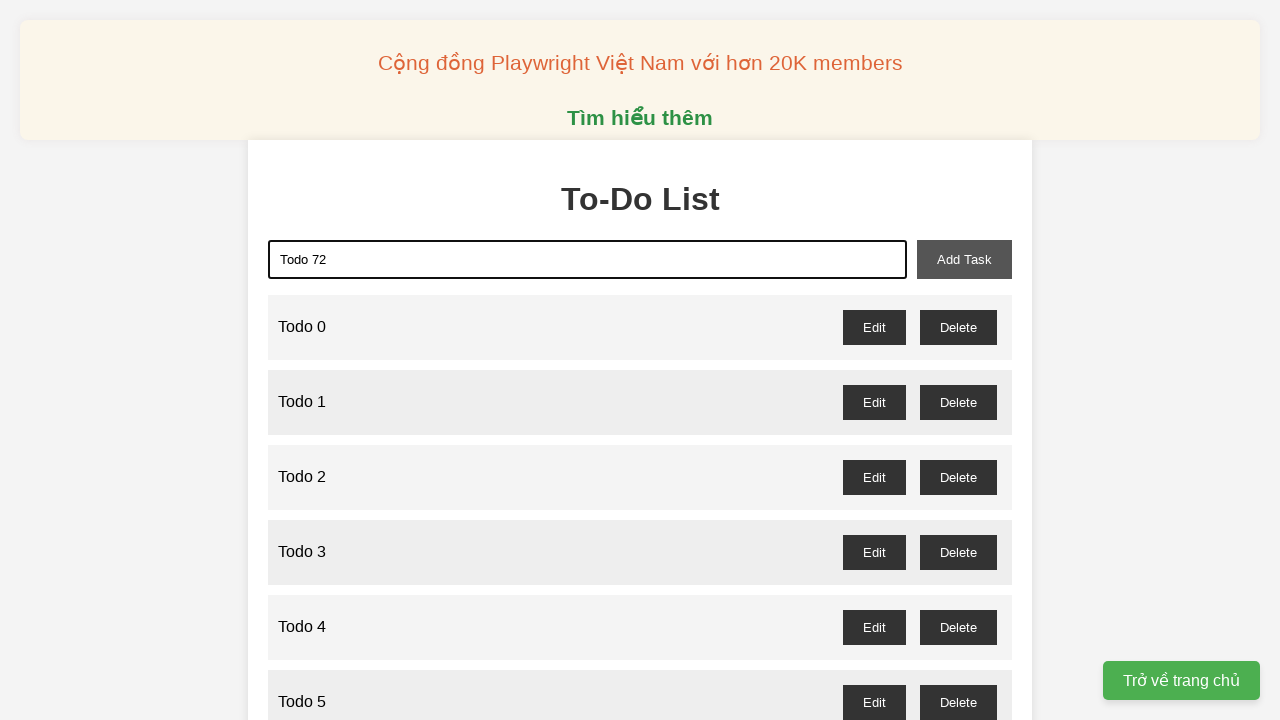

Clicked add task button to add 'Todo 72' at (964, 259) on xpath=//button[@id="add-task"]
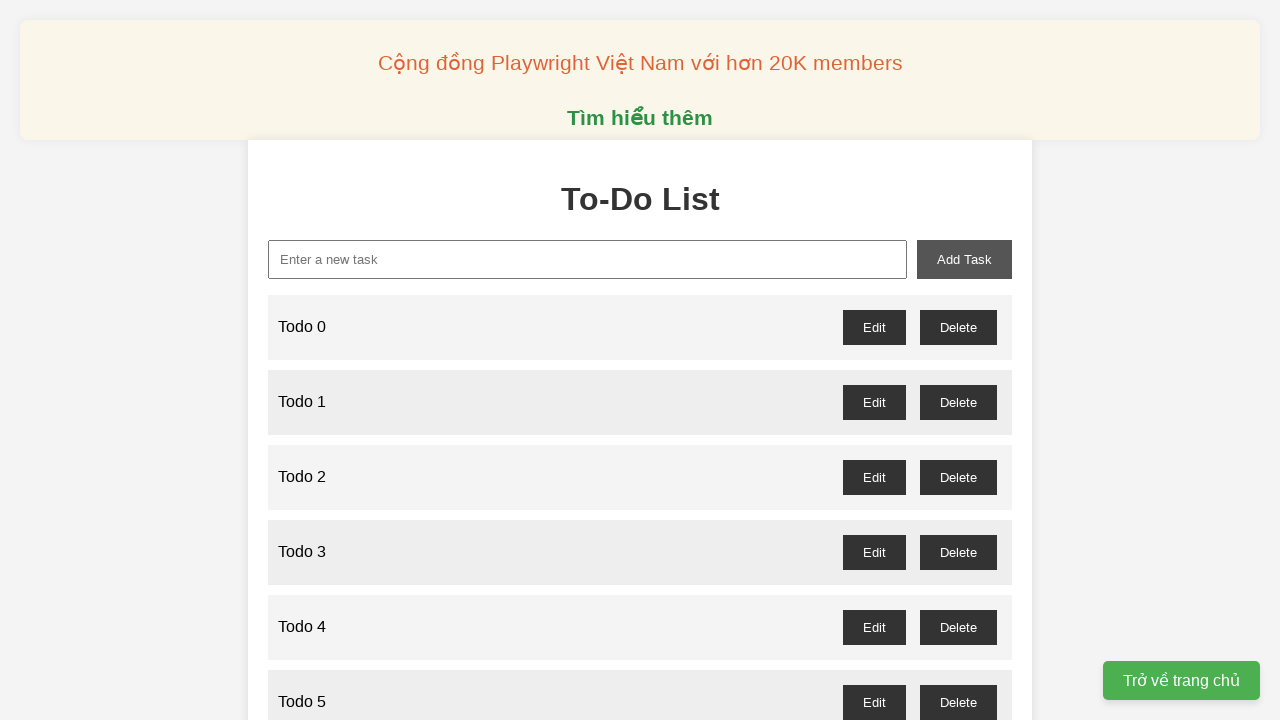

Filled todo input field with 'Todo 73' on xpath=//input[@id="new-task"]
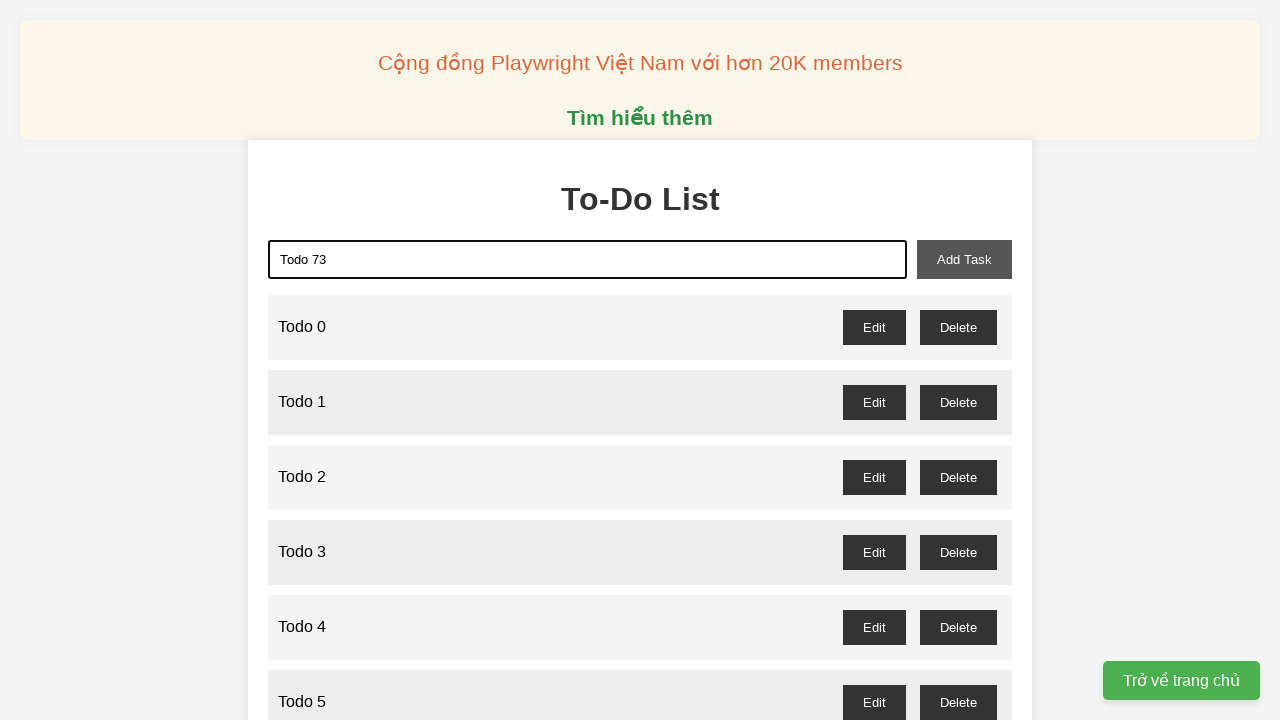

Clicked add task button to add 'Todo 73' at (964, 259) on xpath=//button[@id="add-task"]
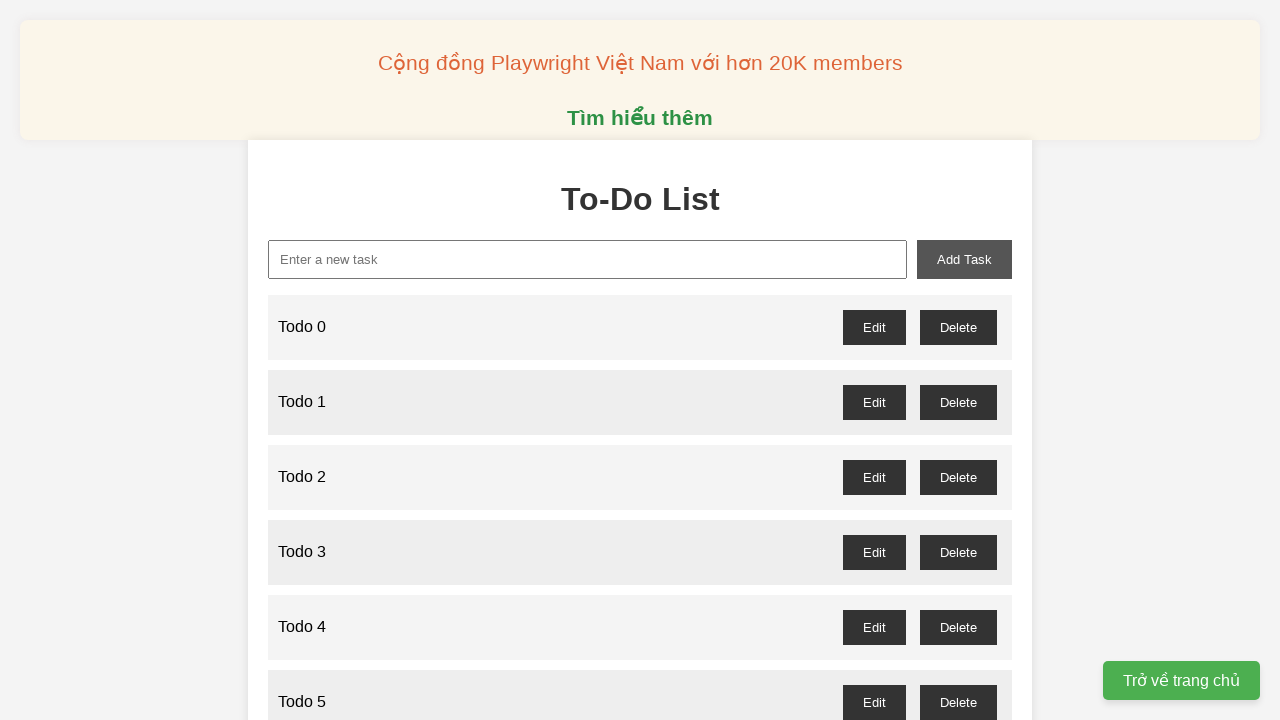

Filled todo input field with 'Todo 74' on xpath=//input[@id="new-task"]
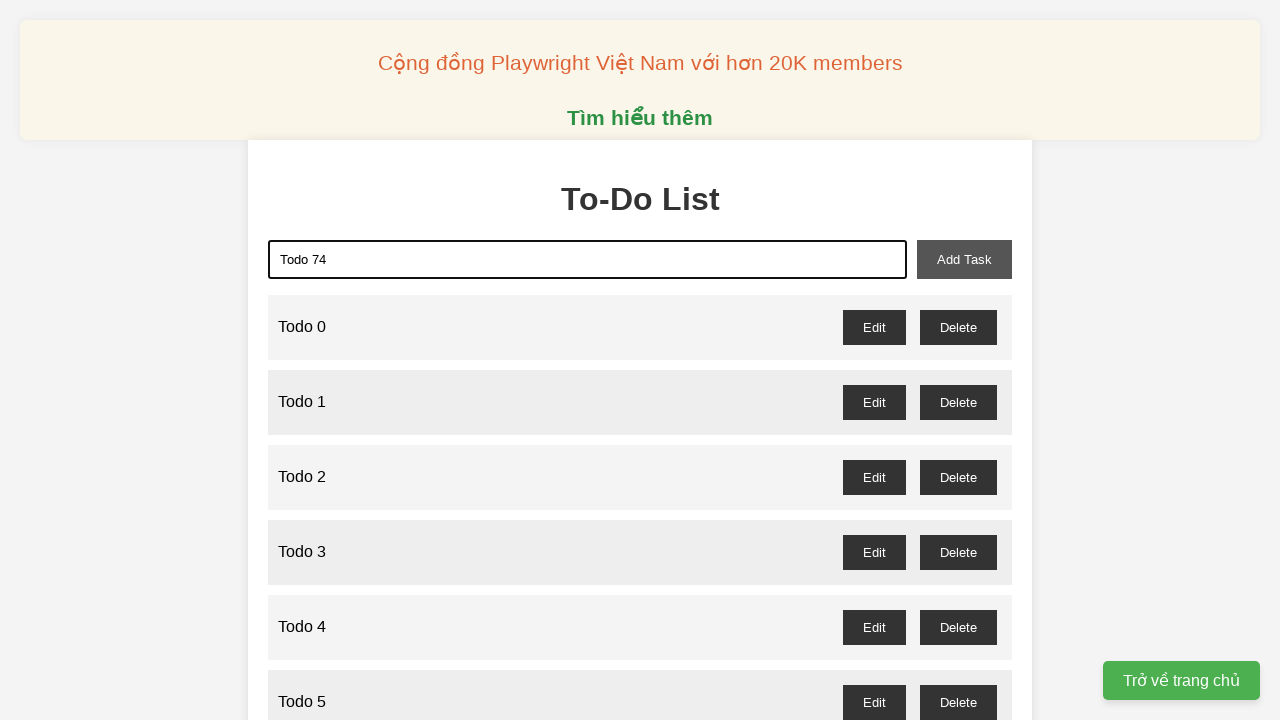

Clicked add task button to add 'Todo 74' at (964, 259) on xpath=//button[@id="add-task"]
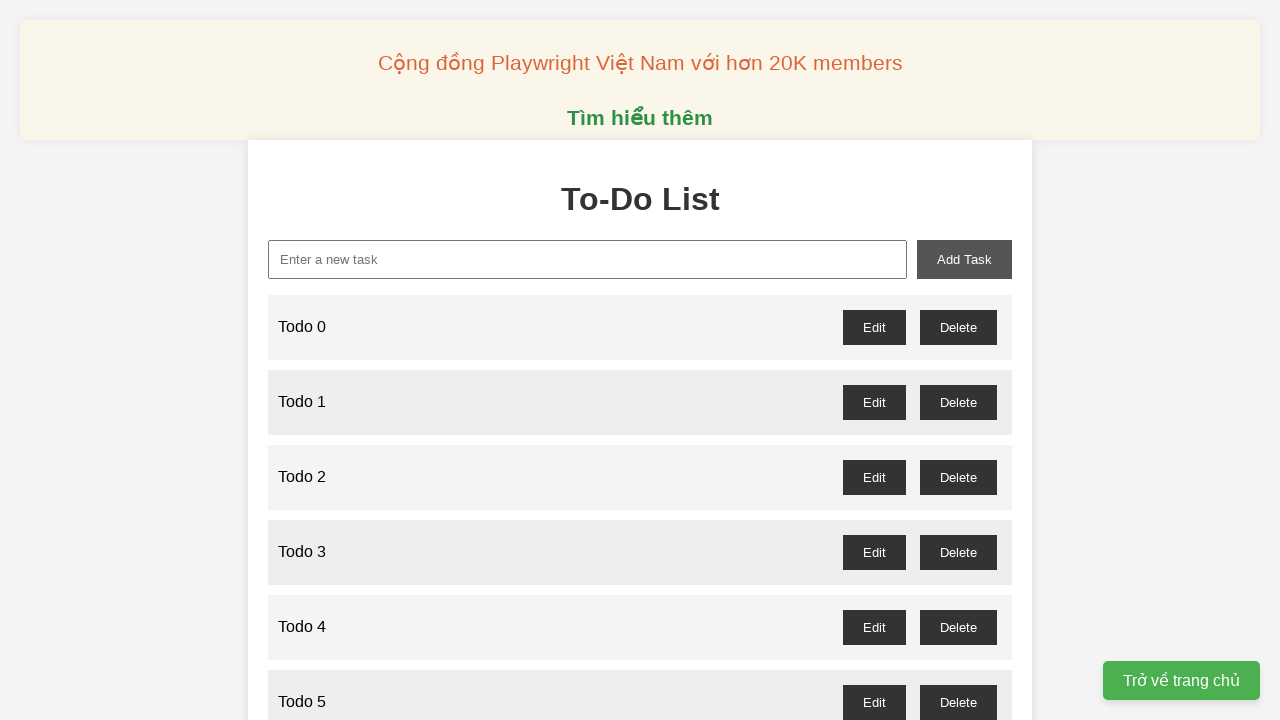

Filled todo input field with 'Todo 75' on xpath=//input[@id="new-task"]
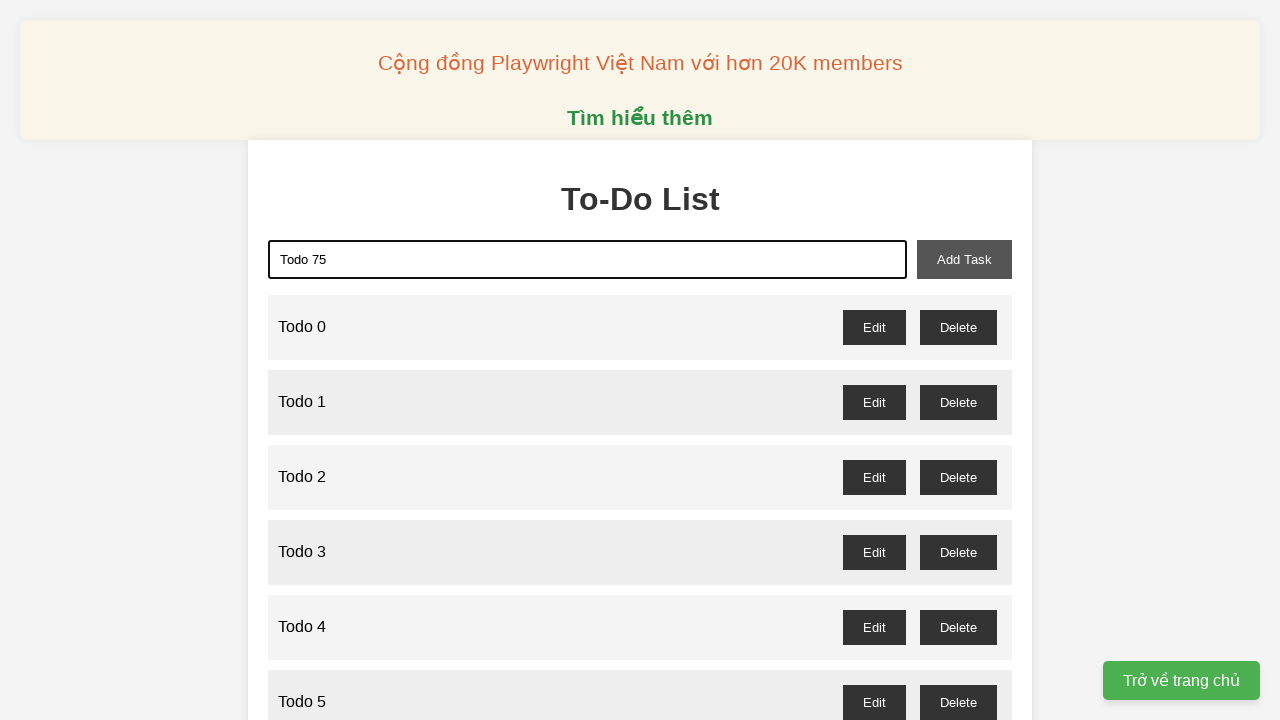

Clicked add task button to add 'Todo 75' at (964, 259) on xpath=//button[@id="add-task"]
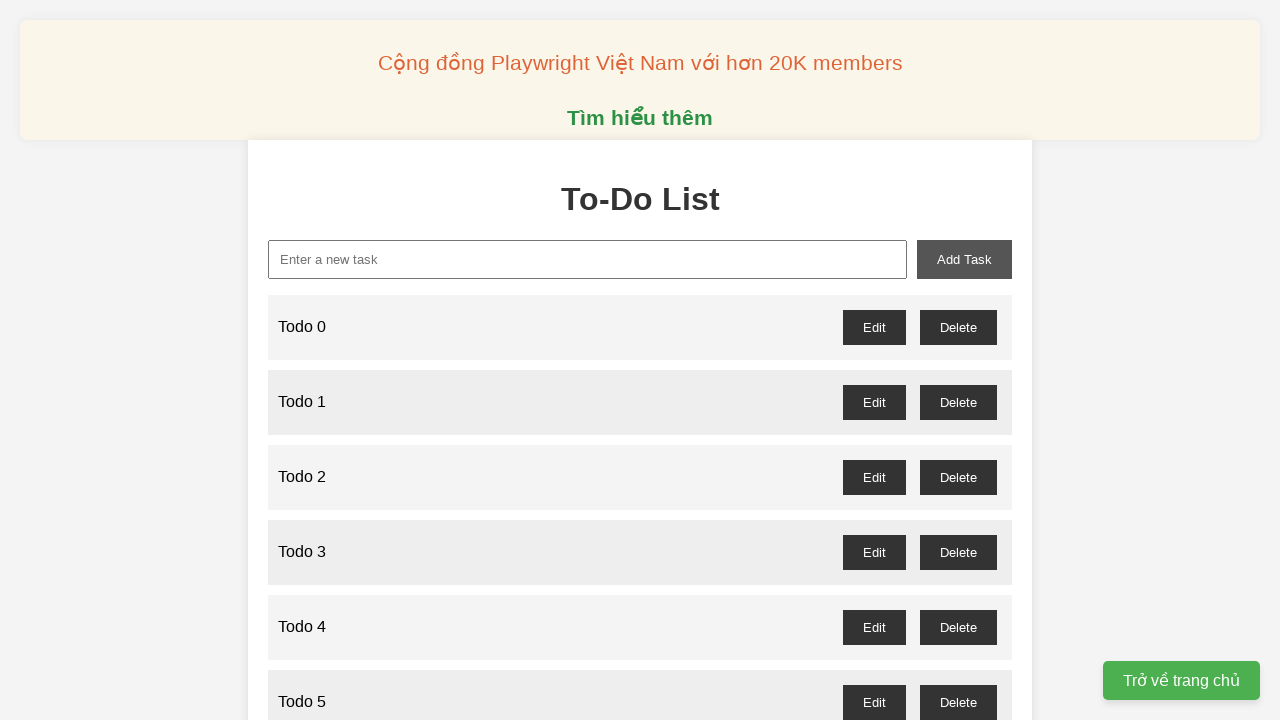

Filled todo input field with 'Todo 76' on xpath=//input[@id="new-task"]
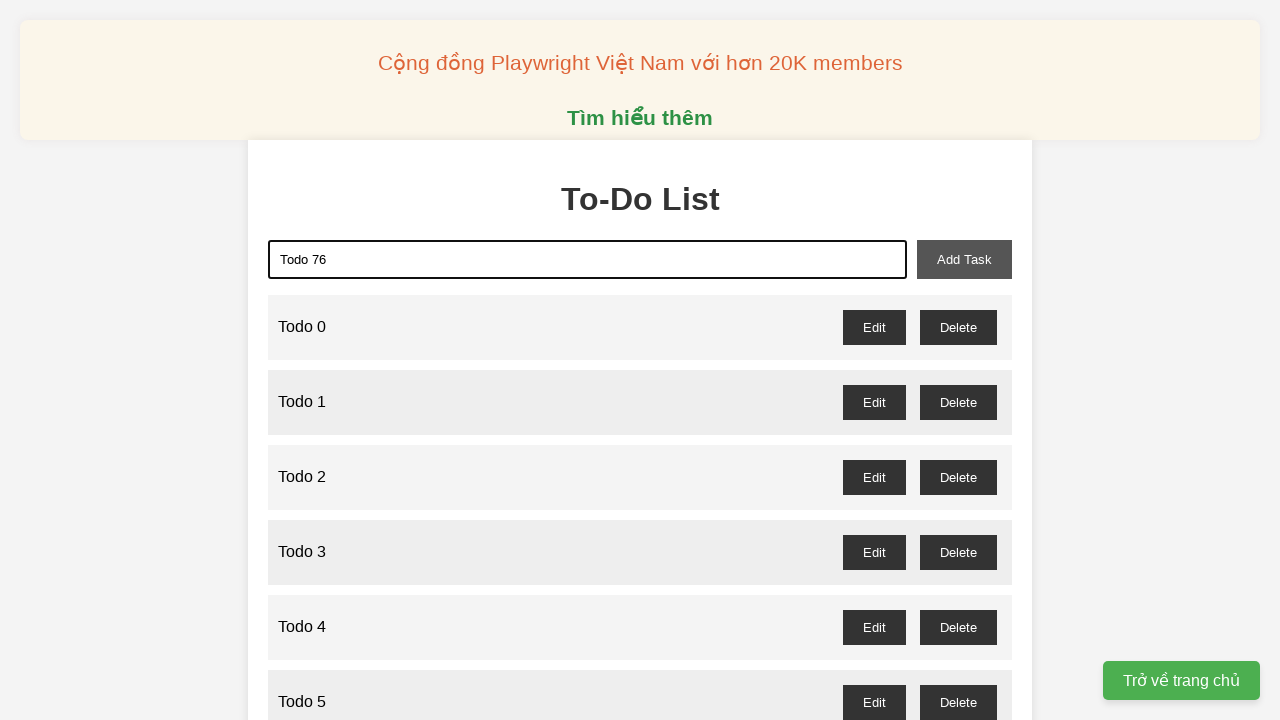

Clicked add task button to add 'Todo 76' at (964, 259) on xpath=//button[@id="add-task"]
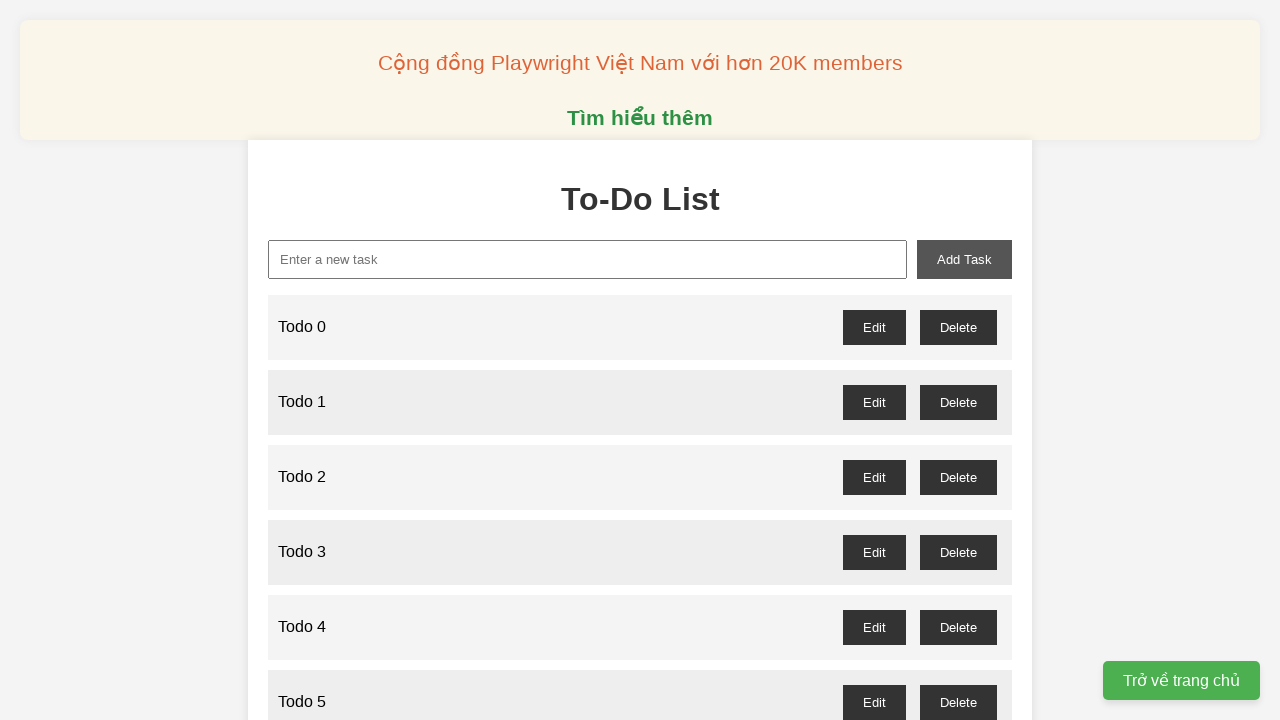

Filled todo input field with 'Todo 77' on xpath=//input[@id="new-task"]
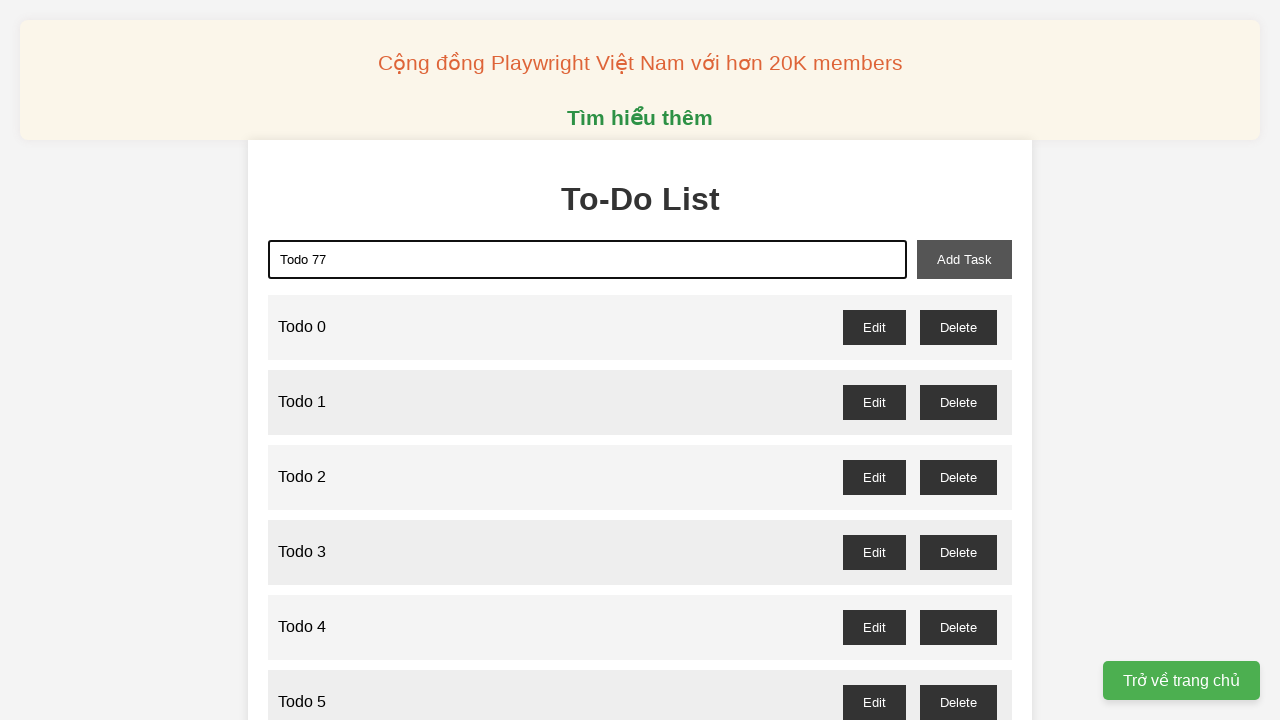

Clicked add task button to add 'Todo 77' at (964, 259) on xpath=//button[@id="add-task"]
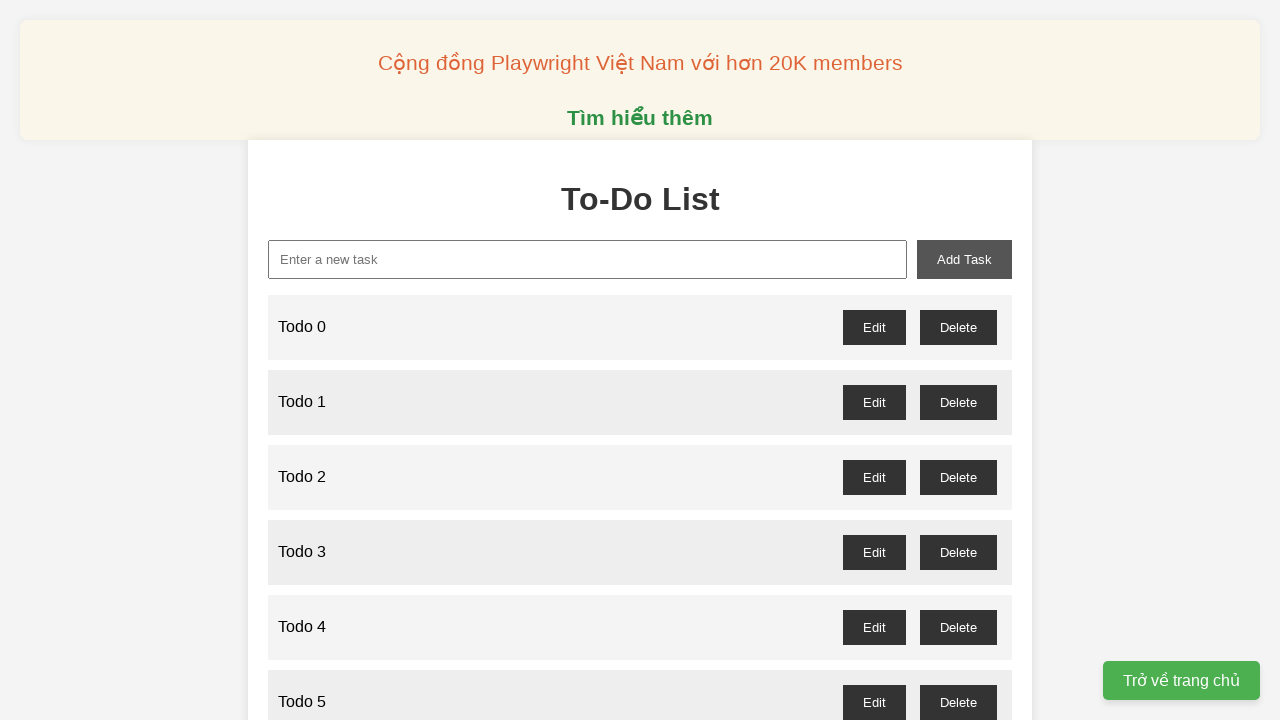

Filled todo input field with 'Todo 78' on xpath=//input[@id="new-task"]
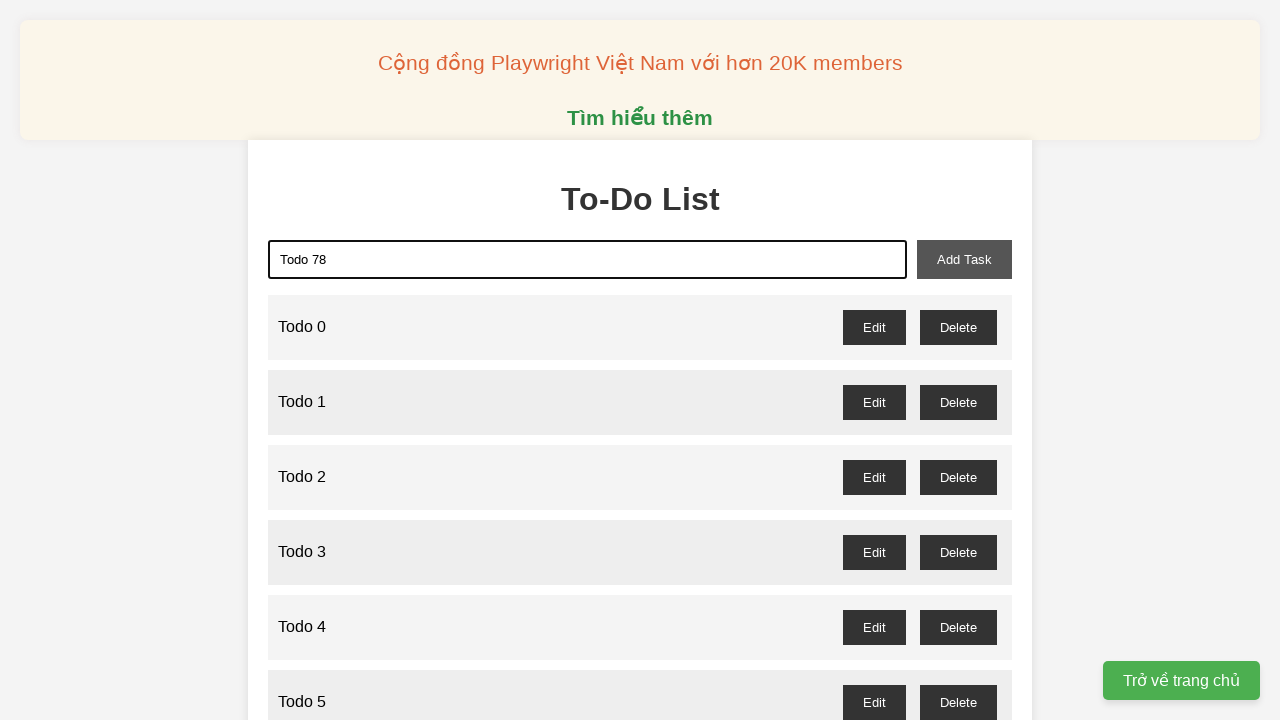

Clicked add task button to add 'Todo 78' at (964, 259) on xpath=//button[@id="add-task"]
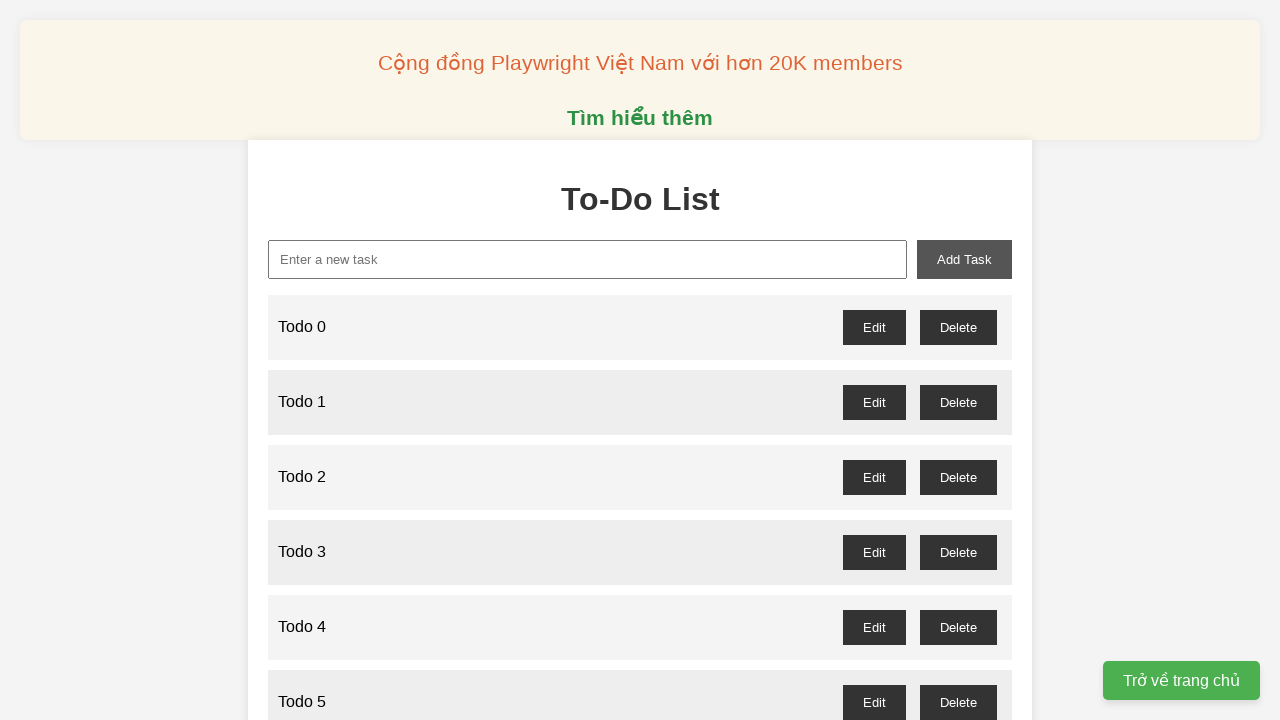

Filled todo input field with 'Todo 79' on xpath=//input[@id="new-task"]
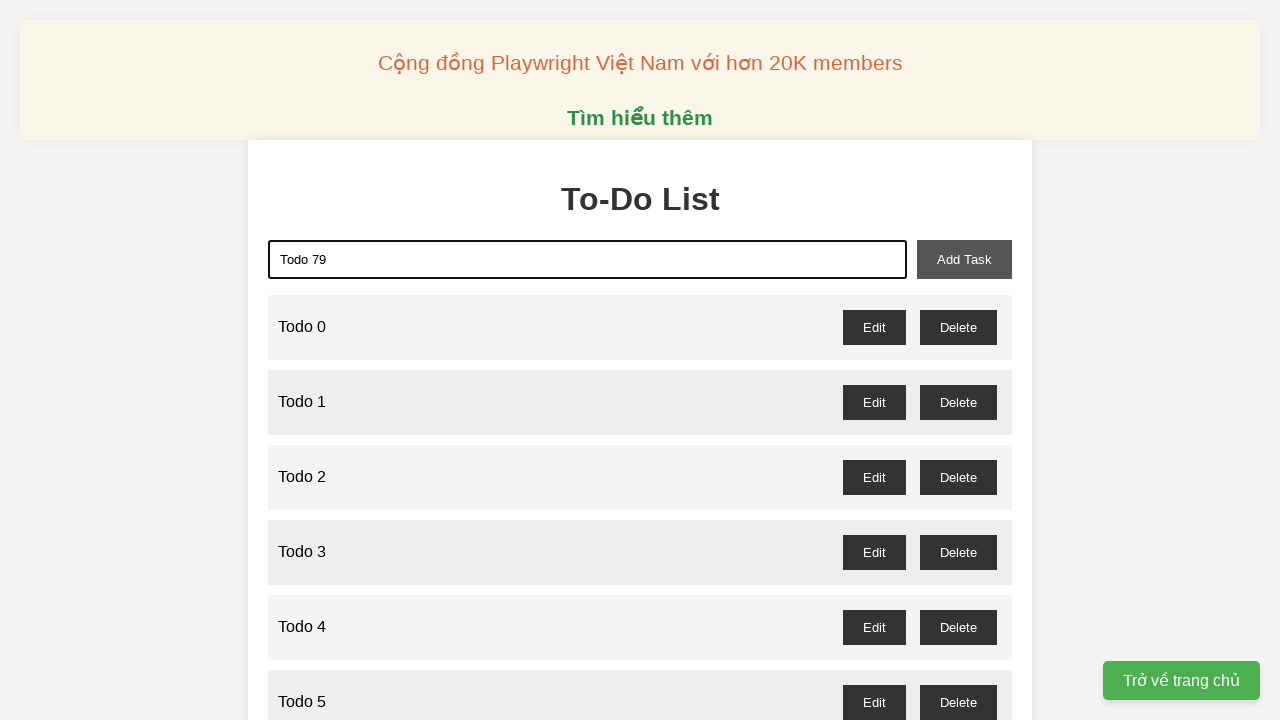

Clicked add task button to add 'Todo 79' at (964, 259) on xpath=//button[@id="add-task"]
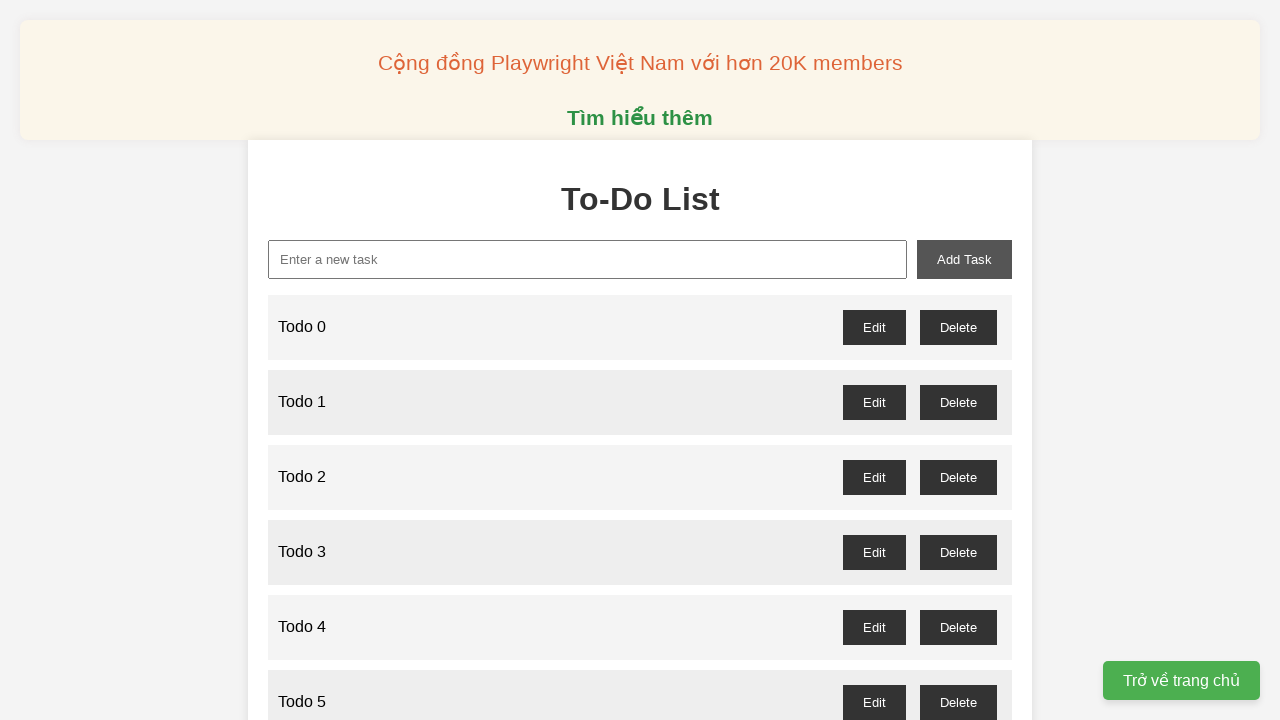

Filled todo input field with 'Todo 80' on xpath=//input[@id="new-task"]
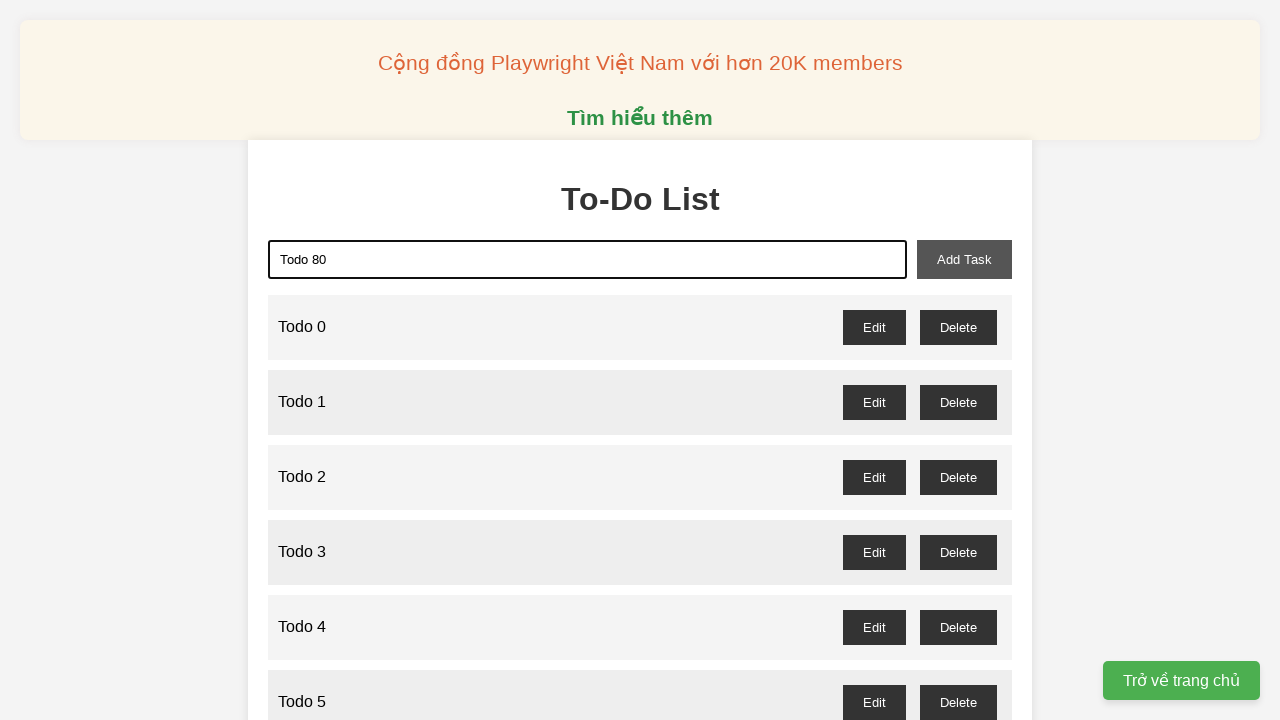

Clicked add task button to add 'Todo 80' at (964, 259) on xpath=//button[@id="add-task"]
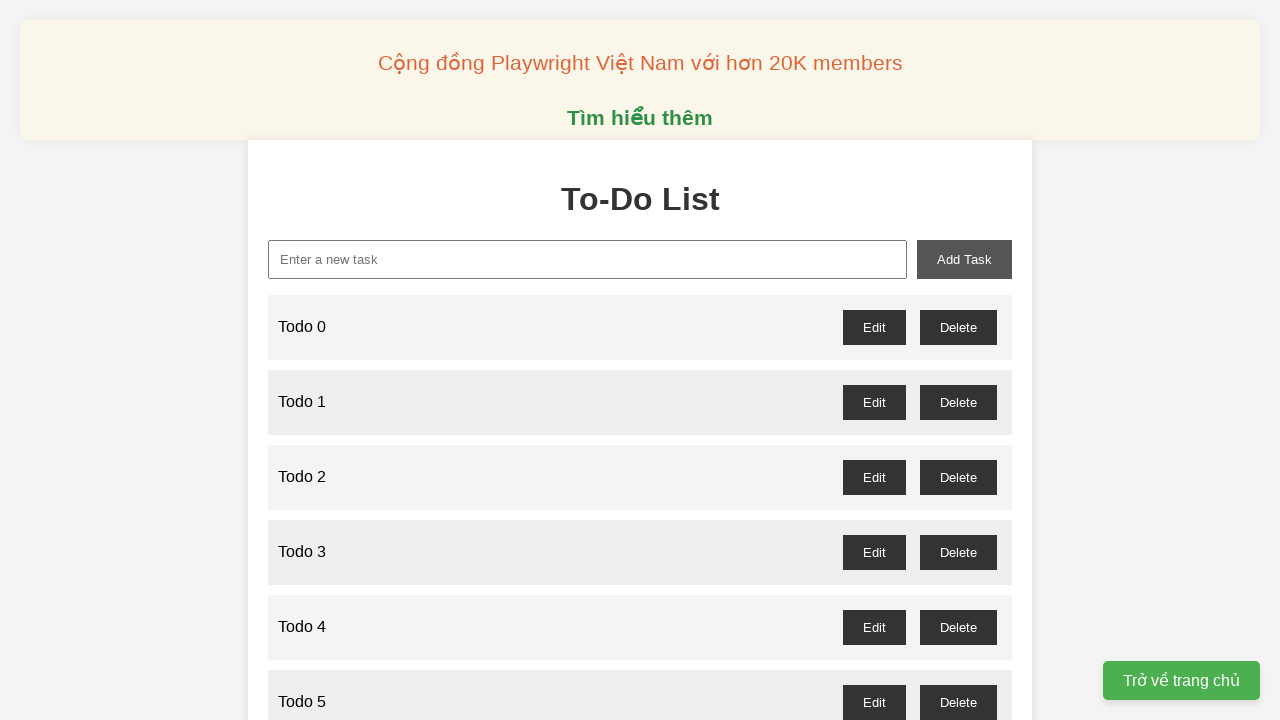

Filled todo input field with 'Todo 81' on xpath=//input[@id="new-task"]
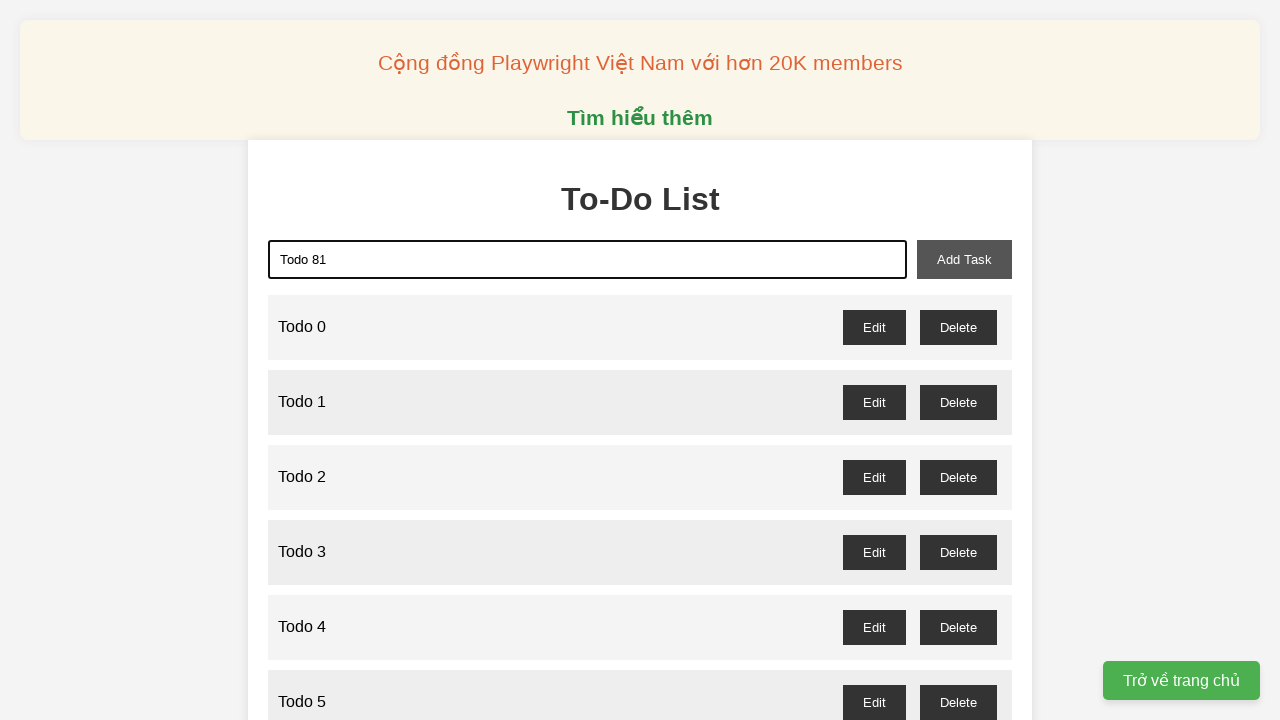

Clicked add task button to add 'Todo 81' at (964, 259) on xpath=//button[@id="add-task"]
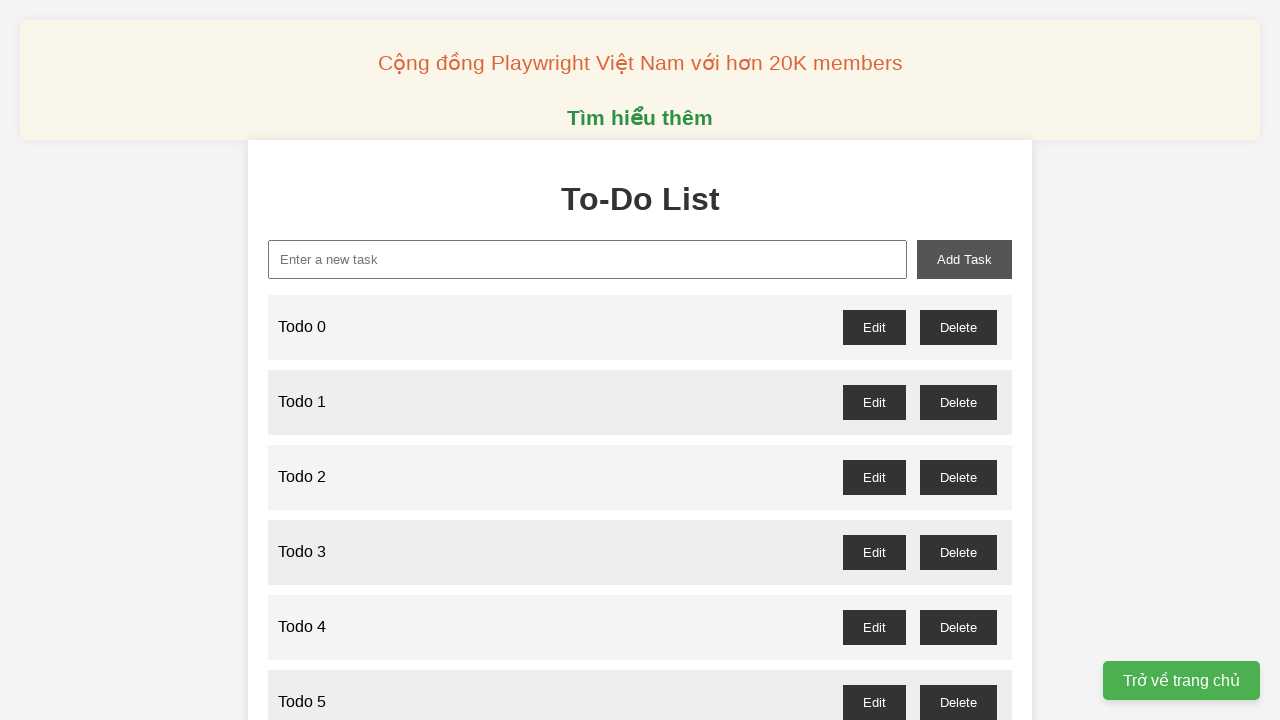

Filled todo input field with 'Todo 82' on xpath=//input[@id="new-task"]
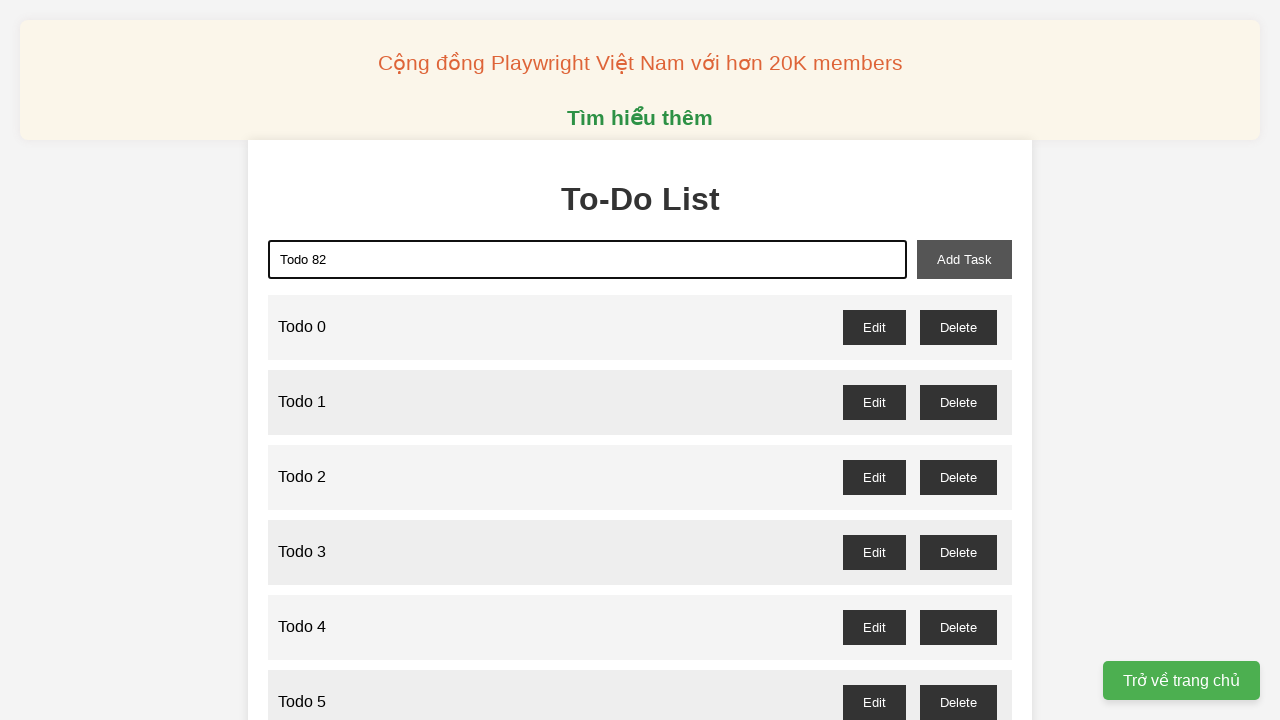

Clicked add task button to add 'Todo 82' at (964, 259) on xpath=//button[@id="add-task"]
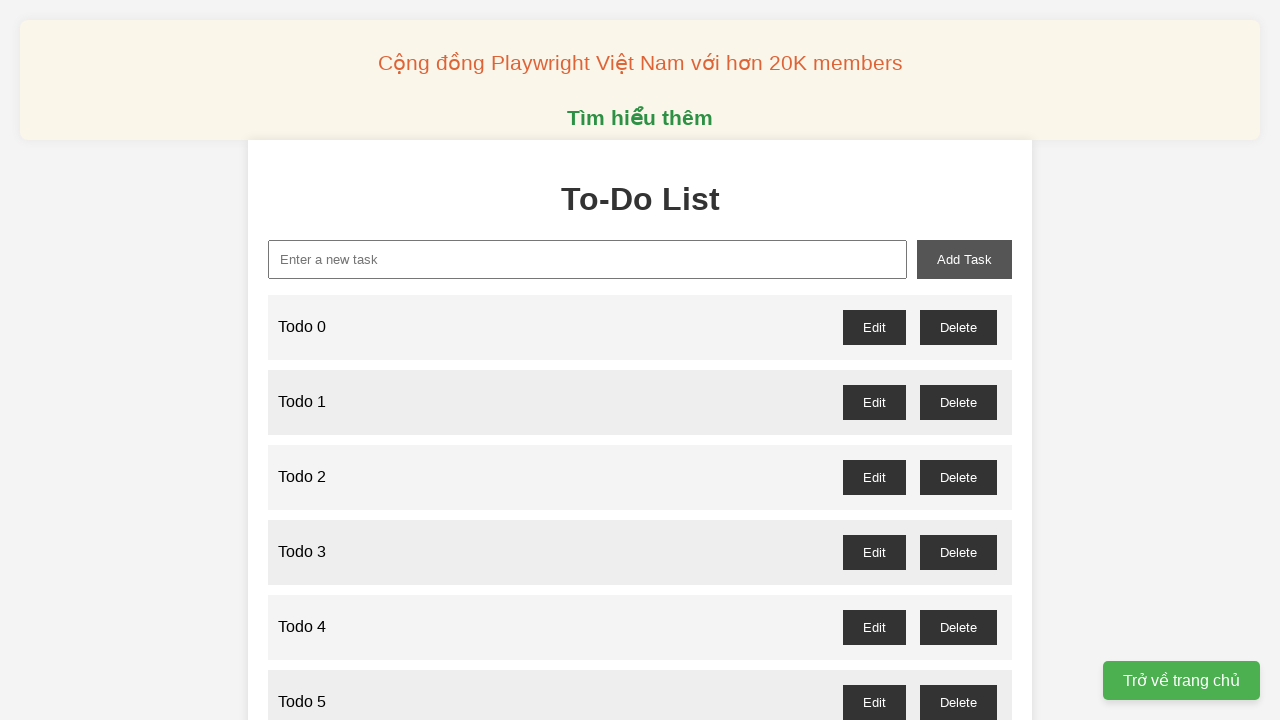

Filled todo input field with 'Todo 83' on xpath=//input[@id="new-task"]
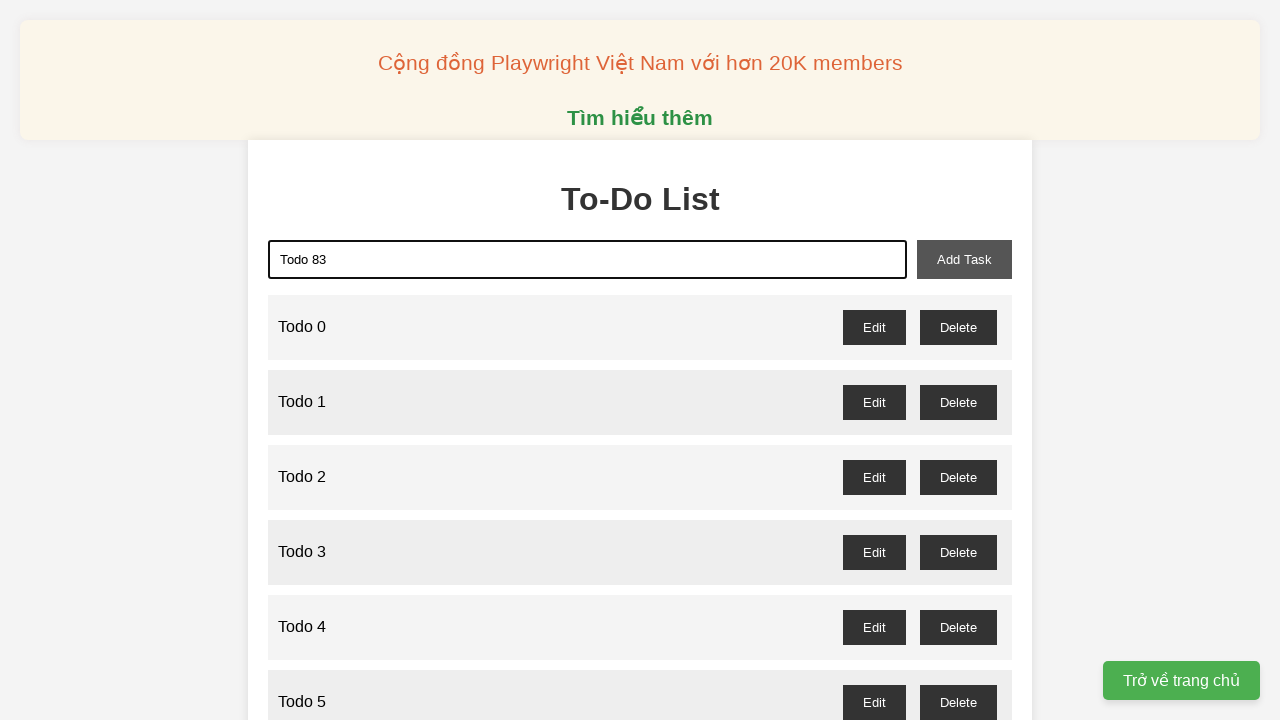

Clicked add task button to add 'Todo 83' at (964, 259) on xpath=//button[@id="add-task"]
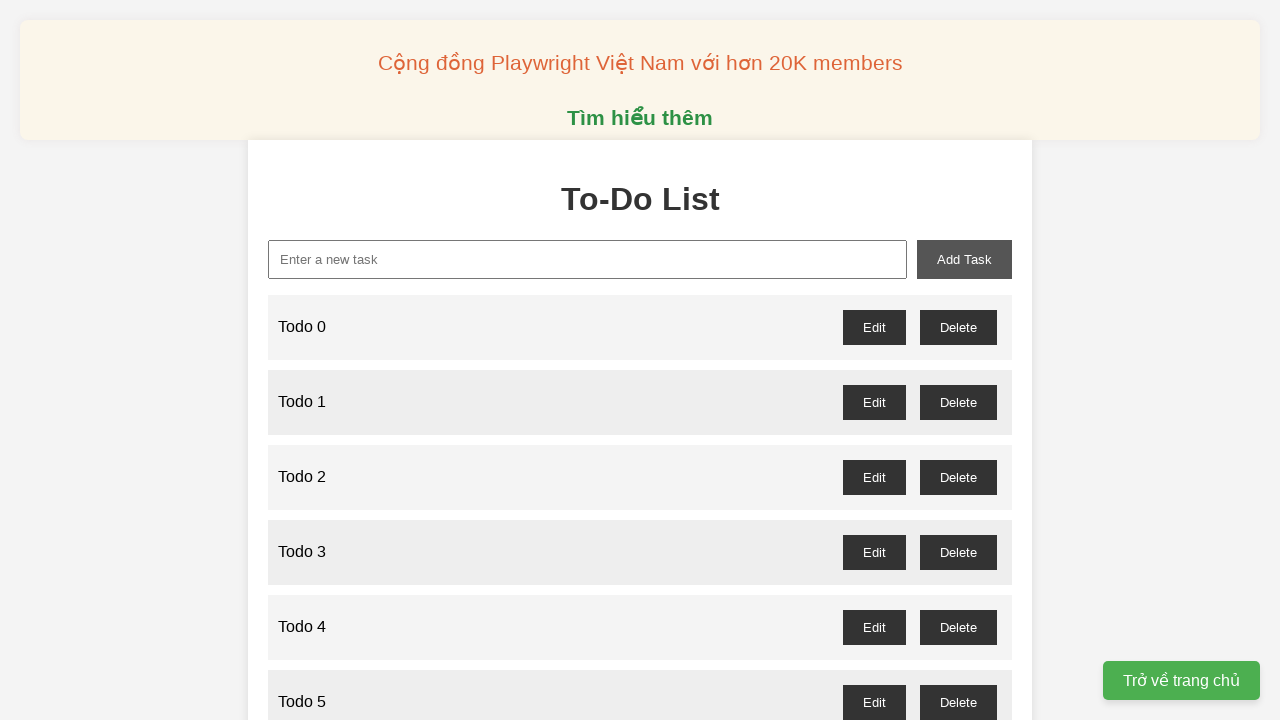

Filled todo input field with 'Todo 84' on xpath=//input[@id="new-task"]
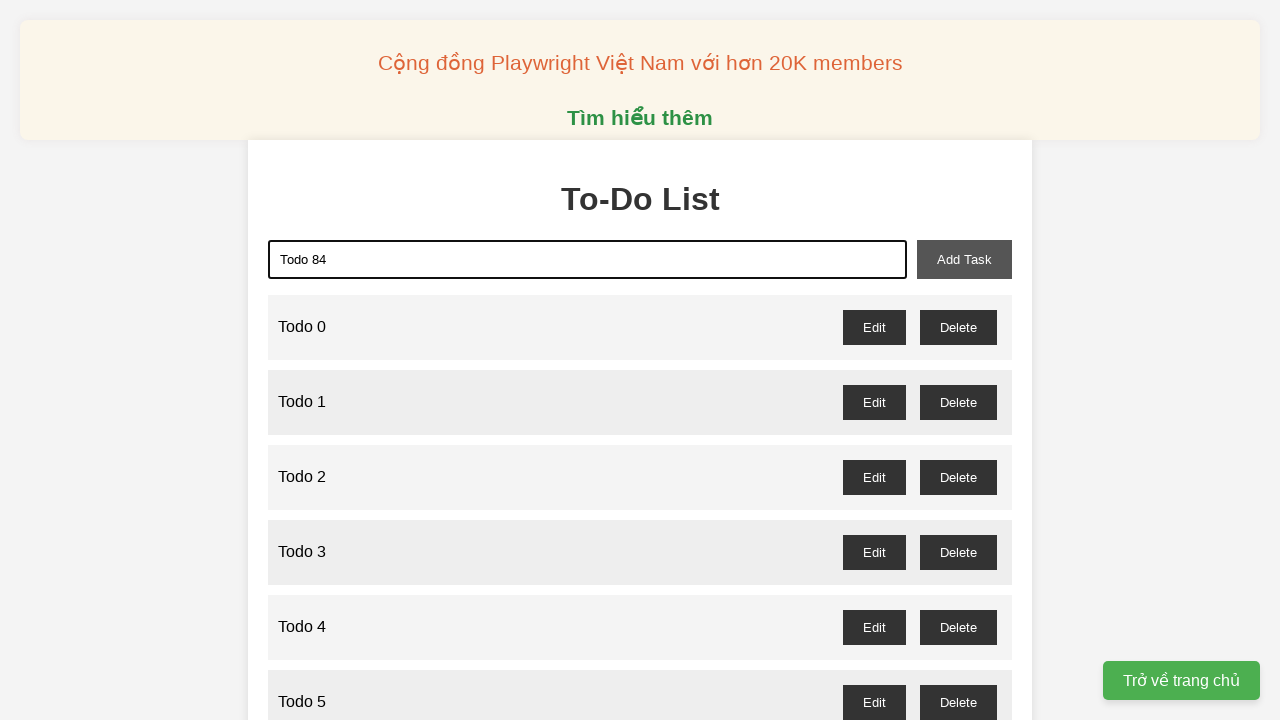

Clicked add task button to add 'Todo 84' at (964, 259) on xpath=//button[@id="add-task"]
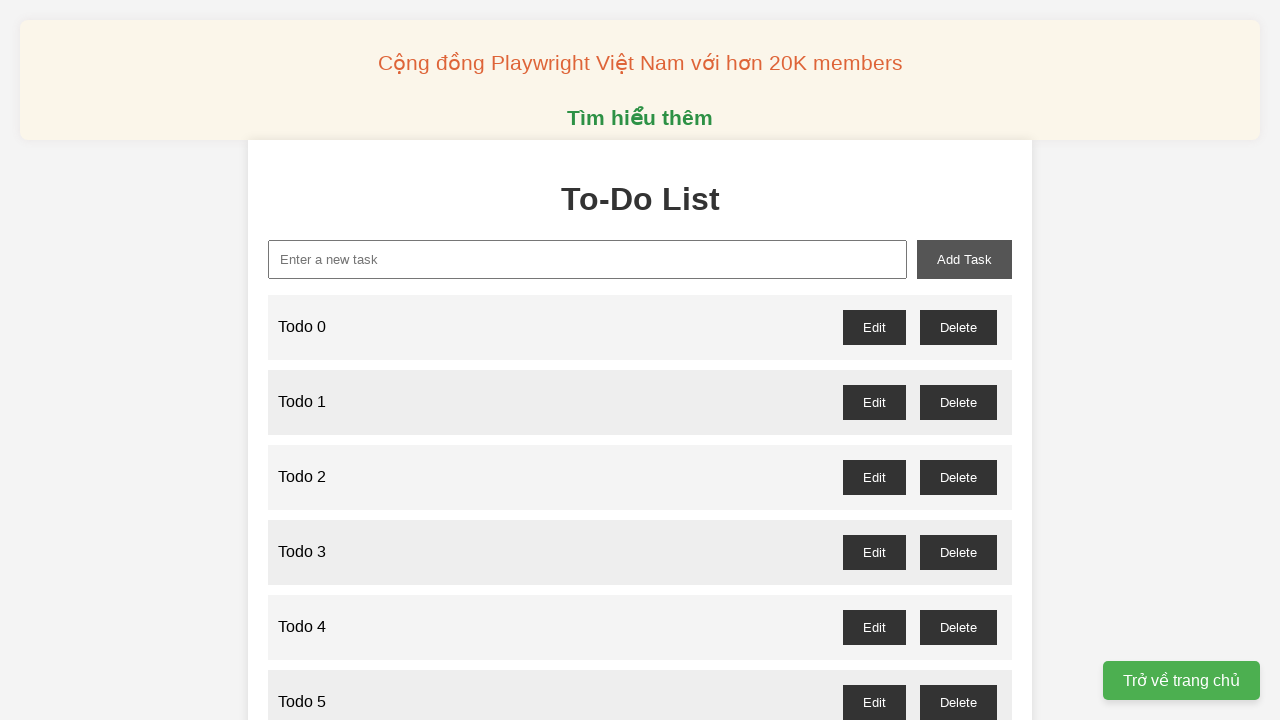

Filled todo input field with 'Todo 85' on xpath=//input[@id="new-task"]
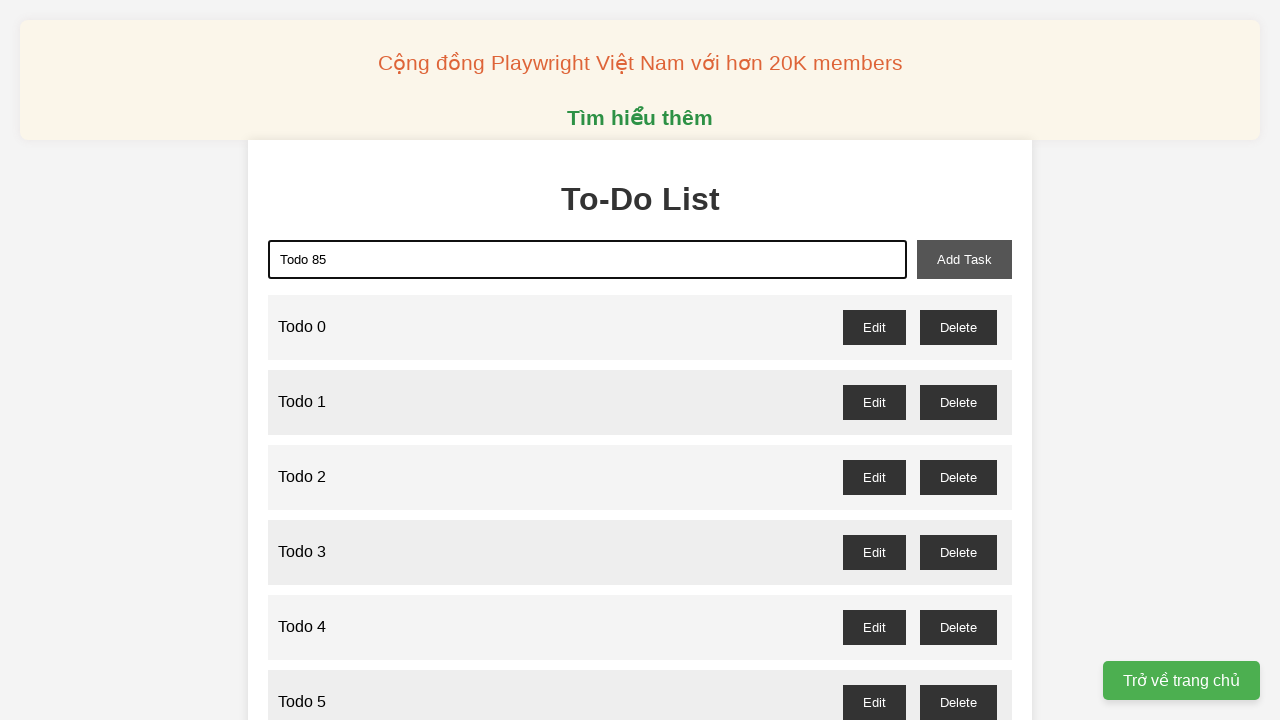

Clicked add task button to add 'Todo 85' at (964, 259) on xpath=//button[@id="add-task"]
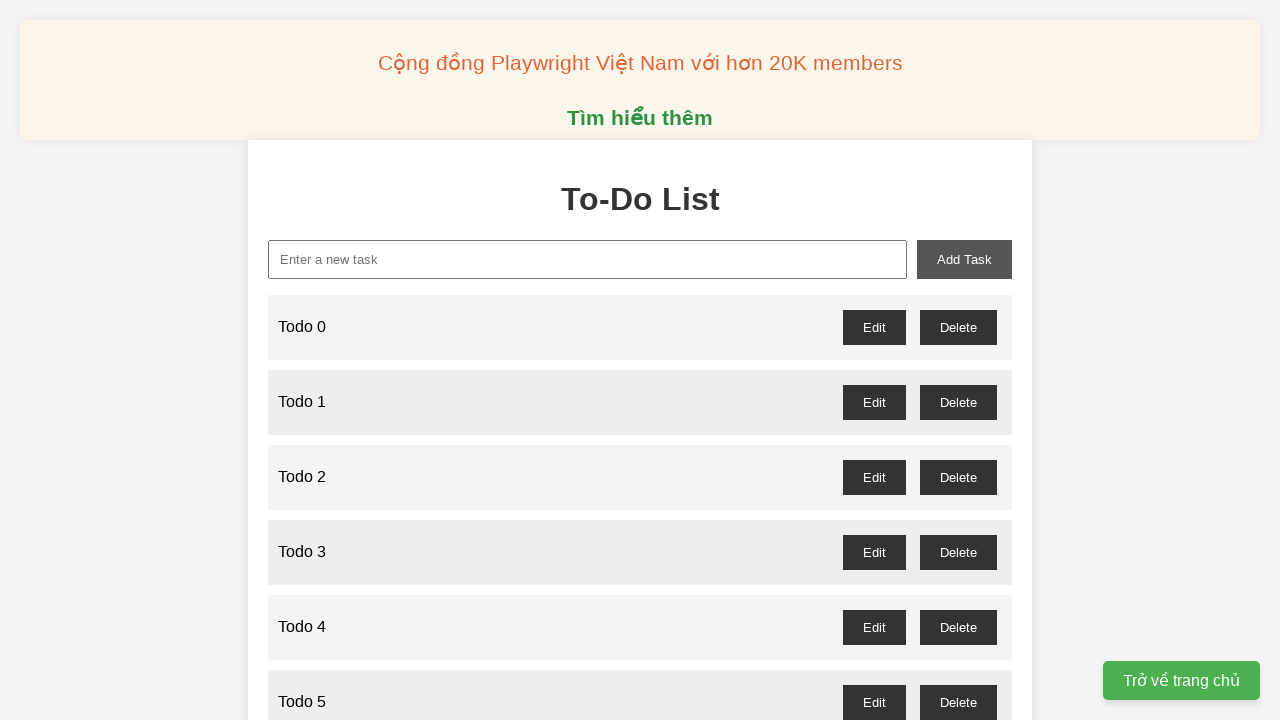

Filled todo input field with 'Todo 86' on xpath=//input[@id="new-task"]
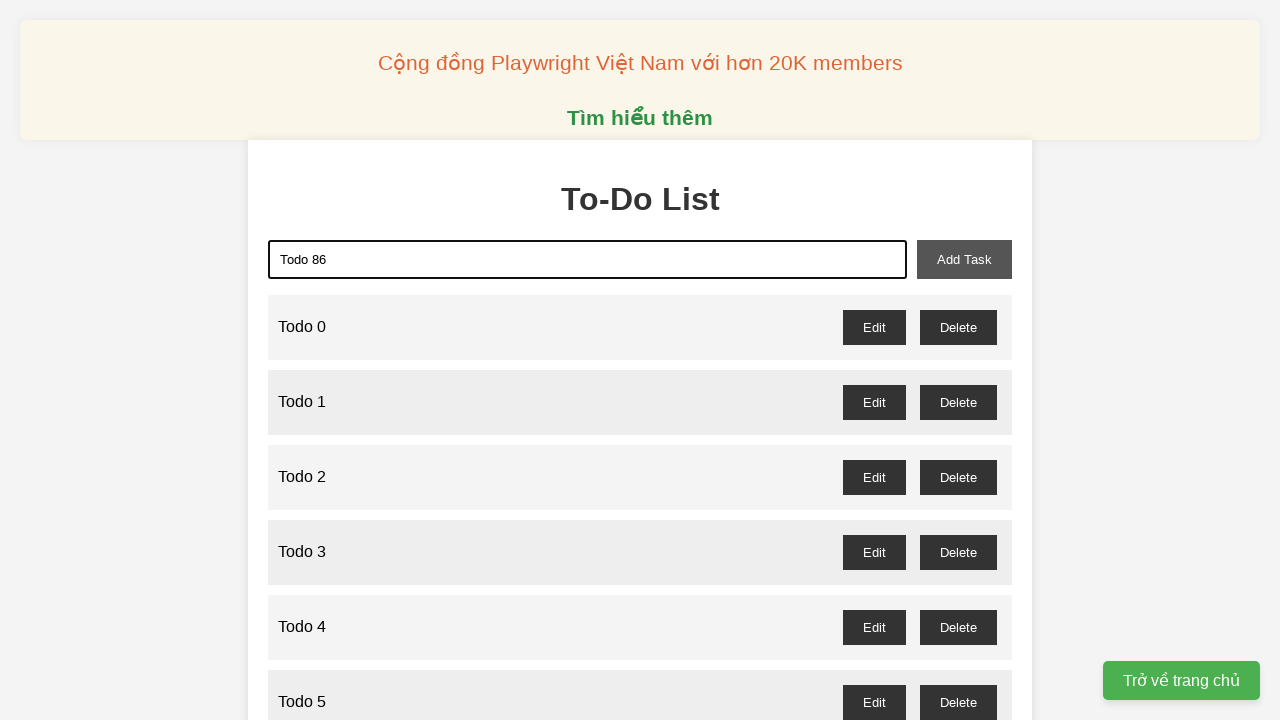

Clicked add task button to add 'Todo 86' at (964, 259) on xpath=//button[@id="add-task"]
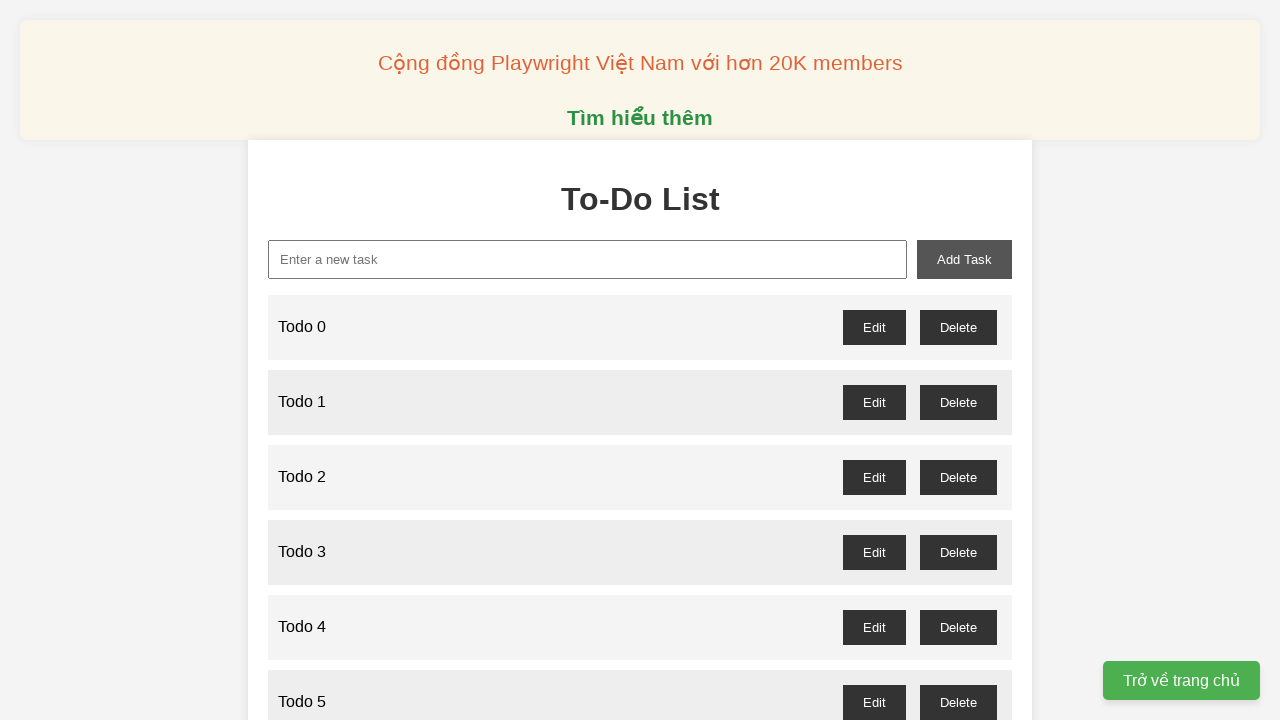

Filled todo input field with 'Todo 87' on xpath=//input[@id="new-task"]
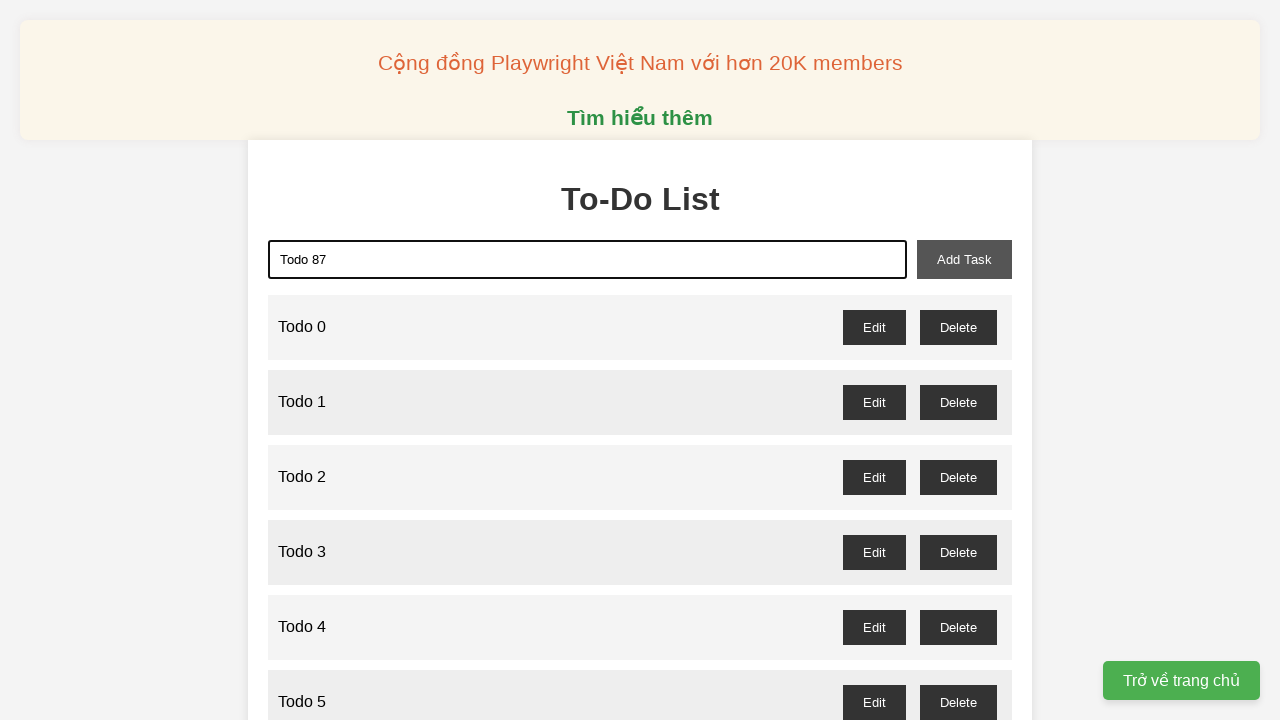

Clicked add task button to add 'Todo 87' at (964, 259) on xpath=//button[@id="add-task"]
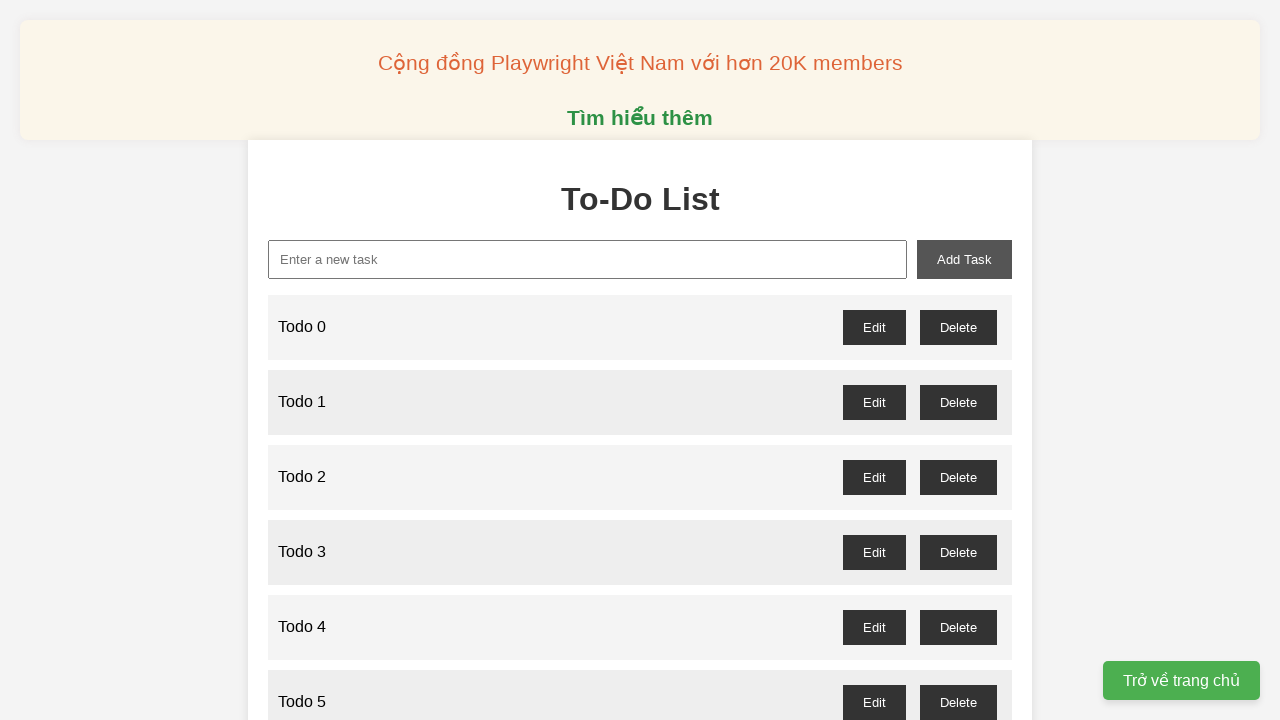

Filled todo input field with 'Todo 88' on xpath=//input[@id="new-task"]
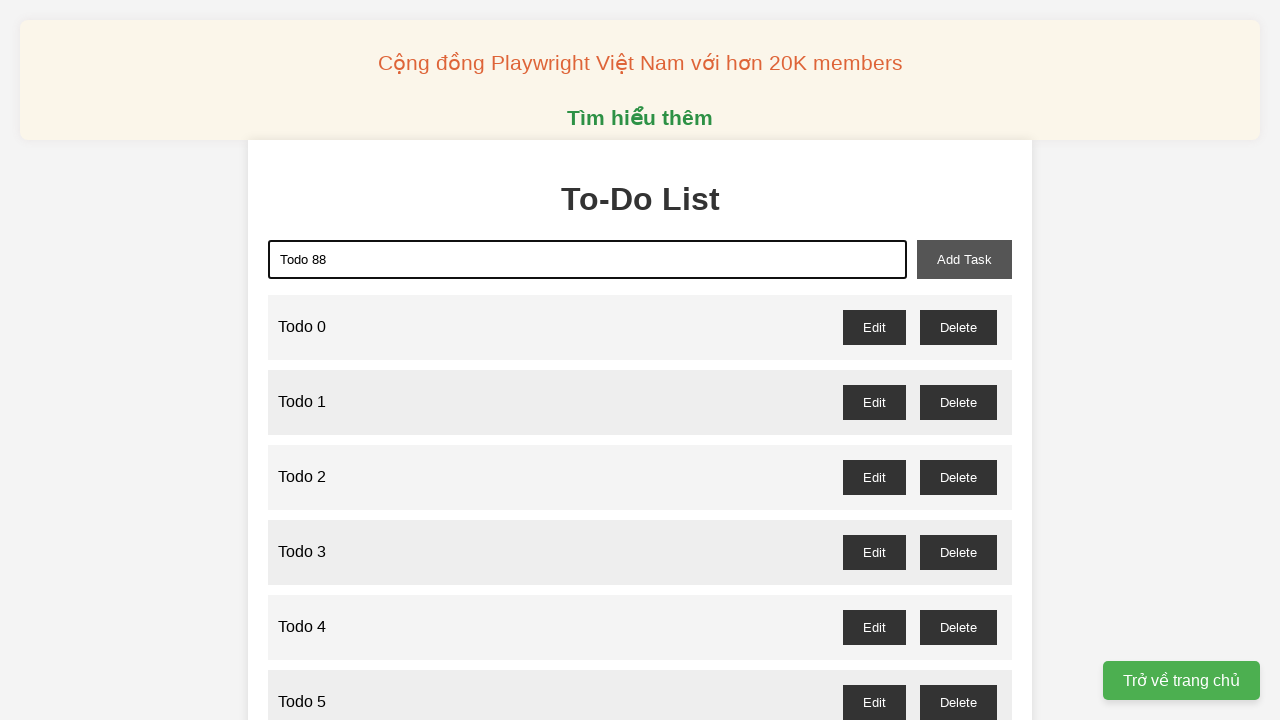

Clicked add task button to add 'Todo 88' at (964, 259) on xpath=//button[@id="add-task"]
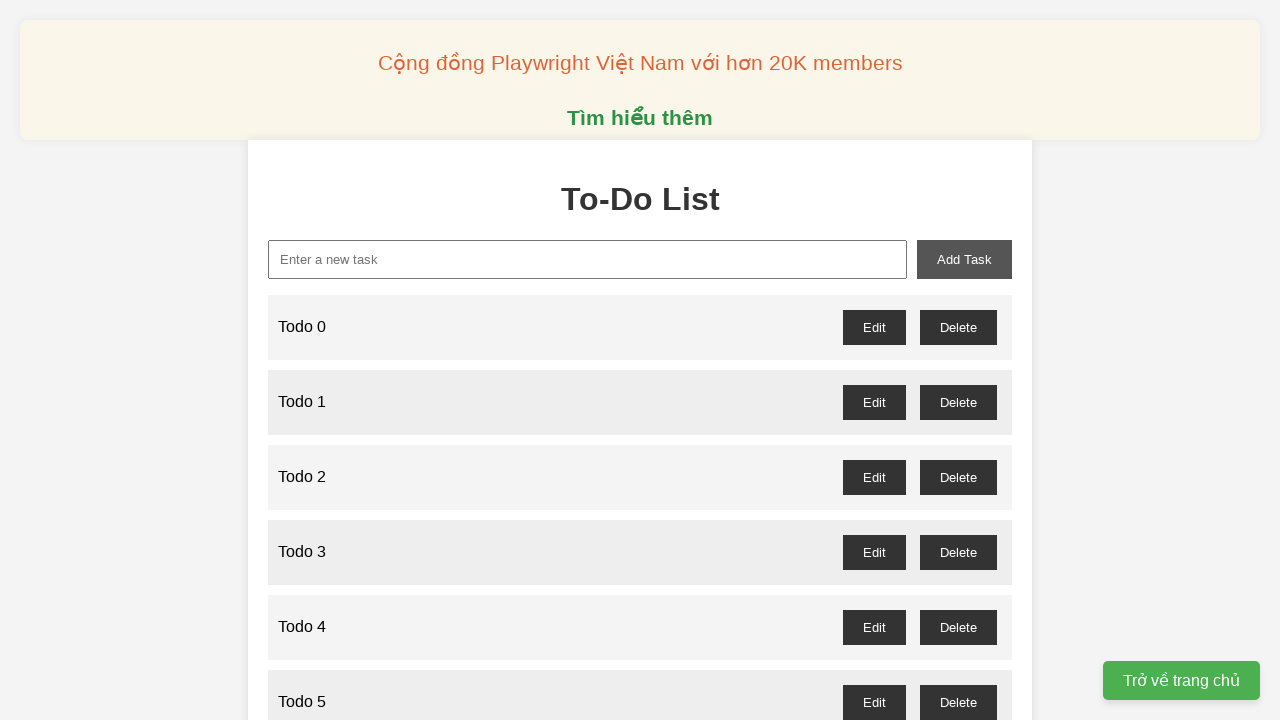

Filled todo input field with 'Todo 89' on xpath=//input[@id="new-task"]
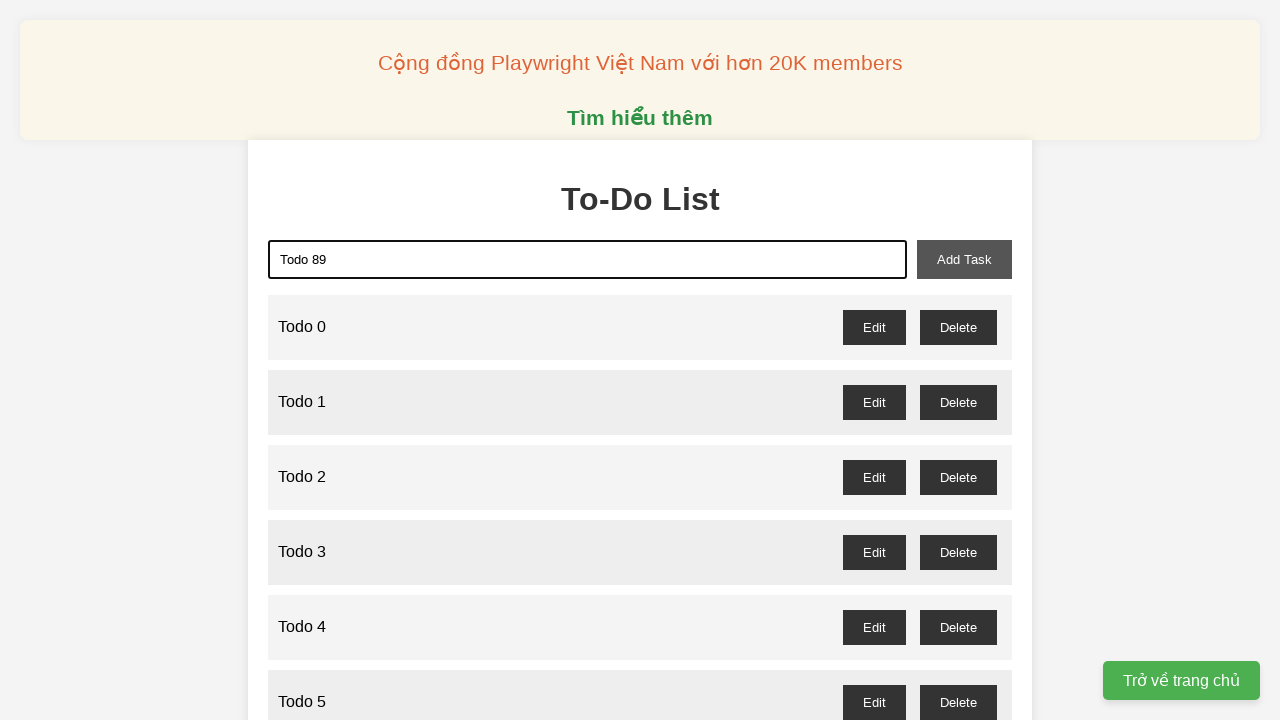

Clicked add task button to add 'Todo 89' at (964, 259) on xpath=//button[@id="add-task"]
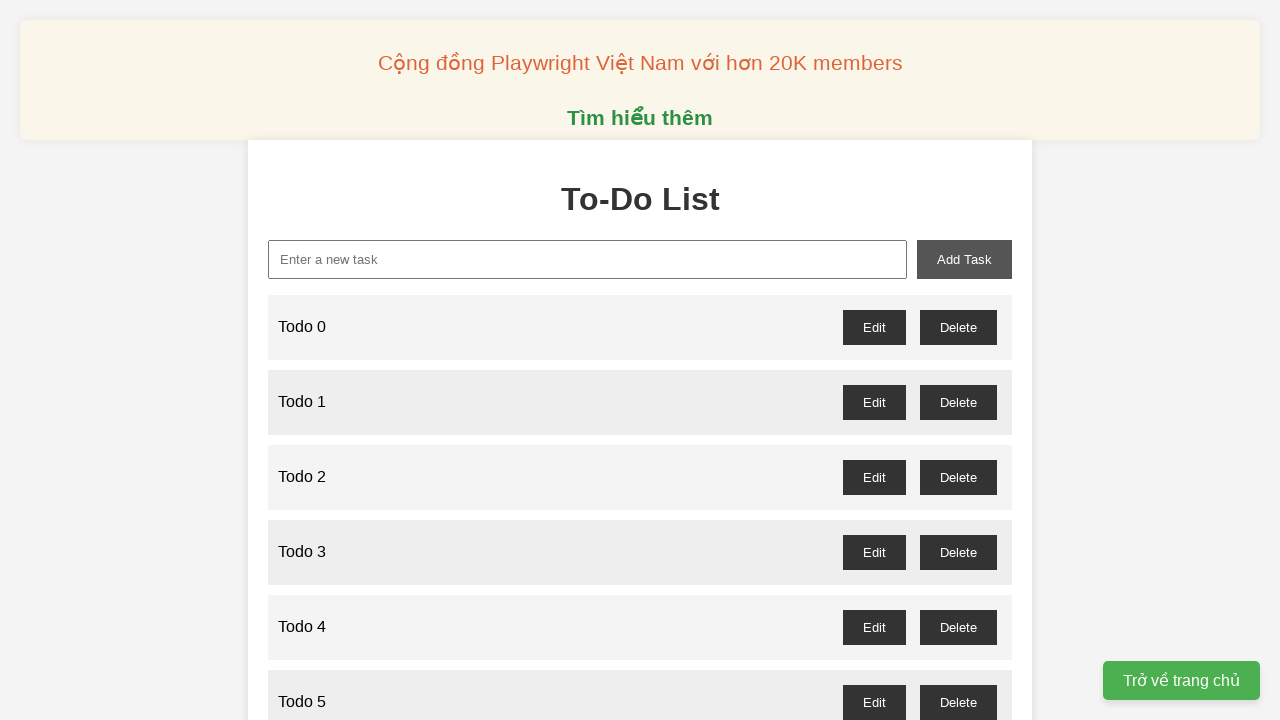

Filled todo input field with 'Todo 90' on xpath=//input[@id="new-task"]
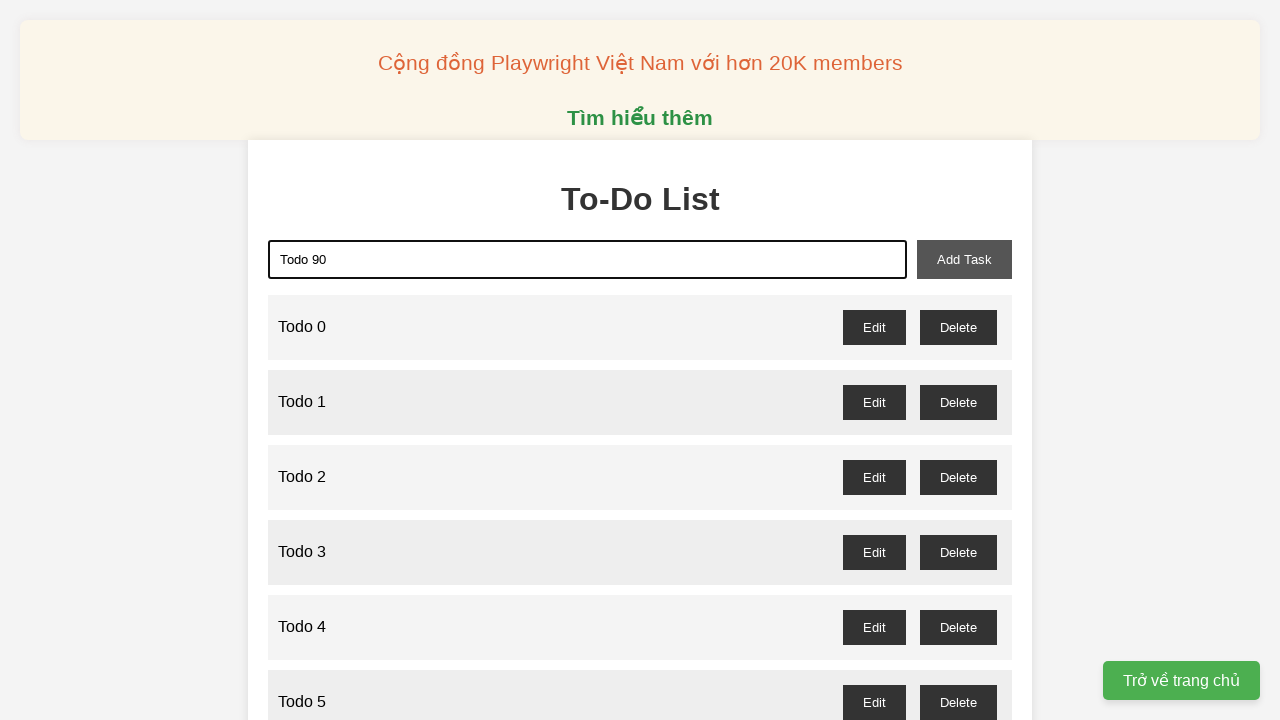

Clicked add task button to add 'Todo 90' at (964, 259) on xpath=//button[@id="add-task"]
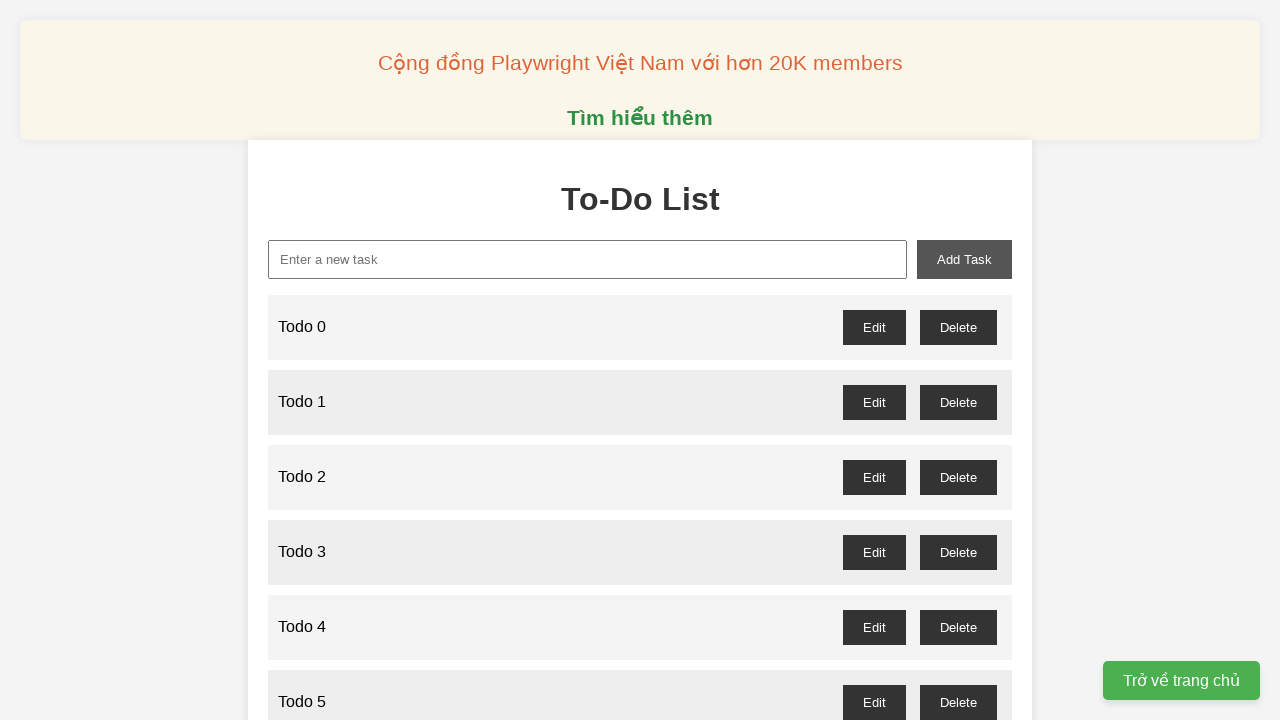

Filled todo input field with 'Todo 91' on xpath=//input[@id="new-task"]
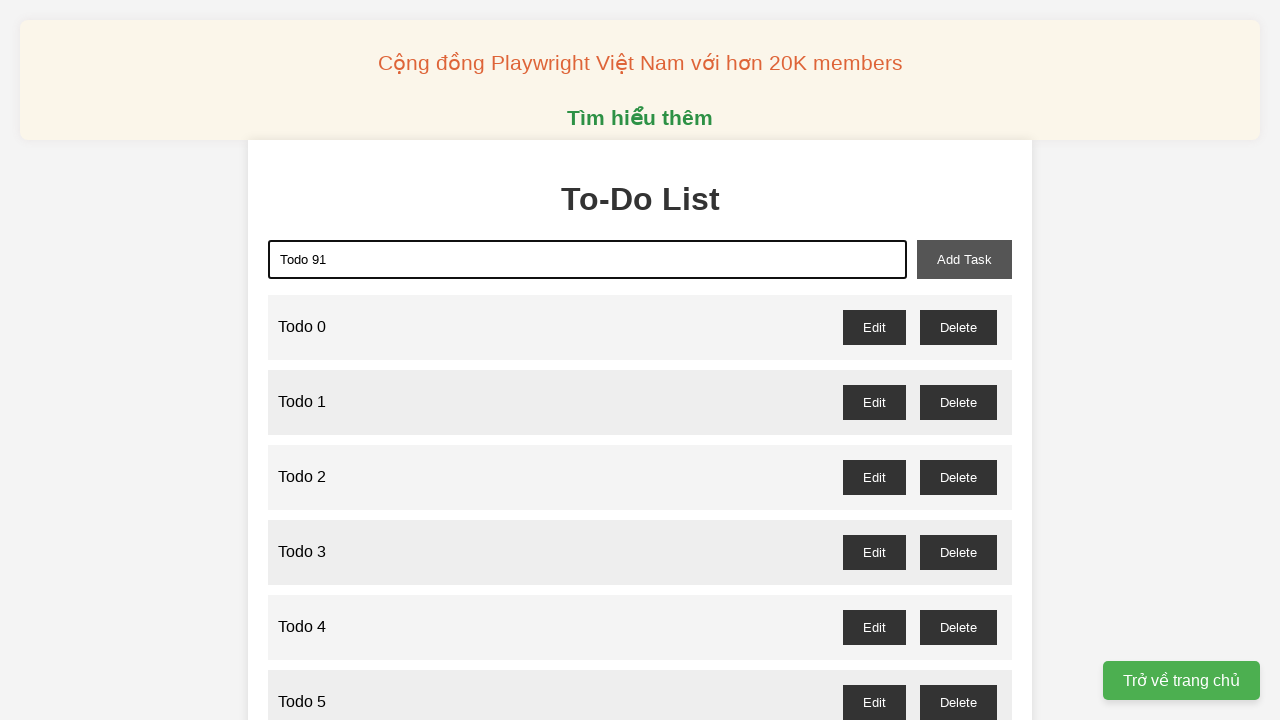

Clicked add task button to add 'Todo 91' at (964, 259) on xpath=//button[@id="add-task"]
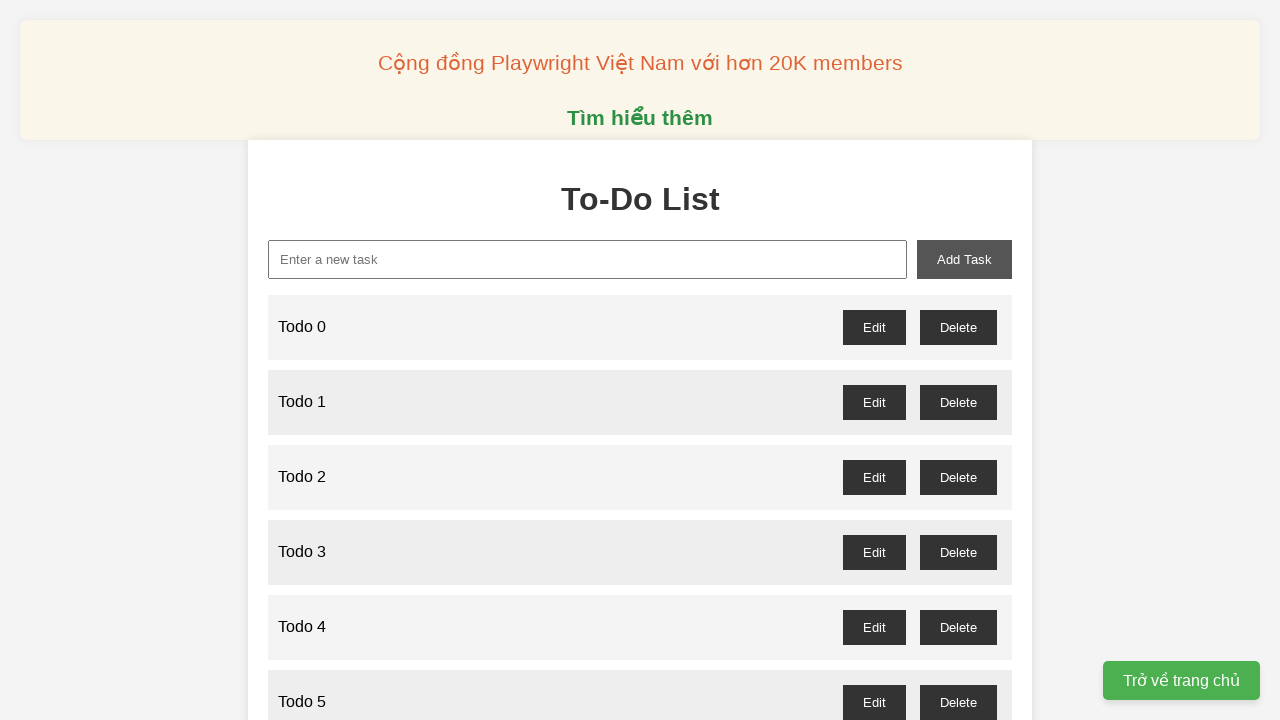

Filled todo input field with 'Todo 92' on xpath=//input[@id="new-task"]
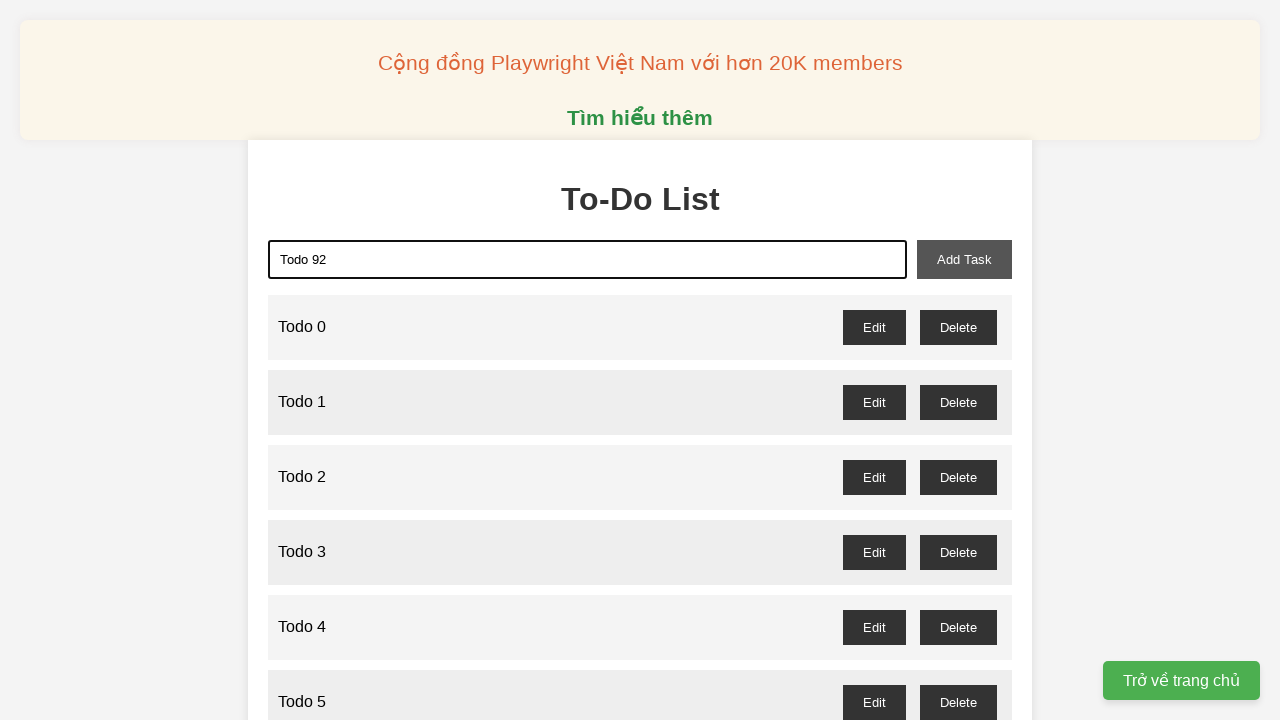

Clicked add task button to add 'Todo 92' at (964, 259) on xpath=//button[@id="add-task"]
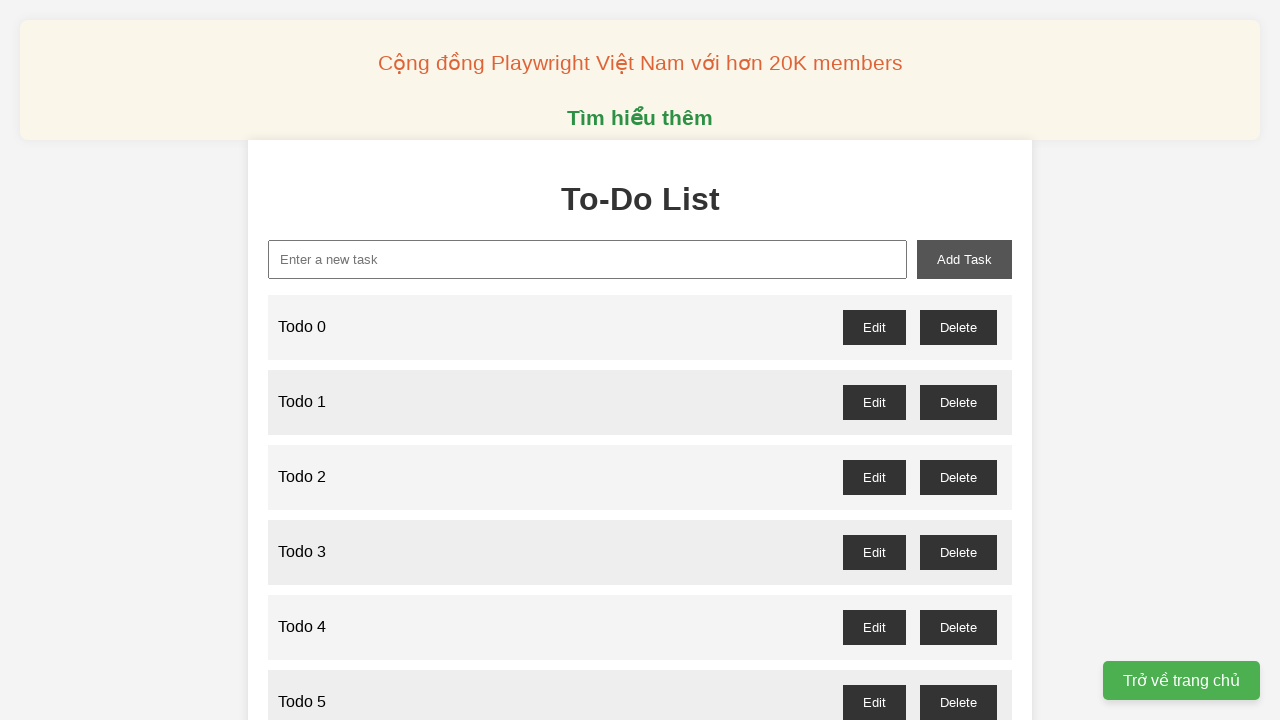

Filled todo input field with 'Todo 93' on xpath=//input[@id="new-task"]
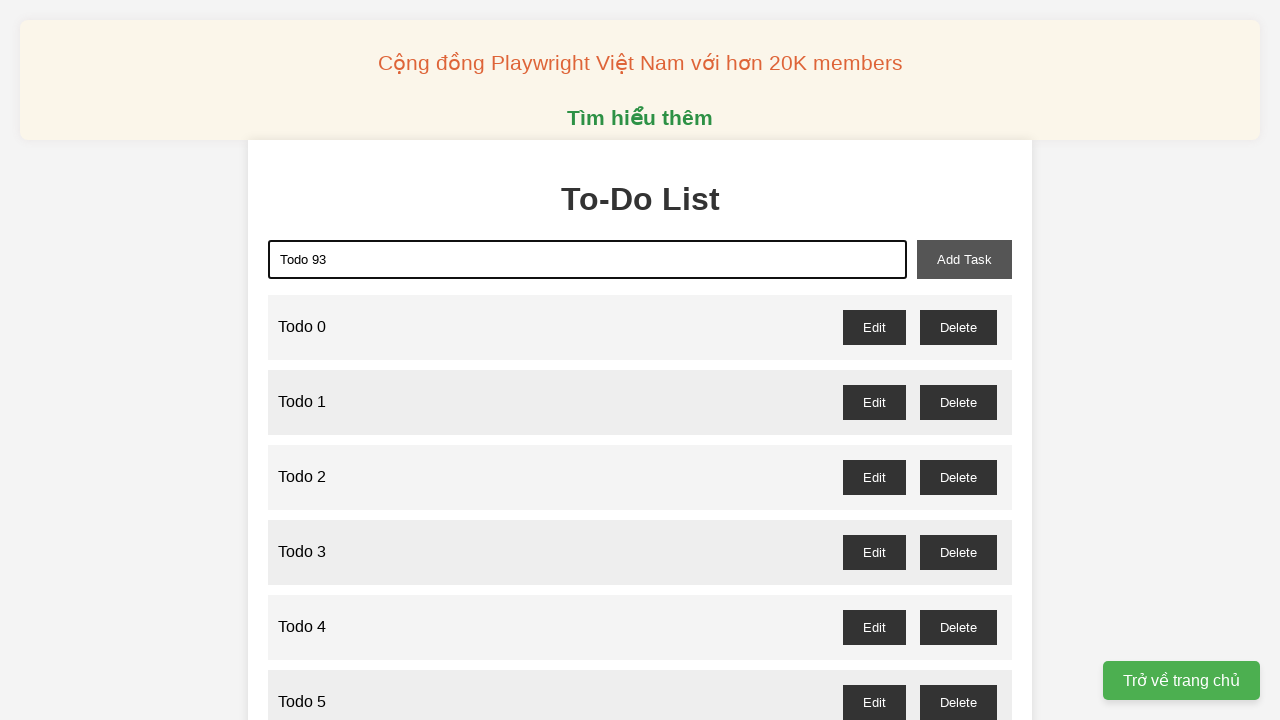

Clicked add task button to add 'Todo 93' at (964, 259) on xpath=//button[@id="add-task"]
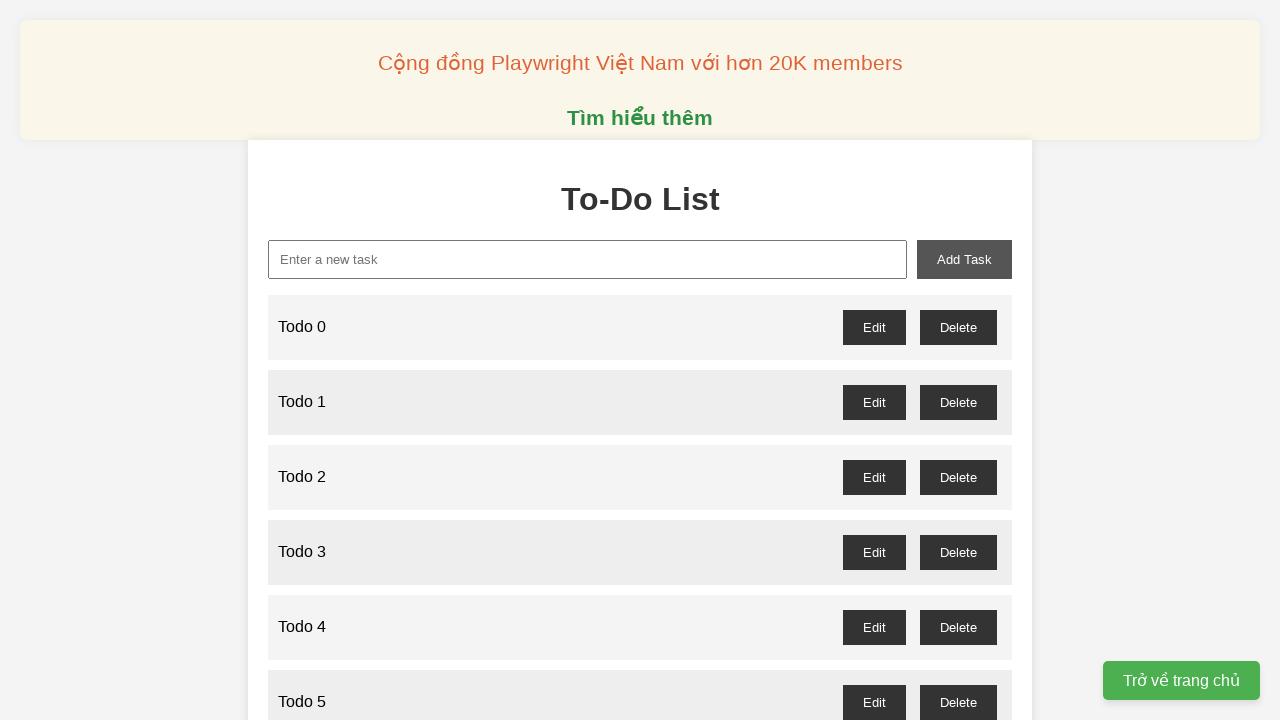

Filled todo input field with 'Todo 94' on xpath=//input[@id="new-task"]
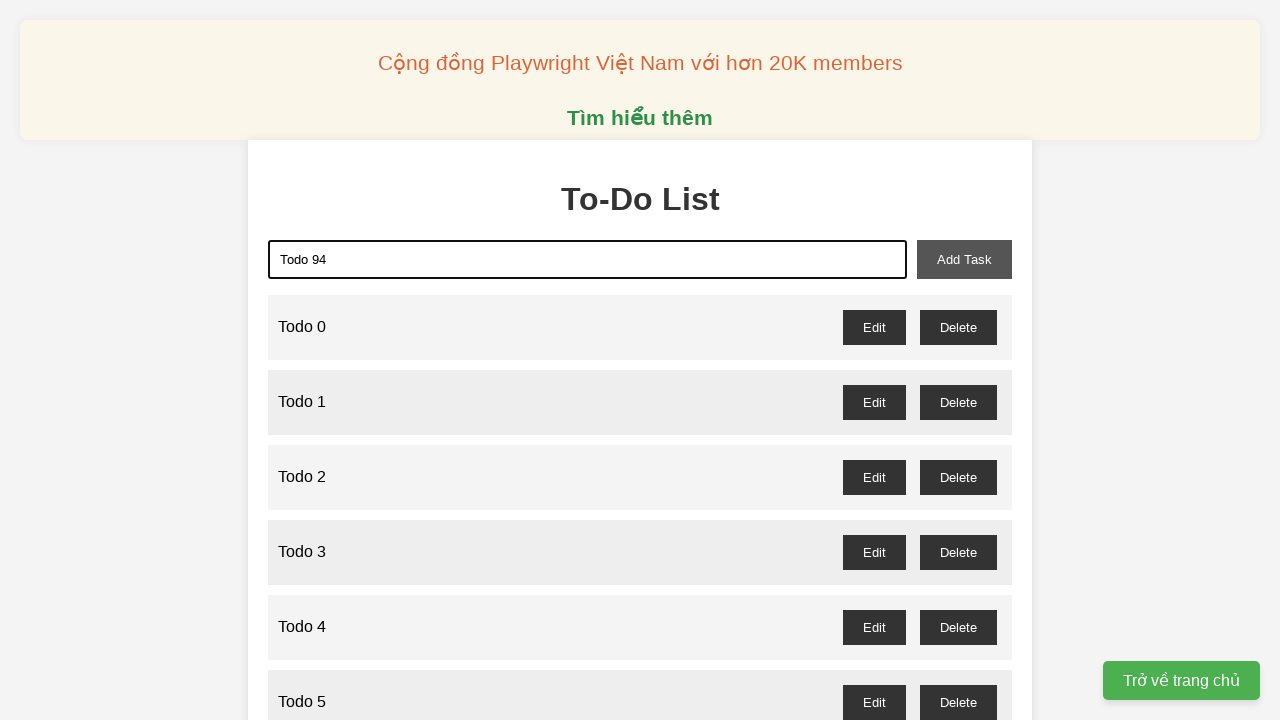

Clicked add task button to add 'Todo 94' at (964, 259) on xpath=//button[@id="add-task"]
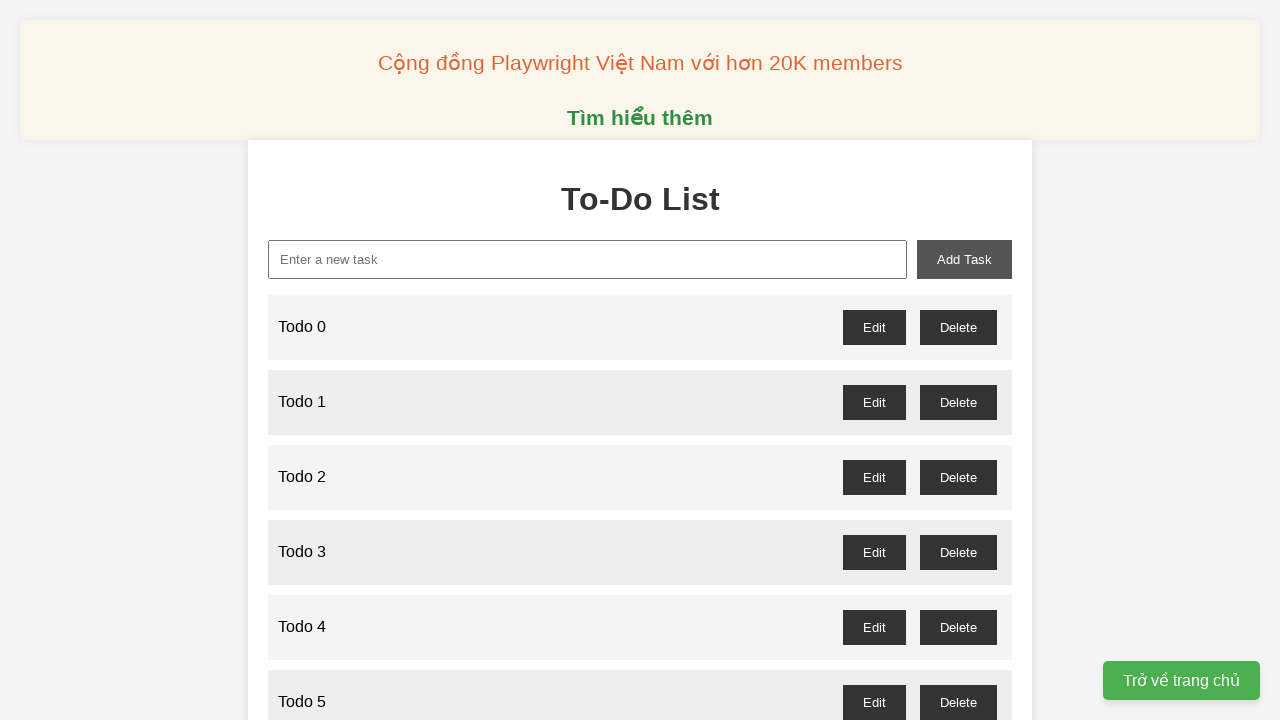

Filled todo input field with 'Todo 95' on xpath=//input[@id="new-task"]
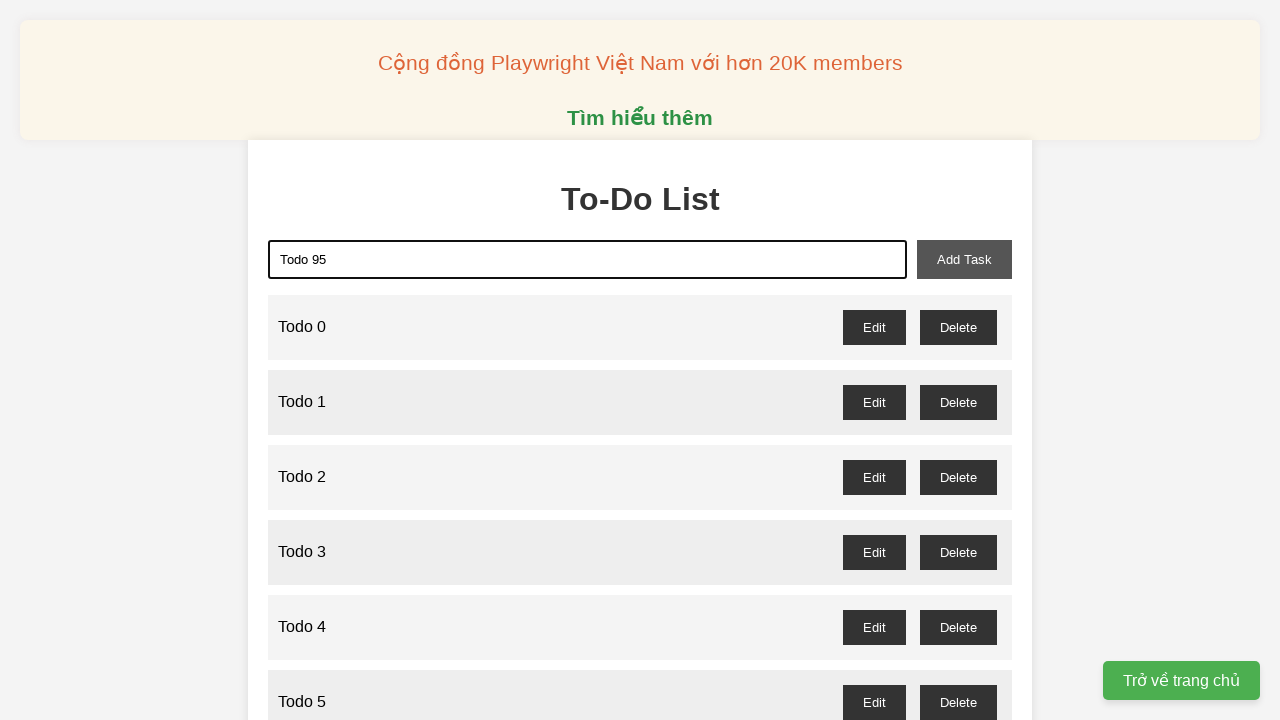

Clicked add task button to add 'Todo 95' at (964, 259) on xpath=//button[@id="add-task"]
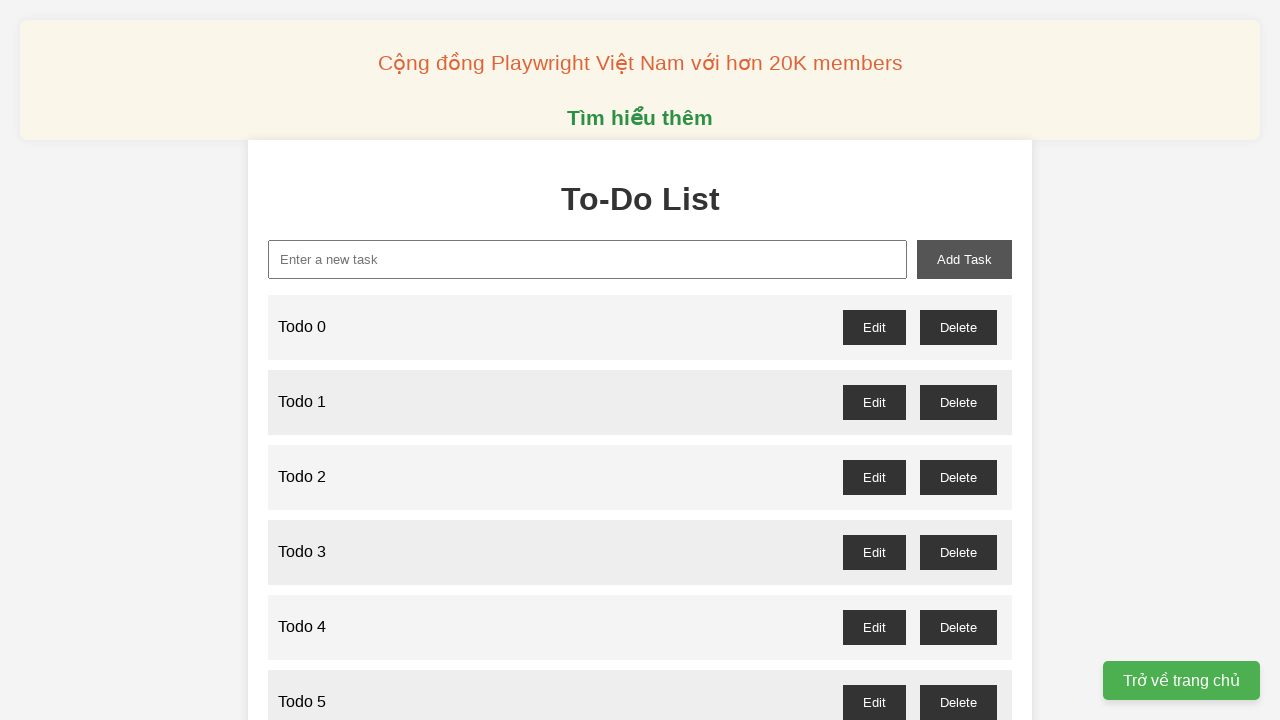

Filled todo input field with 'Todo 96' on xpath=//input[@id="new-task"]
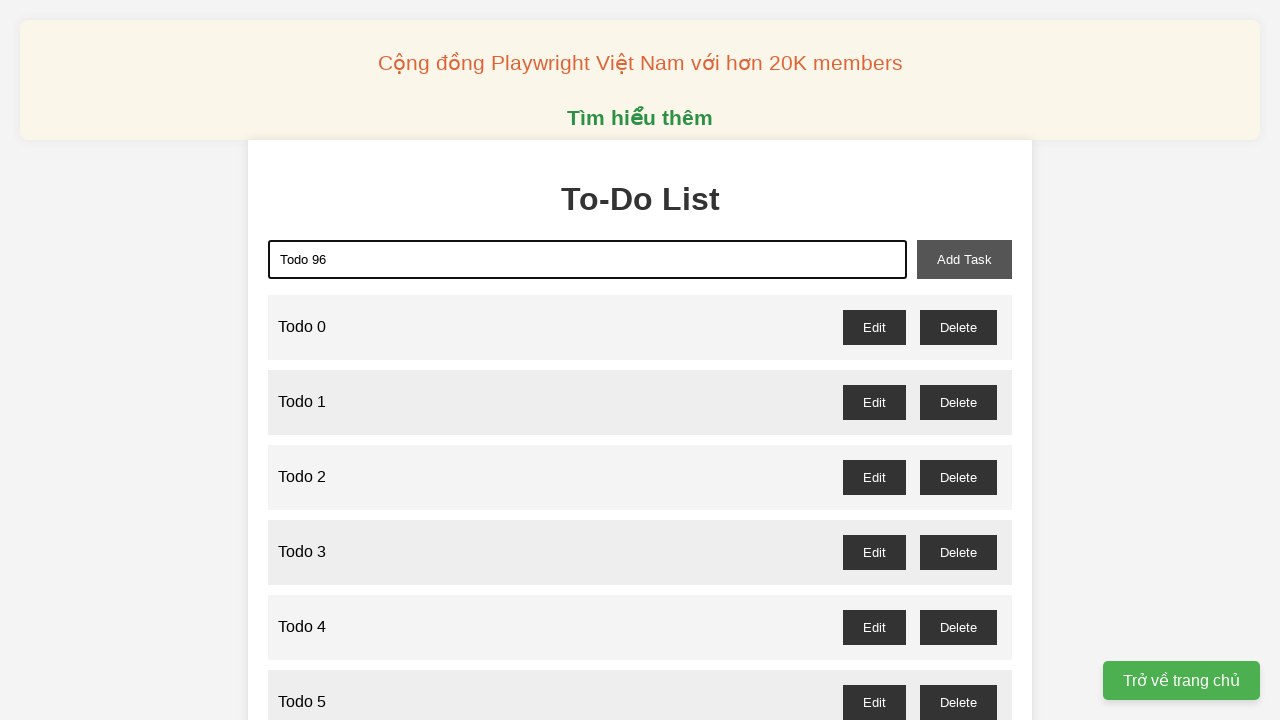

Clicked add task button to add 'Todo 96' at (964, 259) on xpath=//button[@id="add-task"]
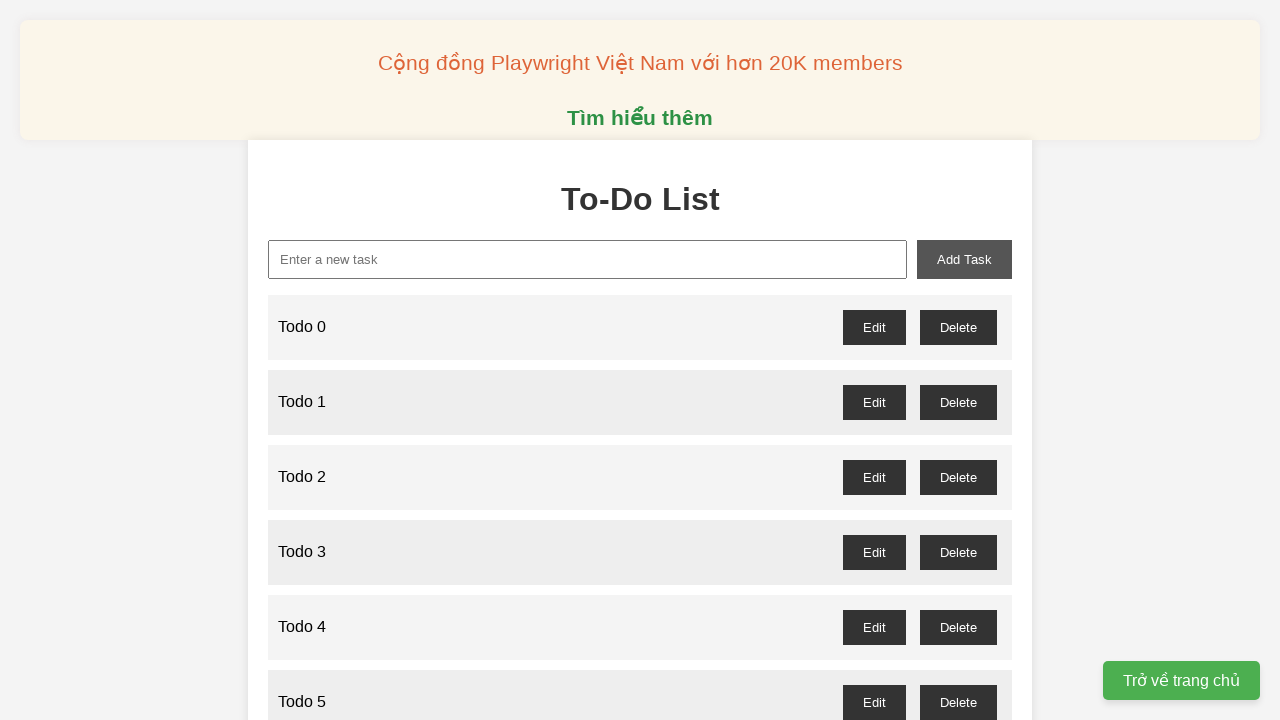

Filled todo input field with 'Todo 97' on xpath=//input[@id="new-task"]
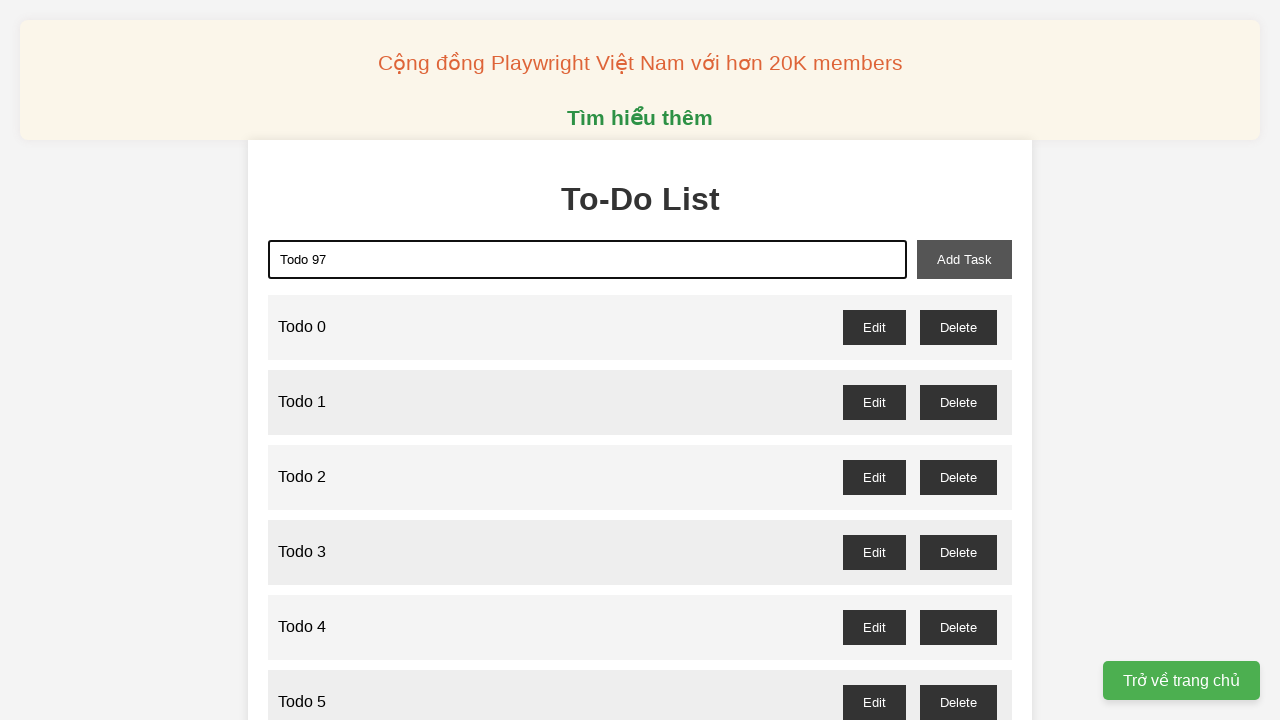

Clicked add task button to add 'Todo 97' at (964, 259) on xpath=//button[@id="add-task"]
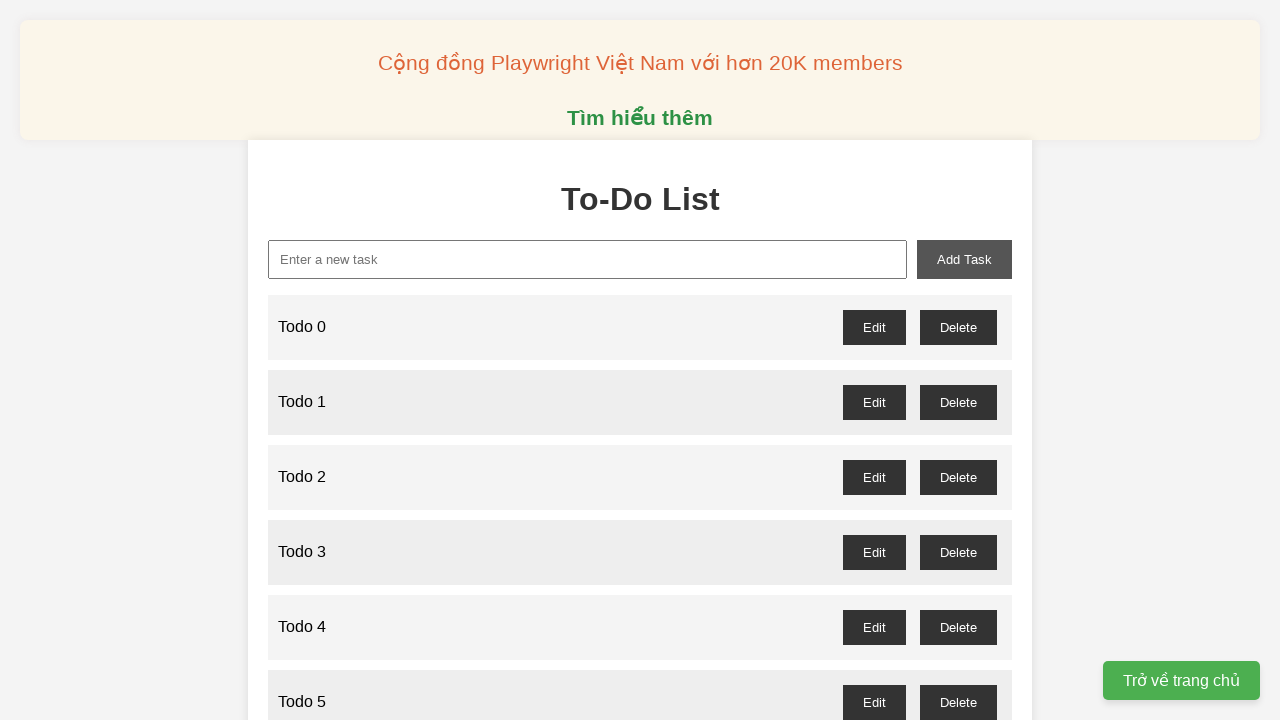

Filled todo input field with 'Todo 98' on xpath=//input[@id="new-task"]
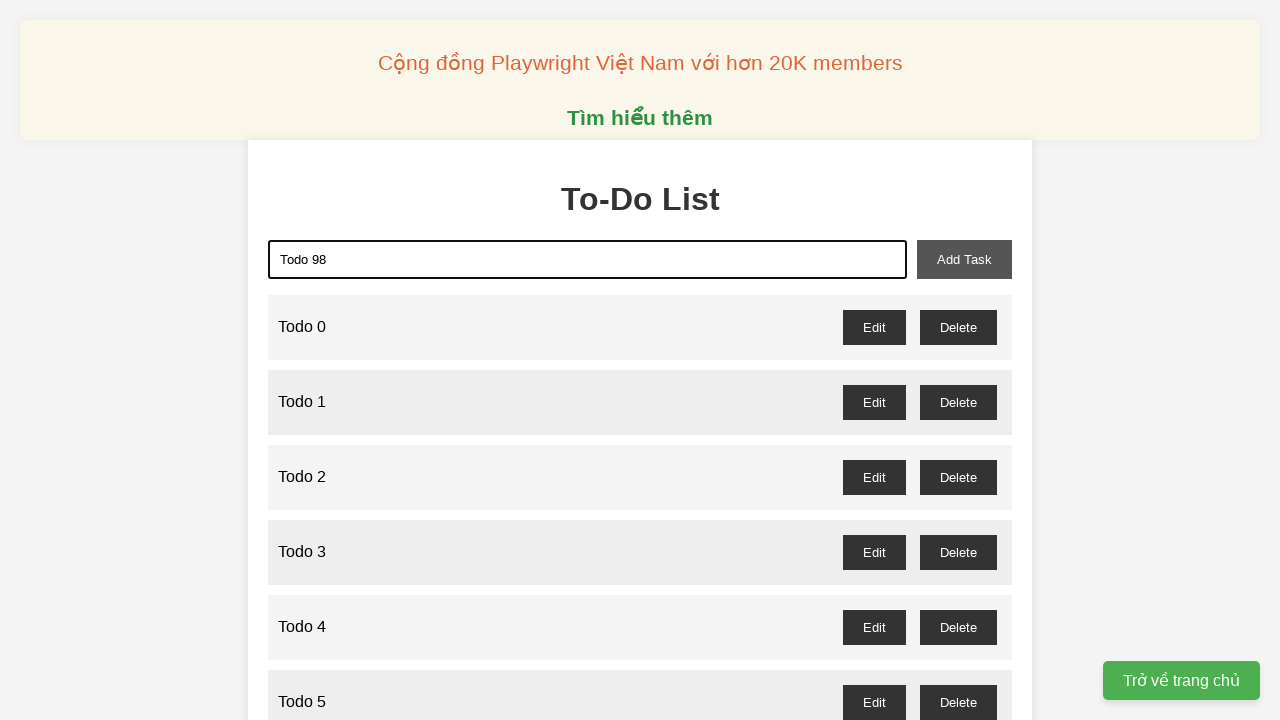

Clicked add task button to add 'Todo 98' at (964, 259) on xpath=//button[@id="add-task"]
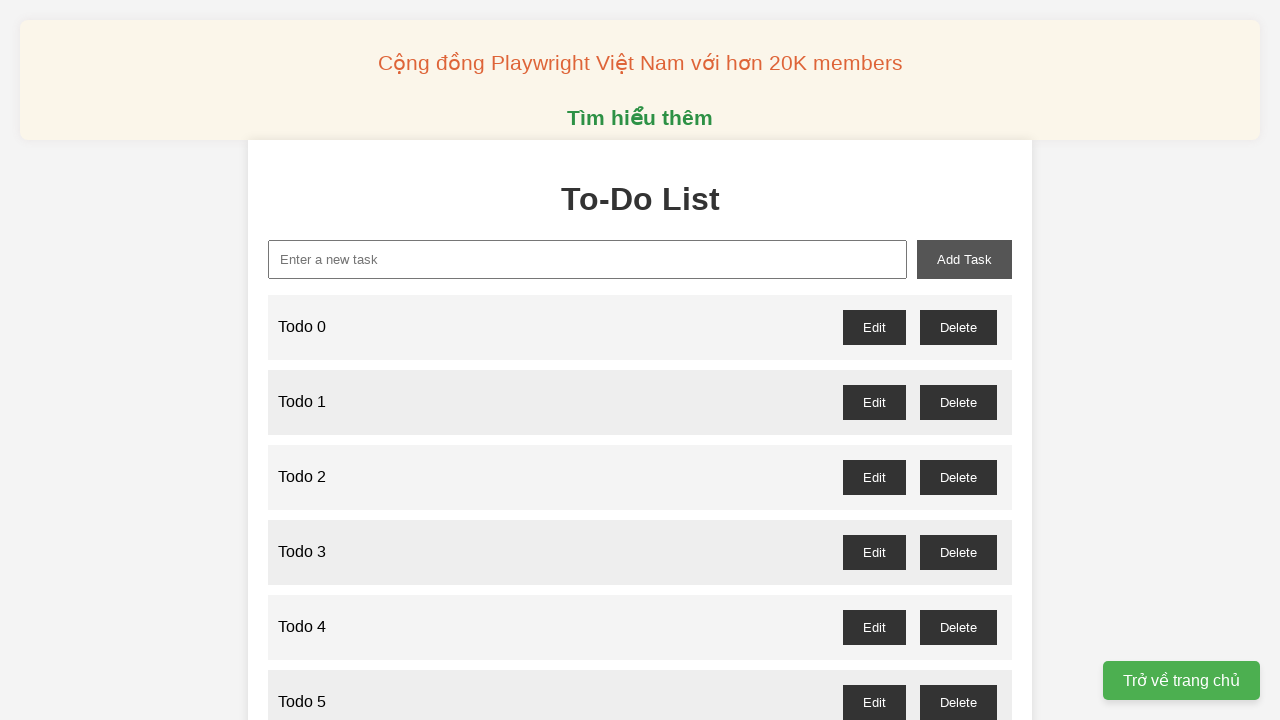

Filled todo input field with 'Todo 99' on xpath=//input[@id="new-task"]
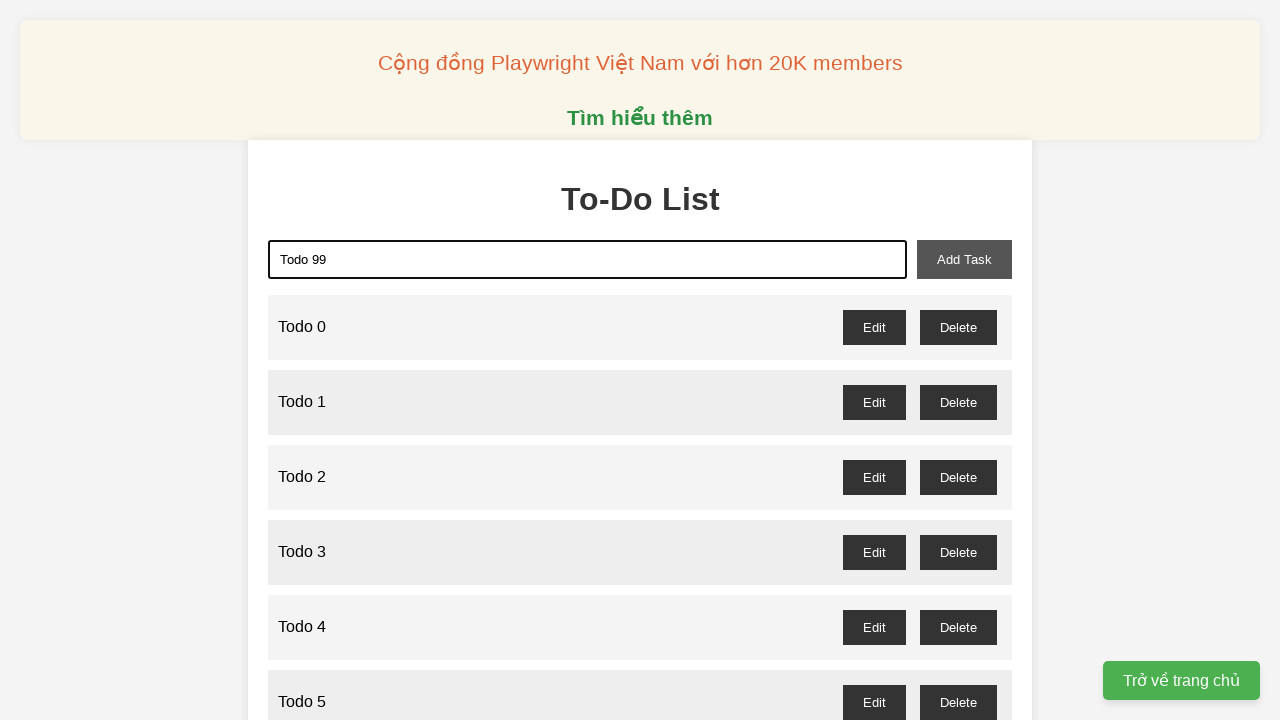

Clicked add task button to add 'Todo 99' at (964, 259) on xpath=//button[@id="add-task"]
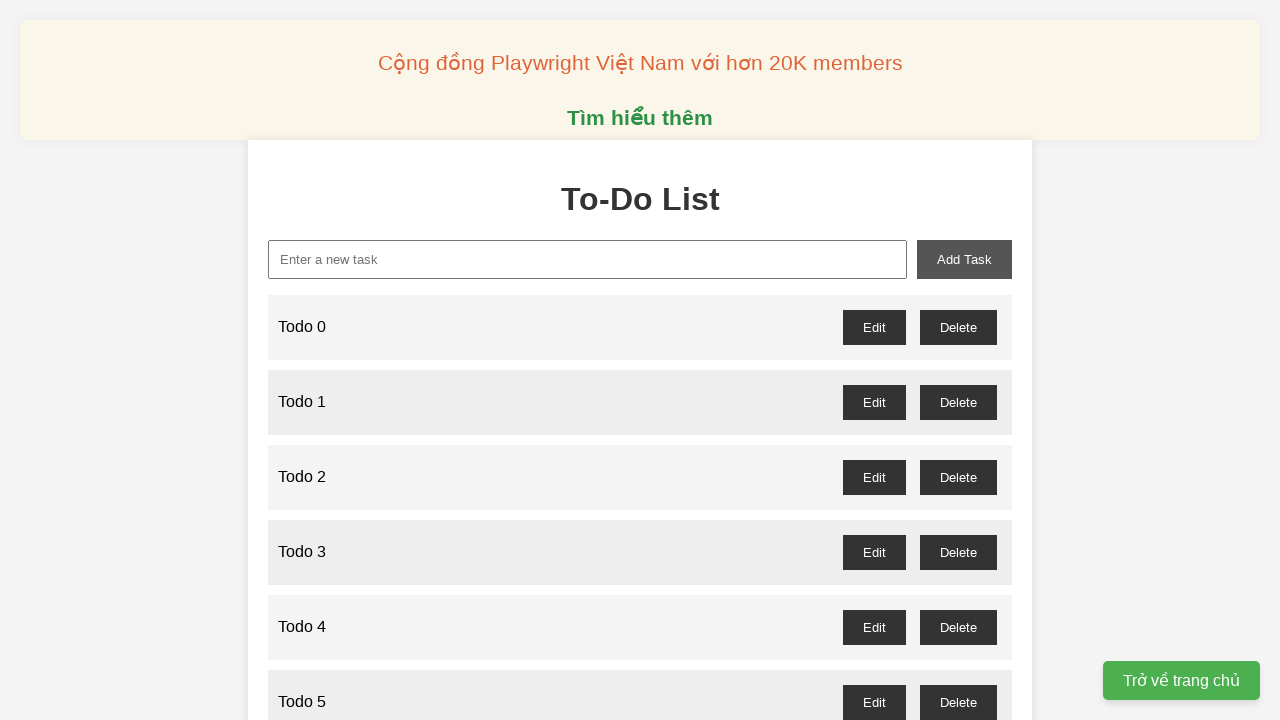

Filled todo input field with 'Todo 100' on xpath=//input[@id="new-task"]
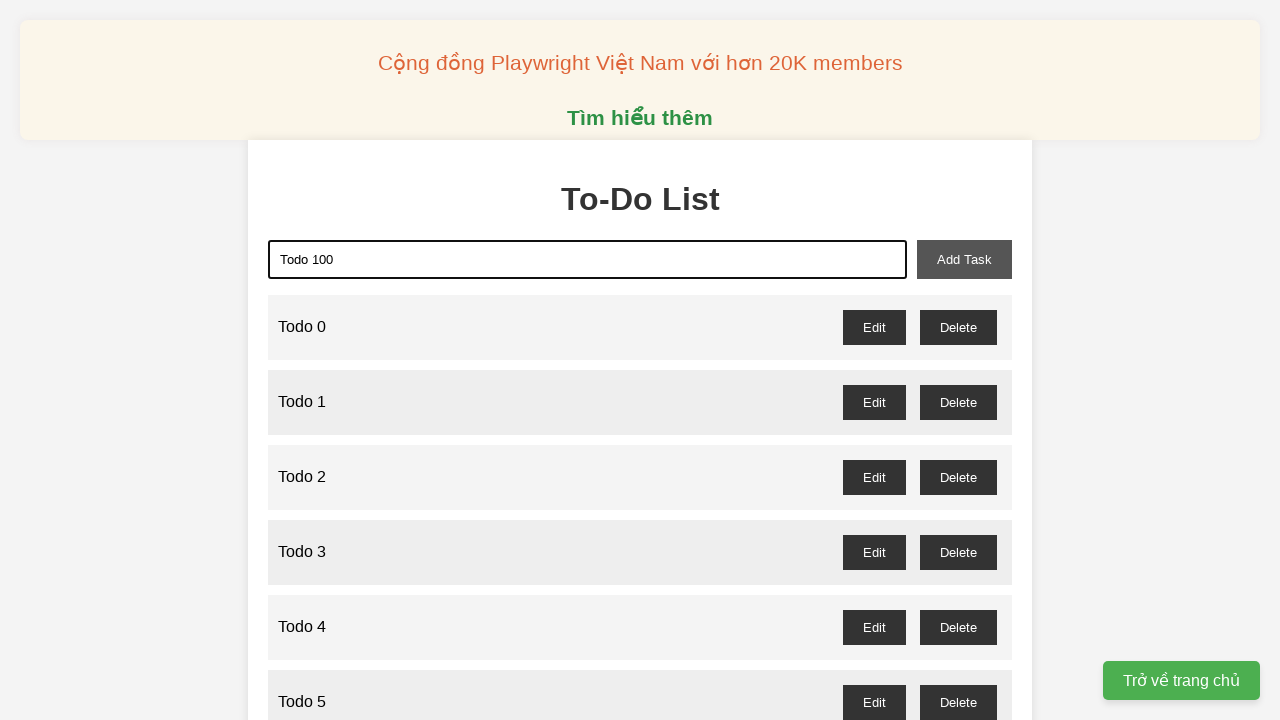

Clicked add task button to add 'Todo 100' at (964, 259) on xpath=//button[@id="add-task"]
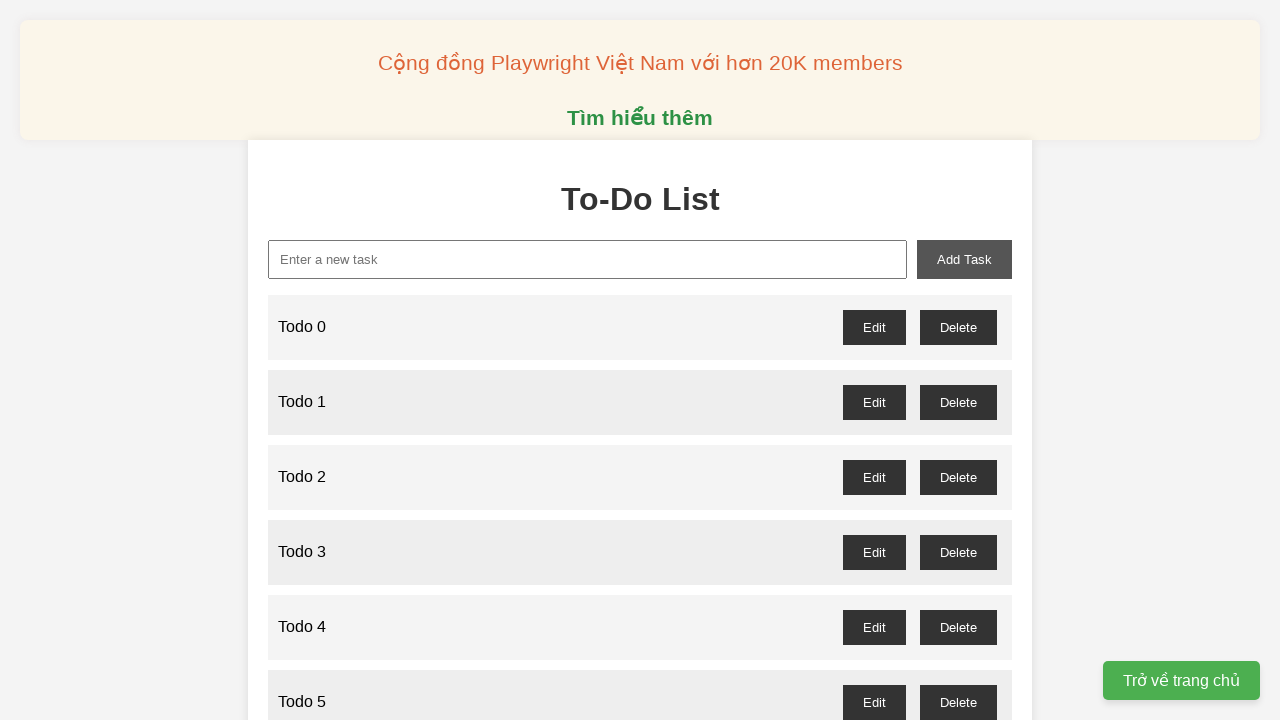

Clicked delete button for odd-numbered todo item 1 at (958, 402) on //button[@id="todo-1-delete"]
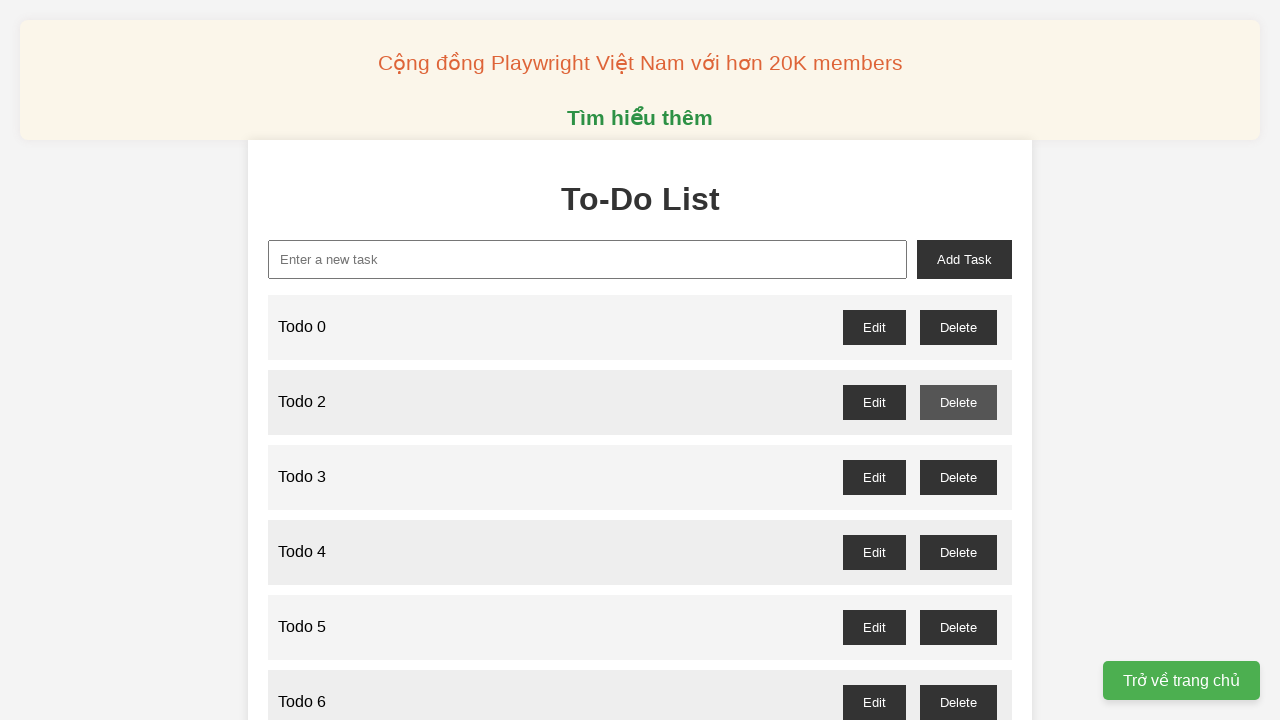

Clicked delete button for odd-numbered todo item 3 at (958, 477) on //button[@id="todo-3-delete"]
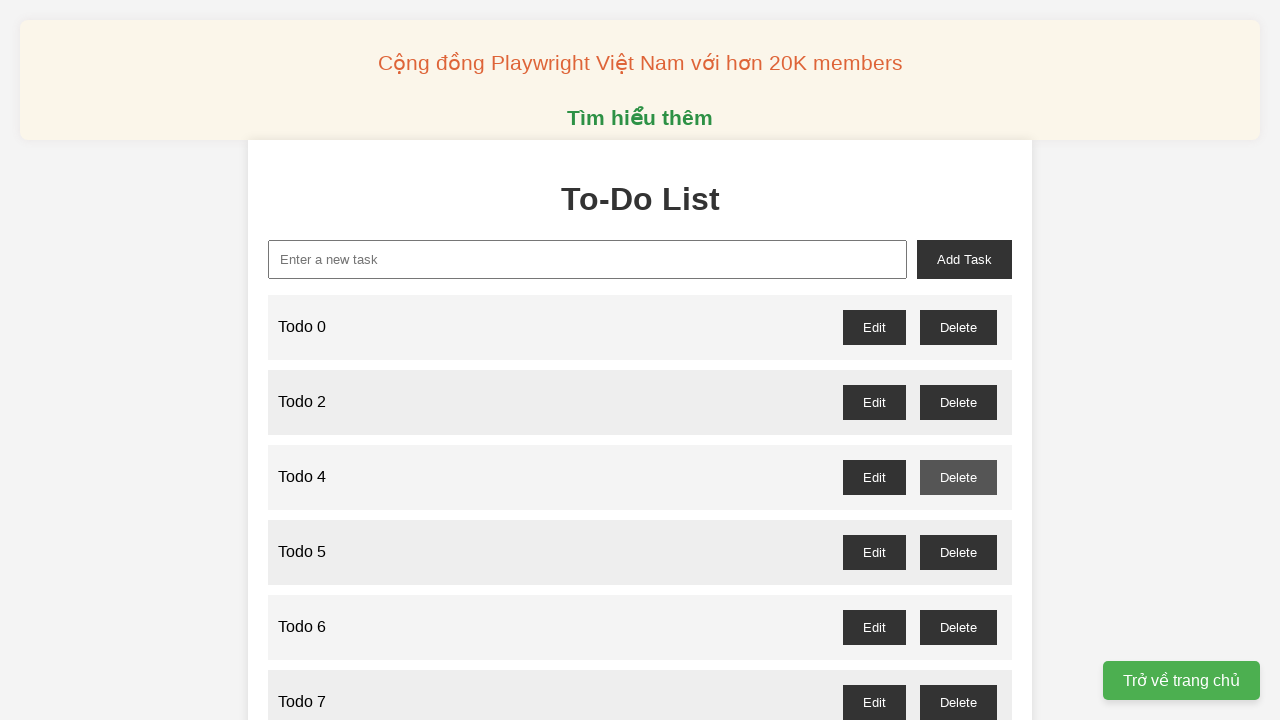

Clicked delete button for odd-numbered todo item 5 at (958, 552) on //button[@id="todo-5-delete"]
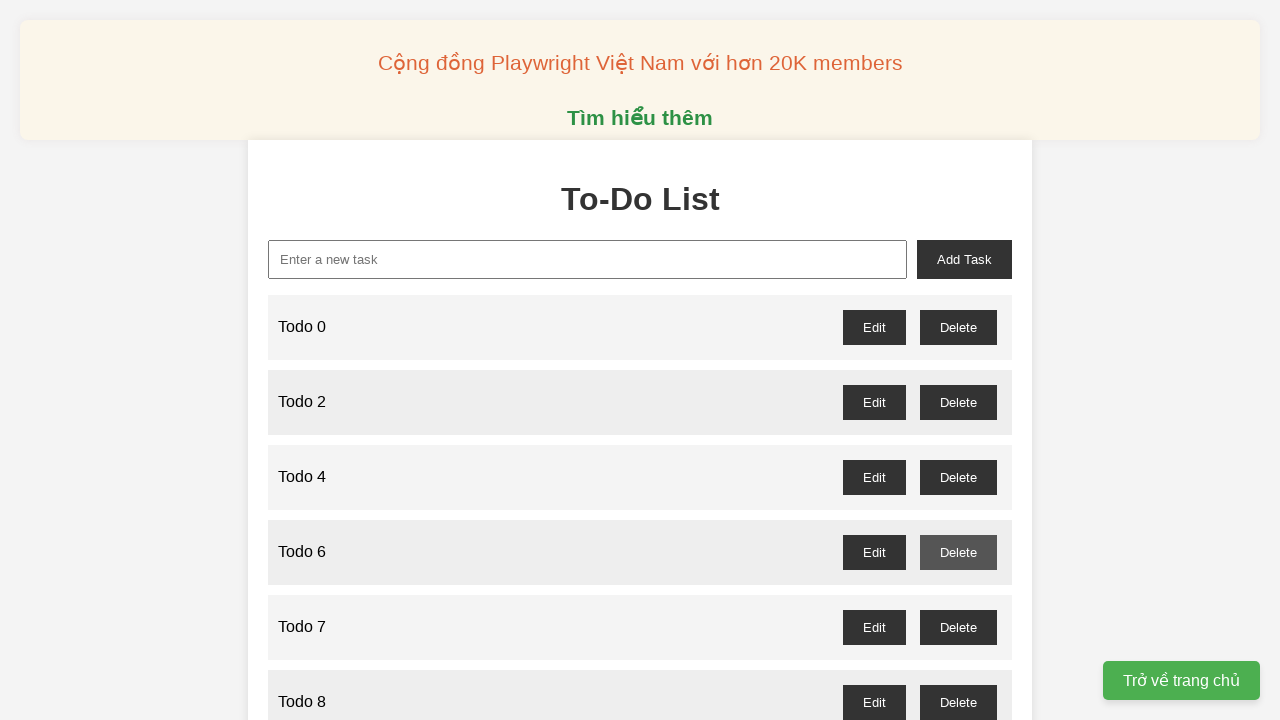

Clicked delete button for odd-numbered todo item 7 at (958, 627) on //button[@id="todo-7-delete"]
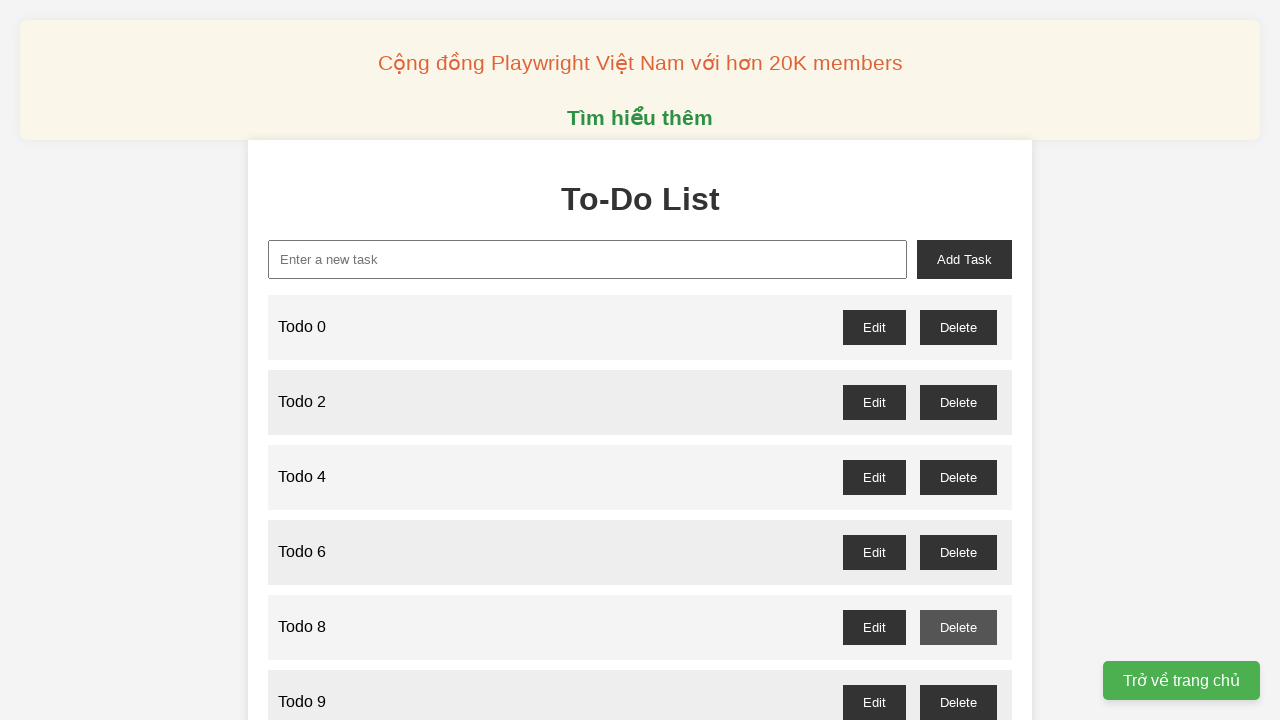

Clicked delete button for odd-numbered todo item 9 at (958, 702) on //button[@id="todo-9-delete"]
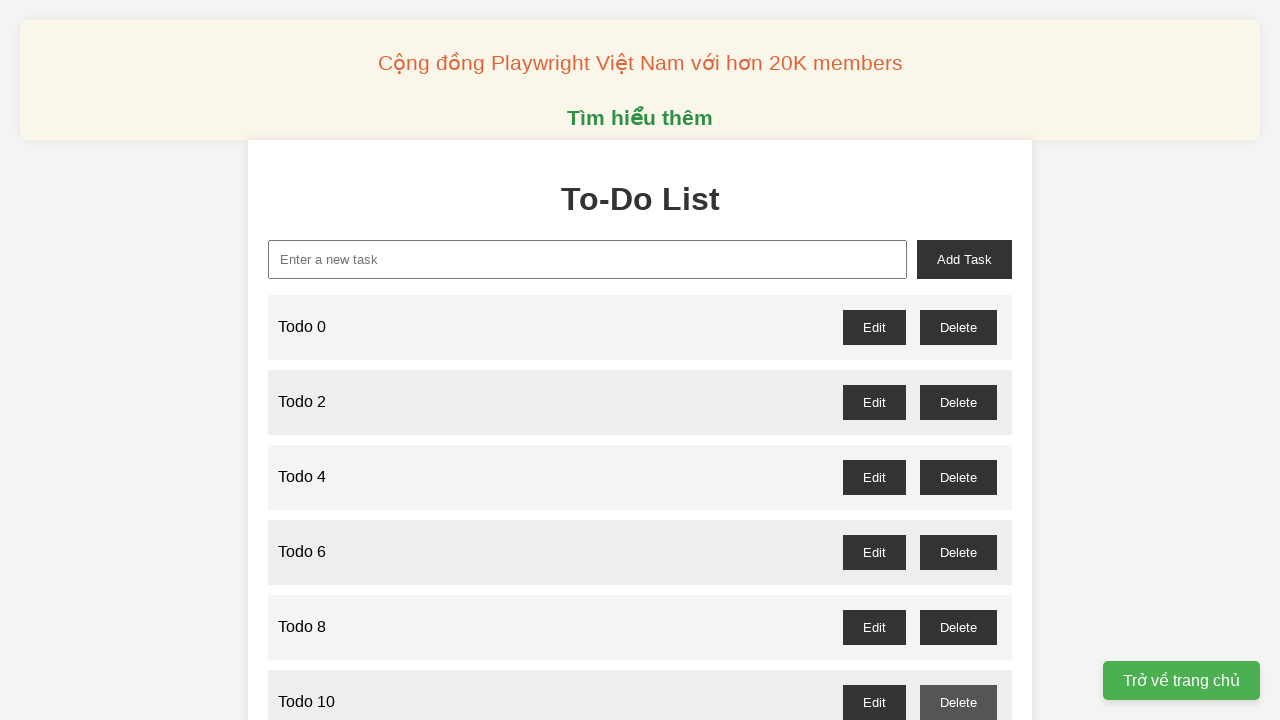

Clicked delete button for odd-numbered todo item 11 at (958, 360) on //button[@id="todo-11-delete"]
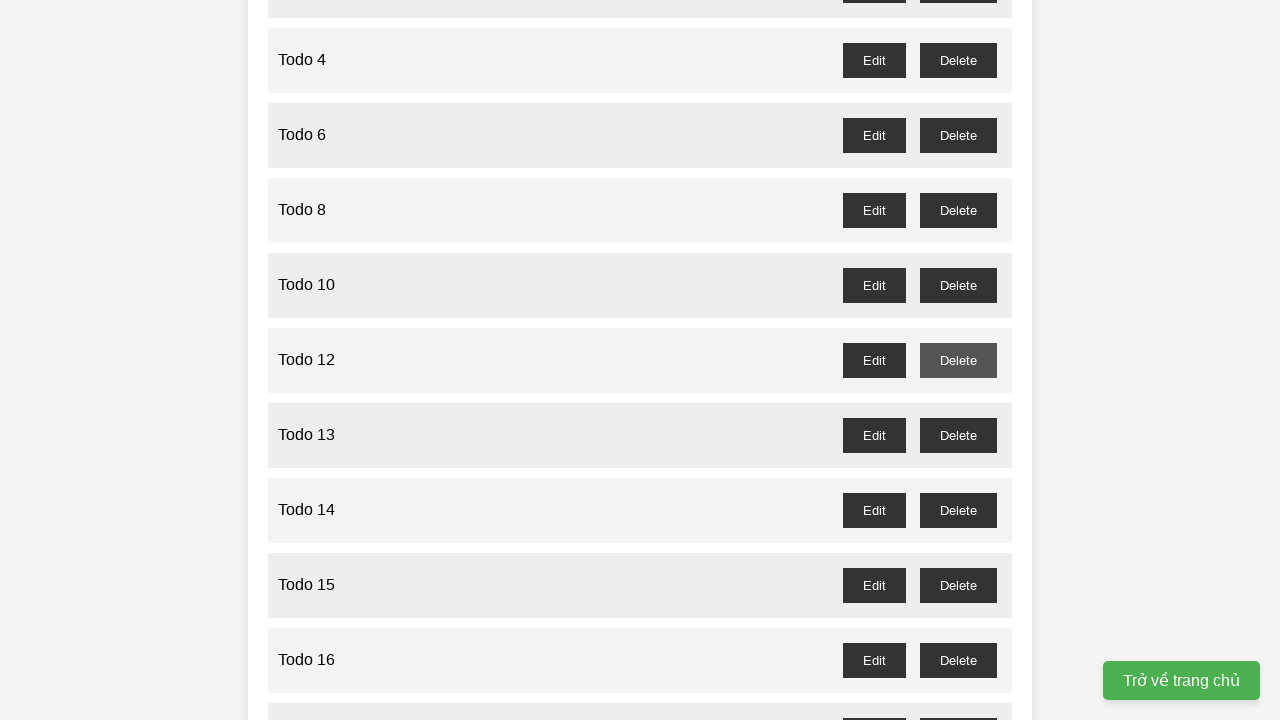

Clicked delete button for odd-numbered todo item 13 at (958, 435) on //button[@id="todo-13-delete"]
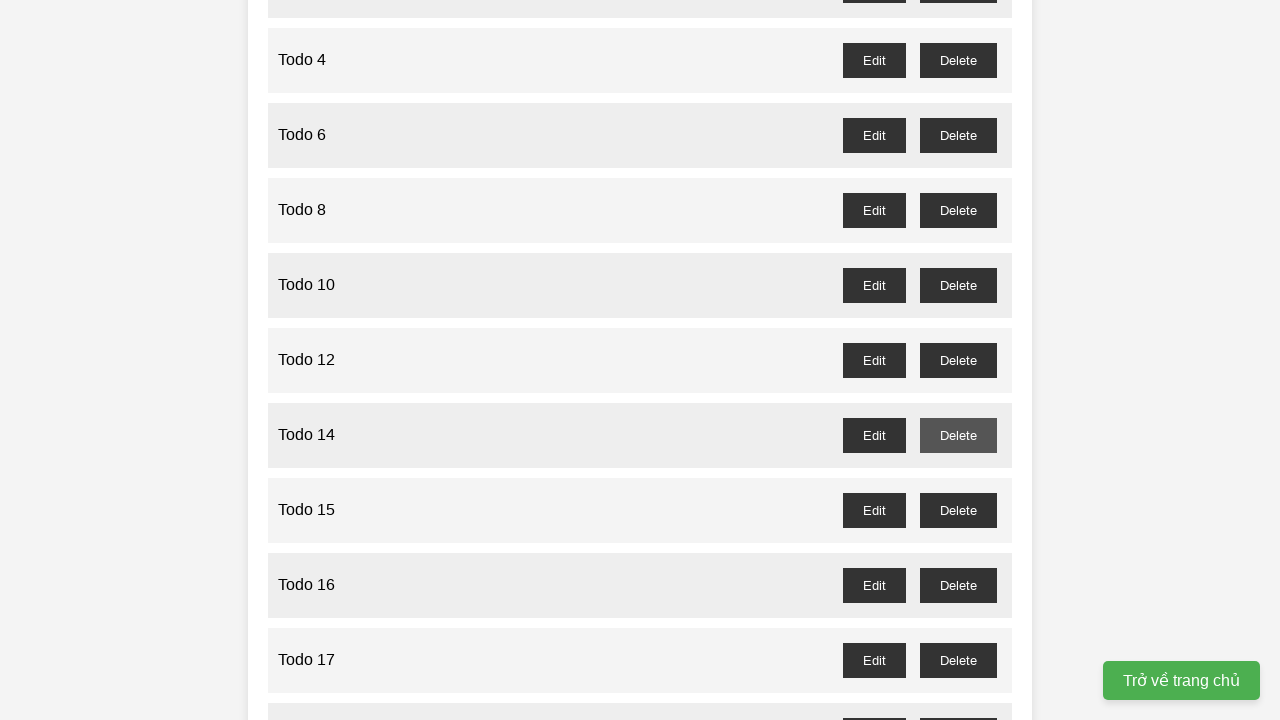

Clicked delete button for odd-numbered todo item 15 at (958, 510) on //button[@id="todo-15-delete"]
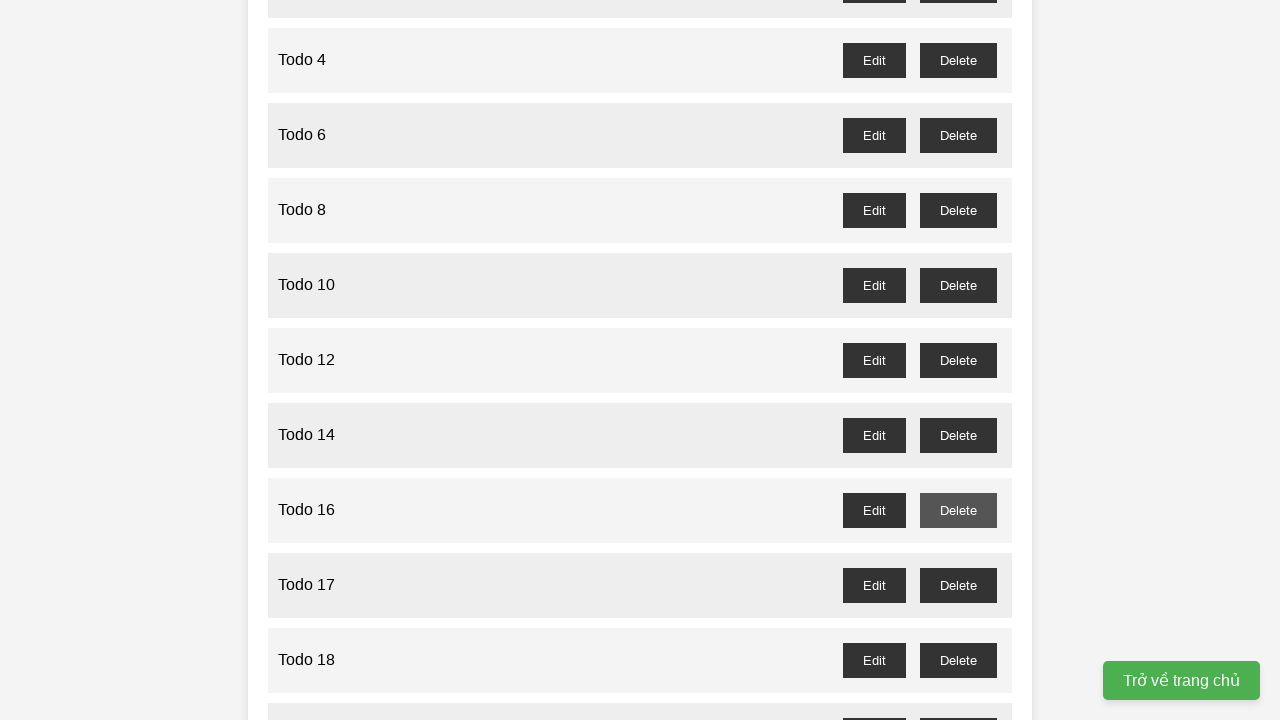

Clicked delete button for odd-numbered todo item 17 at (958, 585) on //button[@id="todo-17-delete"]
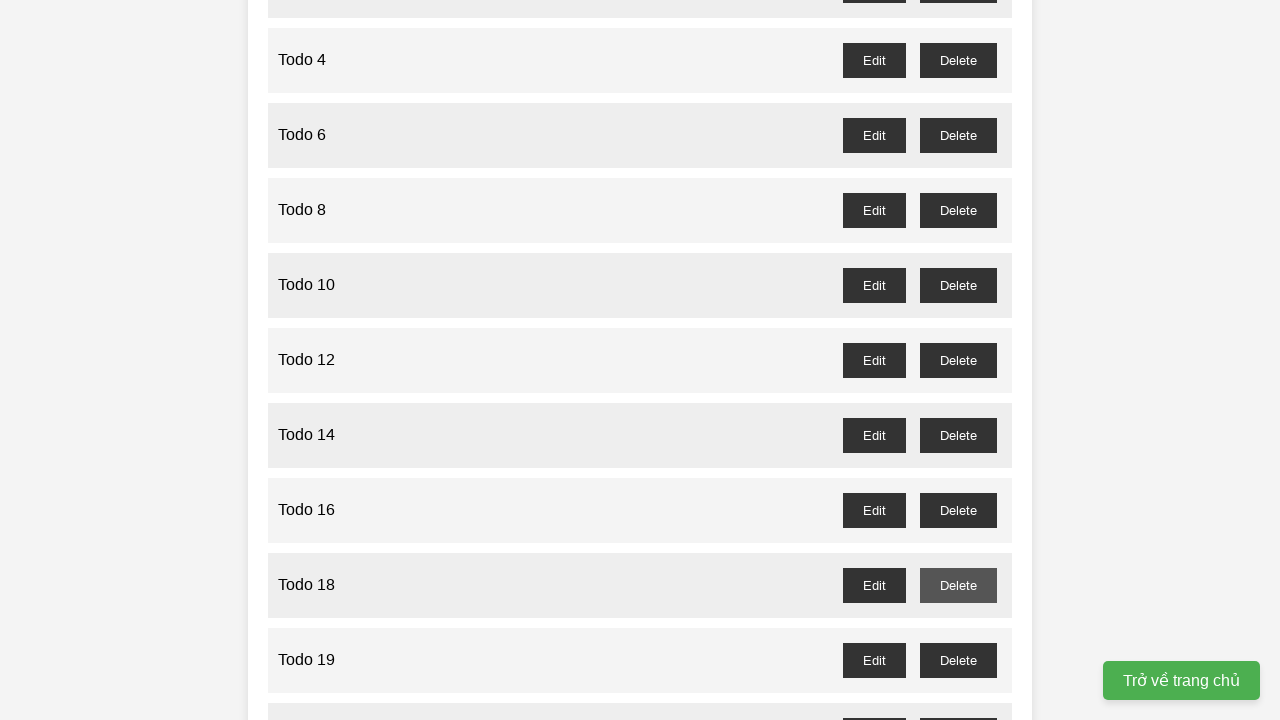

Clicked delete button for odd-numbered todo item 19 at (958, 660) on //button[@id="todo-19-delete"]
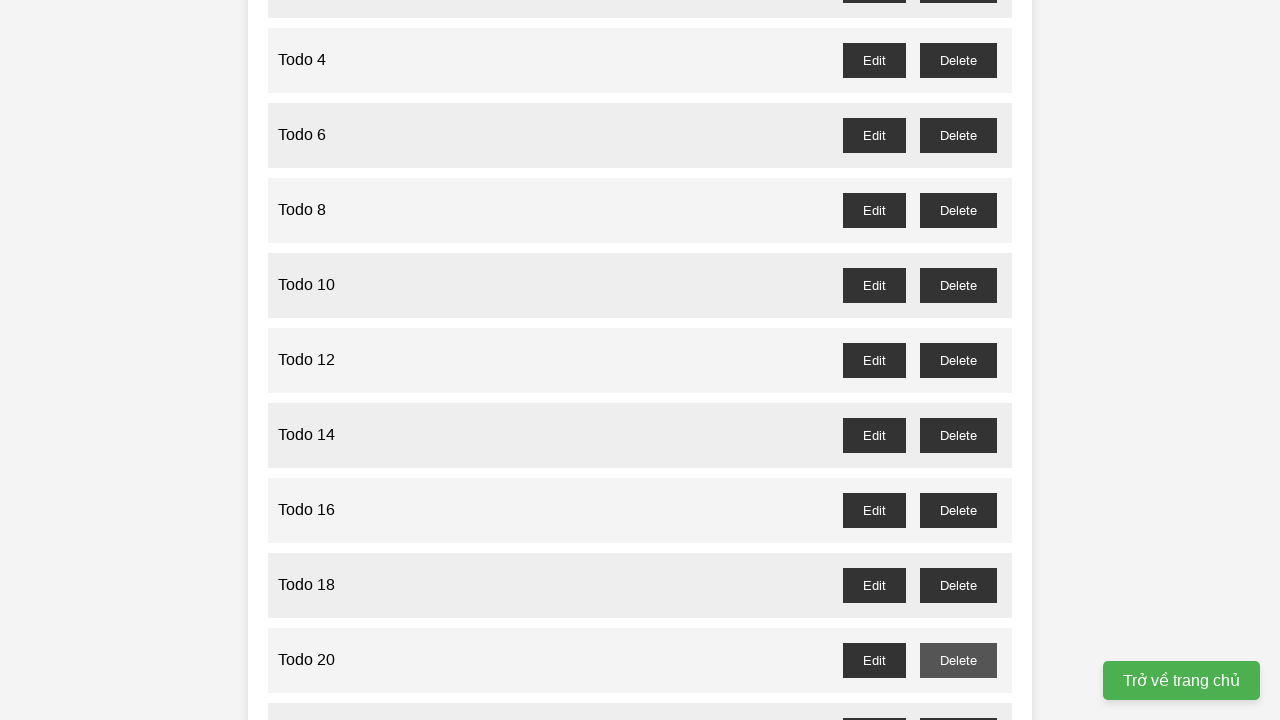

Clicked delete button for odd-numbered todo item 21 at (958, 703) on //button[@id="todo-21-delete"]
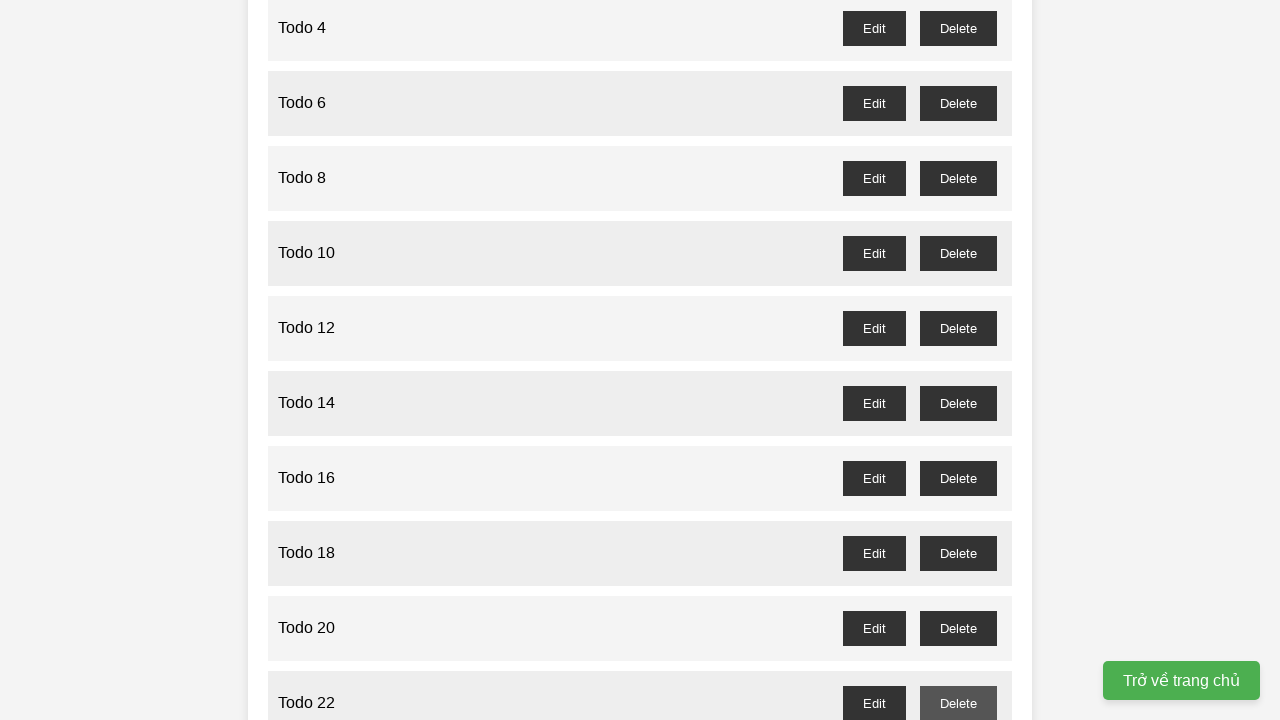

Clicked delete button for odd-numbered todo item 23 at (958, 360) on //button[@id="todo-23-delete"]
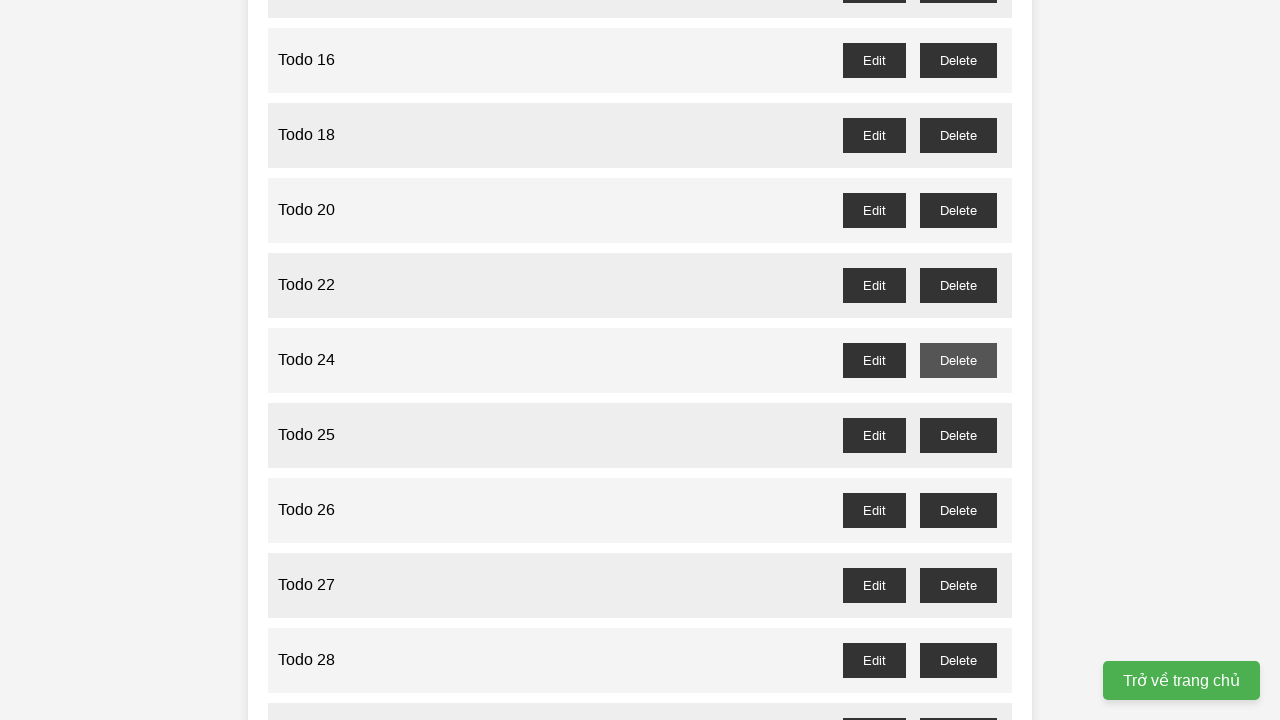

Clicked delete button for odd-numbered todo item 25 at (958, 435) on //button[@id="todo-25-delete"]
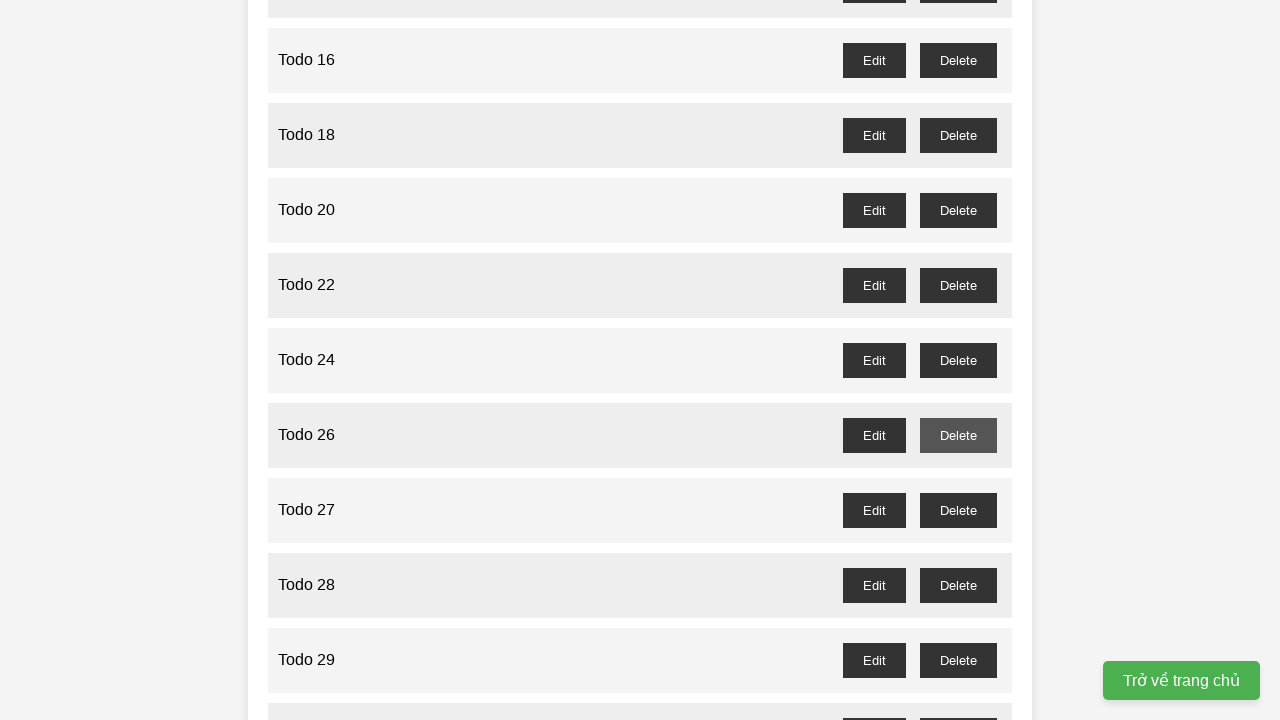

Clicked delete button for odd-numbered todo item 27 at (958, 510) on //button[@id="todo-27-delete"]
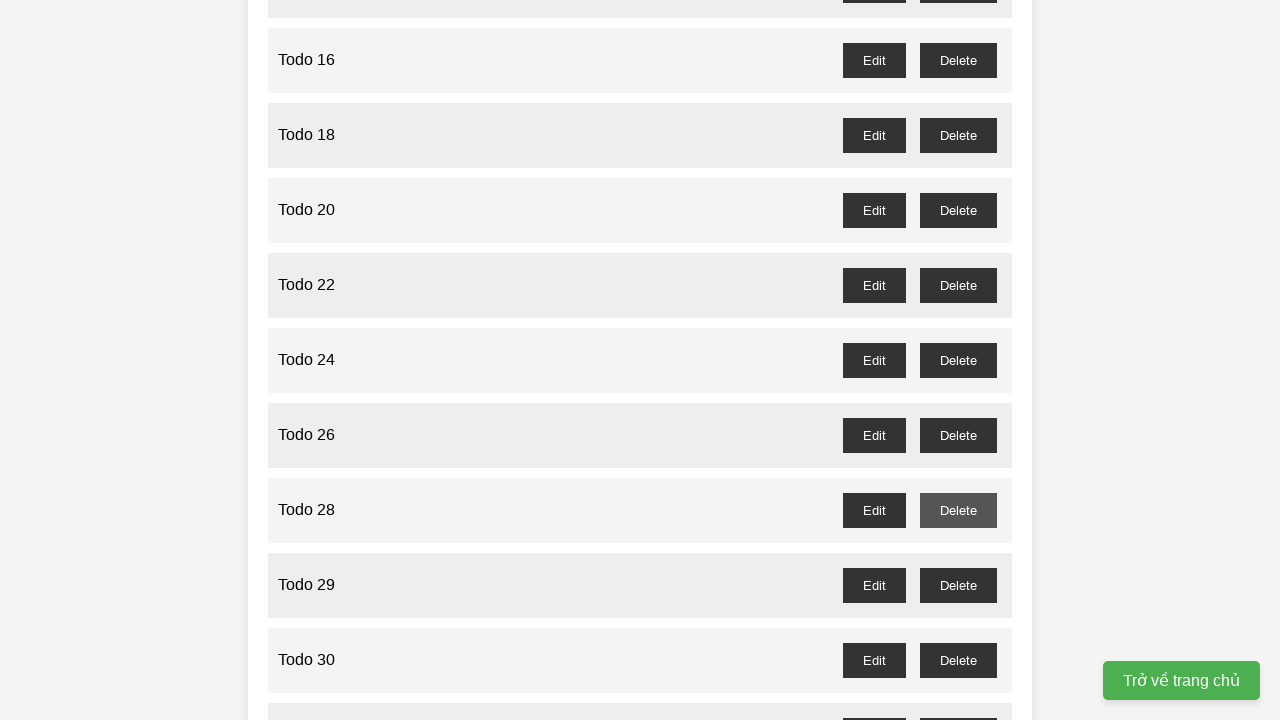

Clicked delete button for odd-numbered todo item 29 at (958, 585) on //button[@id="todo-29-delete"]
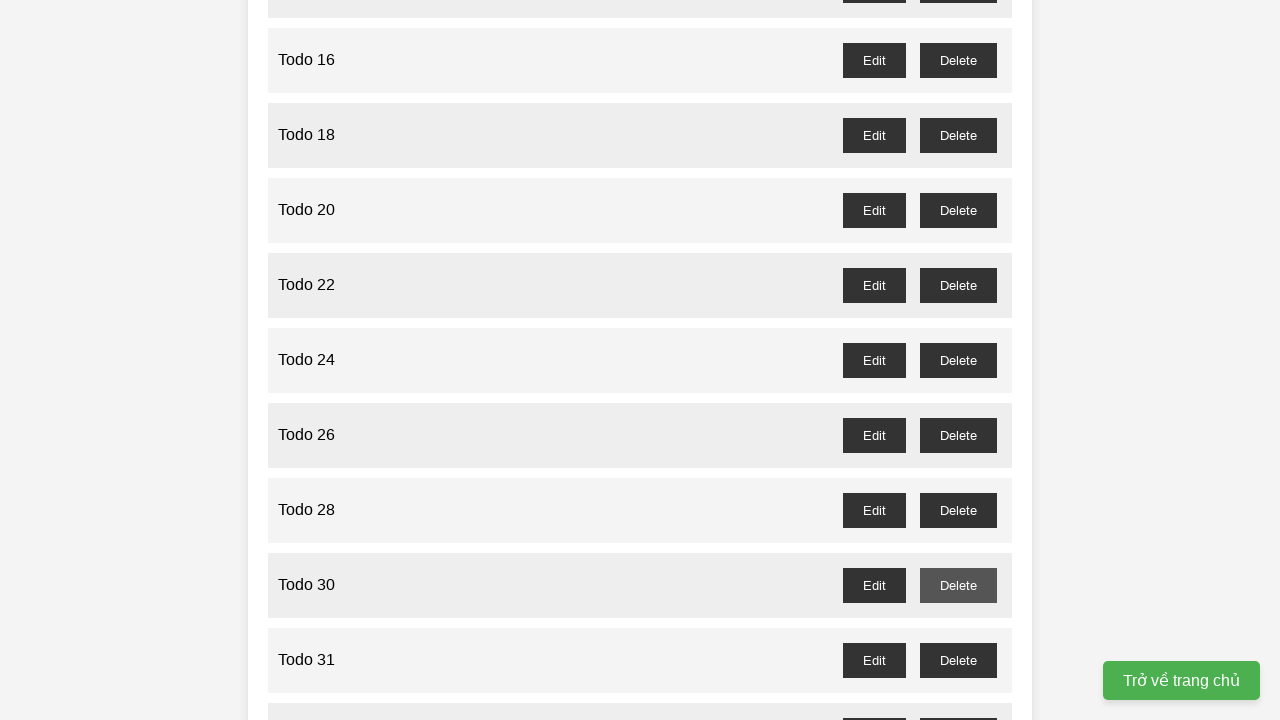

Clicked delete button for odd-numbered todo item 31 at (958, 660) on //button[@id="todo-31-delete"]
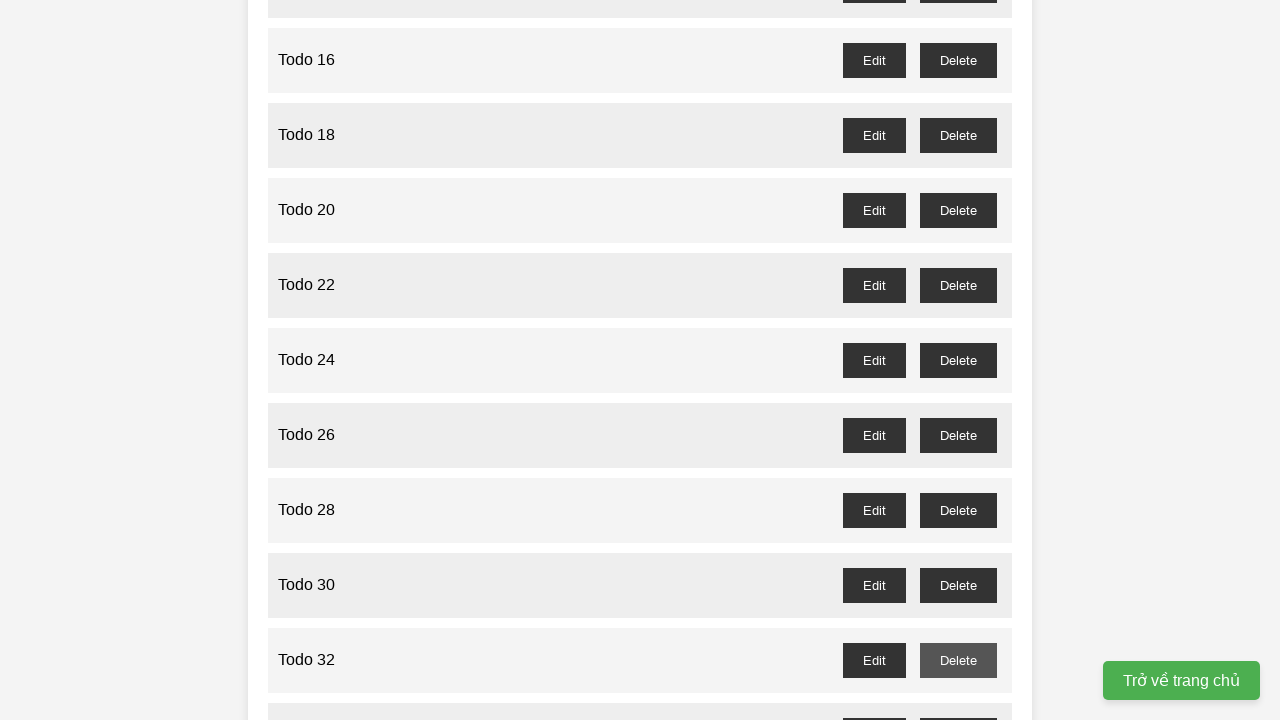

Clicked delete button for odd-numbered todo item 33 at (958, 703) on //button[@id="todo-33-delete"]
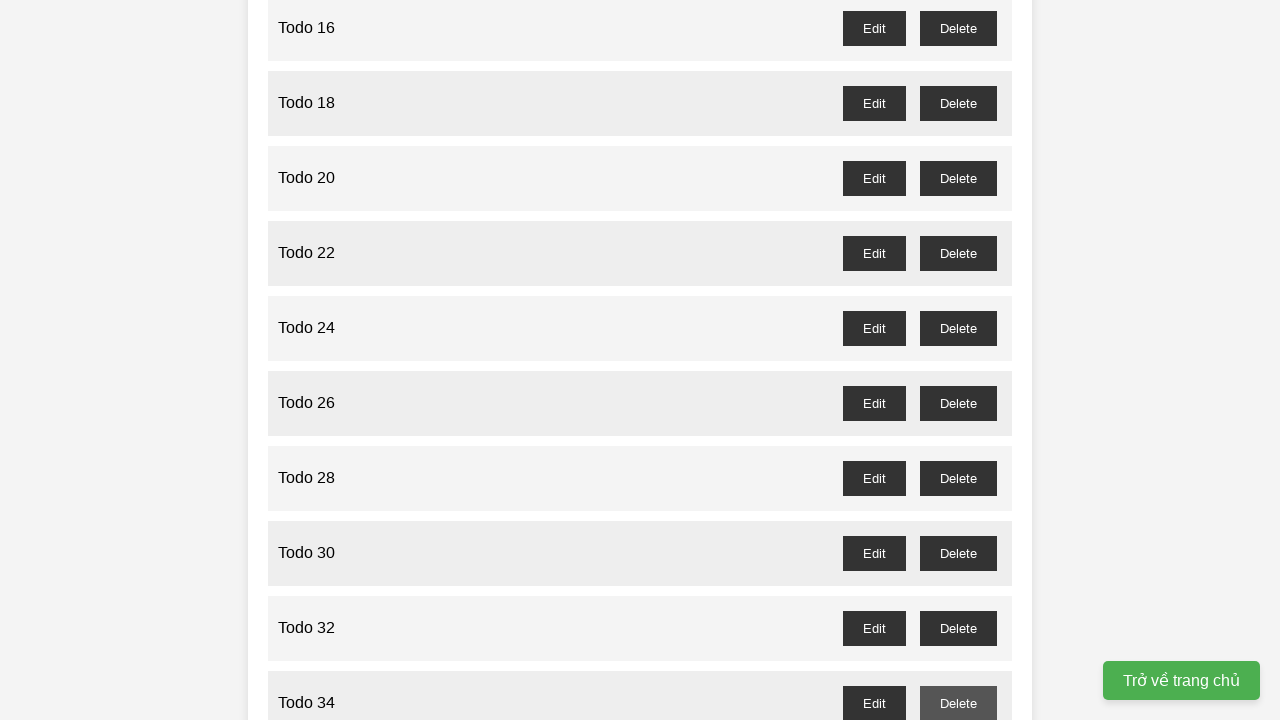

Clicked delete button for odd-numbered todo item 35 at (958, 360) on //button[@id="todo-35-delete"]
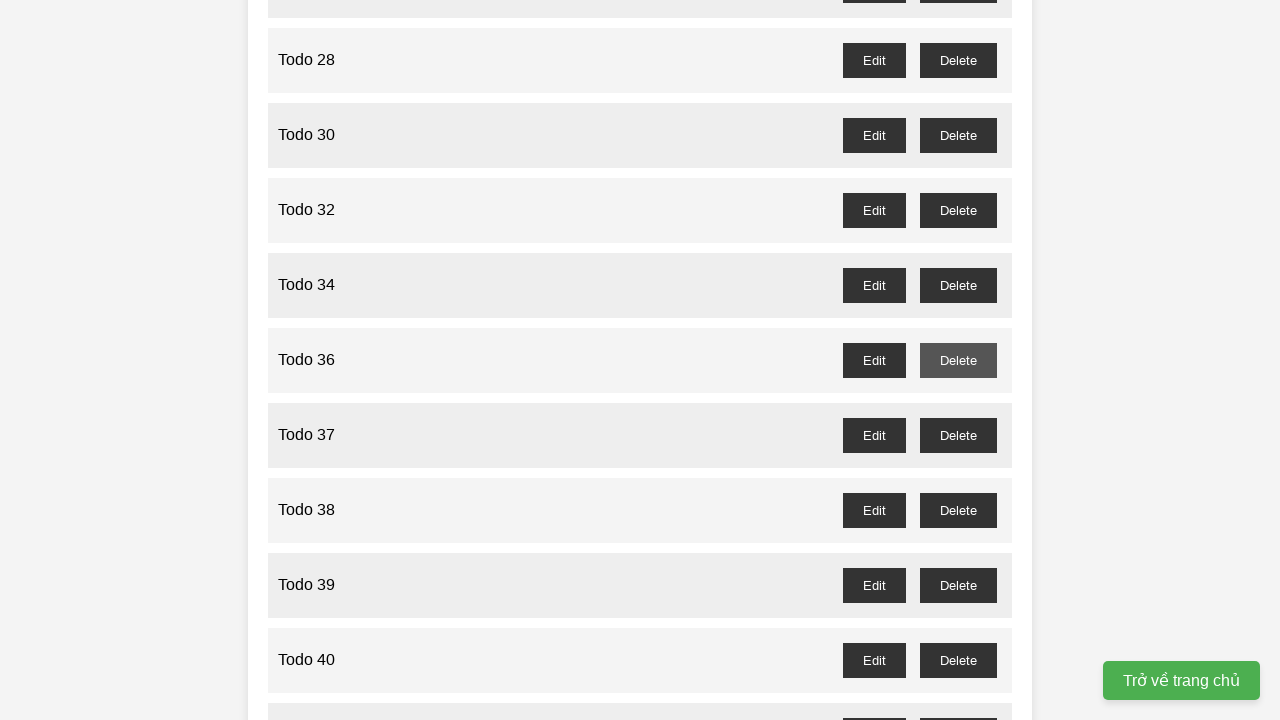

Clicked delete button for odd-numbered todo item 37 at (958, 435) on //button[@id="todo-37-delete"]
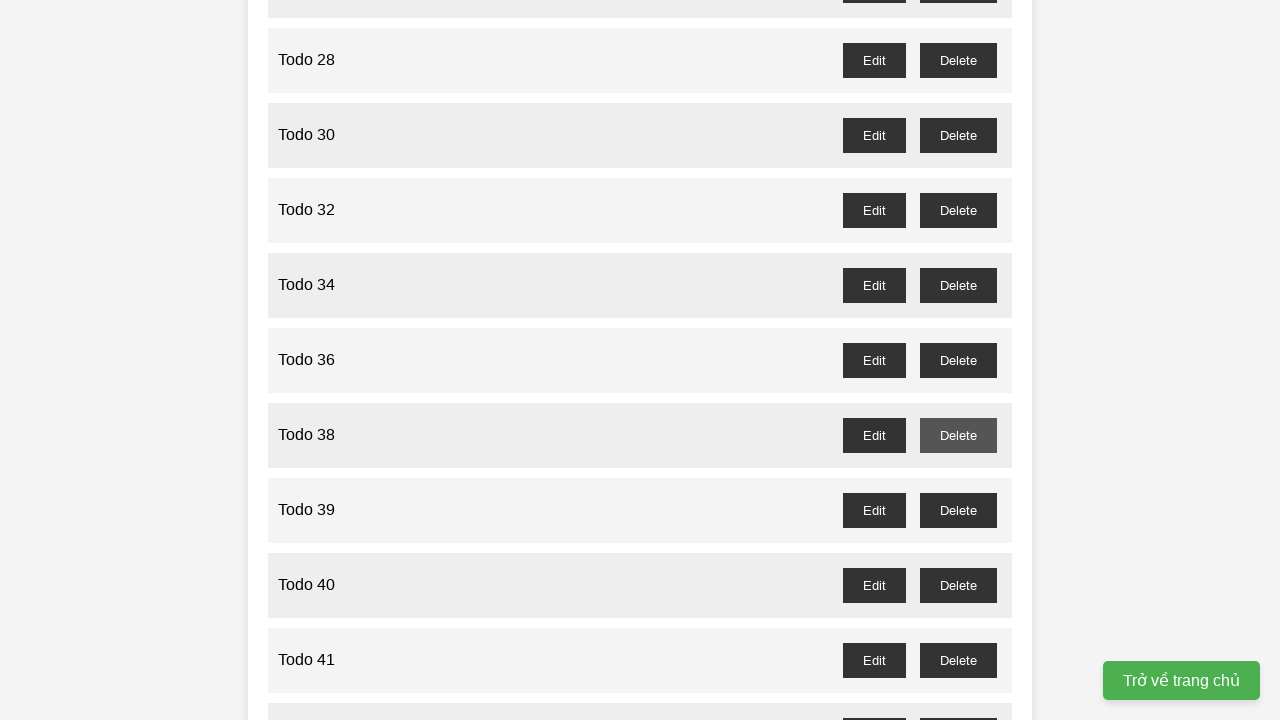

Clicked delete button for odd-numbered todo item 39 at (958, 510) on //button[@id="todo-39-delete"]
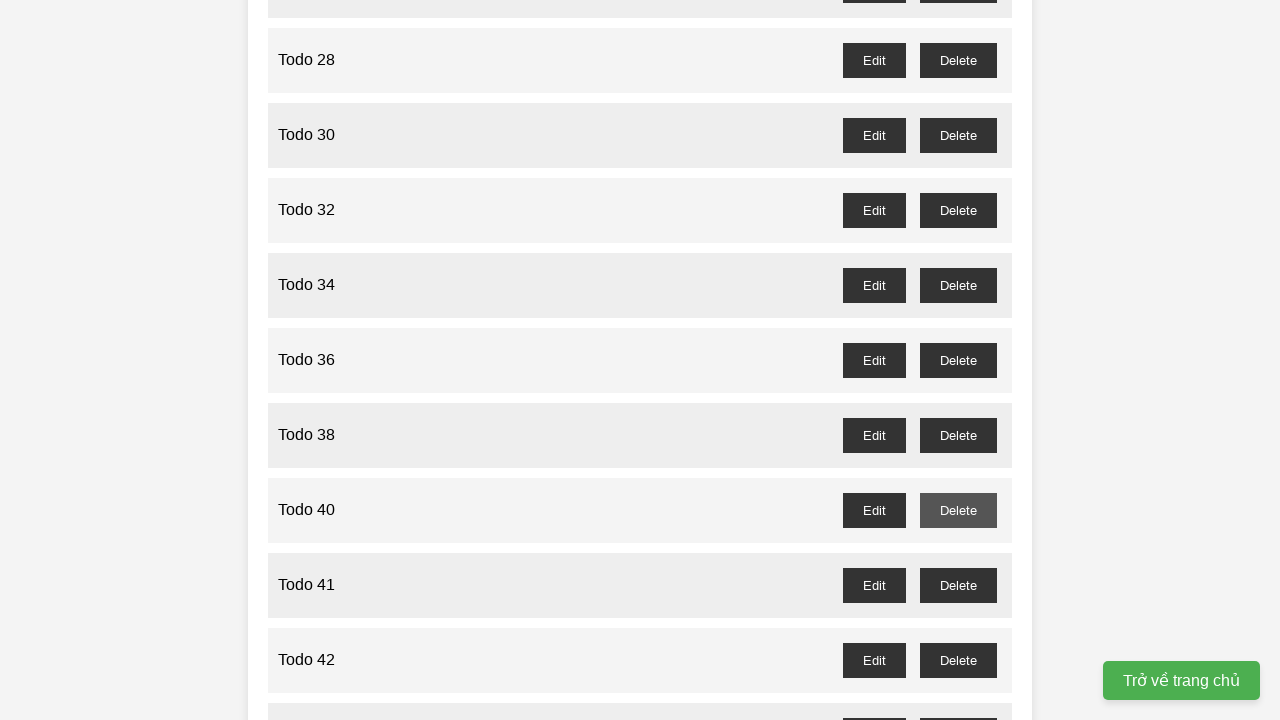

Clicked delete button for odd-numbered todo item 41 at (958, 585) on //button[@id="todo-41-delete"]
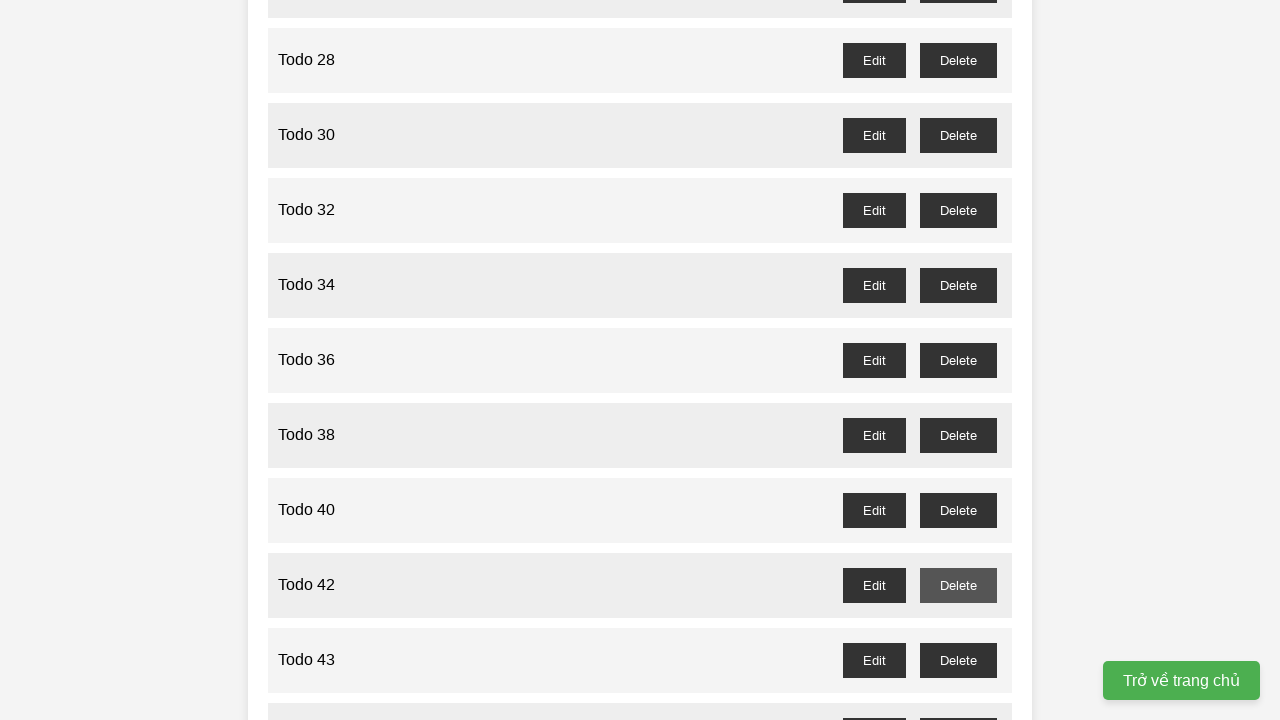

Clicked delete button for odd-numbered todo item 43 at (958, 660) on //button[@id="todo-43-delete"]
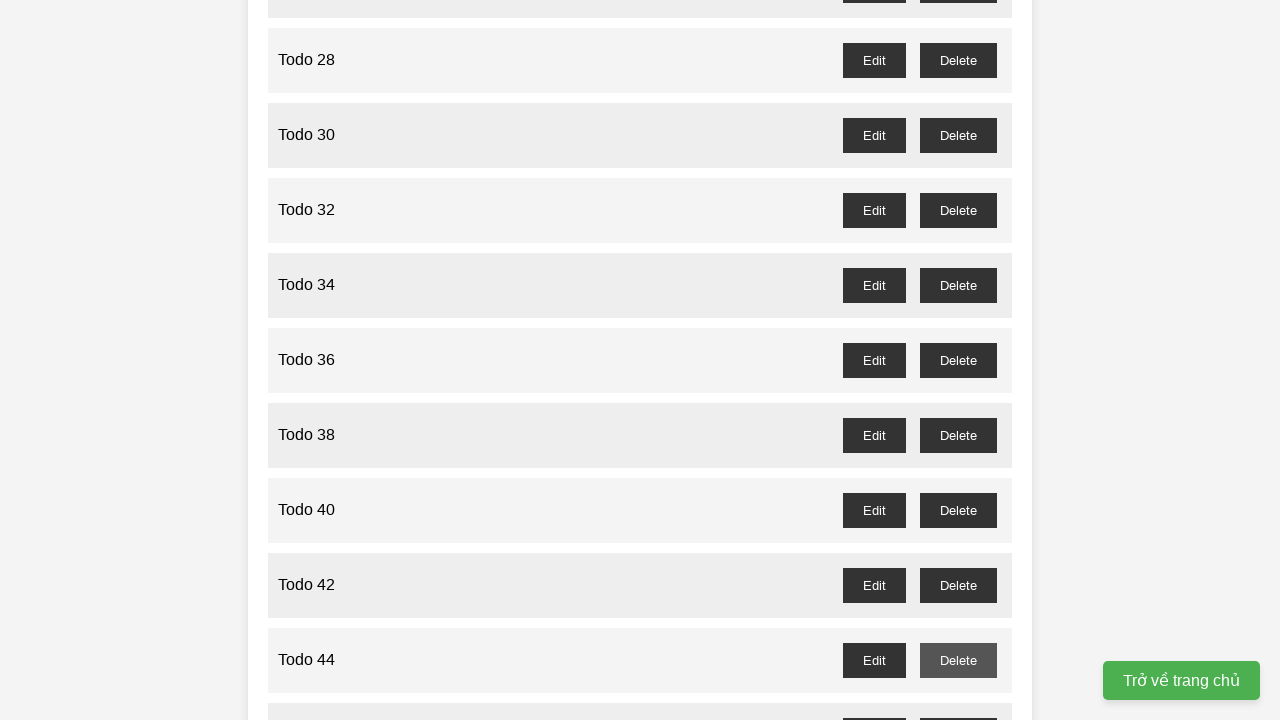

Clicked delete button for odd-numbered todo item 45 at (958, 703) on //button[@id="todo-45-delete"]
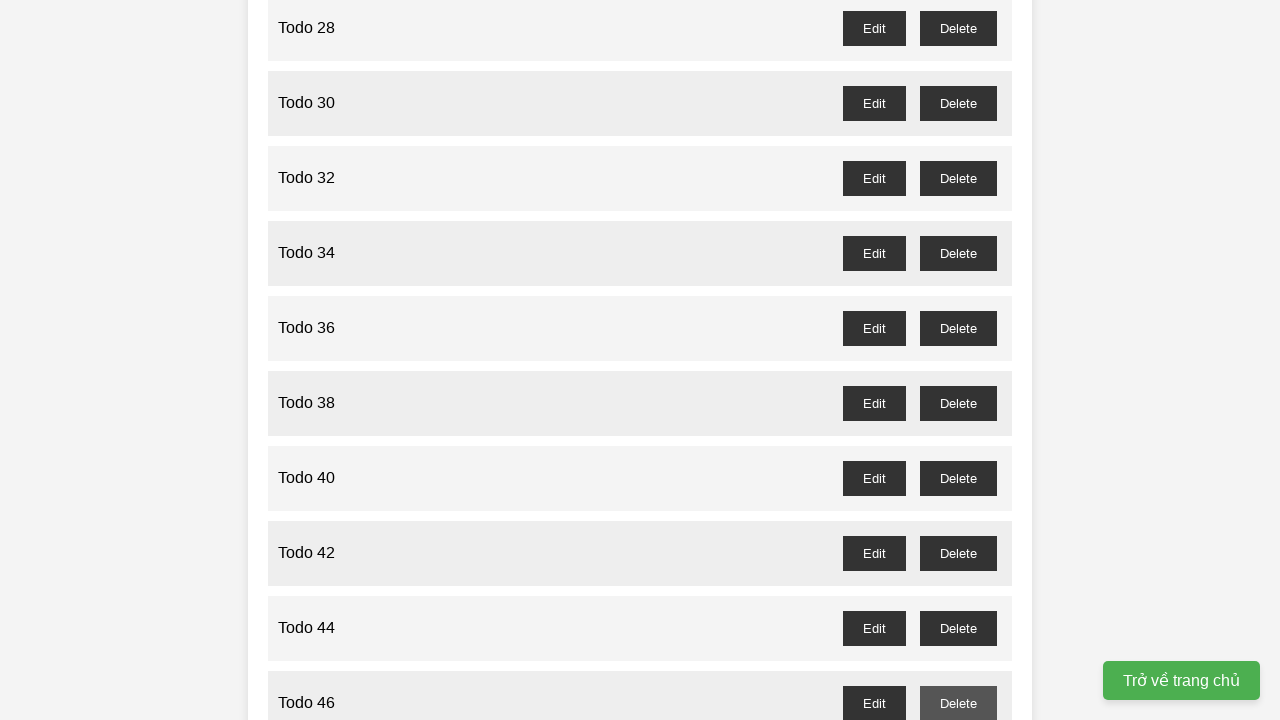

Clicked delete button for odd-numbered todo item 47 at (958, 360) on //button[@id="todo-47-delete"]
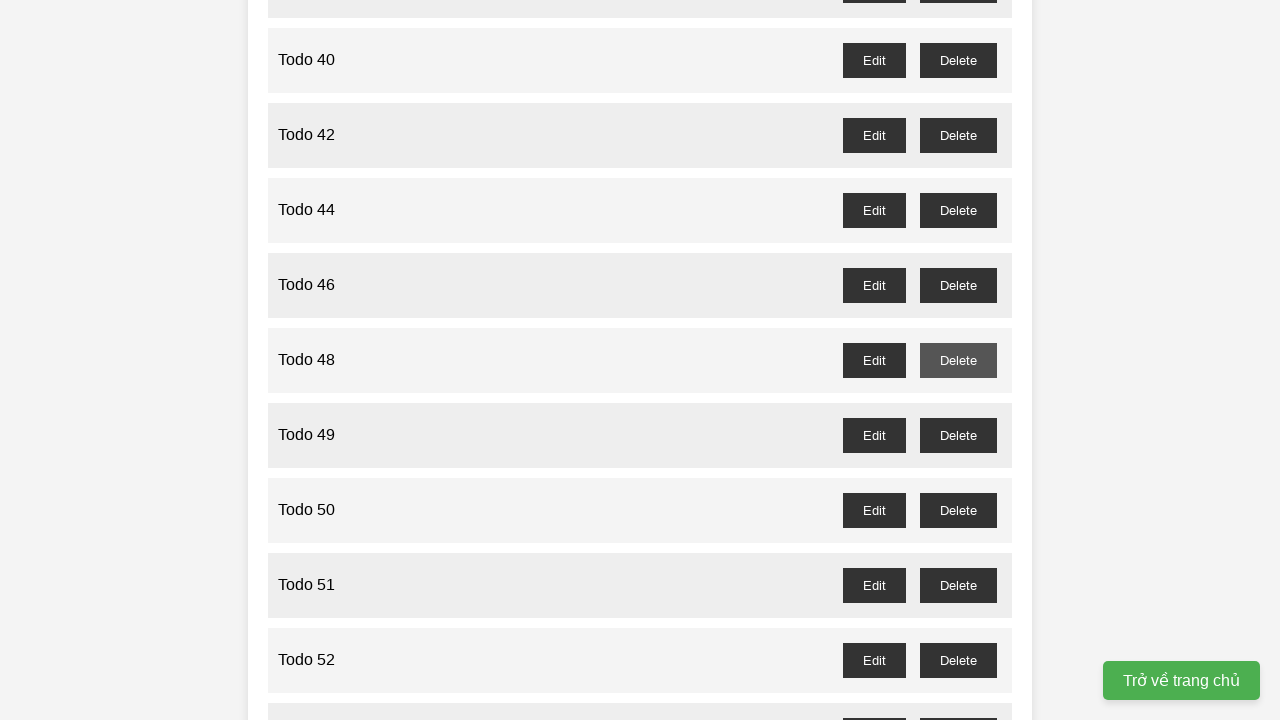

Clicked delete button for odd-numbered todo item 49 at (958, 435) on //button[@id="todo-49-delete"]
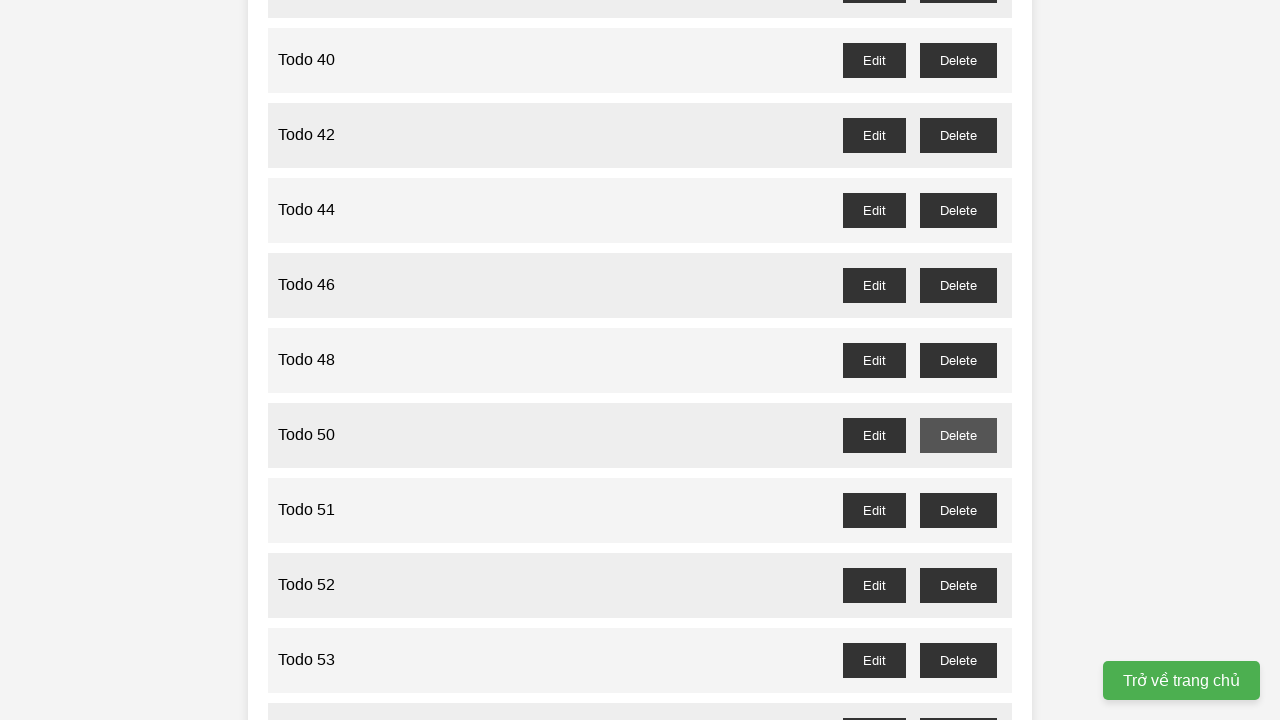

Clicked delete button for odd-numbered todo item 51 at (958, 510) on //button[@id="todo-51-delete"]
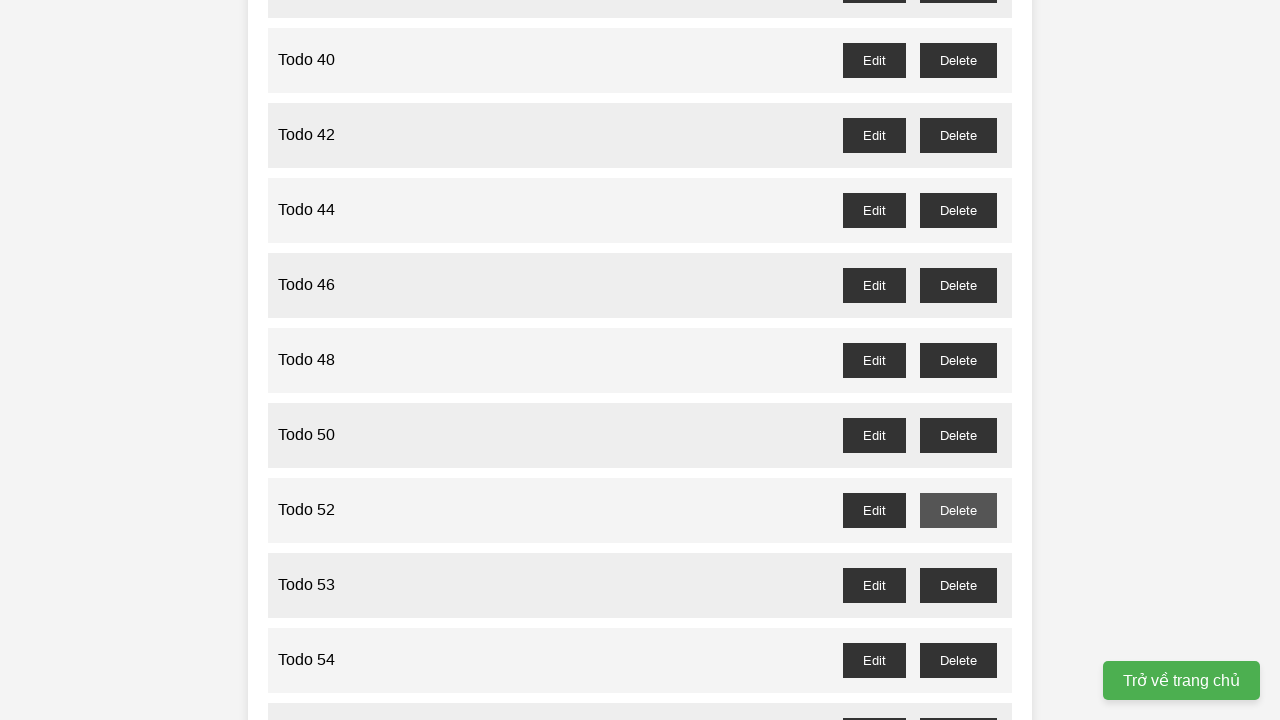

Clicked delete button for odd-numbered todo item 53 at (958, 585) on //button[@id="todo-53-delete"]
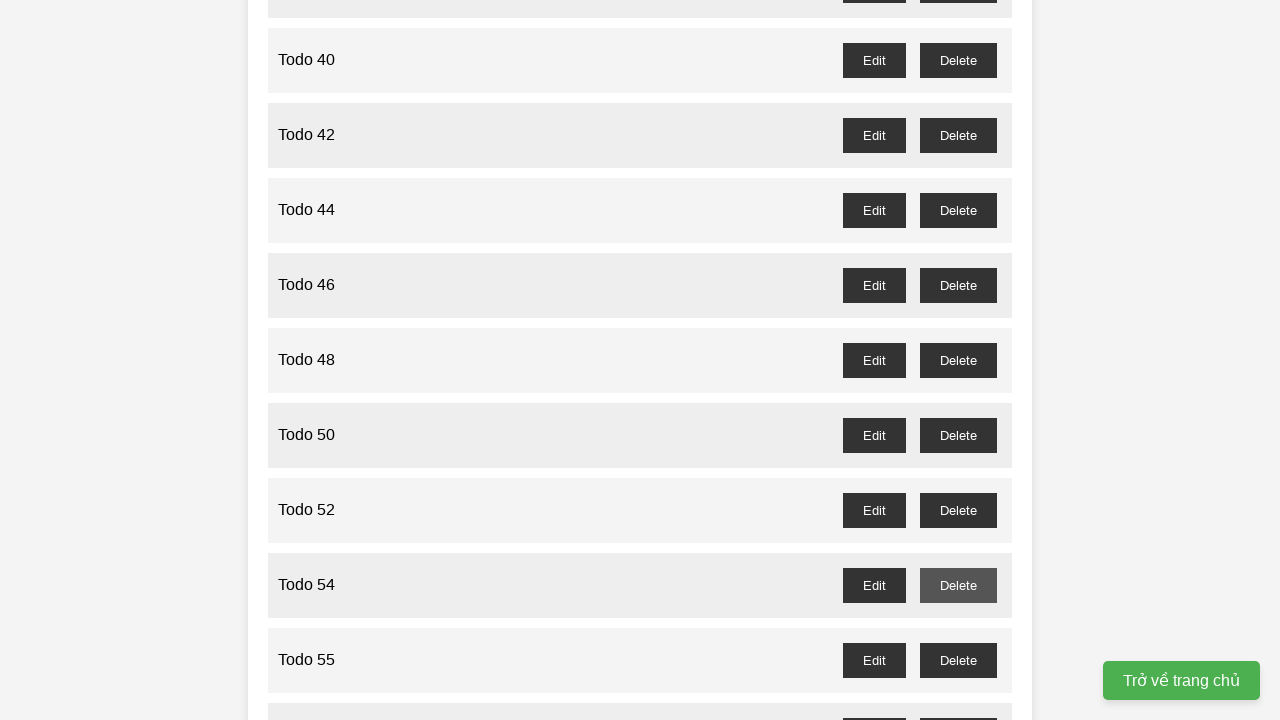

Clicked delete button for odd-numbered todo item 55 at (958, 660) on //button[@id="todo-55-delete"]
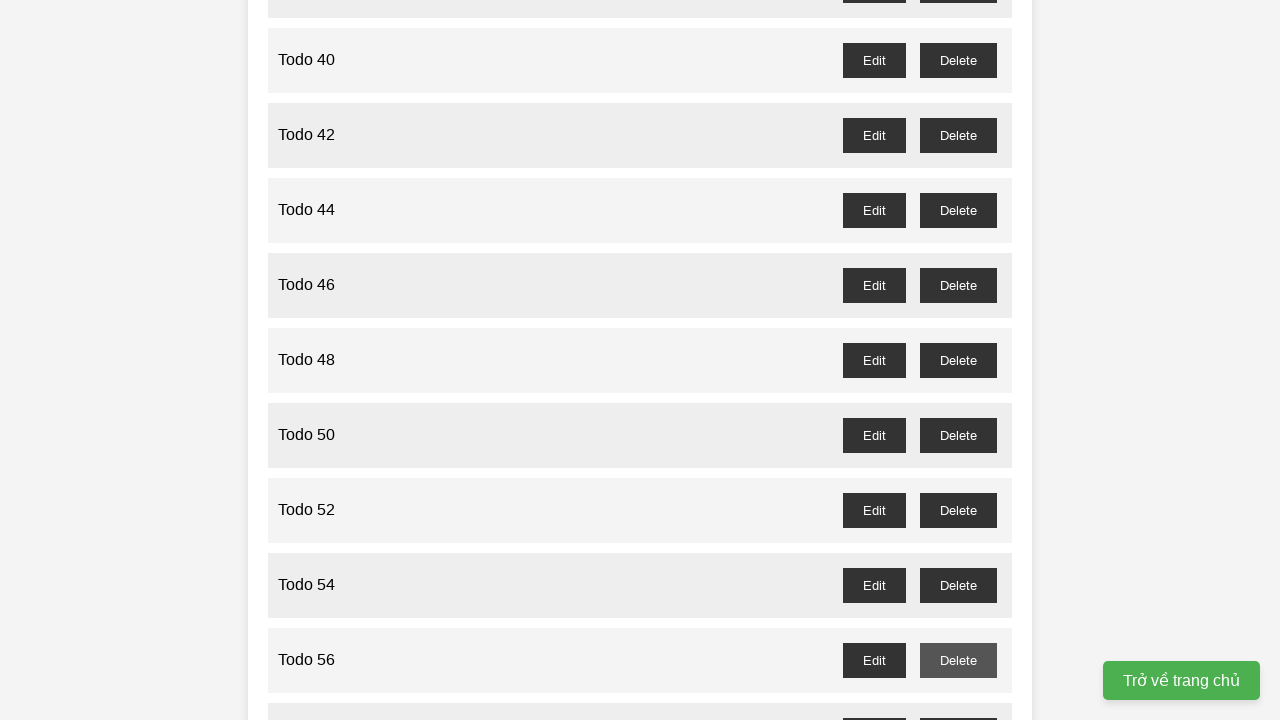

Clicked delete button for odd-numbered todo item 57 at (958, 703) on //button[@id="todo-57-delete"]
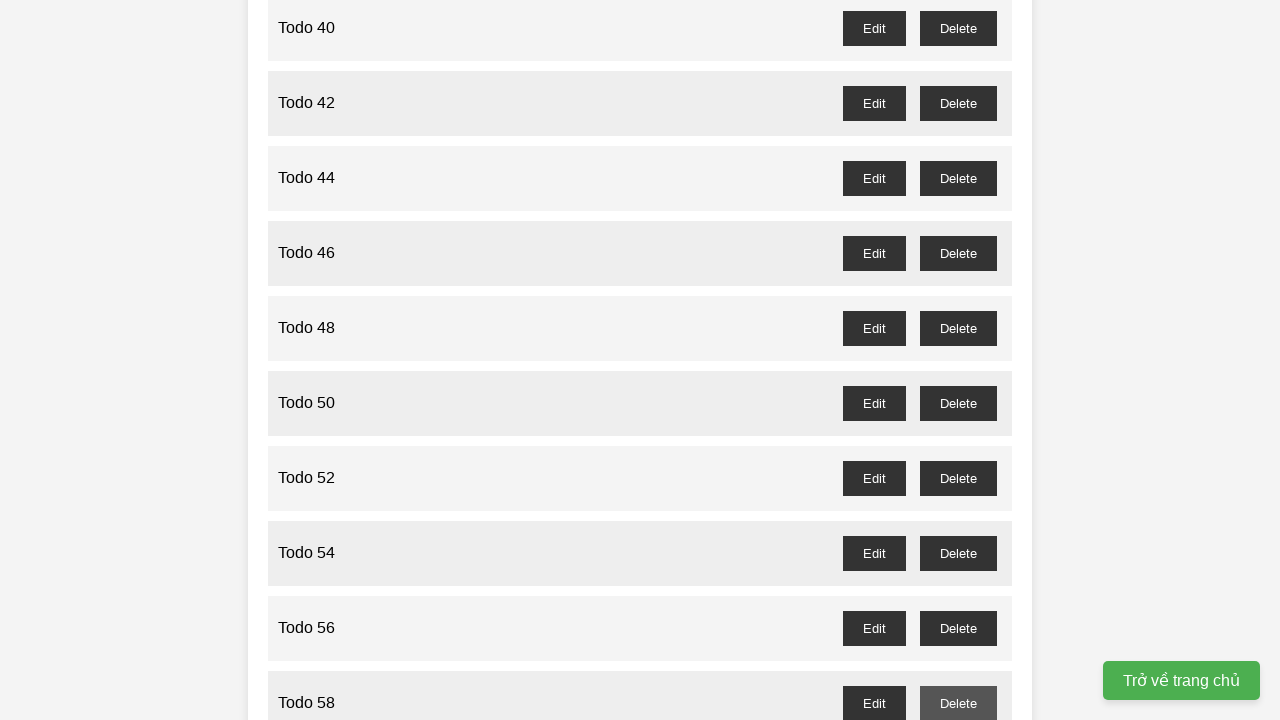

Clicked delete button for odd-numbered todo item 59 at (958, 360) on //button[@id="todo-59-delete"]
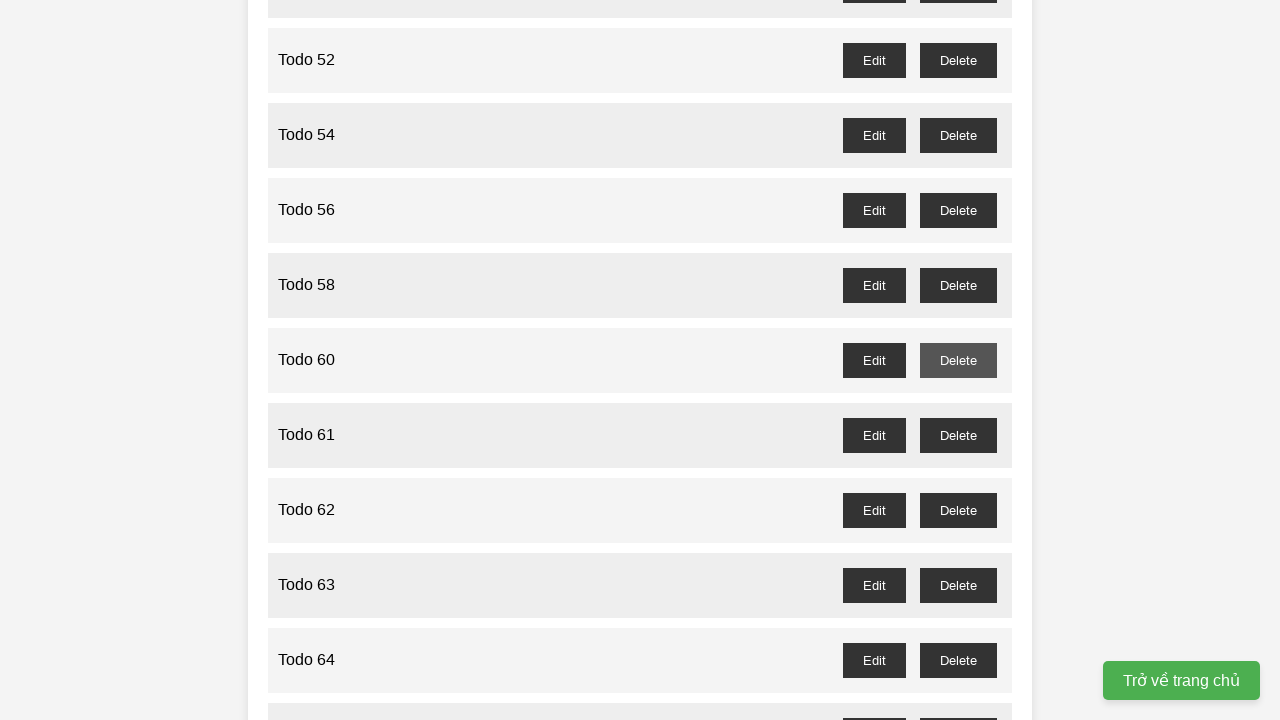

Clicked delete button for odd-numbered todo item 61 at (958, 435) on //button[@id="todo-61-delete"]
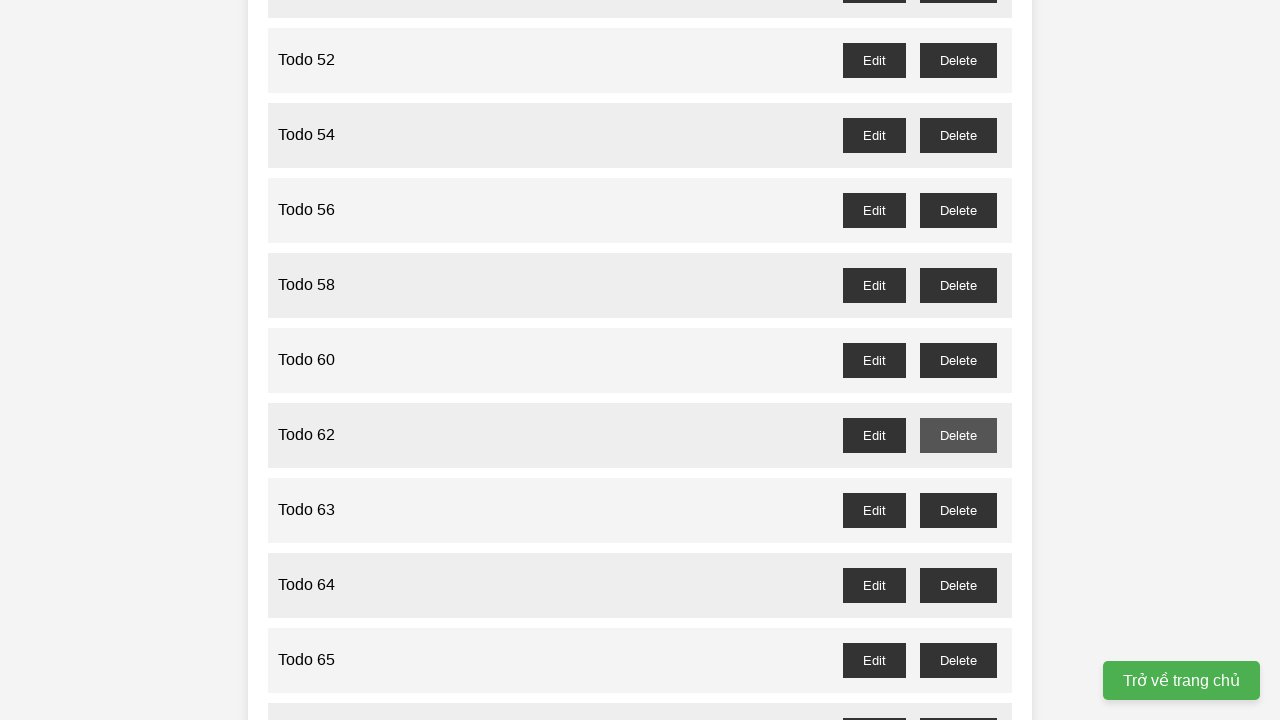

Clicked delete button for odd-numbered todo item 63 at (958, 510) on //button[@id="todo-63-delete"]
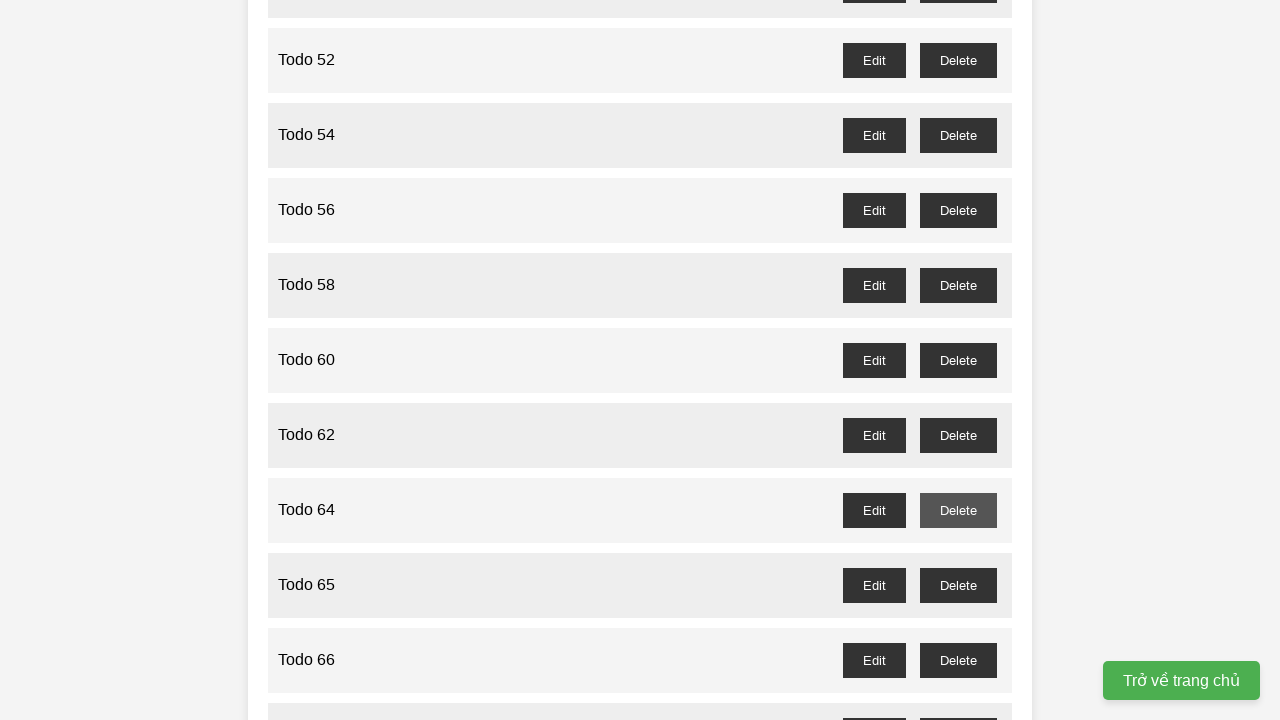

Clicked delete button for odd-numbered todo item 65 at (958, 585) on //button[@id="todo-65-delete"]
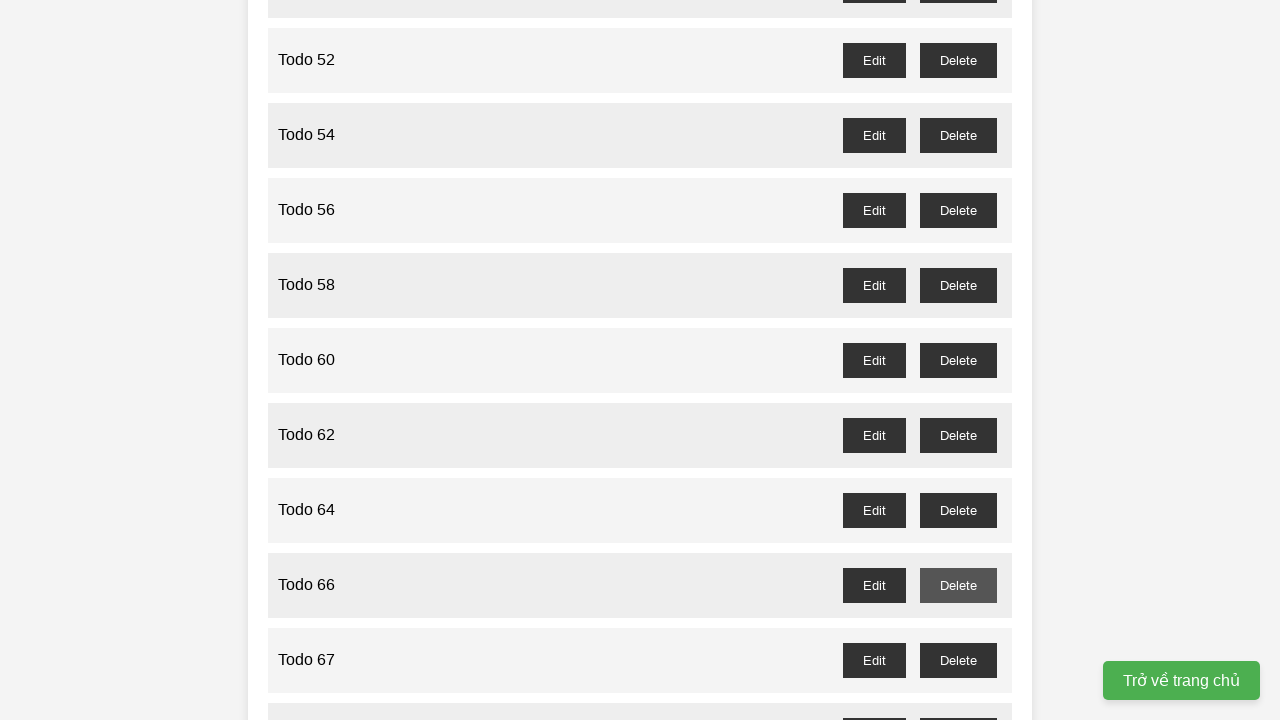

Clicked delete button for odd-numbered todo item 67 at (958, 660) on //button[@id="todo-67-delete"]
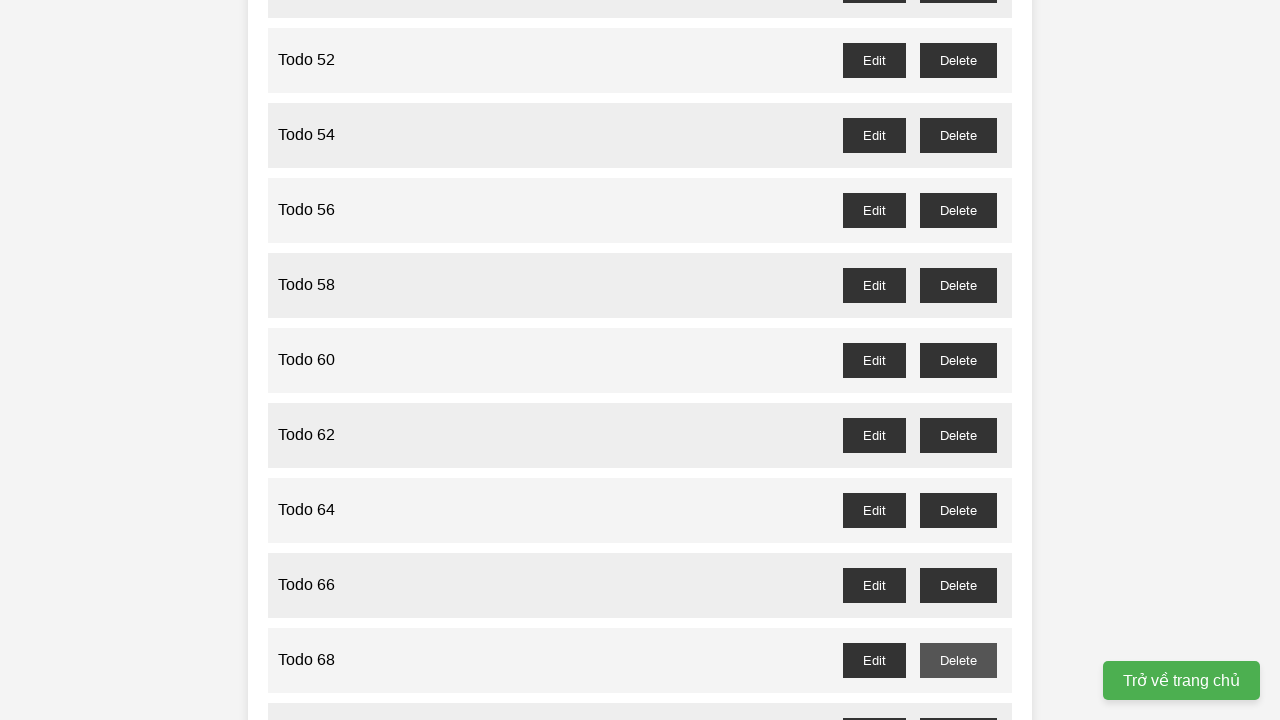

Clicked delete button for odd-numbered todo item 69 at (958, 703) on //button[@id="todo-69-delete"]
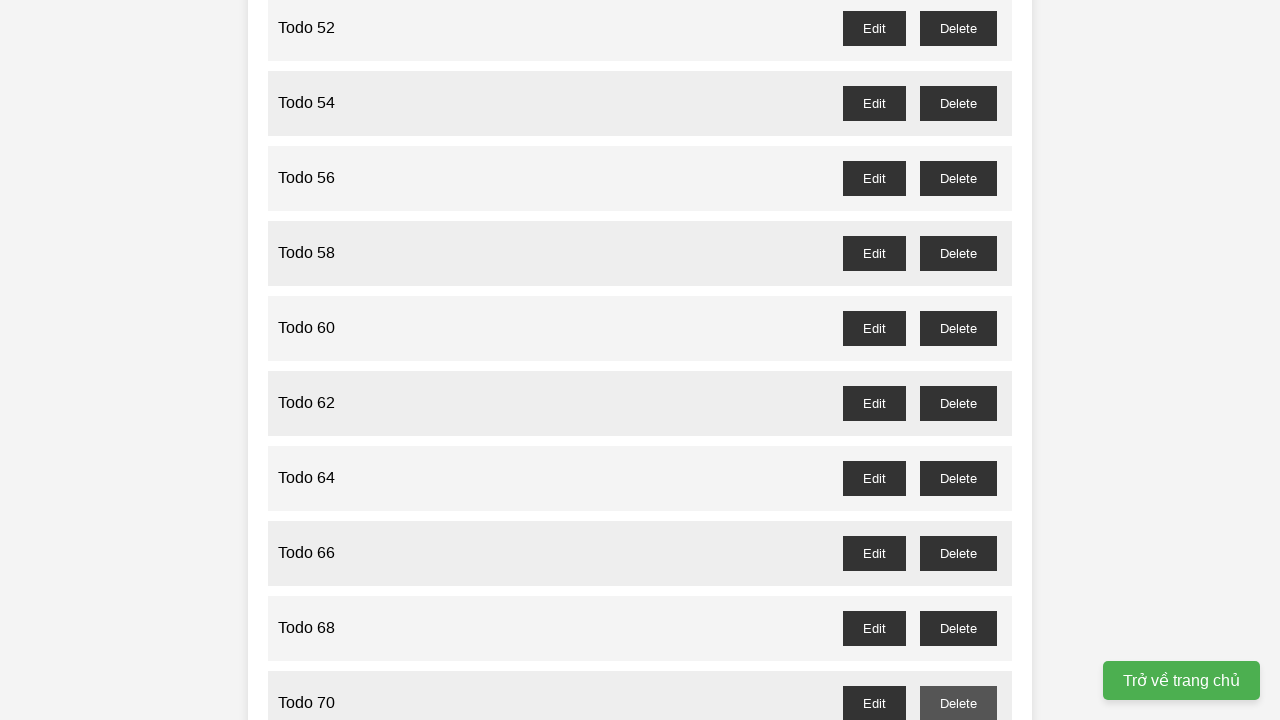

Clicked delete button for odd-numbered todo item 71 at (958, 360) on //button[@id="todo-71-delete"]
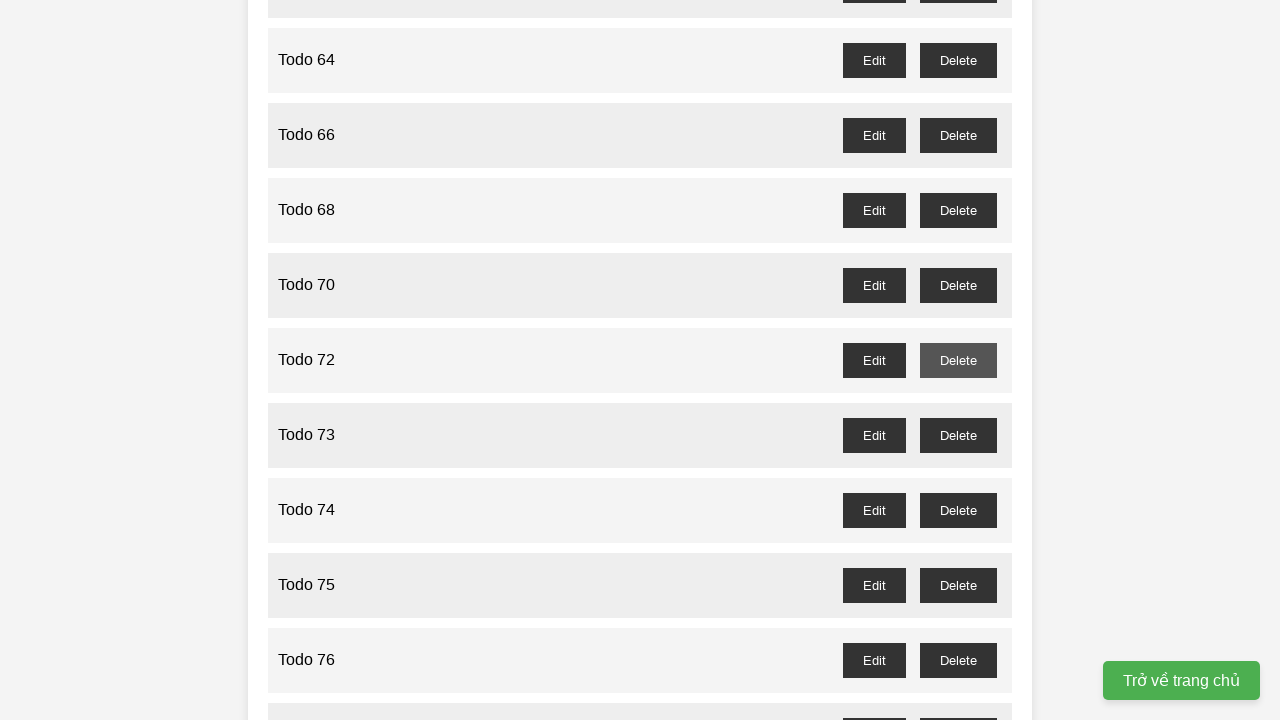

Clicked delete button for odd-numbered todo item 73 at (958, 435) on //button[@id="todo-73-delete"]
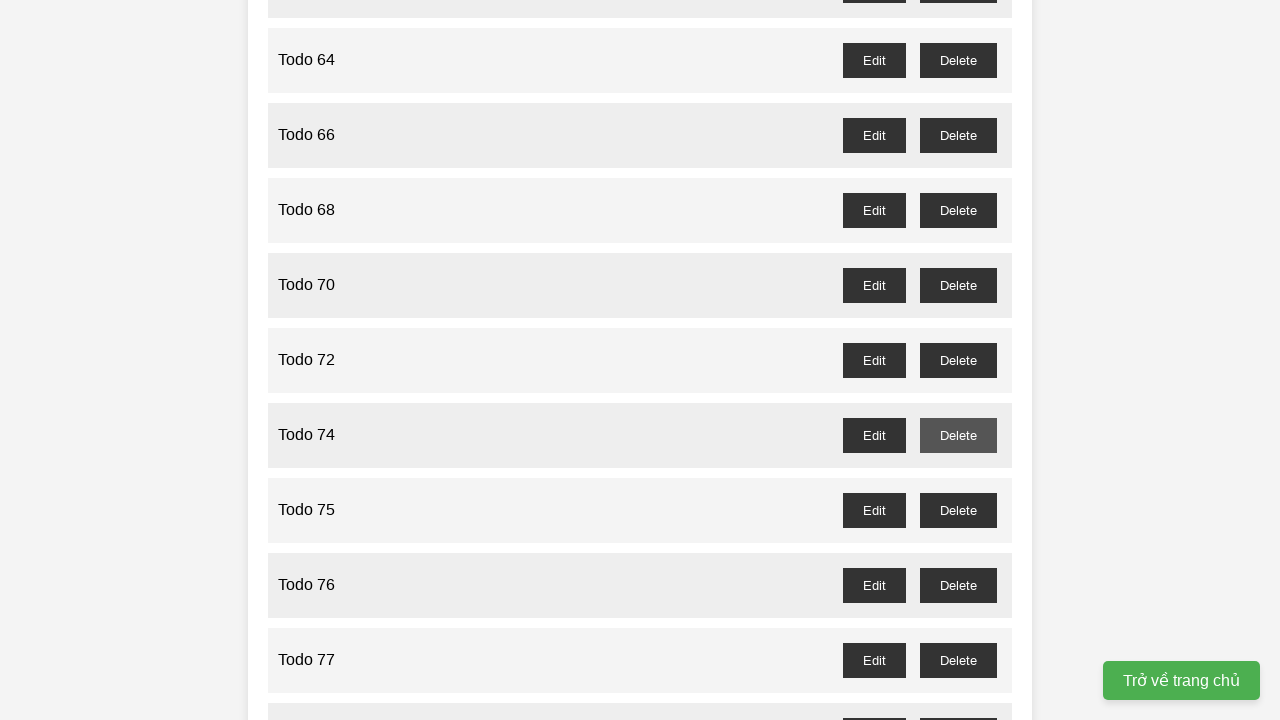

Clicked delete button for odd-numbered todo item 75 at (958, 510) on //button[@id="todo-75-delete"]
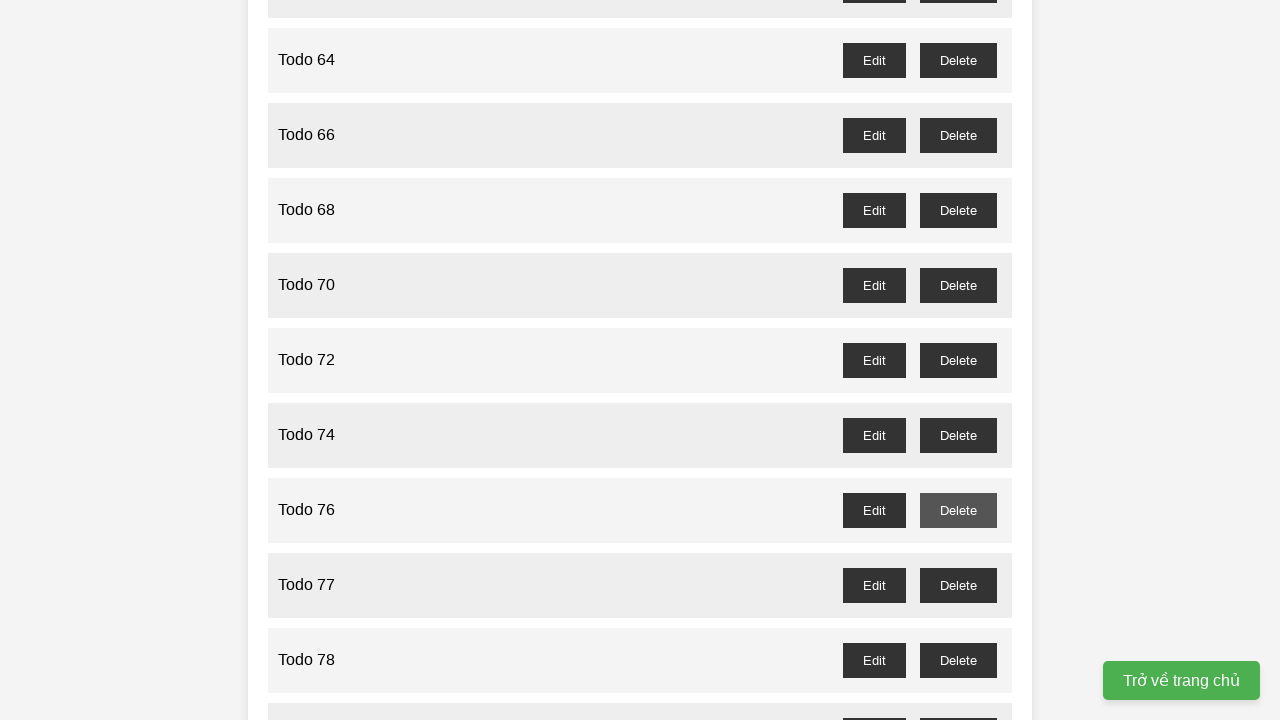

Clicked delete button for odd-numbered todo item 77 at (958, 585) on //button[@id="todo-77-delete"]
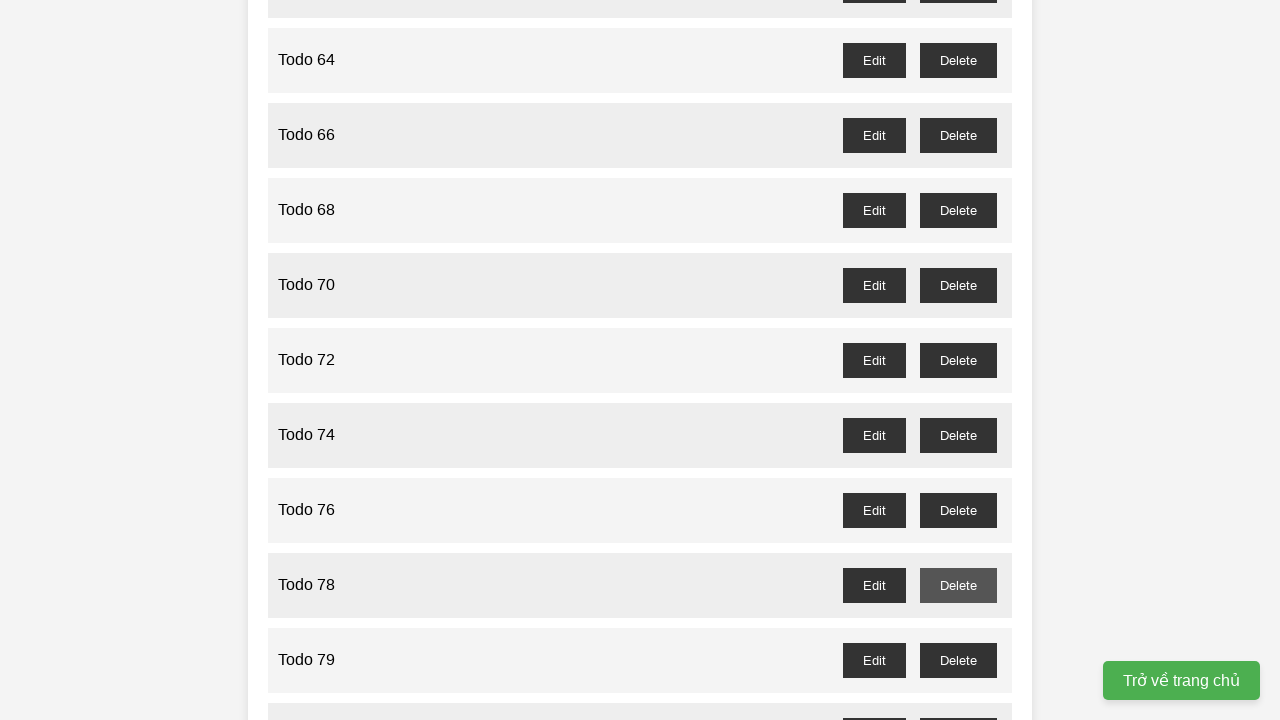

Clicked delete button for odd-numbered todo item 79 at (958, 660) on //button[@id="todo-79-delete"]
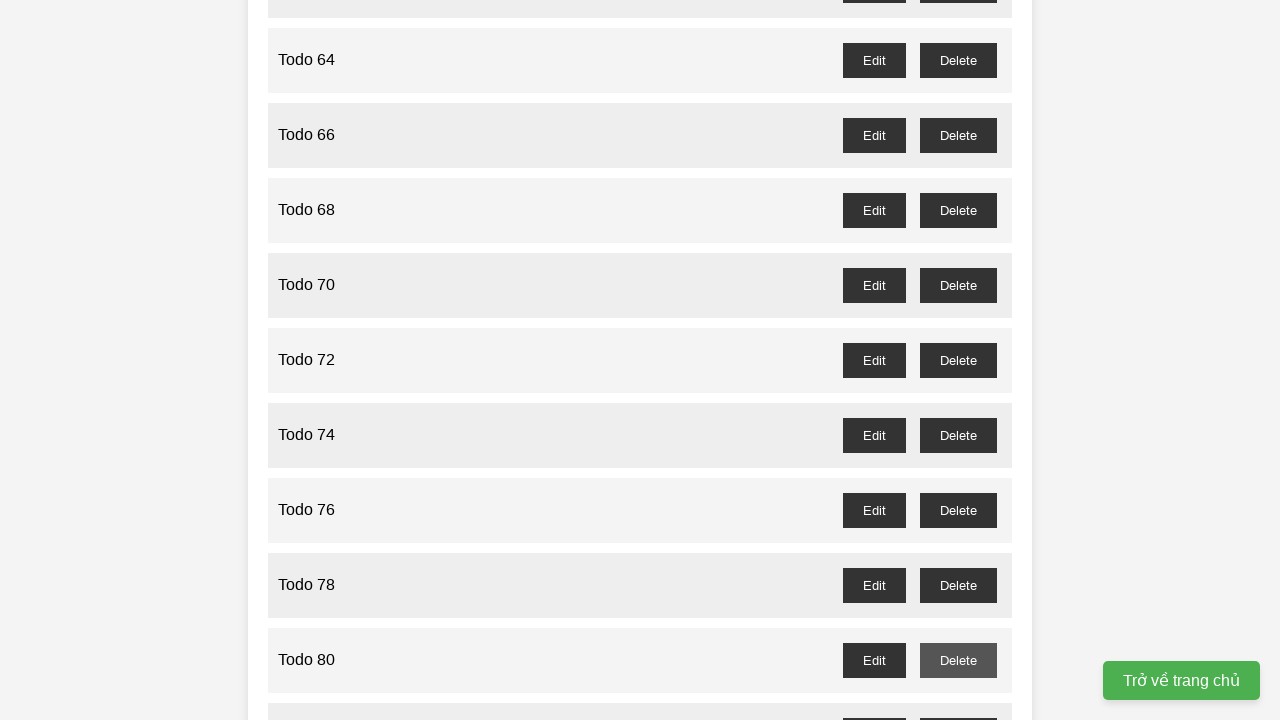

Clicked delete button for odd-numbered todo item 81 at (958, 703) on //button[@id="todo-81-delete"]
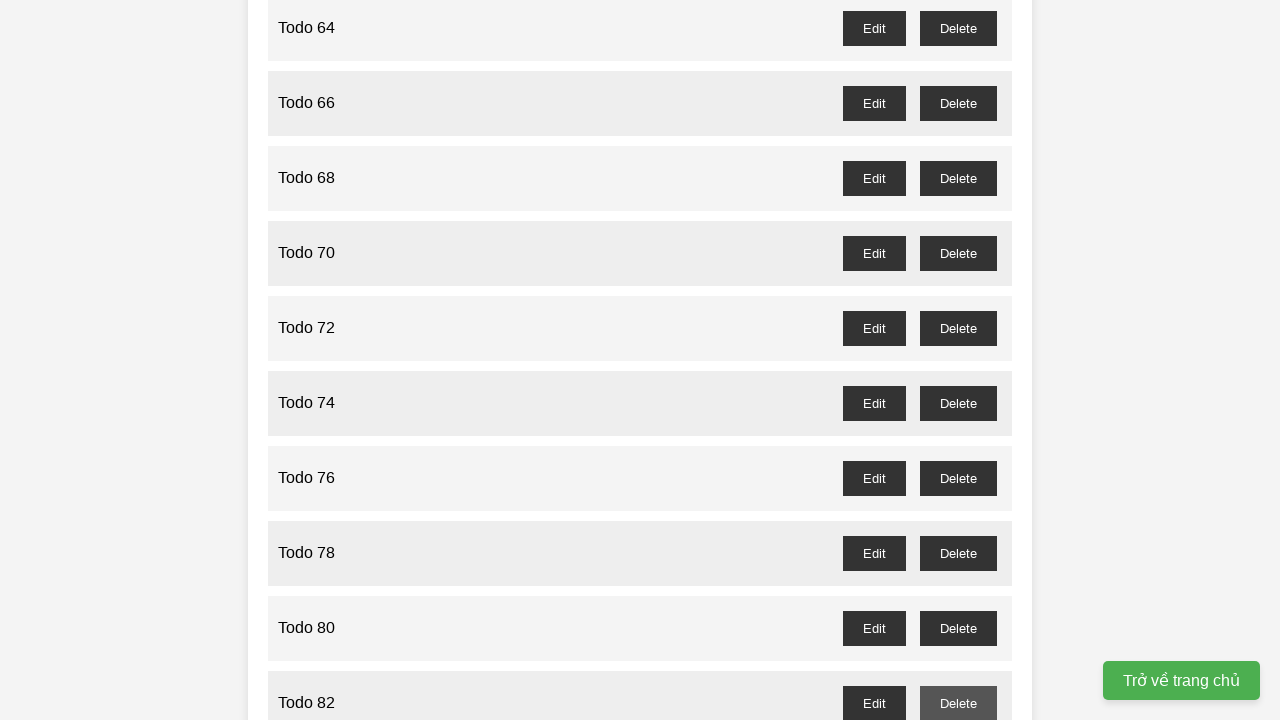

Clicked delete button for odd-numbered todo item 83 at (958, 360) on //button[@id="todo-83-delete"]
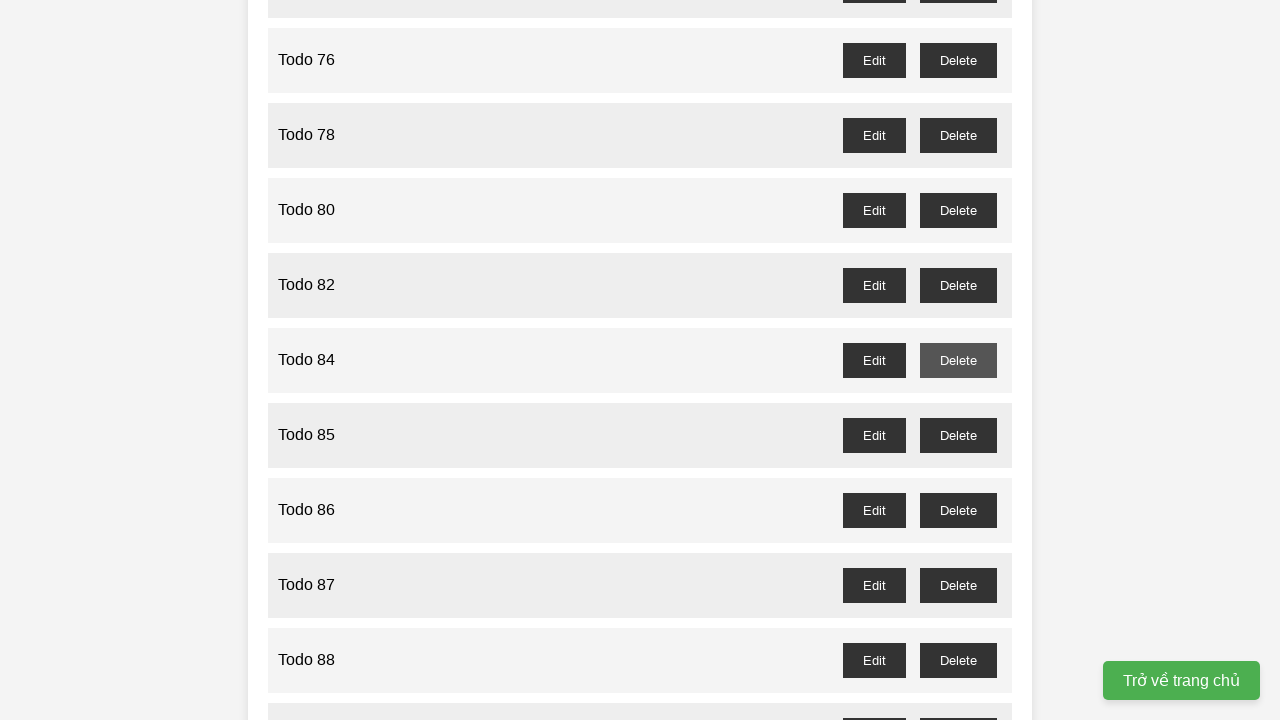

Clicked delete button for odd-numbered todo item 85 at (958, 435) on //button[@id="todo-85-delete"]
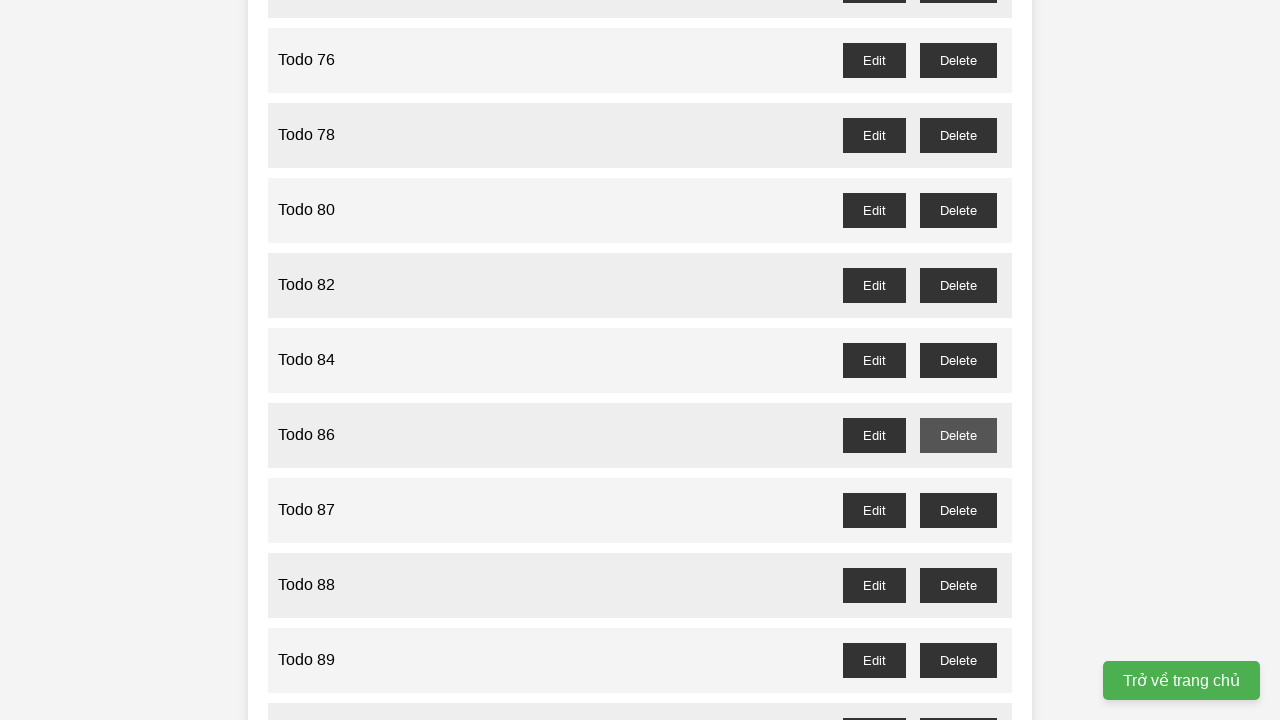

Clicked delete button for odd-numbered todo item 87 at (958, 510) on //button[@id="todo-87-delete"]
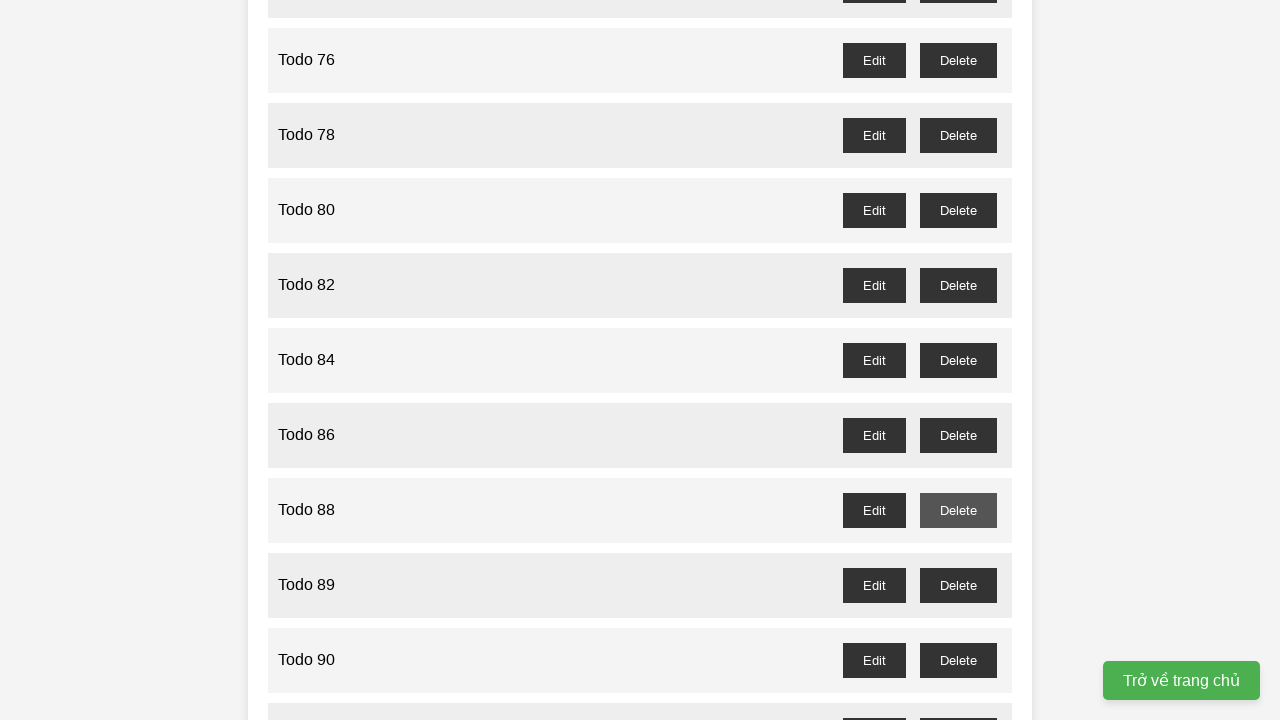

Clicked delete button for odd-numbered todo item 89 at (958, 585) on //button[@id="todo-89-delete"]
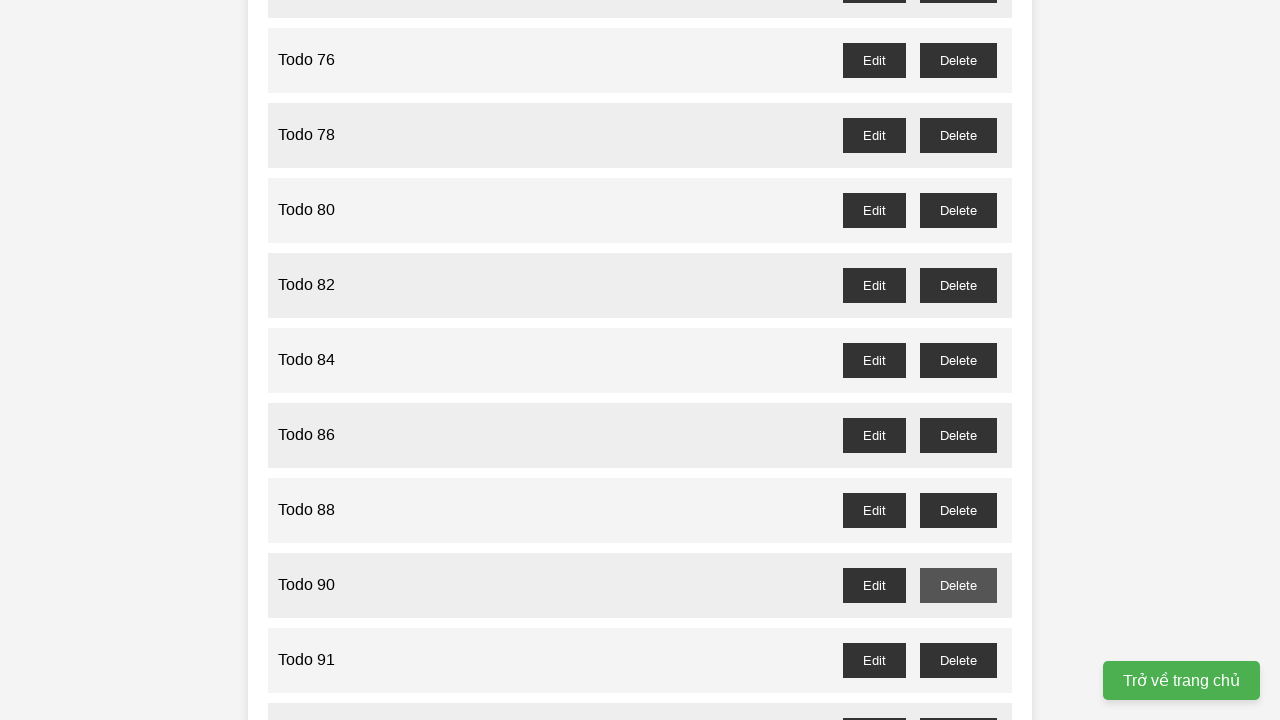

Clicked delete button for odd-numbered todo item 91 at (958, 660) on //button[@id="todo-91-delete"]
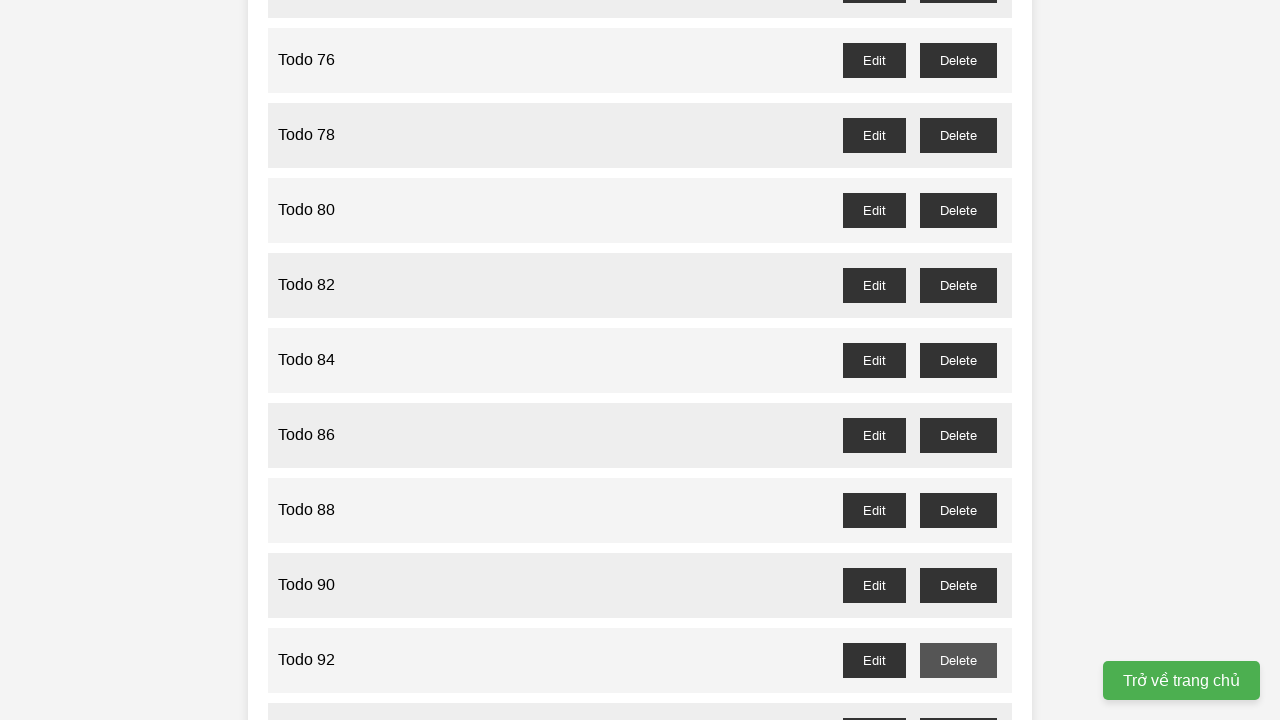

Clicked delete button for odd-numbered todo item 93 at (958, 703) on //button[@id="todo-93-delete"]
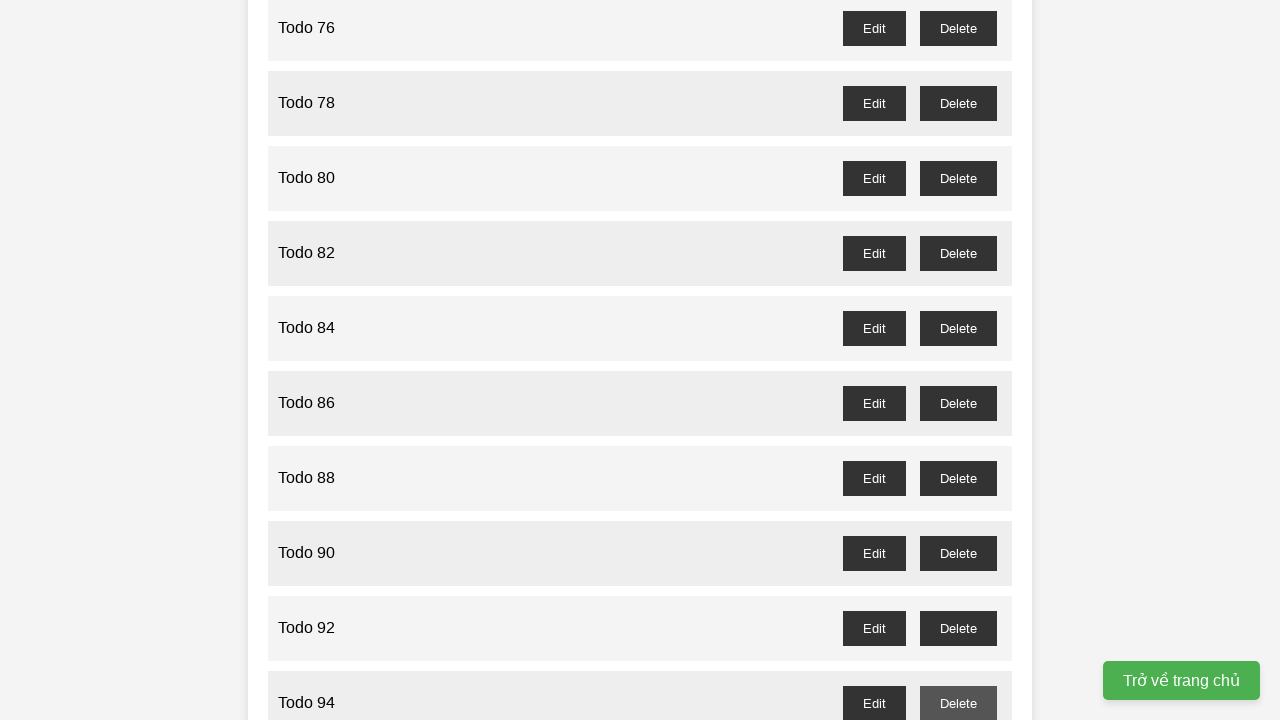

Clicked delete button for odd-numbered todo item 95 at (958, 360) on //button[@id="todo-95-delete"]
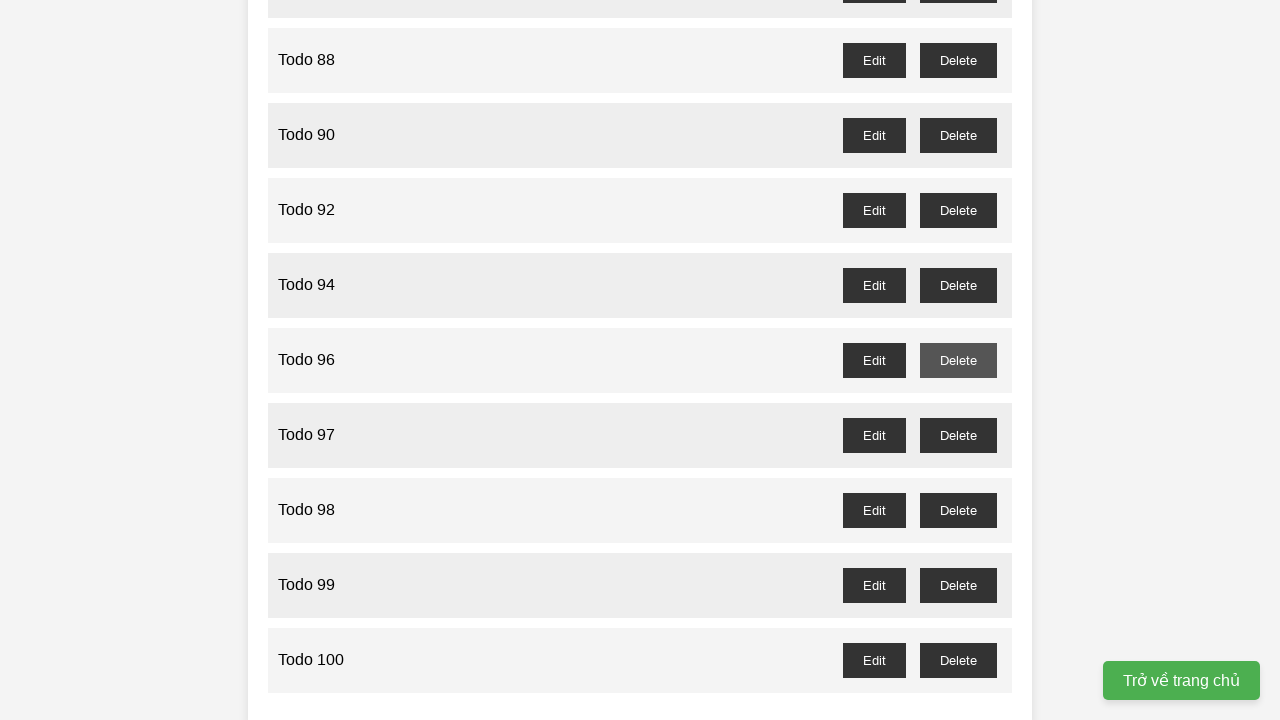

Clicked delete button for odd-numbered todo item 97 at (958, 435) on //button[@id="todo-97-delete"]
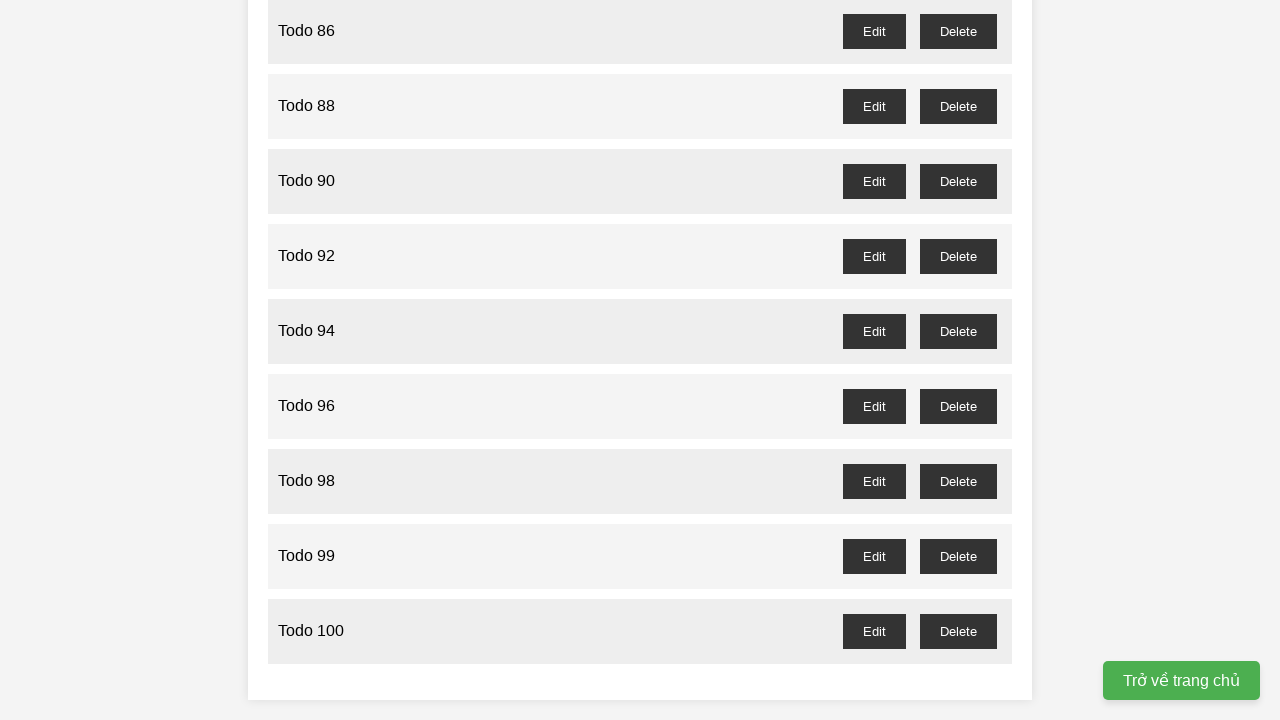

Clicked delete button for odd-numbered todo item 99 at (958, 556) on //button[@id="todo-99-delete"]
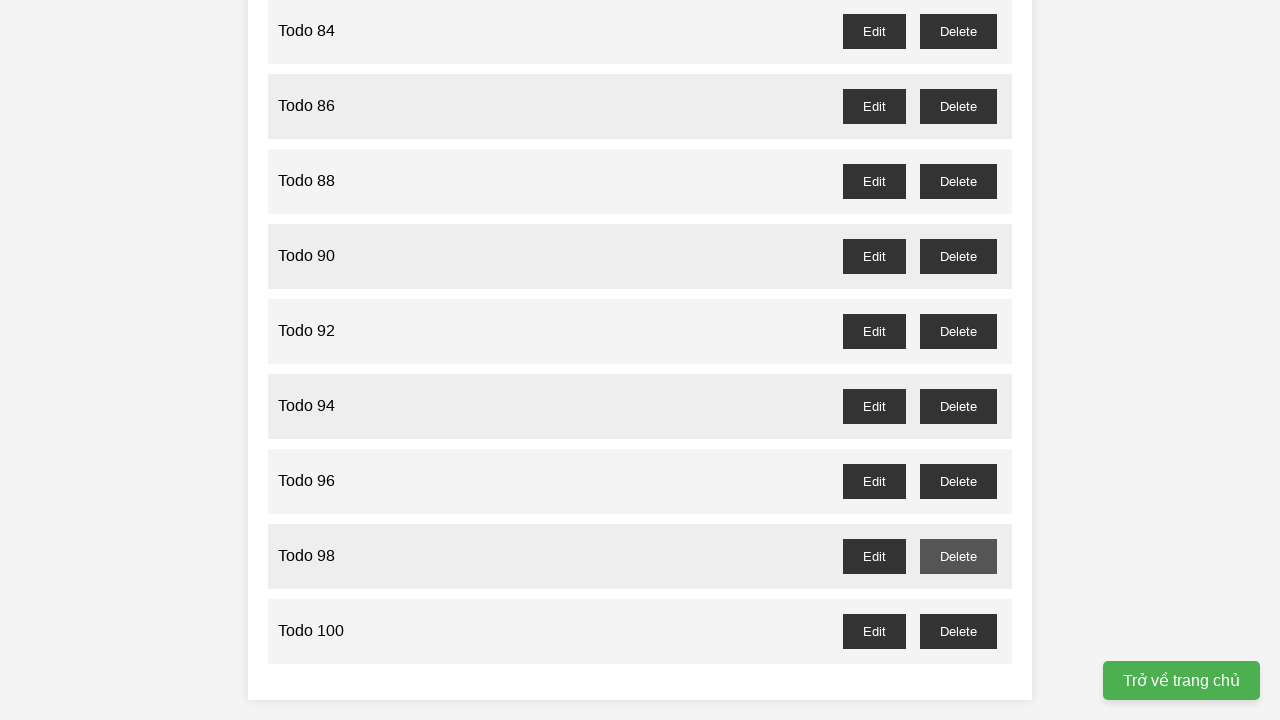

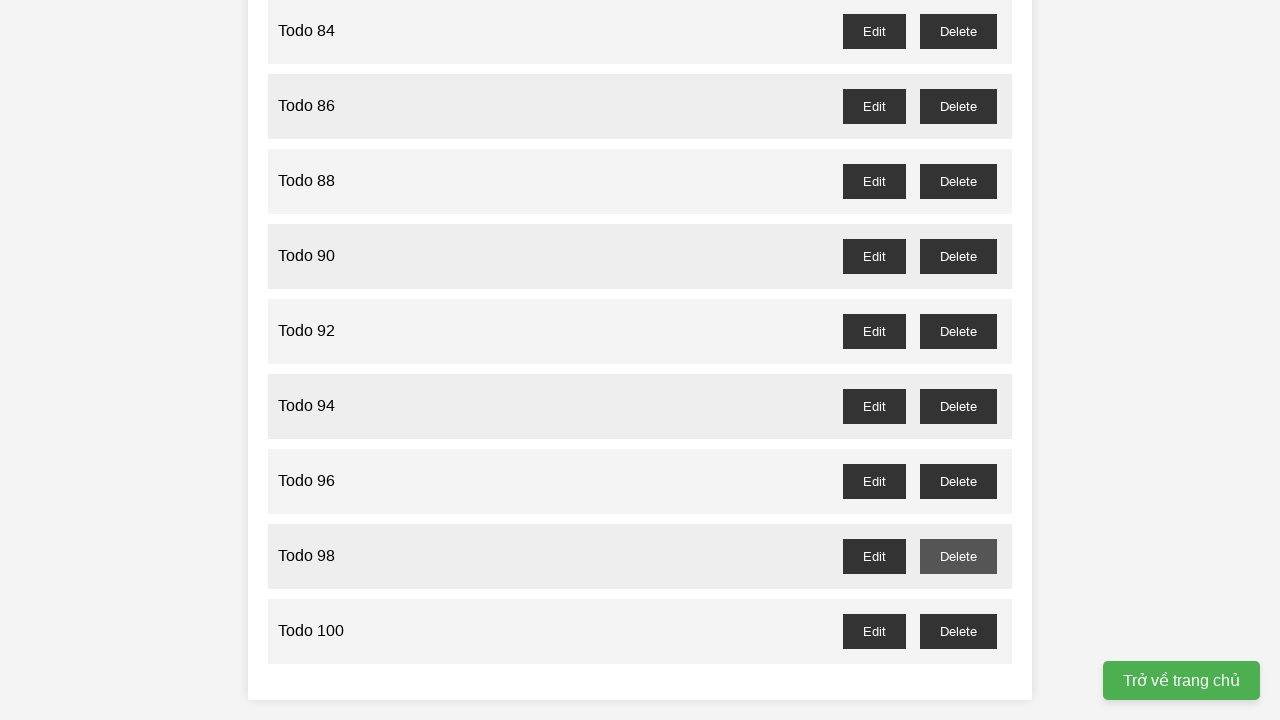